Tests creating 100 todo items and verifying the count displays correctly

Starting URL: https://todomvc.com/examples/react/dist/

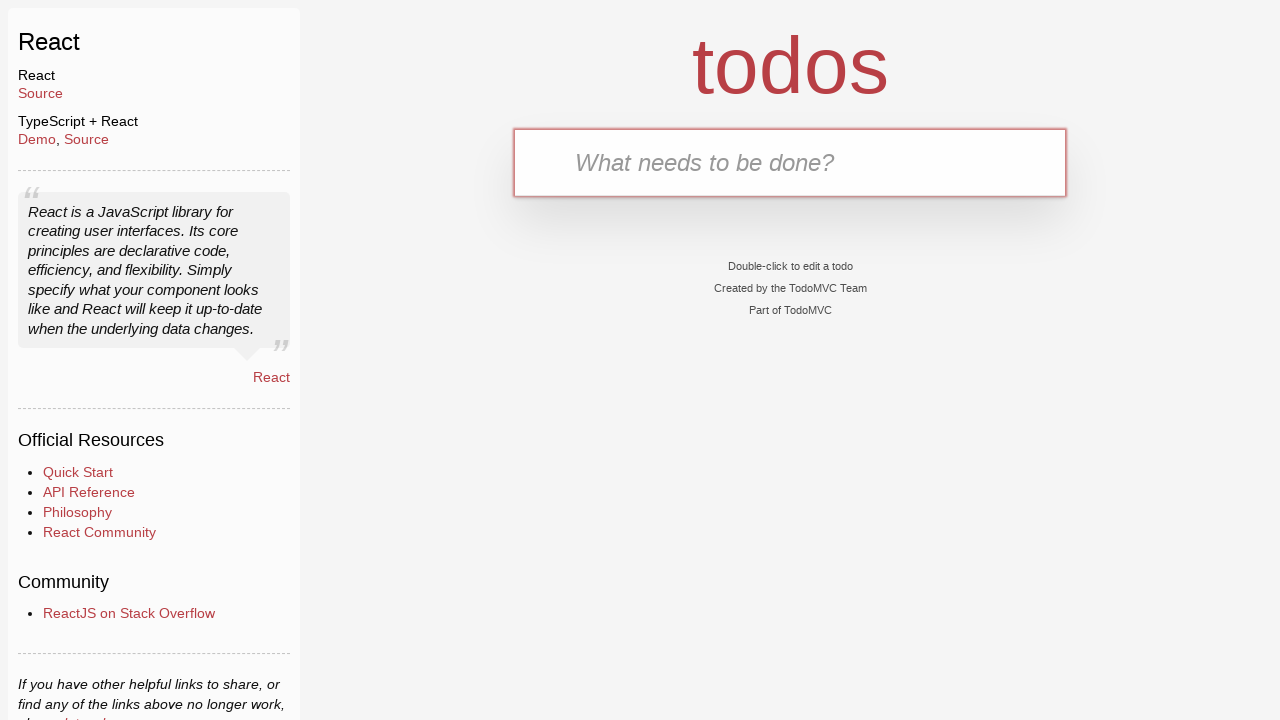

New todo input field loaded
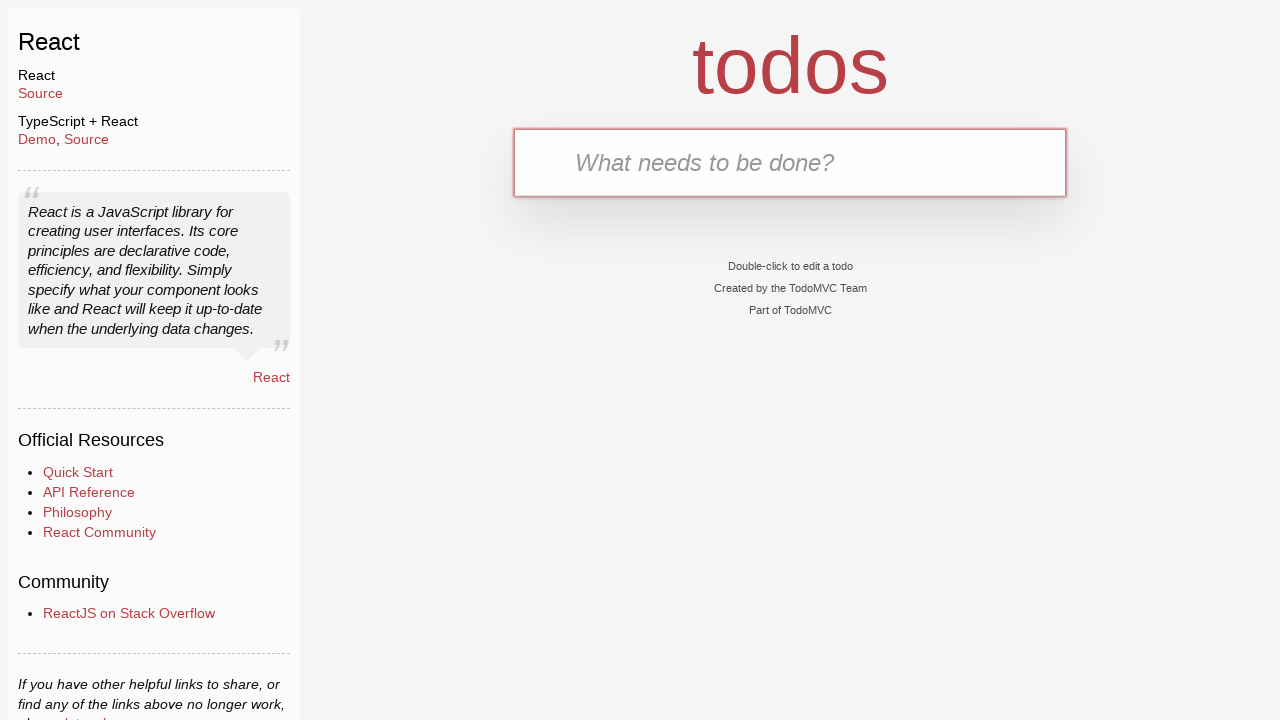

Filled todo input with 'ToDo0' on input.new-todo
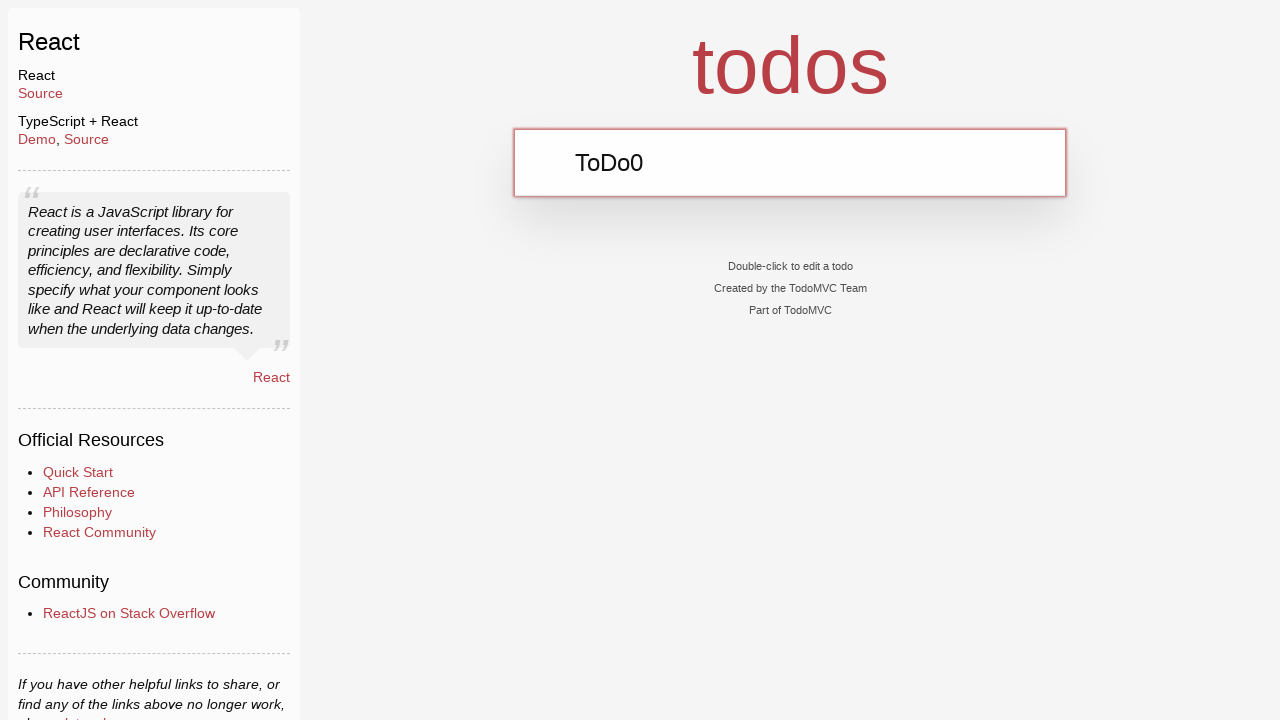

Pressed Enter to add todo item 1 of 100 on input.new-todo
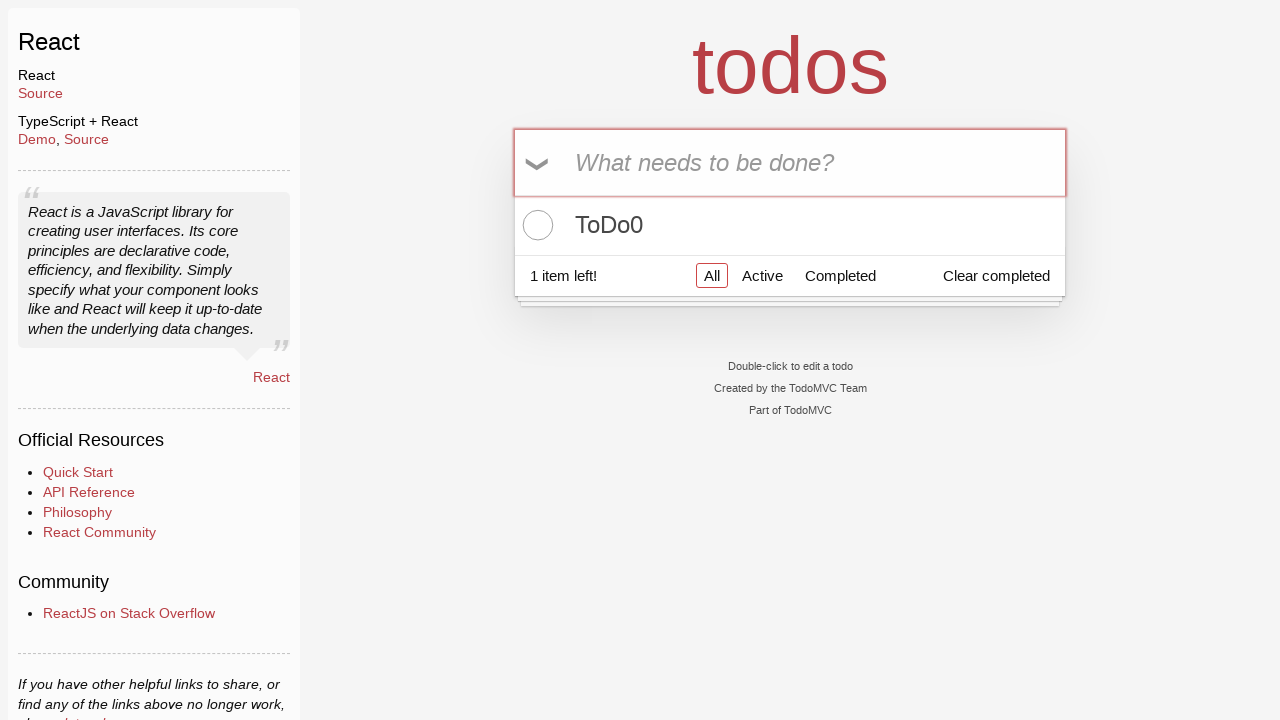

Filled todo input with 'ToDo1' on input.new-todo
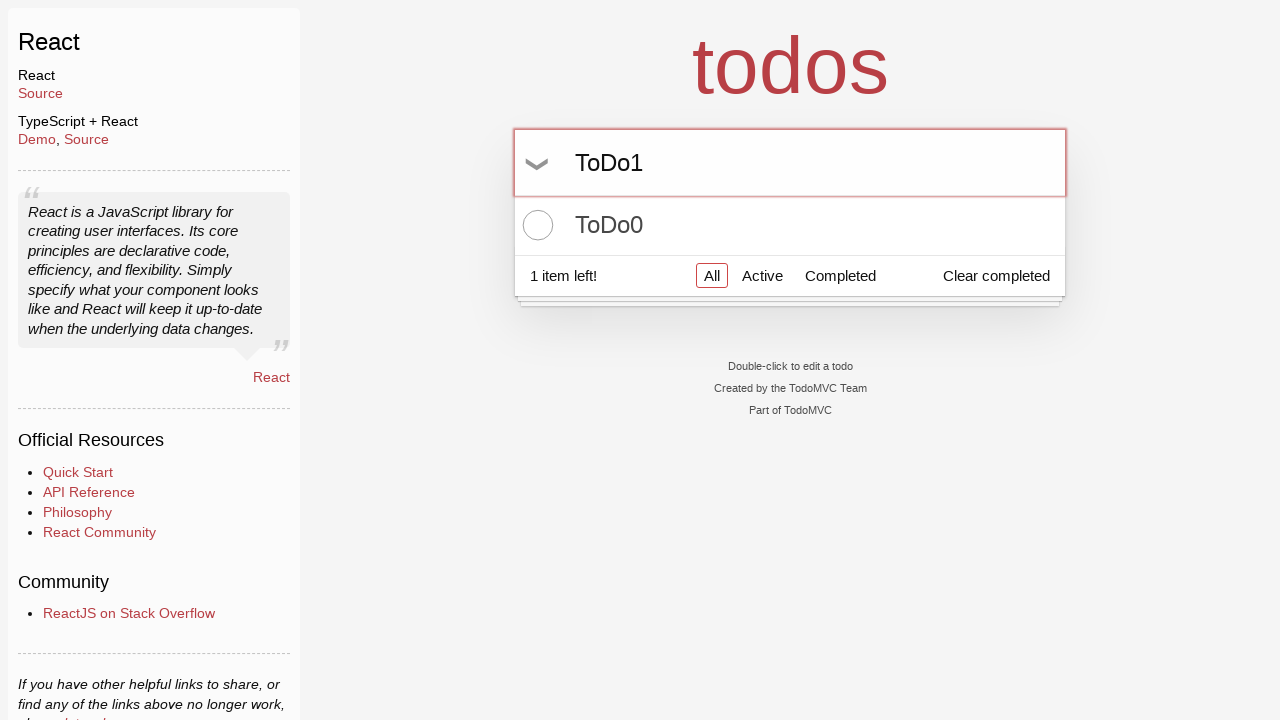

Pressed Enter to add todo item 2 of 100 on input.new-todo
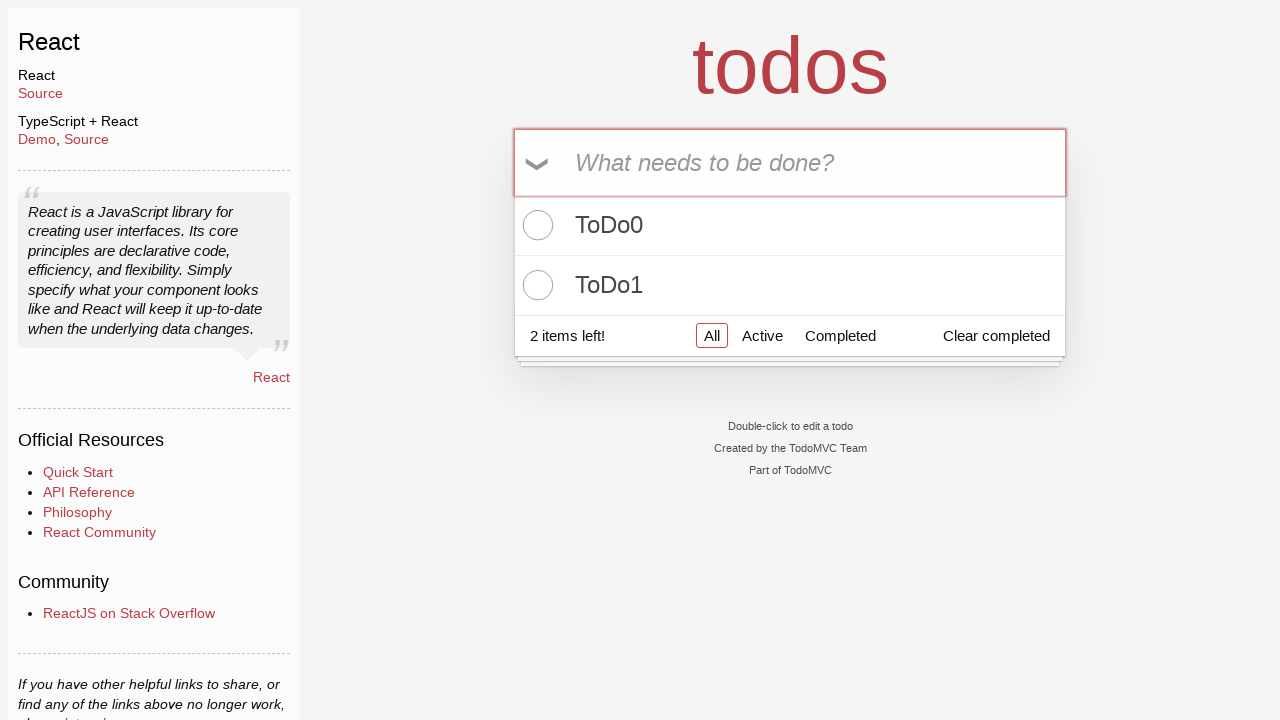

Filled todo input with 'ToDo2' on input.new-todo
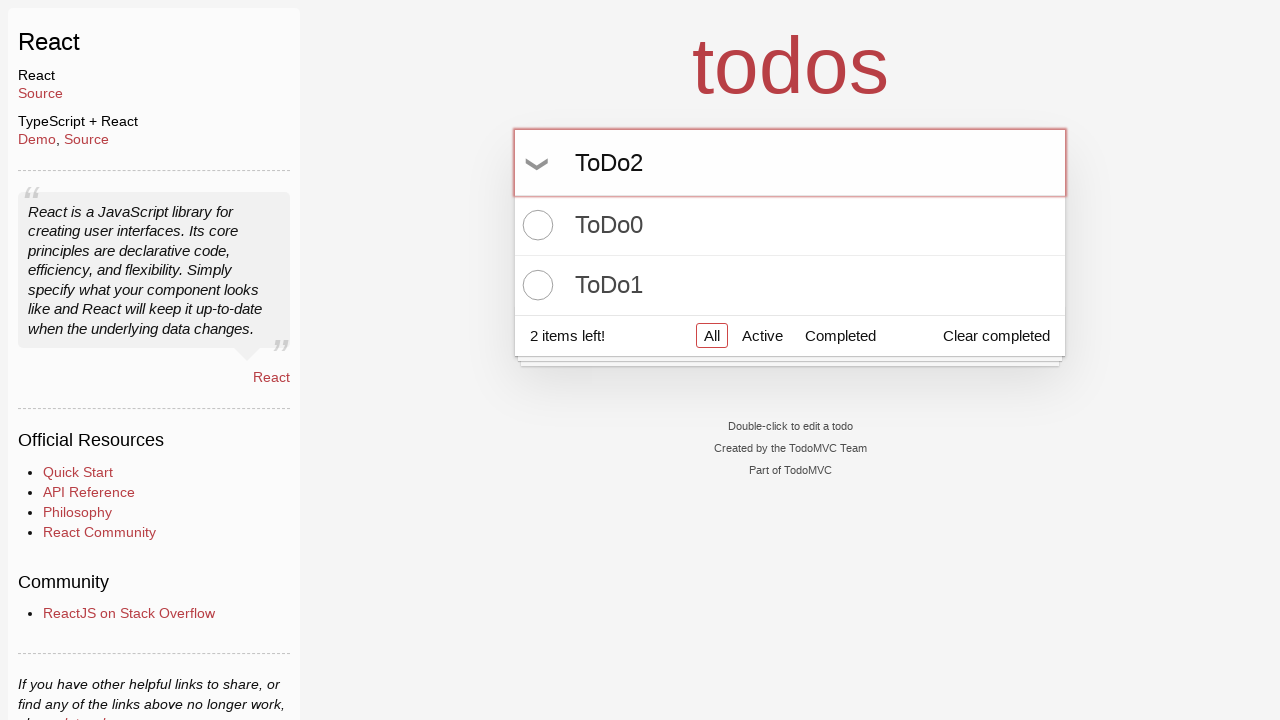

Pressed Enter to add todo item 3 of 100 on input.new-todo
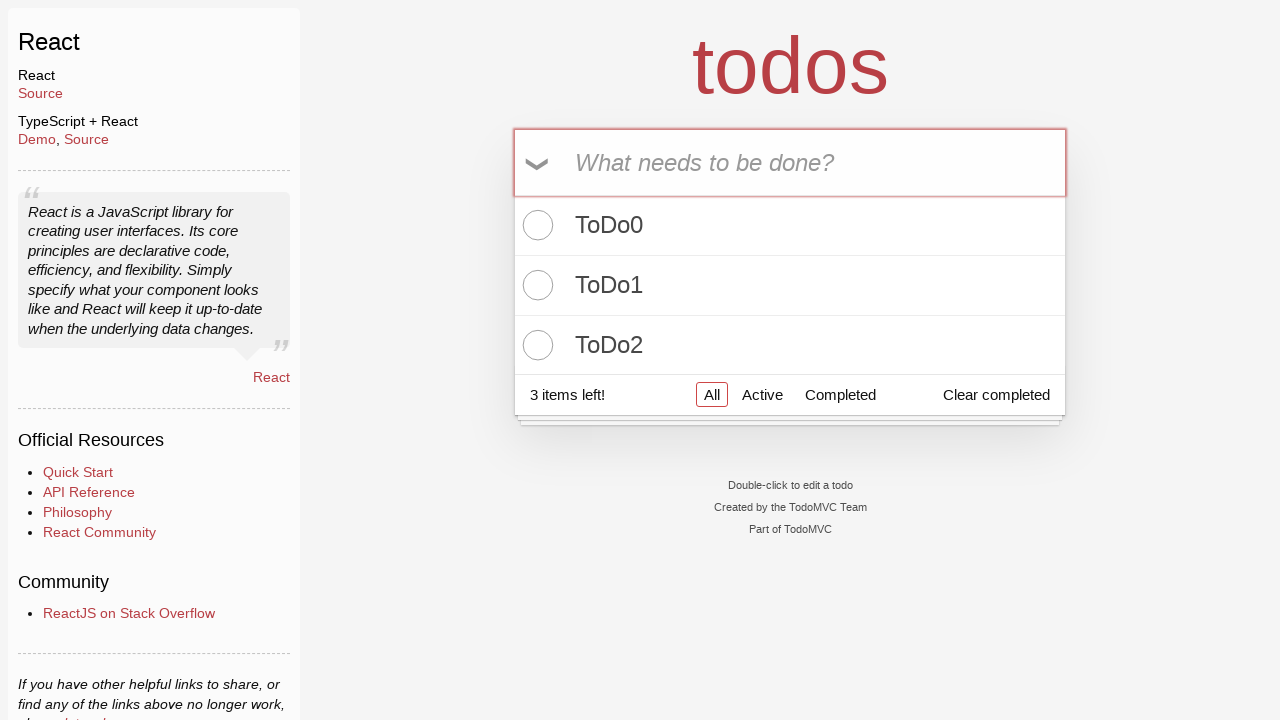

Filled todo input with 'ToDo3' on input.new-todo
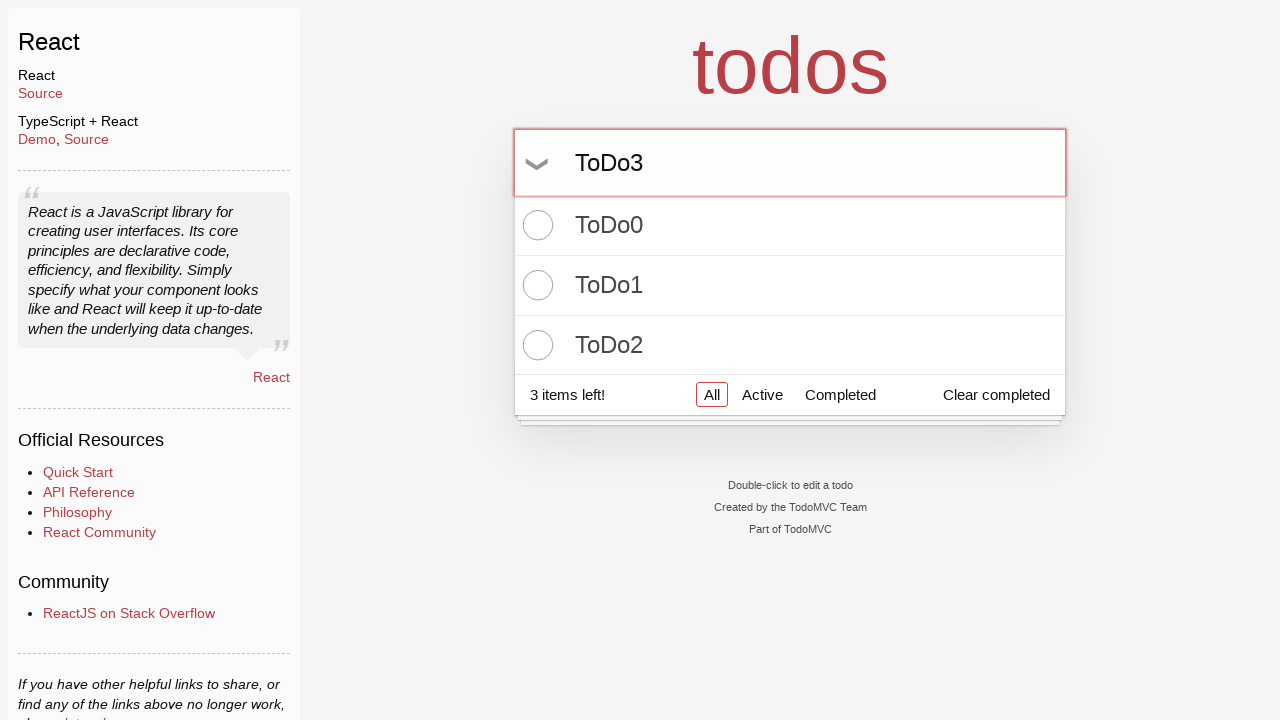

Pressed Enter to add todo item 4 of 100 on input.new-todo
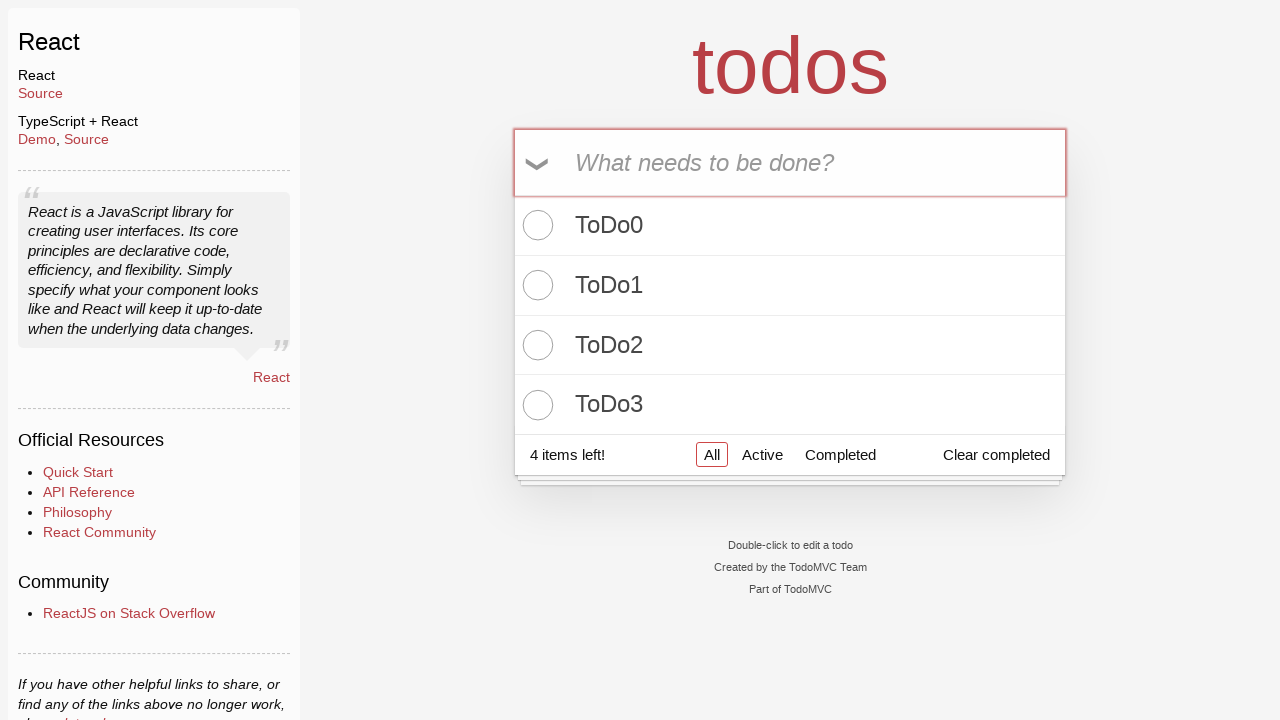

Filled todo input with 'ToDo4' on input.new-todo
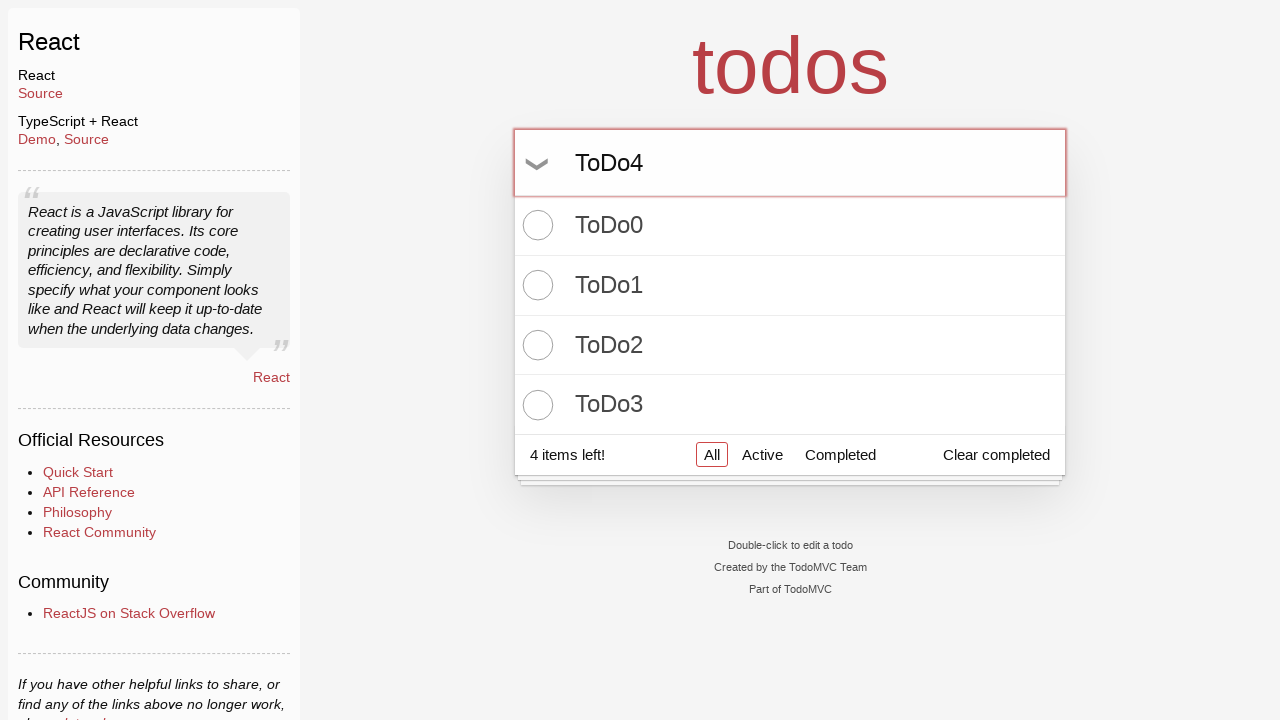

Pressed Enter to add todo item 5 of 100 on input.new-todo
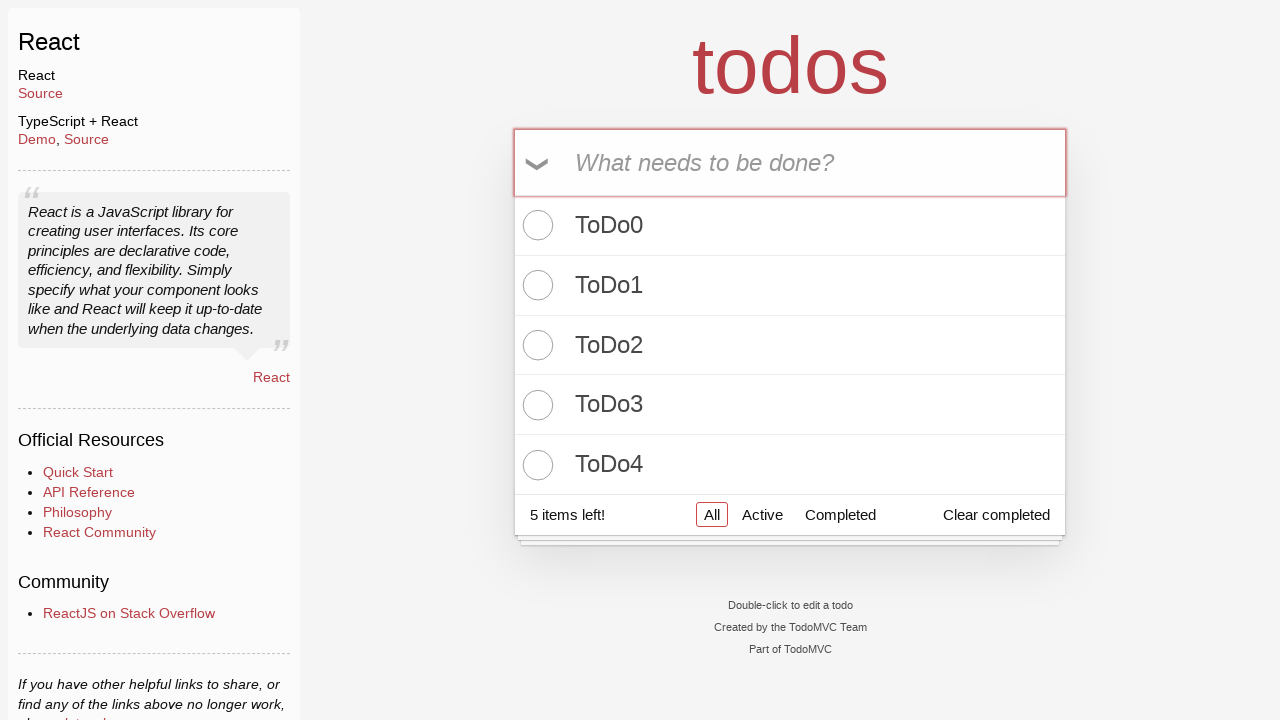

Filled todo input with 'ToDo5' on input.new-todo
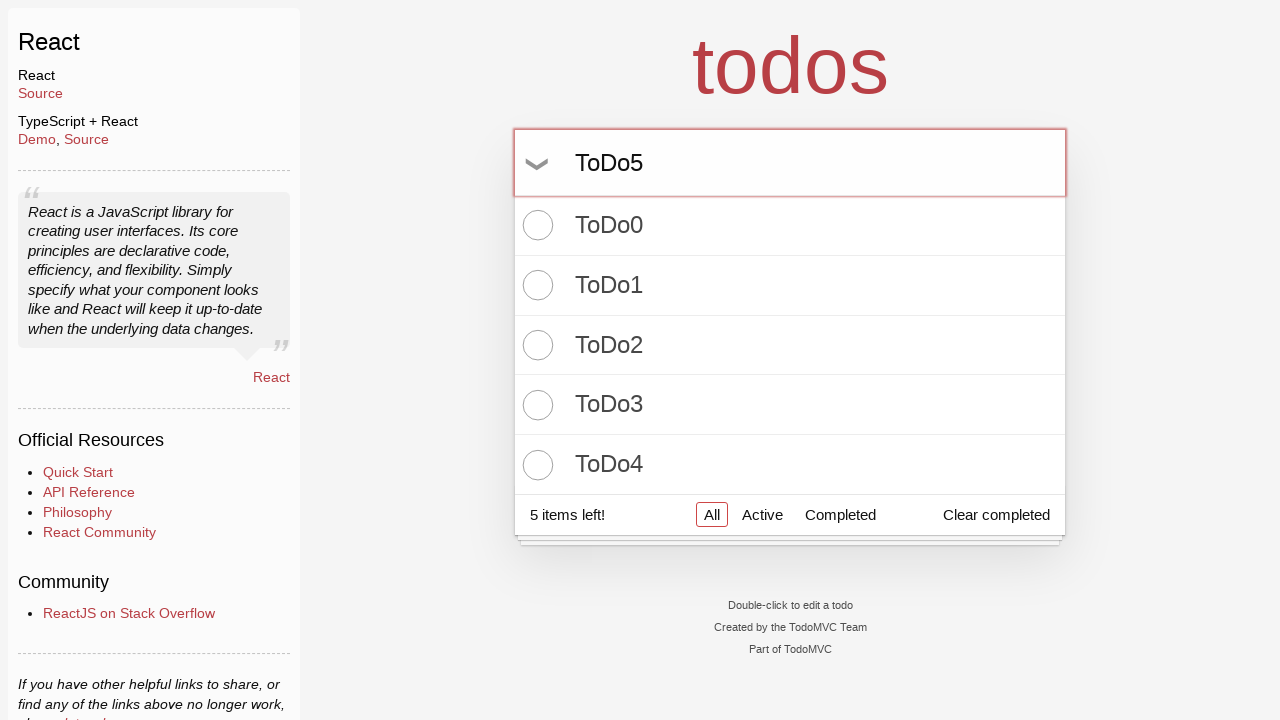

Pressed Enter to add todo item 6 of 100 on input.new-todo
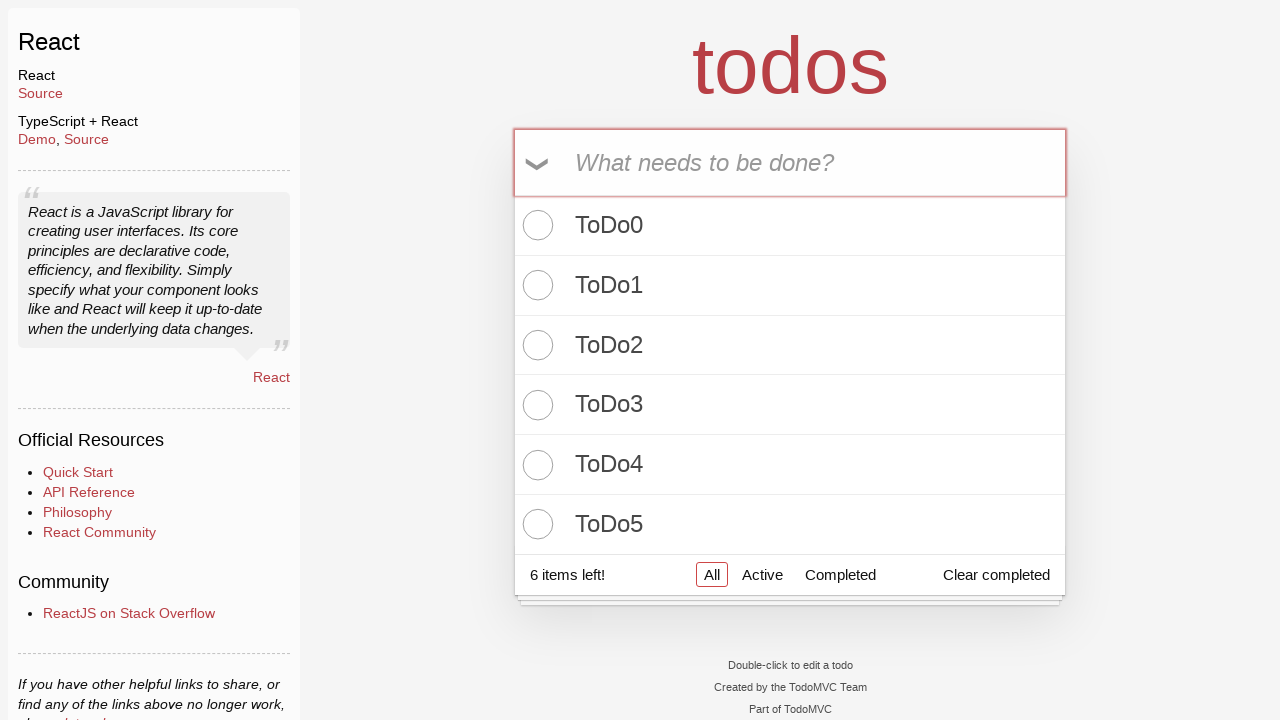

Filled todo input with 'ToDo6' on input.new-todo
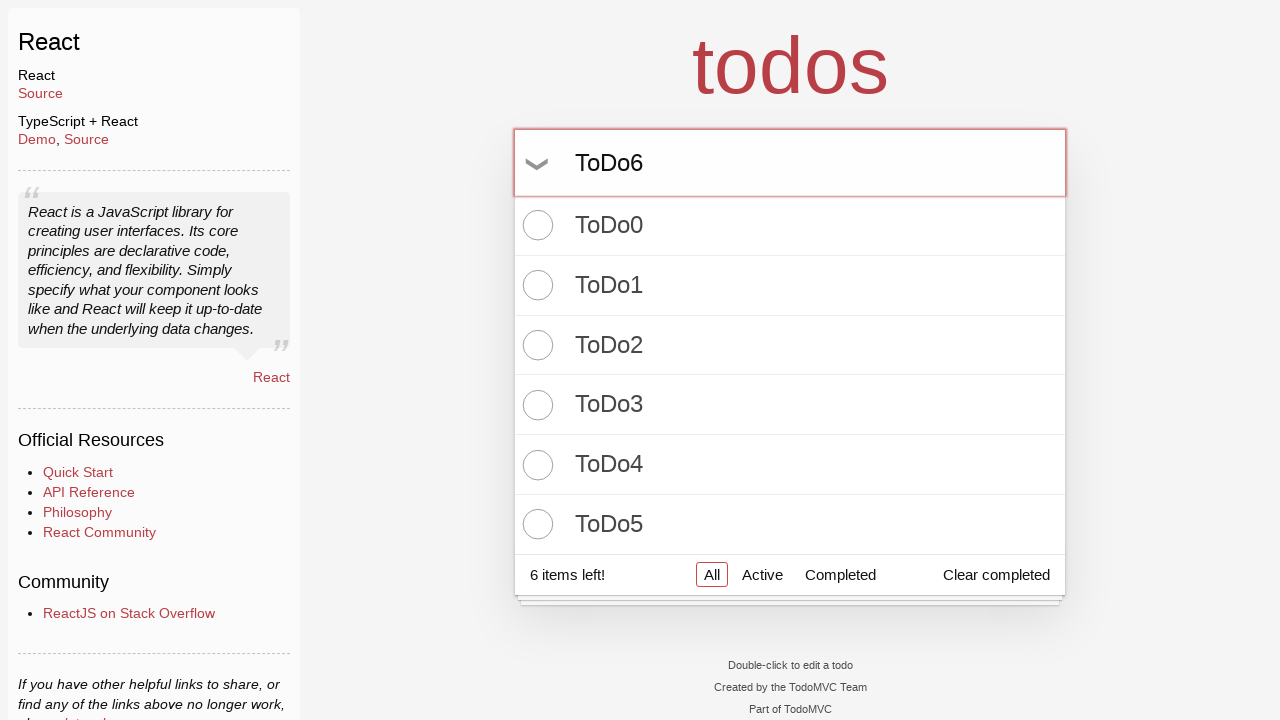

Pressed Enter to add todo item 7 of 100 on input.new-todo
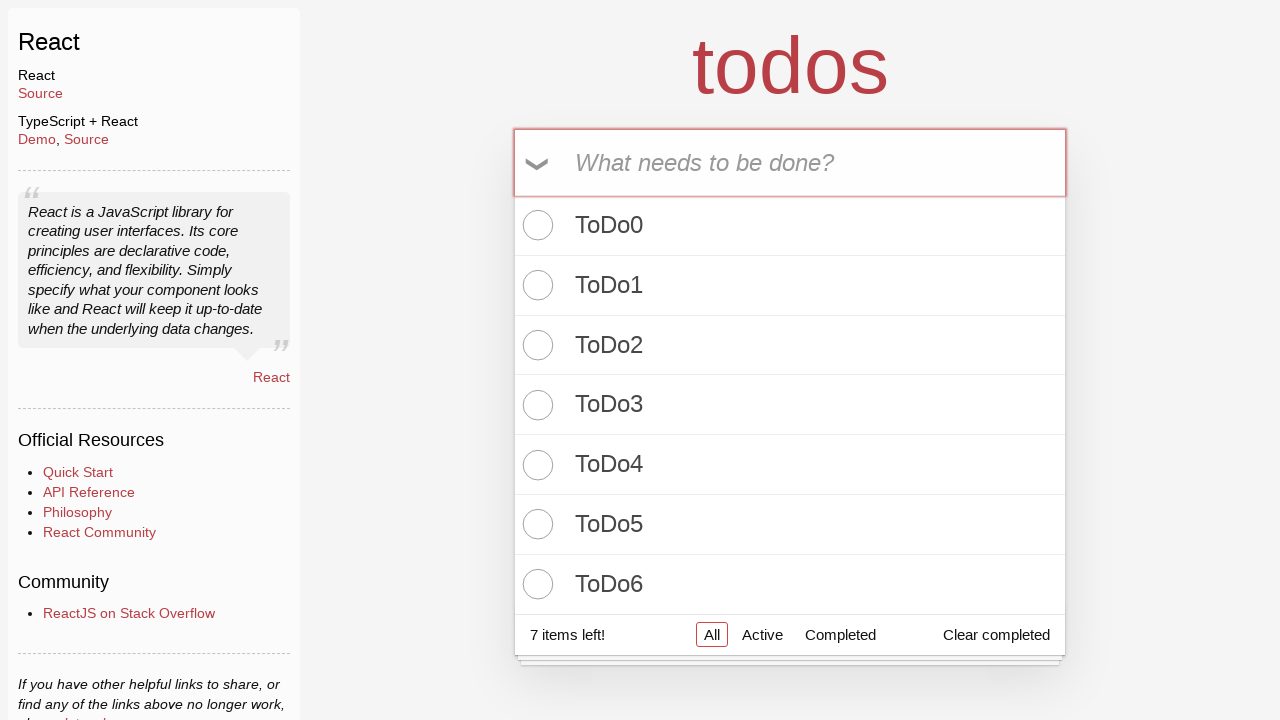

Filled todo input with 'ToDo7' on input.new-todo
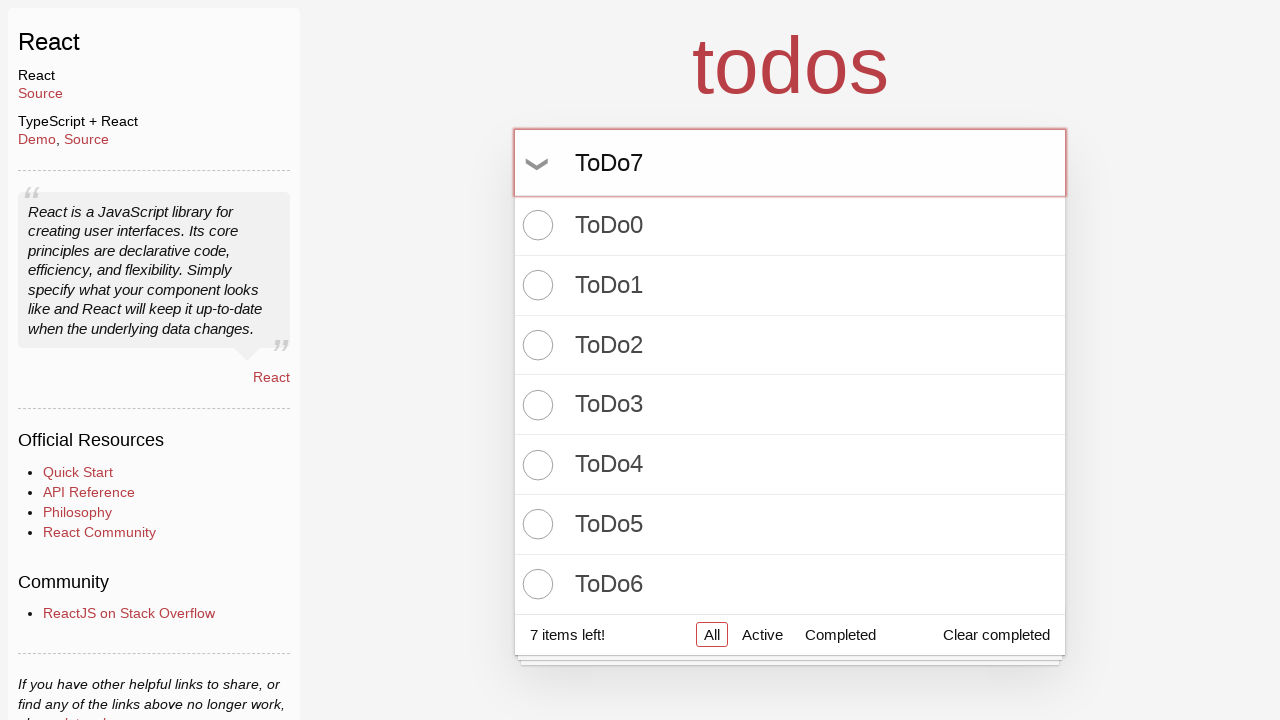

Pressed Enter to add todo item 8 of 100 on input.new-todo
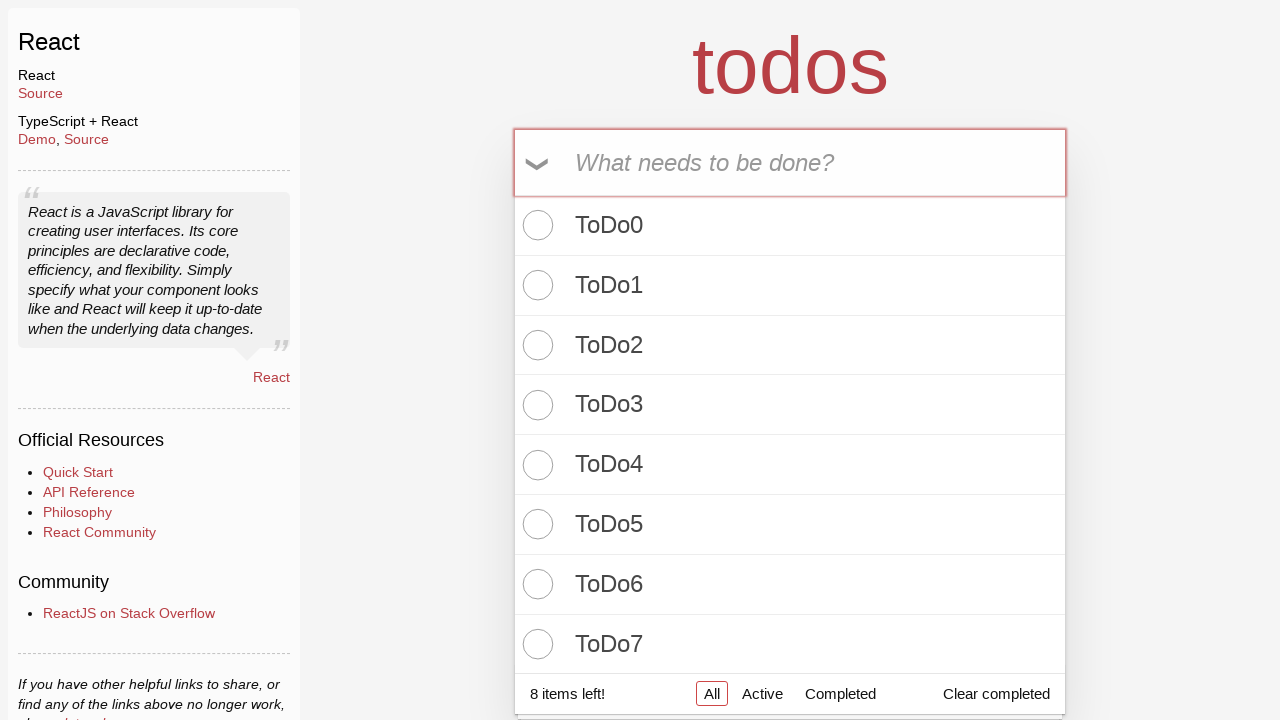

Filled todo input with 'ToDo8' on input.new-todo
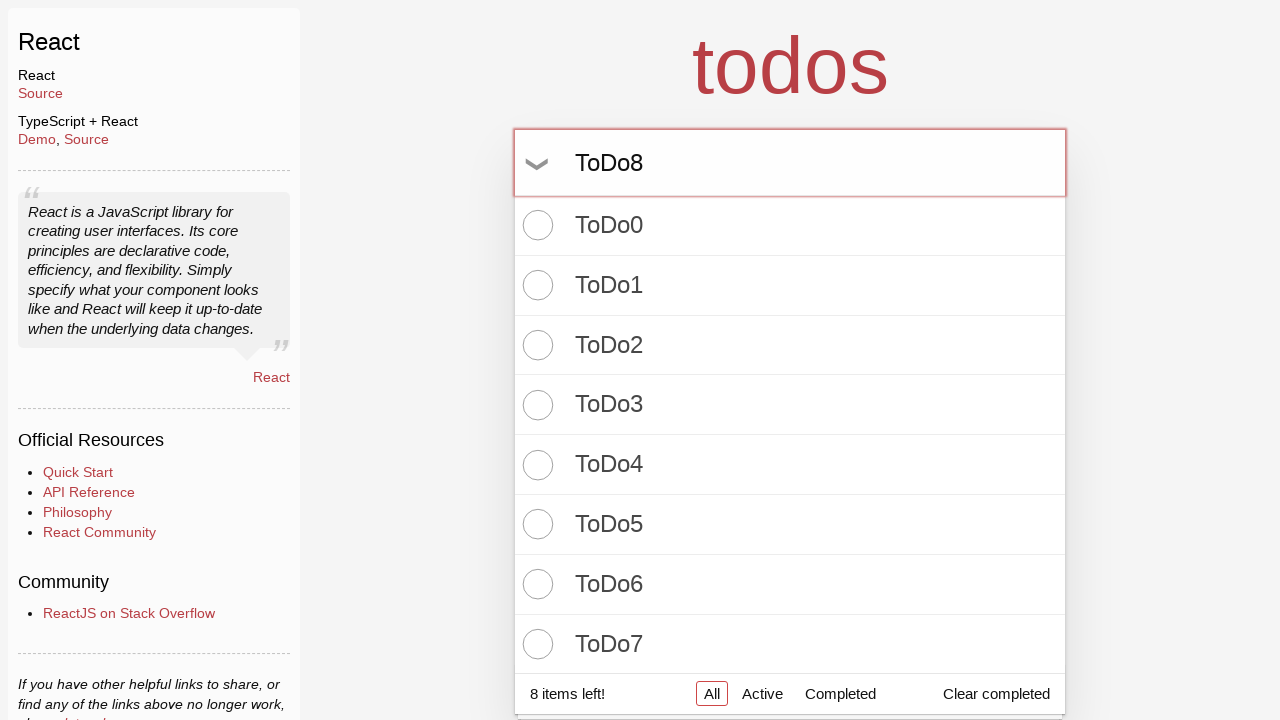

Pressed Enter to add todo item 9 of 100 on input.new-todo
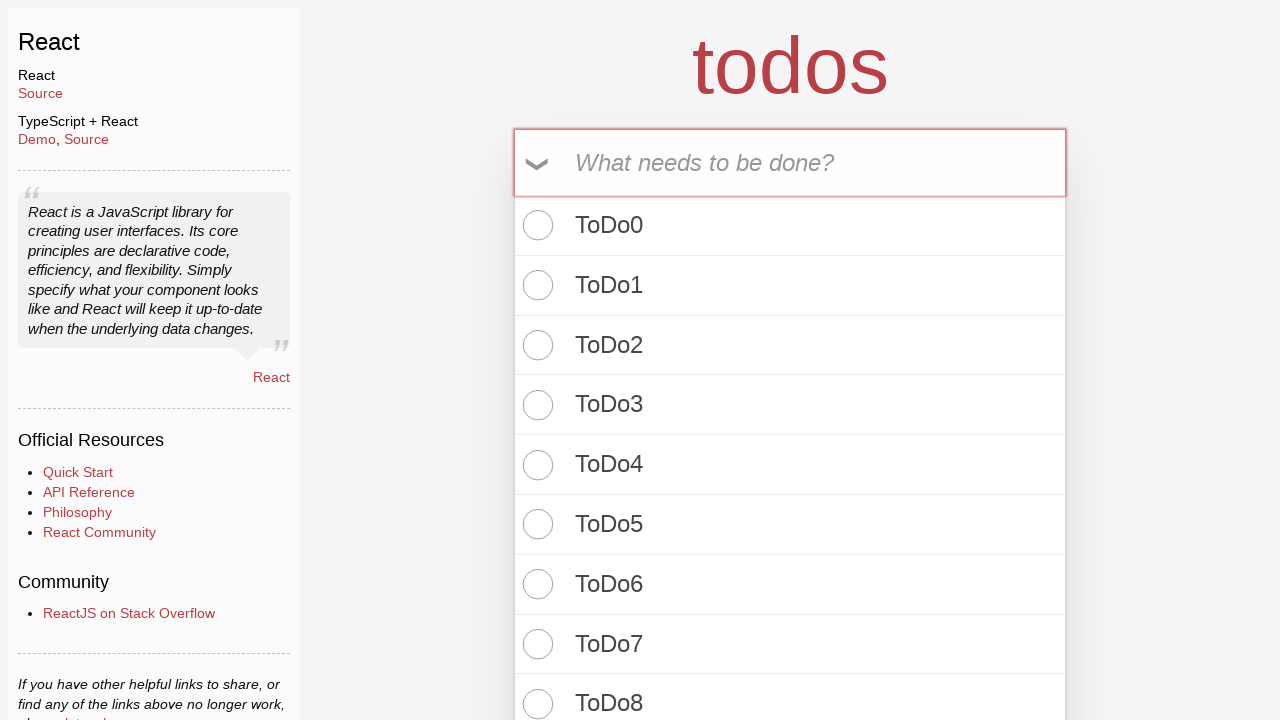

Filled todo input with 'ToDo9' on input.new-todo
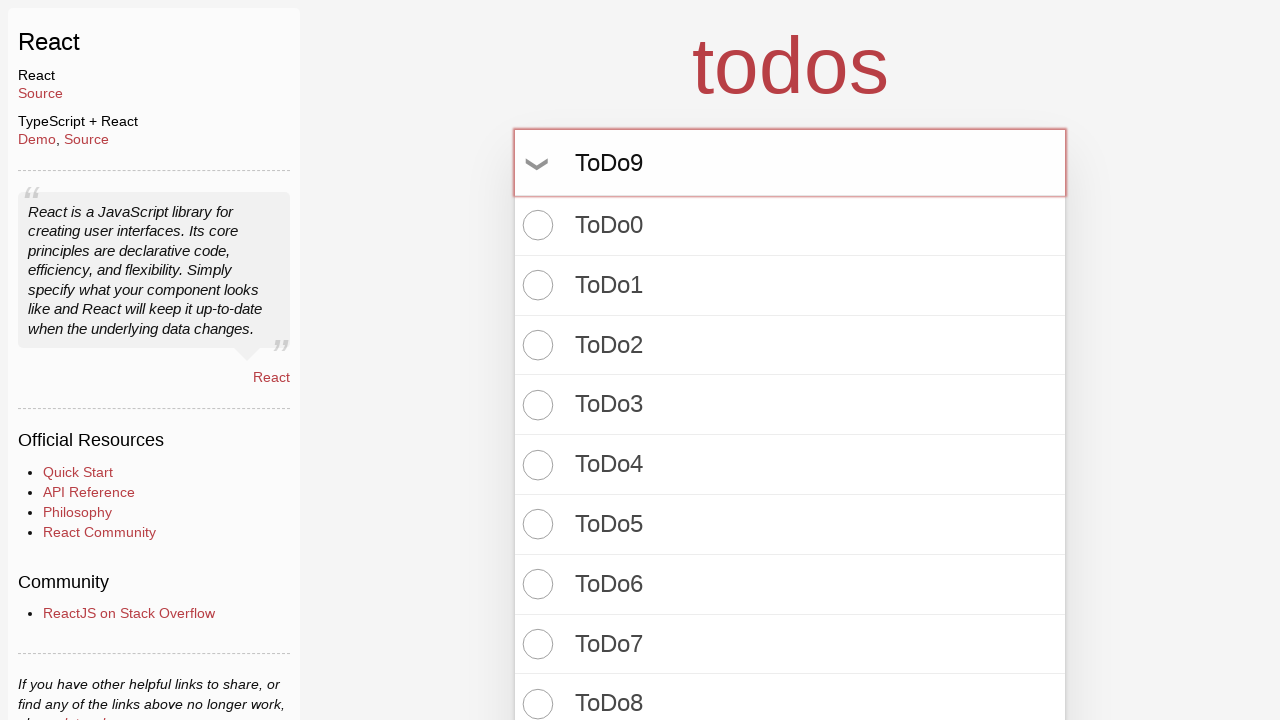

Pressed Enter to add todo item 10 of 100 on input.new-todo
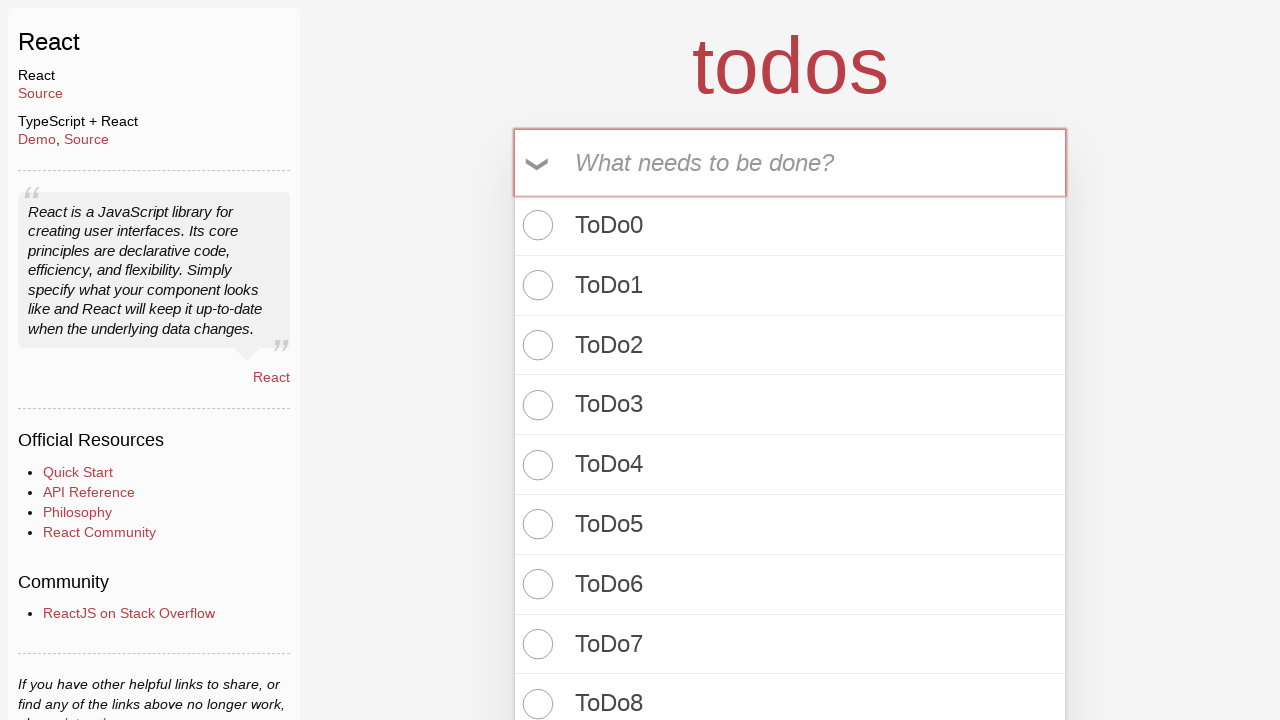

Filled todo input with 'ToDo10' on input.new-todo
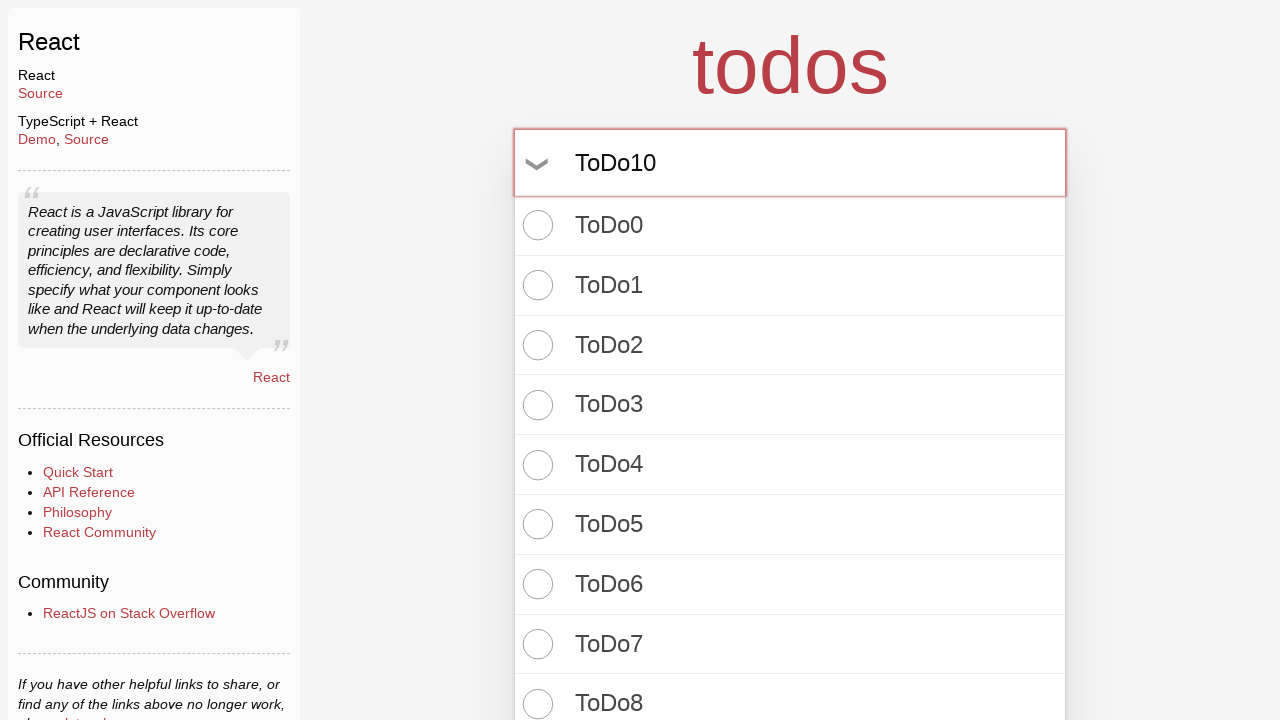

Pressed Enter to add todo item 11 of 100 on input.new-todo
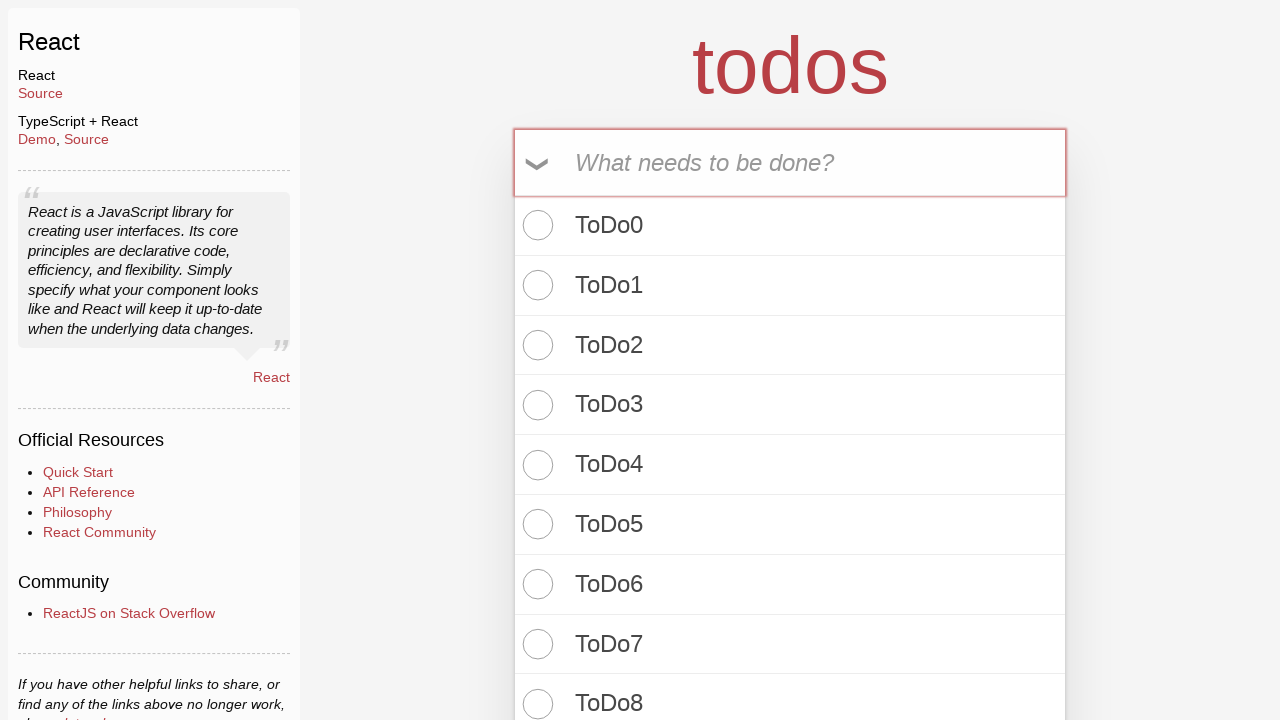

Filled todo input with 'ToDo11' on input.new-todo
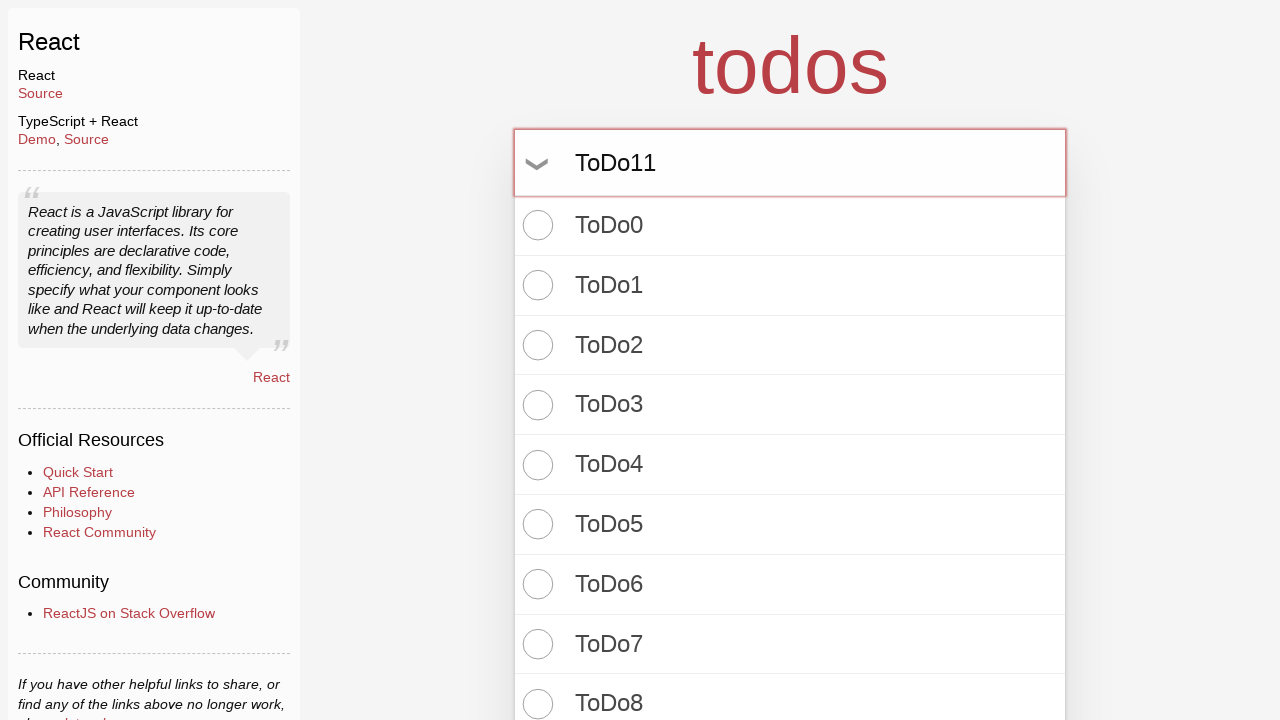

Pressed Enter to add todo item 12 of 100 on input.new-todo
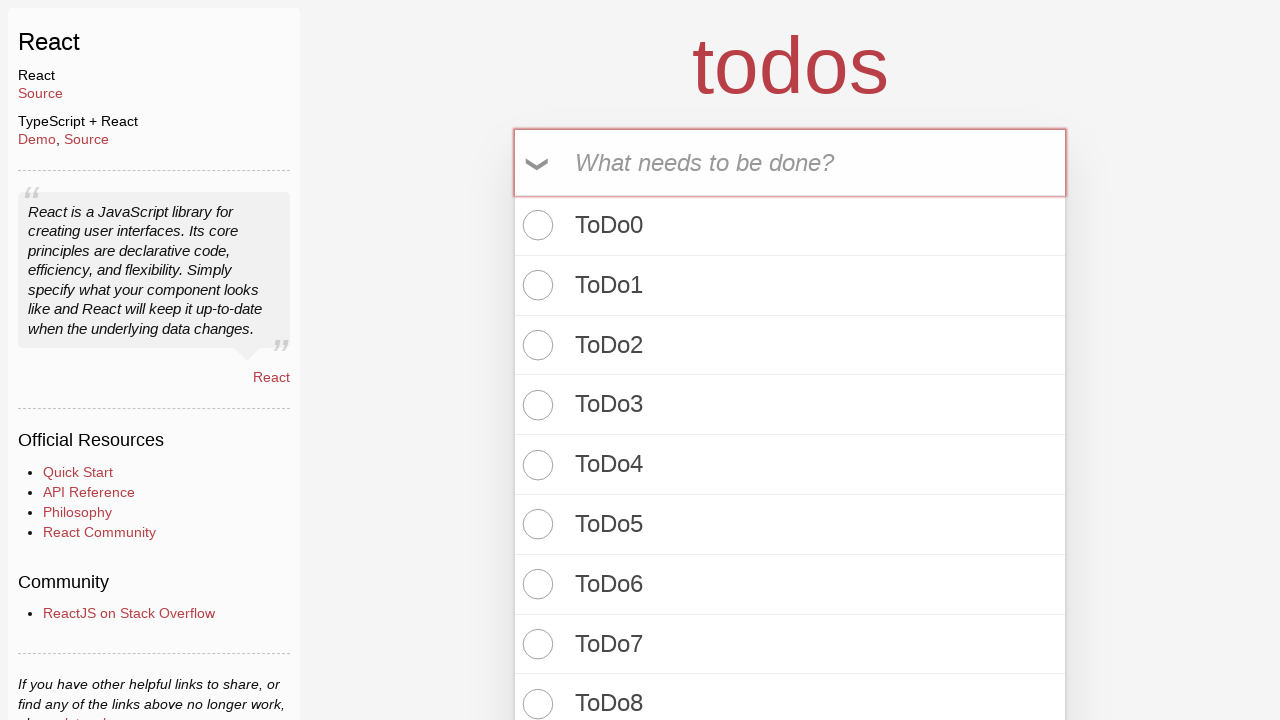

Filled todo input with 'ToDo12' on input.new-todo
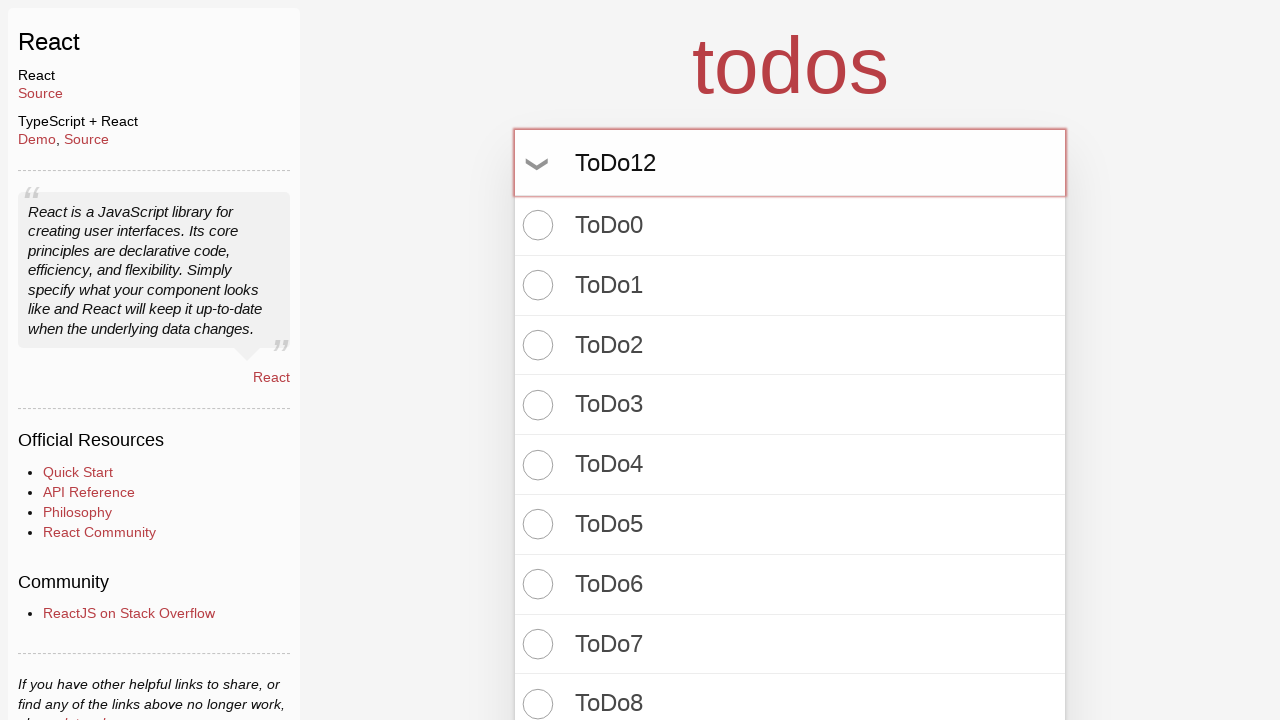

Pressed Enter to add todo item 13 of 100 on input.new-todo
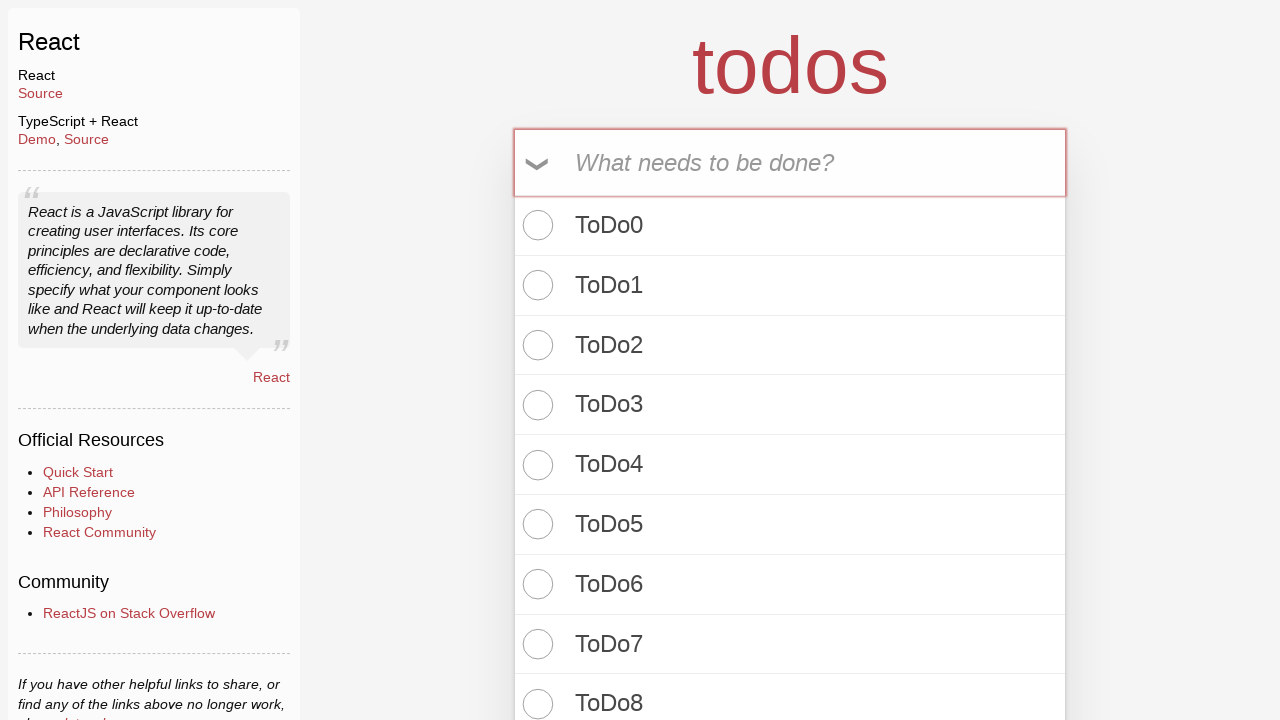

Filled todo input with 'ToDo13' on input.new-todo
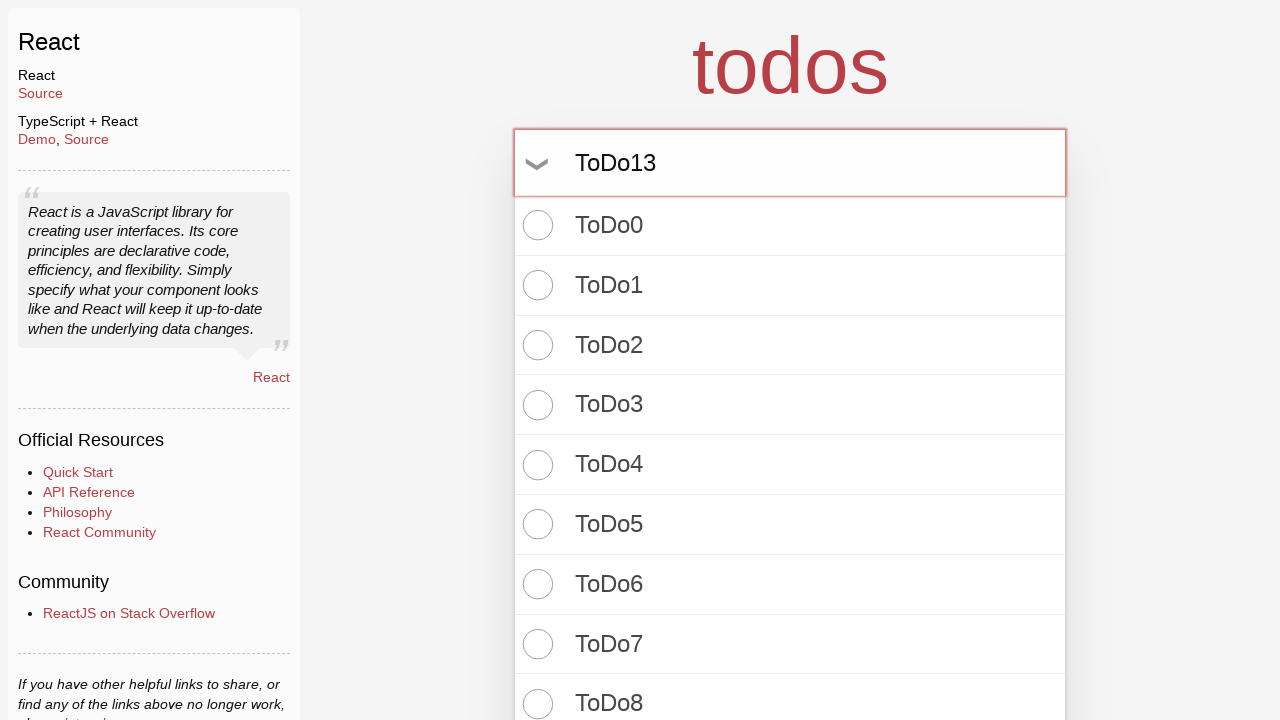

Pressed Enter to add todo item 14 of 100 on input.new-todo
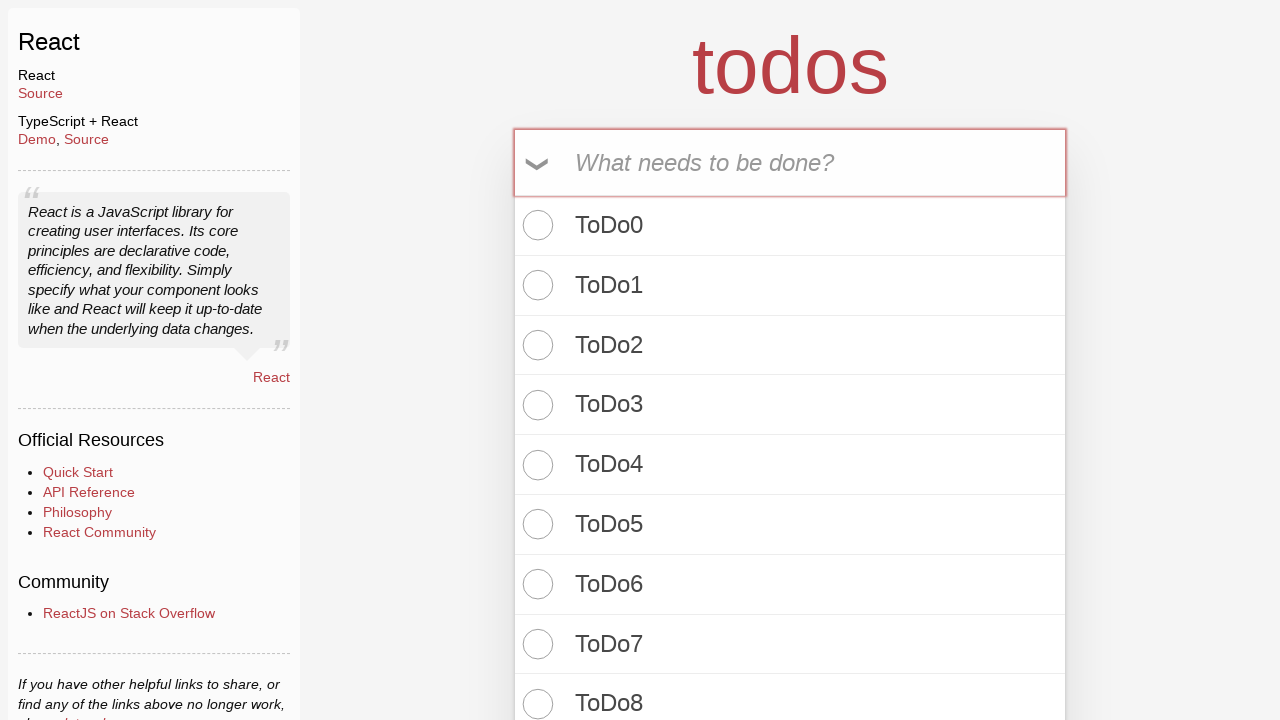

Filled todo input with 'ToDo14' on input.new-todo
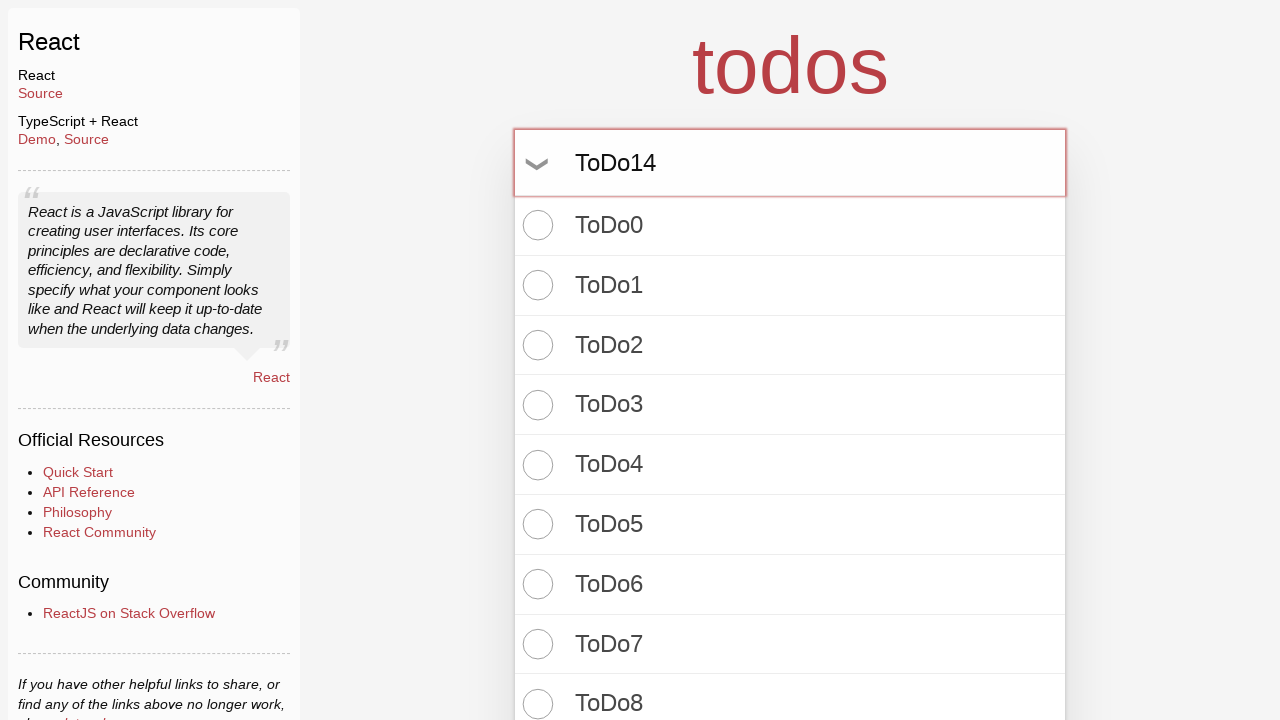

Pressed Enter to add todo item 15 of 100 on input.new-todo
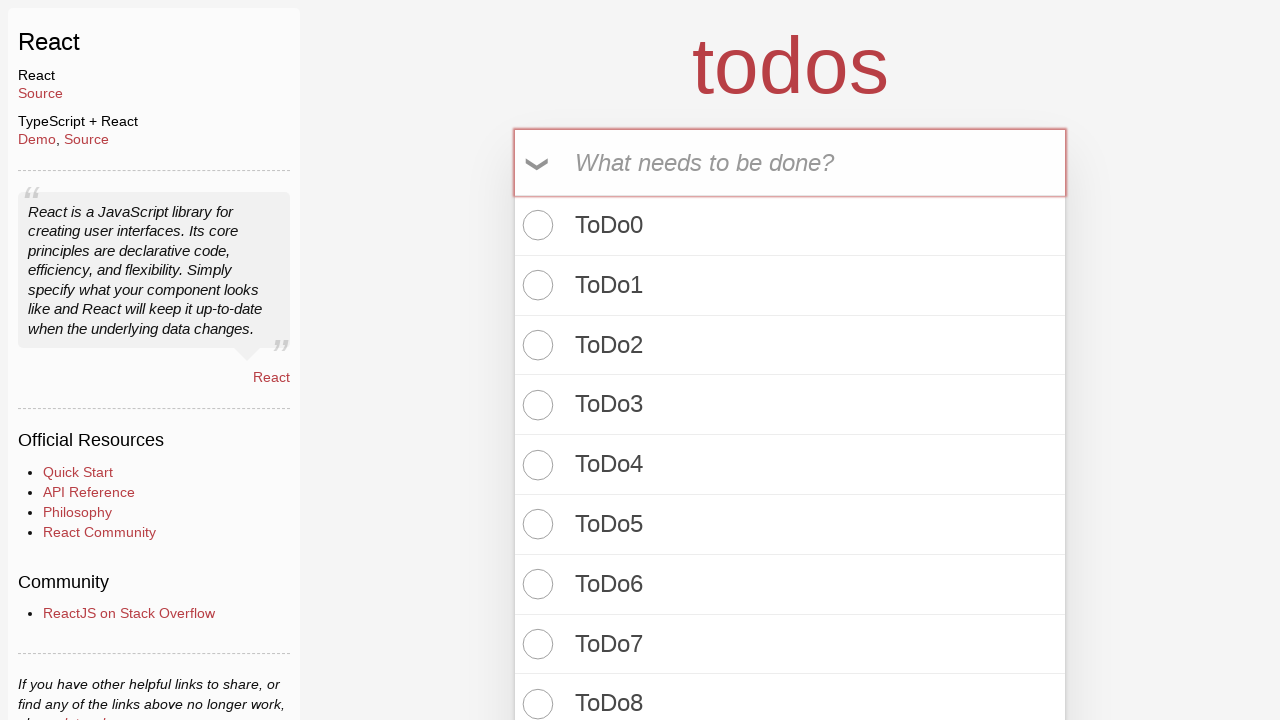

Filled todo input with 'ToDo15' on input.new-todo
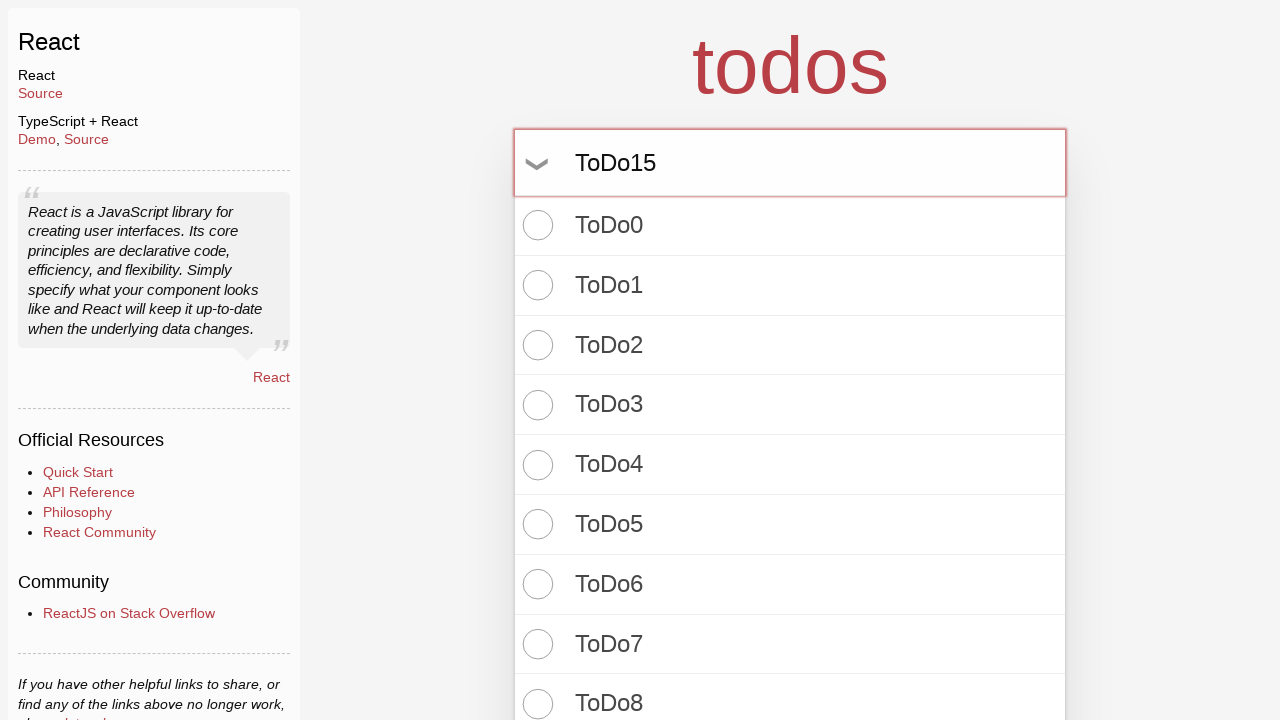

Pressed Enter to add todo item 16 of 100 on input.new-todo
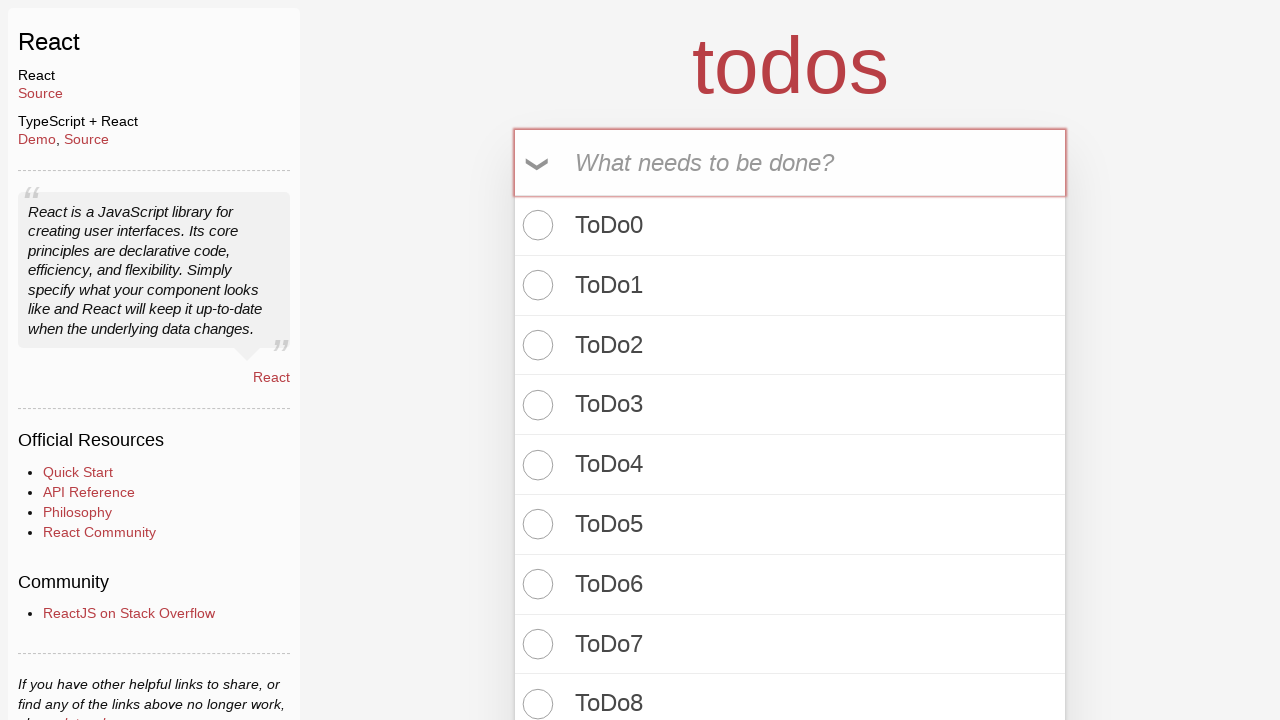

Filled todo input with 'ToDo16' on input.new-todo
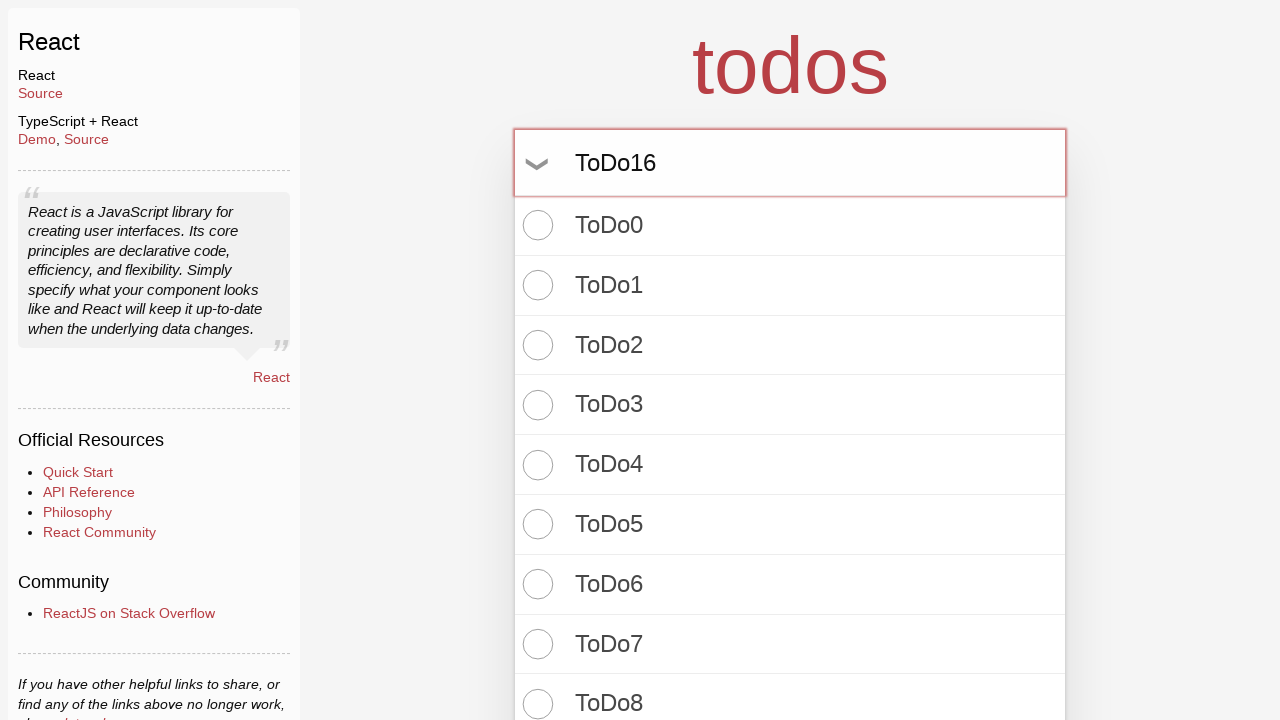

Pressed Enter to add todo item 17 of 100 on input.new-todo
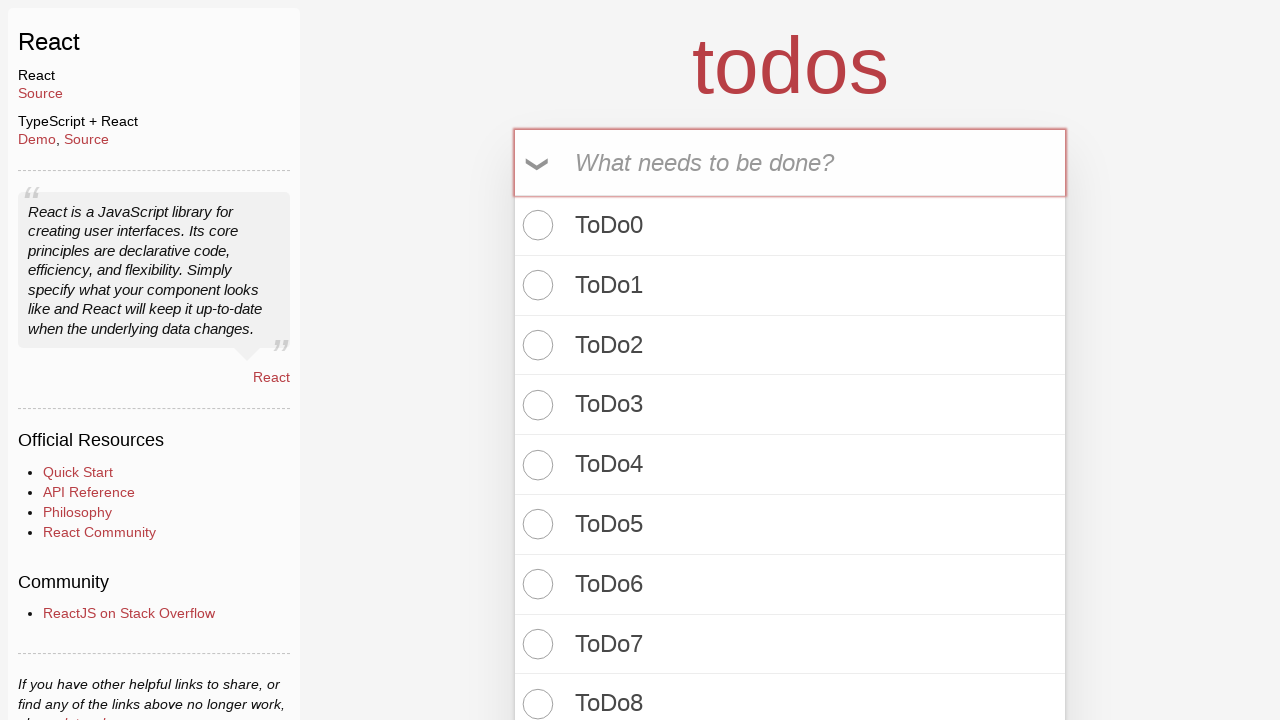

Filled todo input with 'ToDo17' on input.new-todo
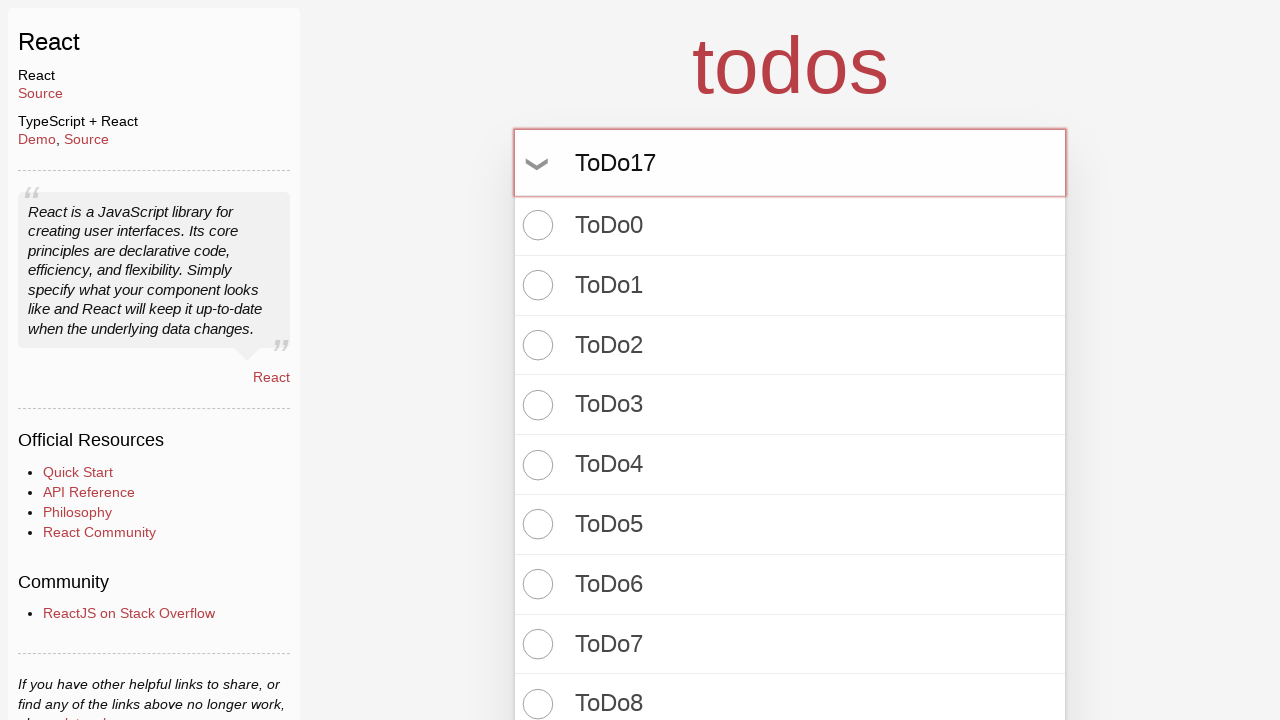

Pressed Enter to add todo item 18 of 100 on input.new-todo
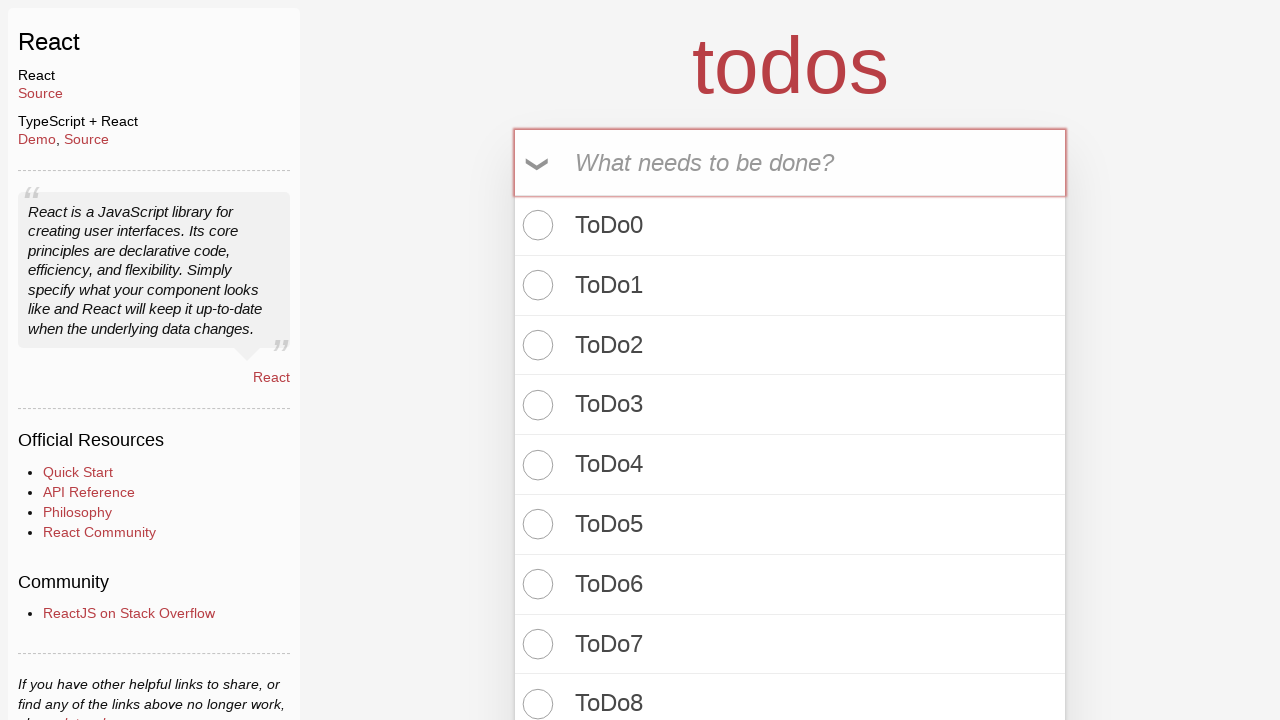

Filled todo input with 'ToDo18' on input.new-todo
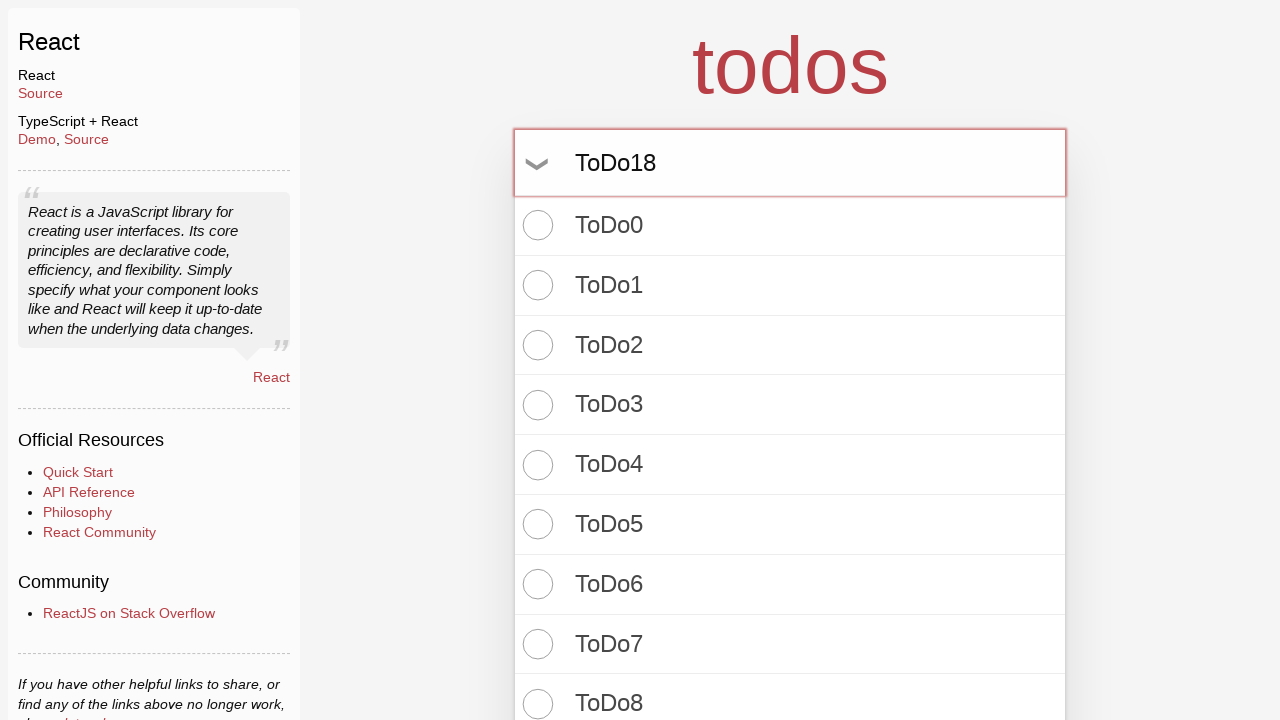

Pressed Enter to add todo item 19 of 100 on input.new-todo
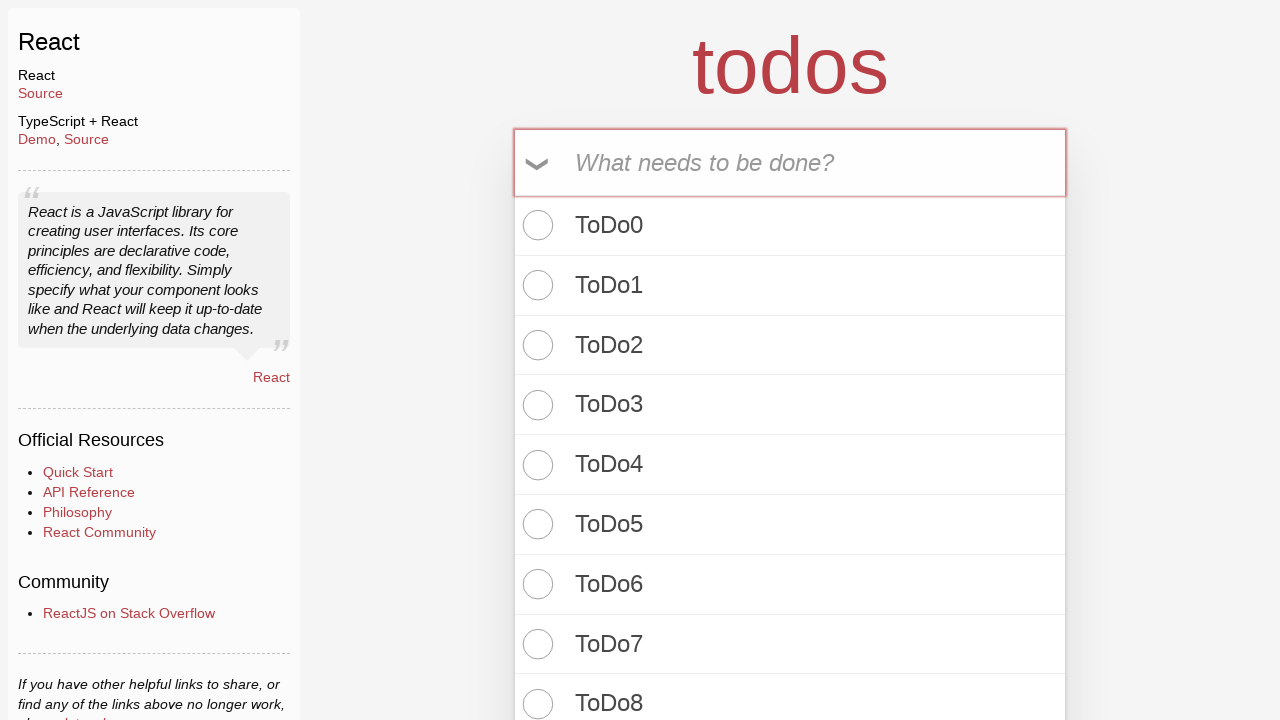

Filled todo input with 'ToDo19' on input.new-todo
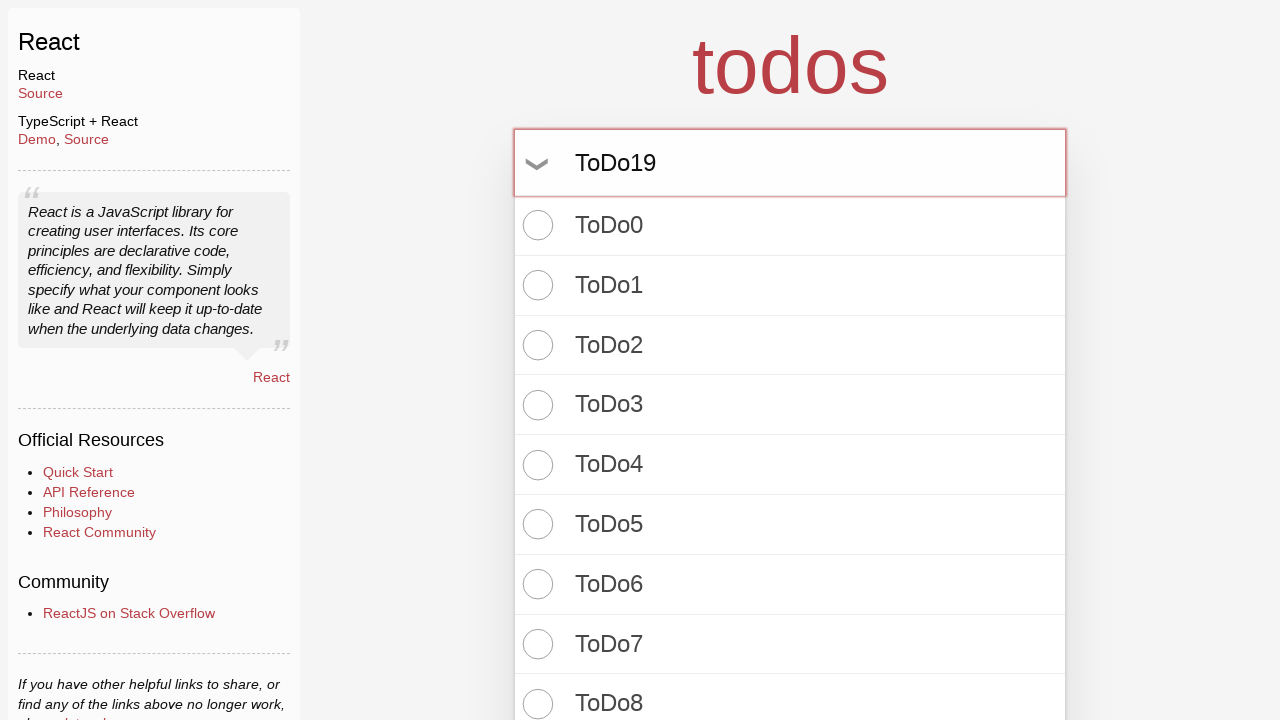

Pressed Enter to add todo item 20 of 100 on input.new-todo
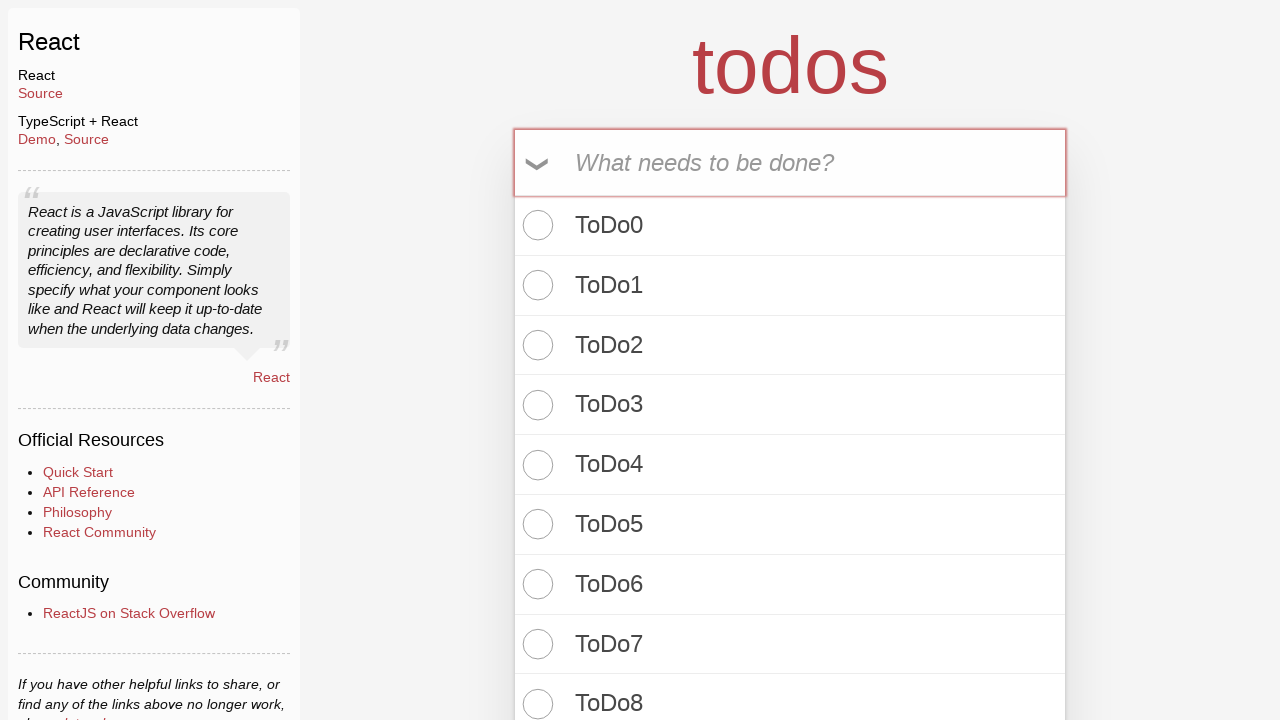

Filled todo input with 'ToDo20' on input.new-todo
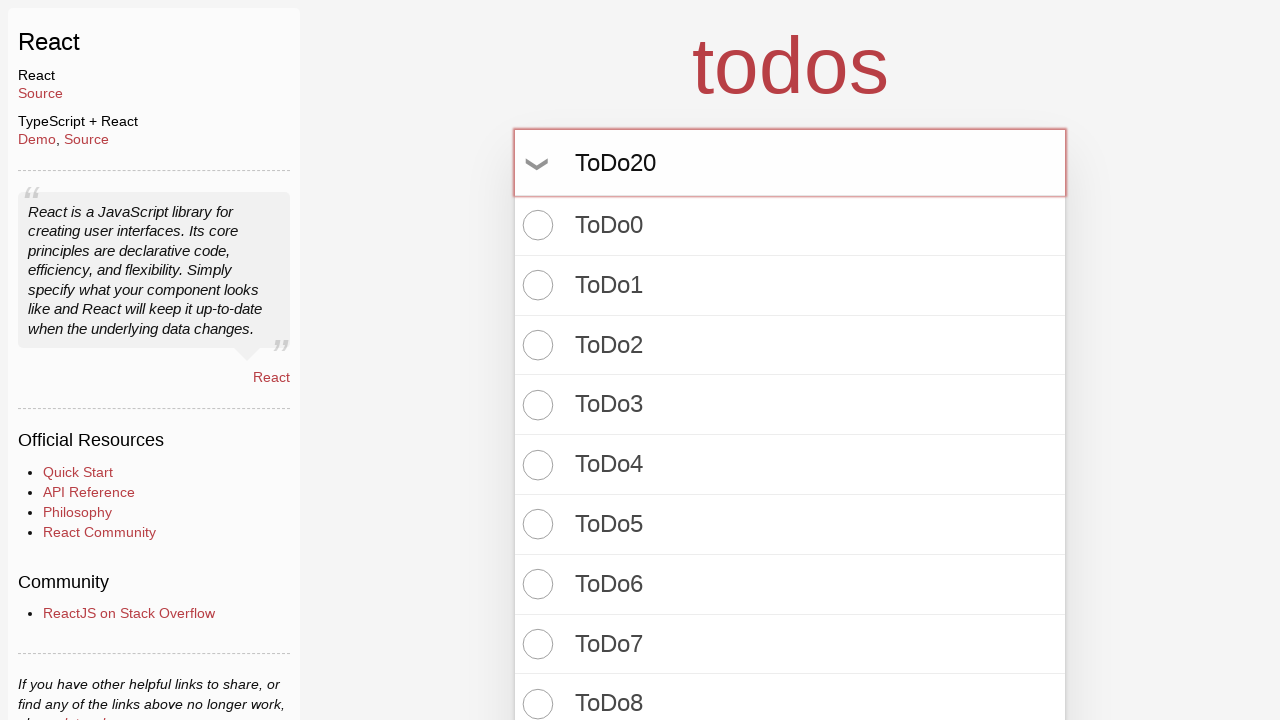

Pressed Enter to add todo item 21 of 100 on input.new-todo
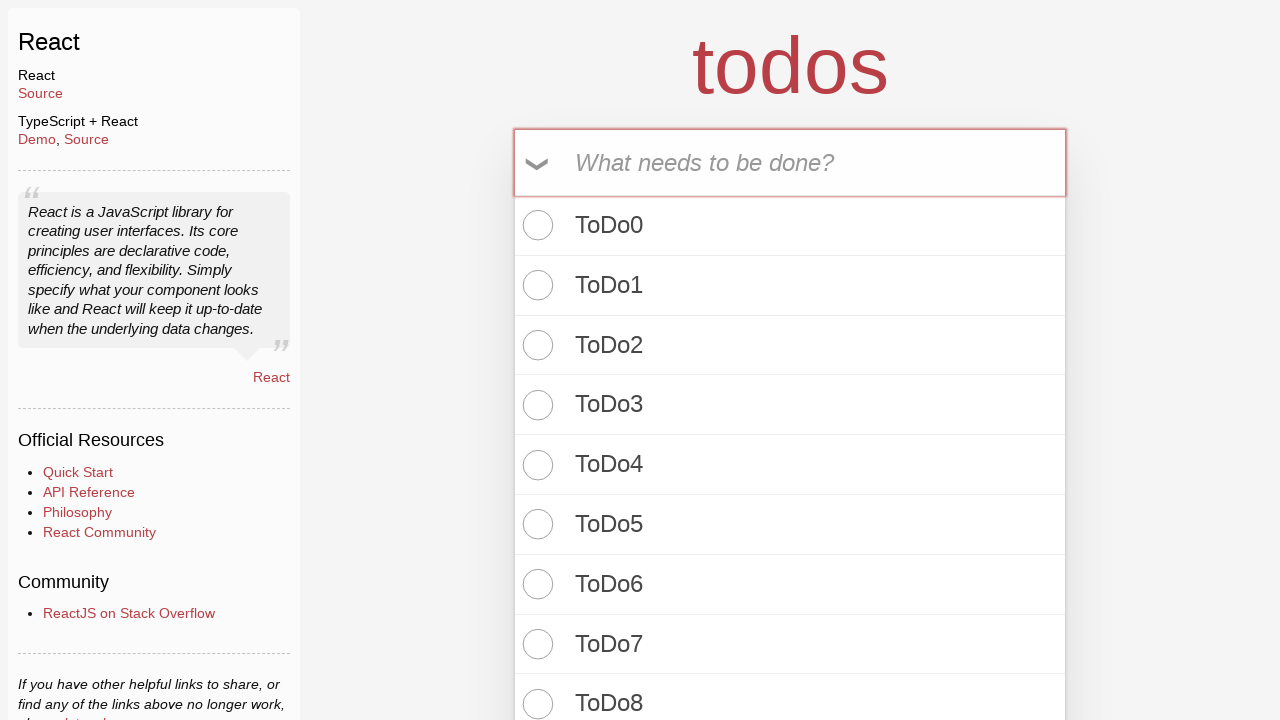

Filled todo input with 'ToDo21' on input.new-todo
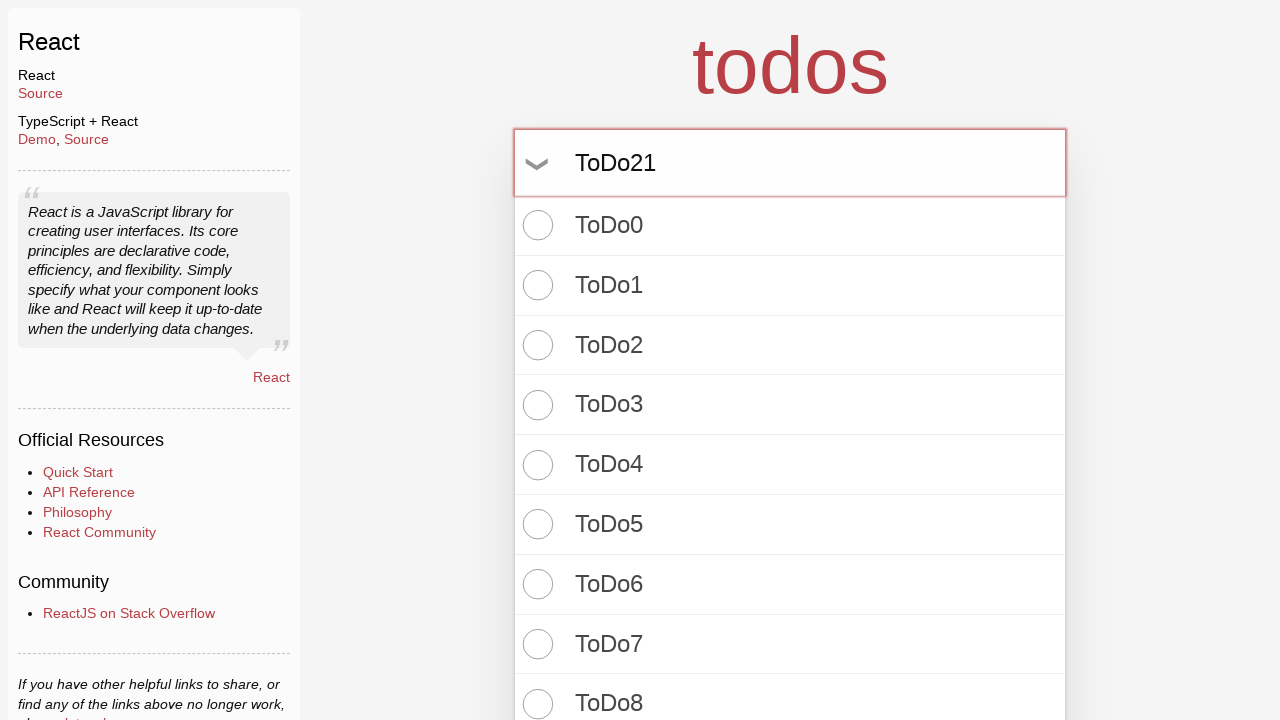

Pressed Enter to add todo item 22 of 100 on input.new-todo
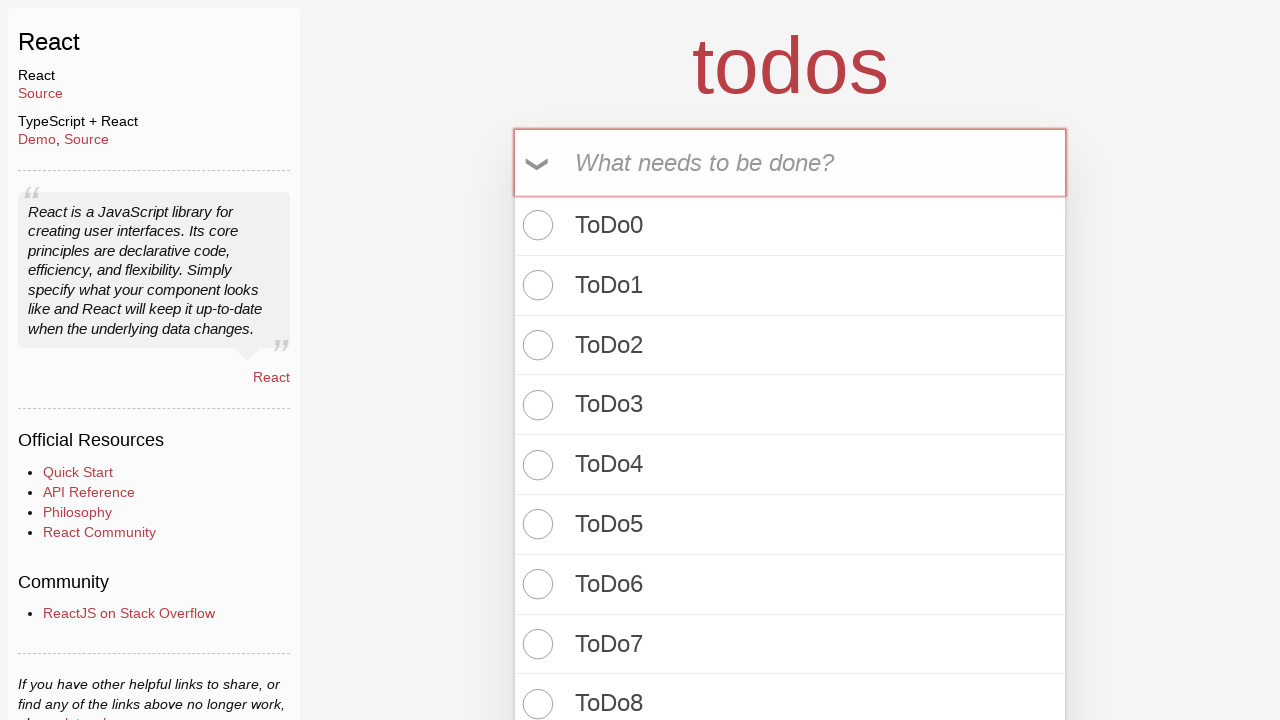

Filled todo input with 'ToDo22' on input.new-todo
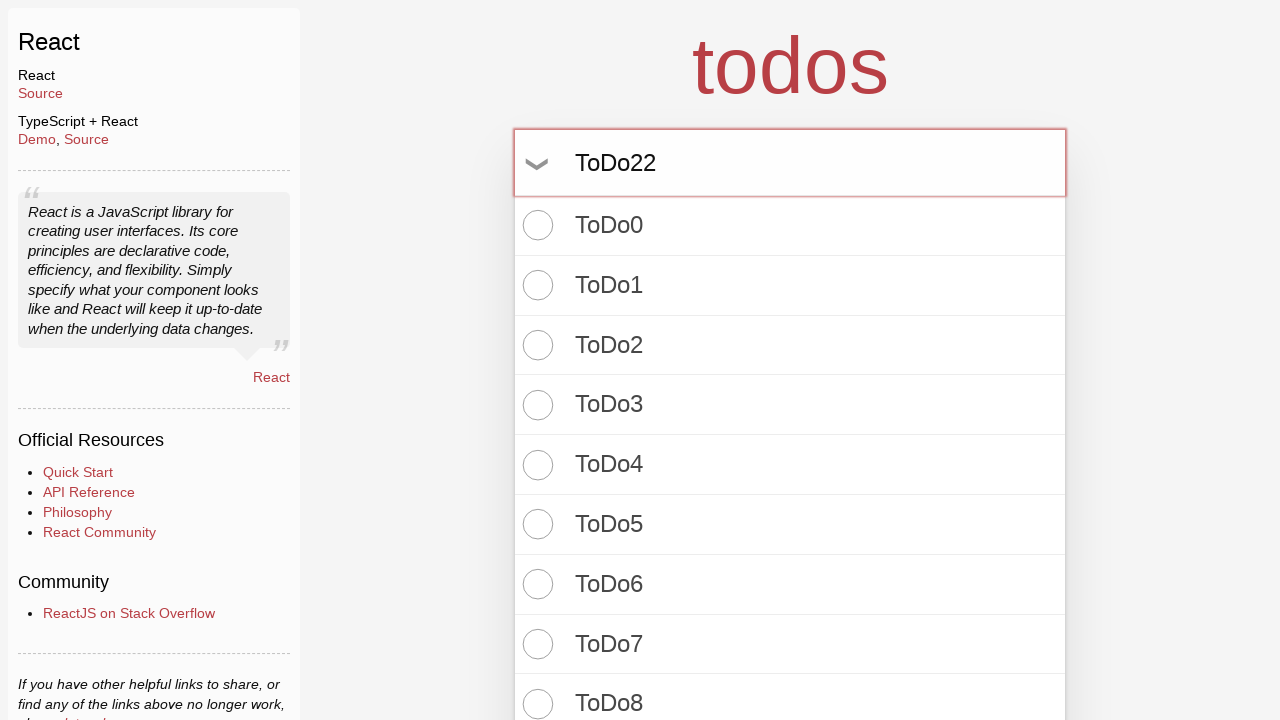

Pressed Enter to add todo item 23 of 100 on input.new-todo
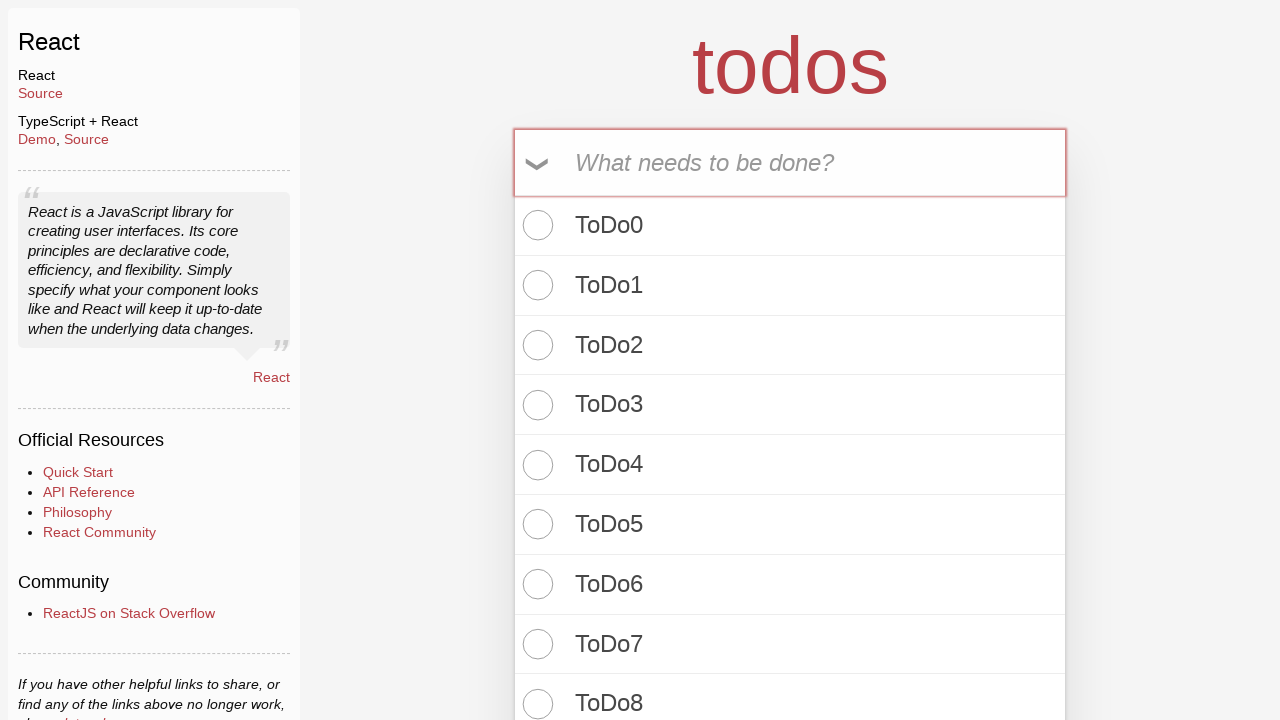

Filled todo input with 'ToDo23' on input.new-todo
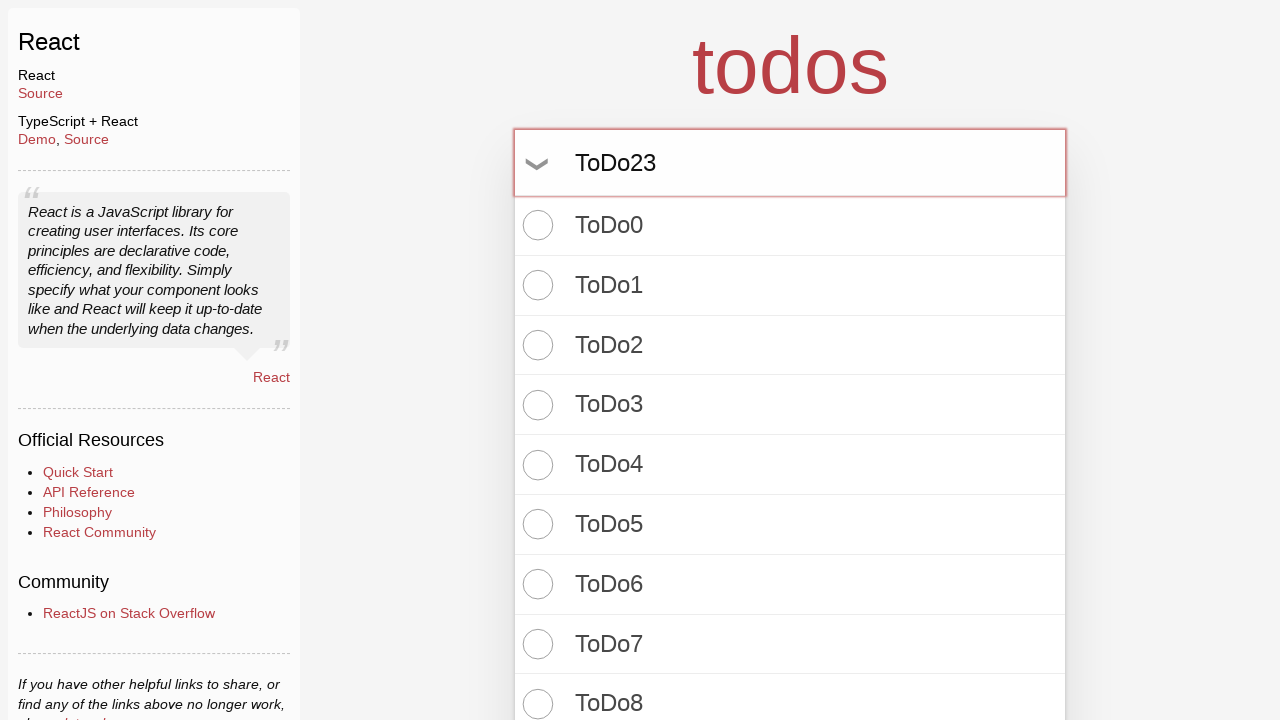

Pressed Enter to add todo item 24 of 100 on input.new-todo
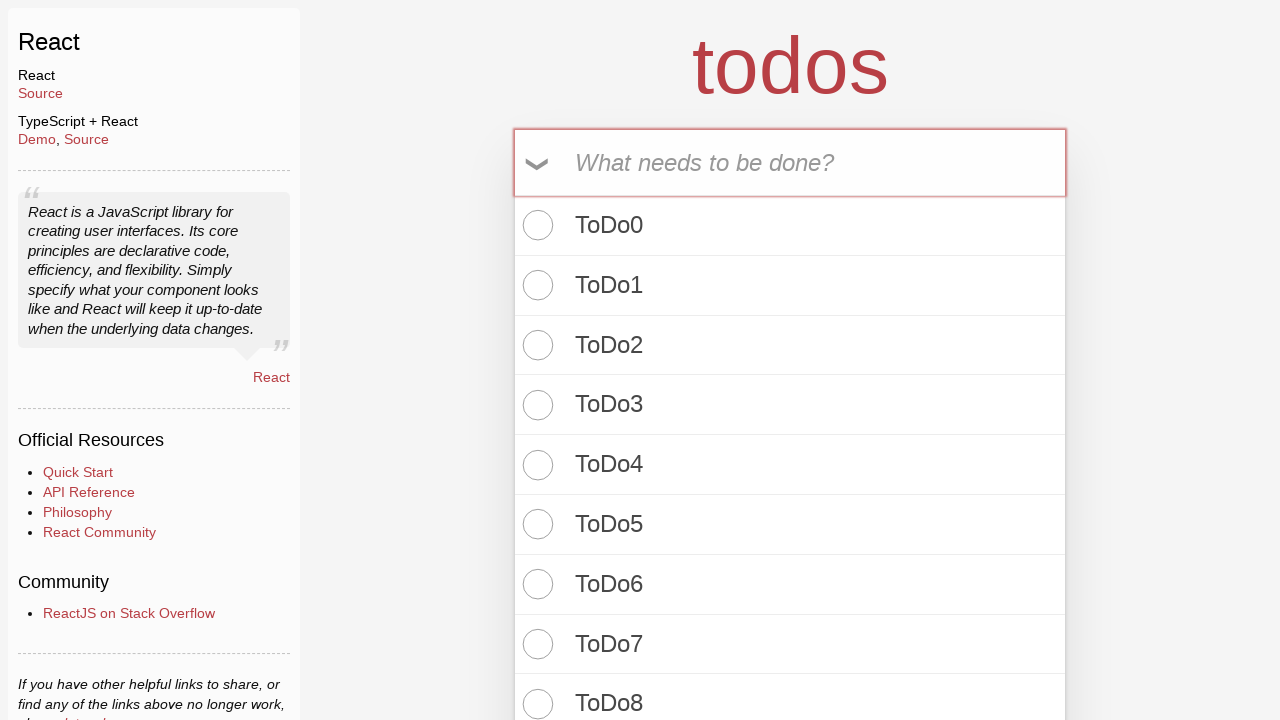

Filled todo input with 'ToDo24' on input.new-todo
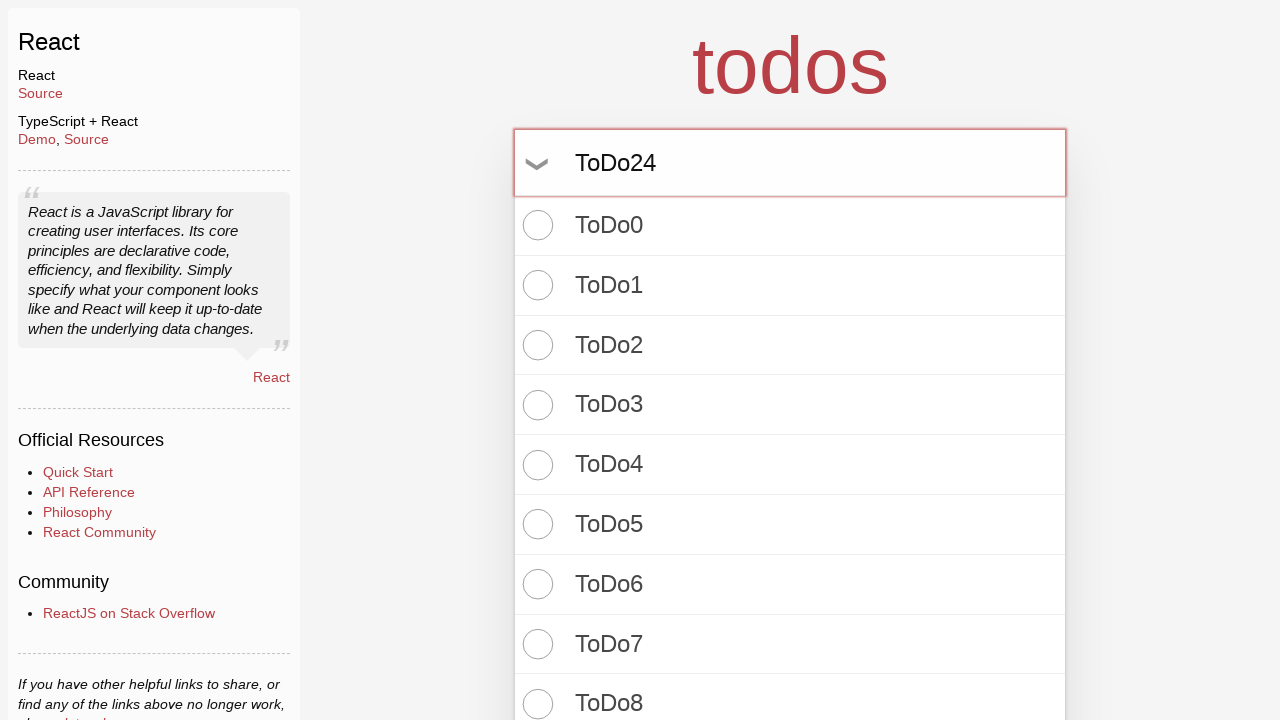

Pressed Enter to add todo item 25 of 100 on input.new-todo
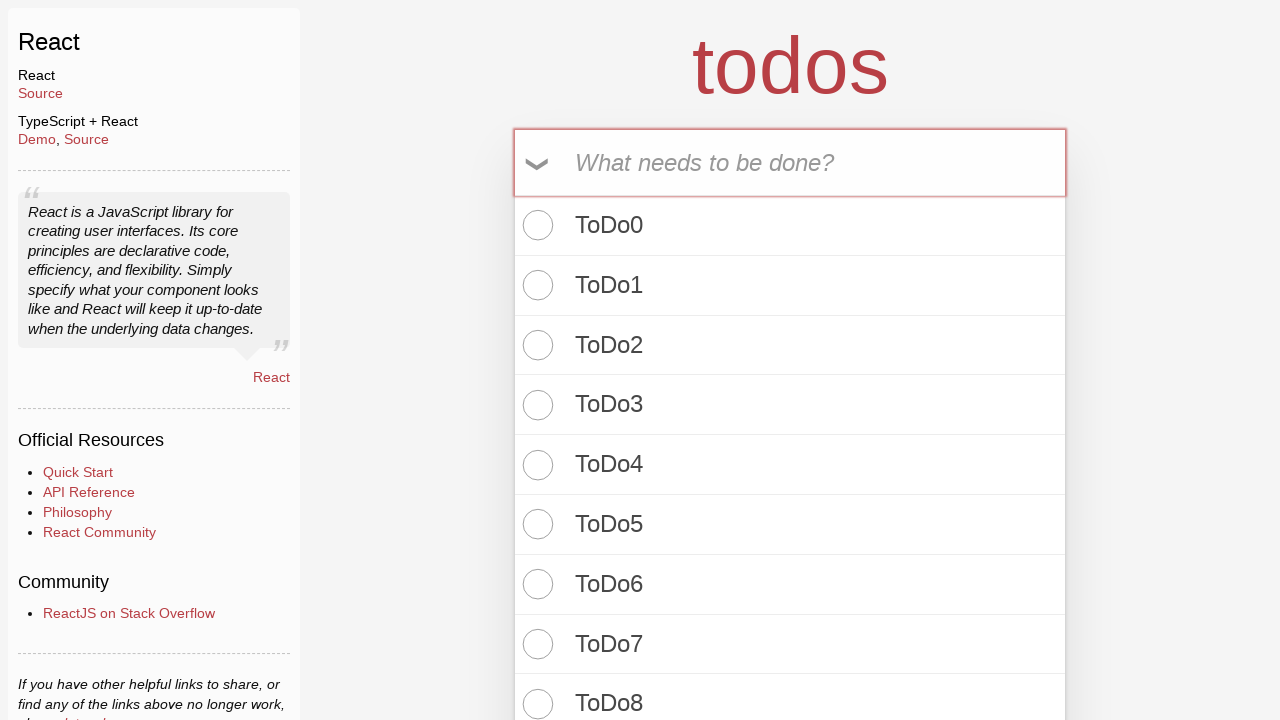

Filled todo input with 'ToDo25' on input.new-todo
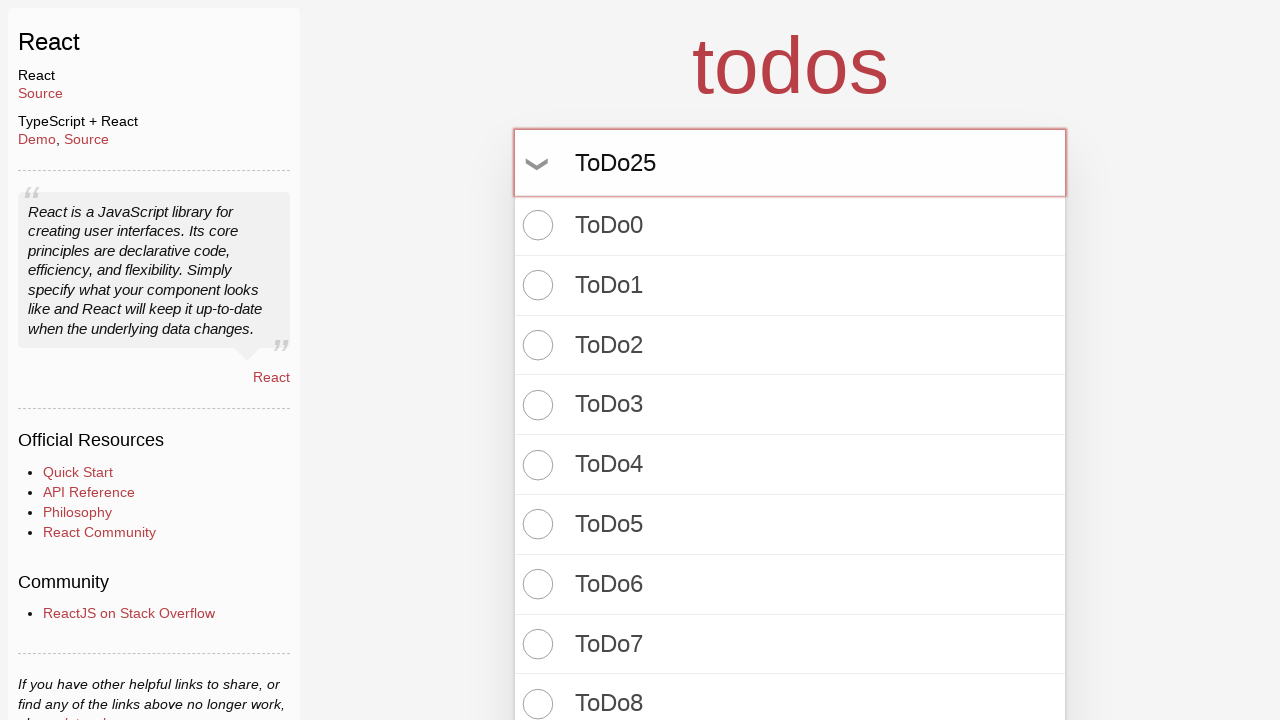

Pressed Enter to add todo item 26 of 100 on input.new-todo
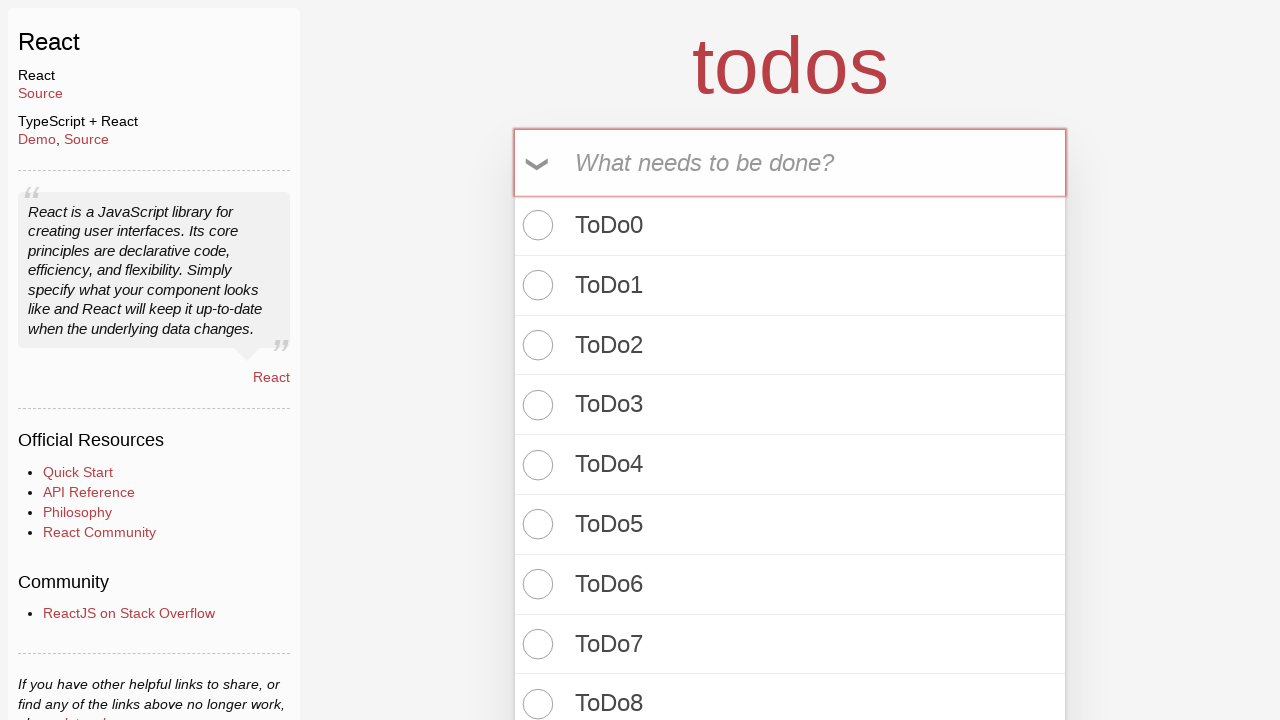

Filled todo input with 'ToDo26' on input.new-todo
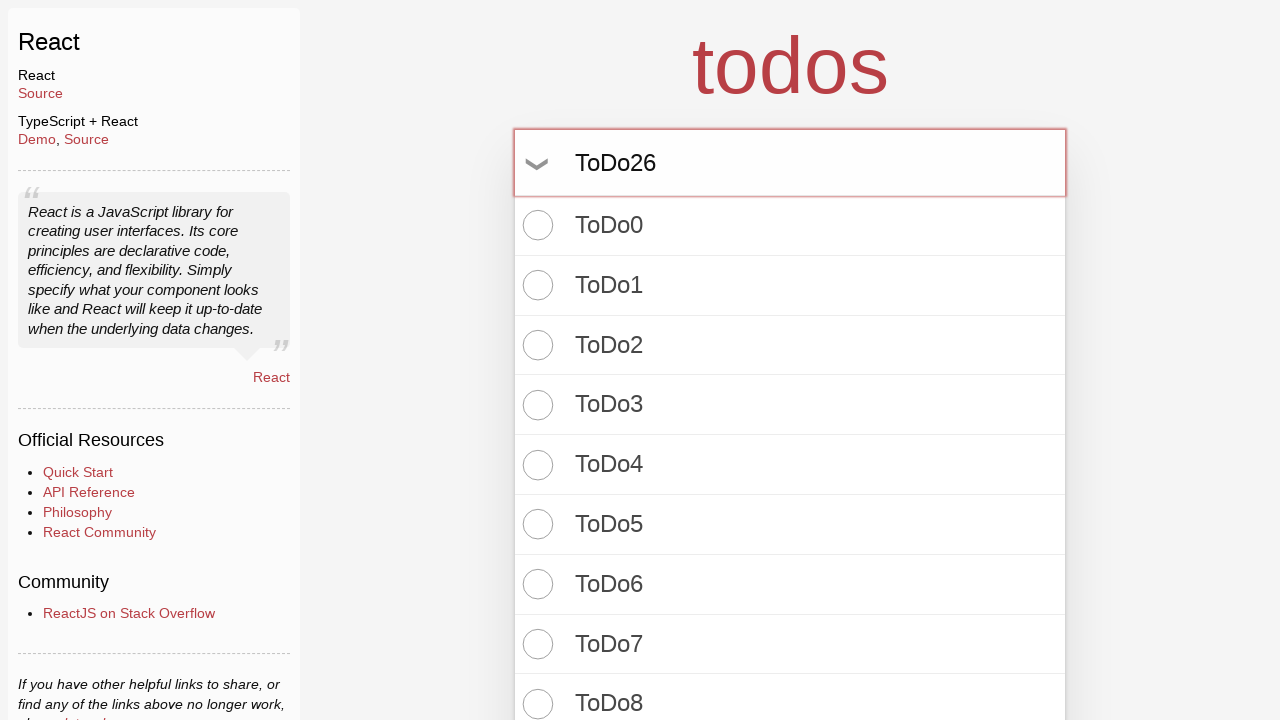

Pressed Enter to add todo item 27 of 100 on input.new-todo
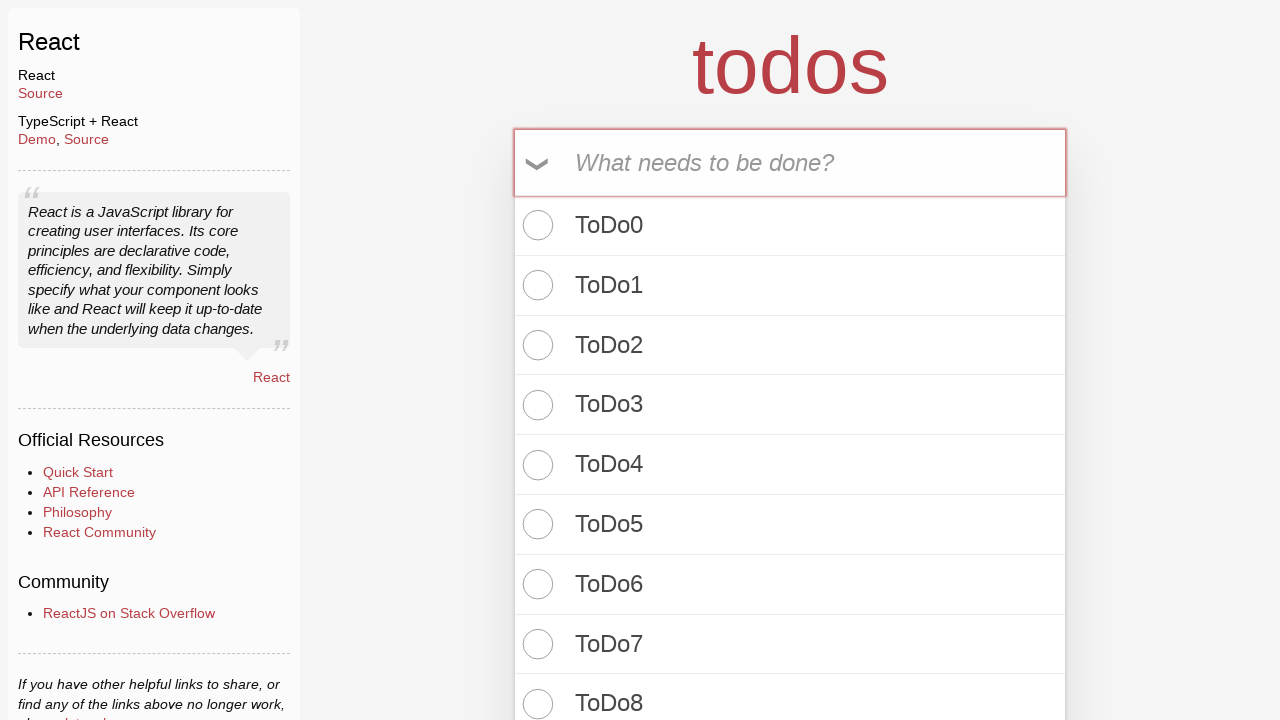

Filled todo input with 'ToDo27' on input.new-todo
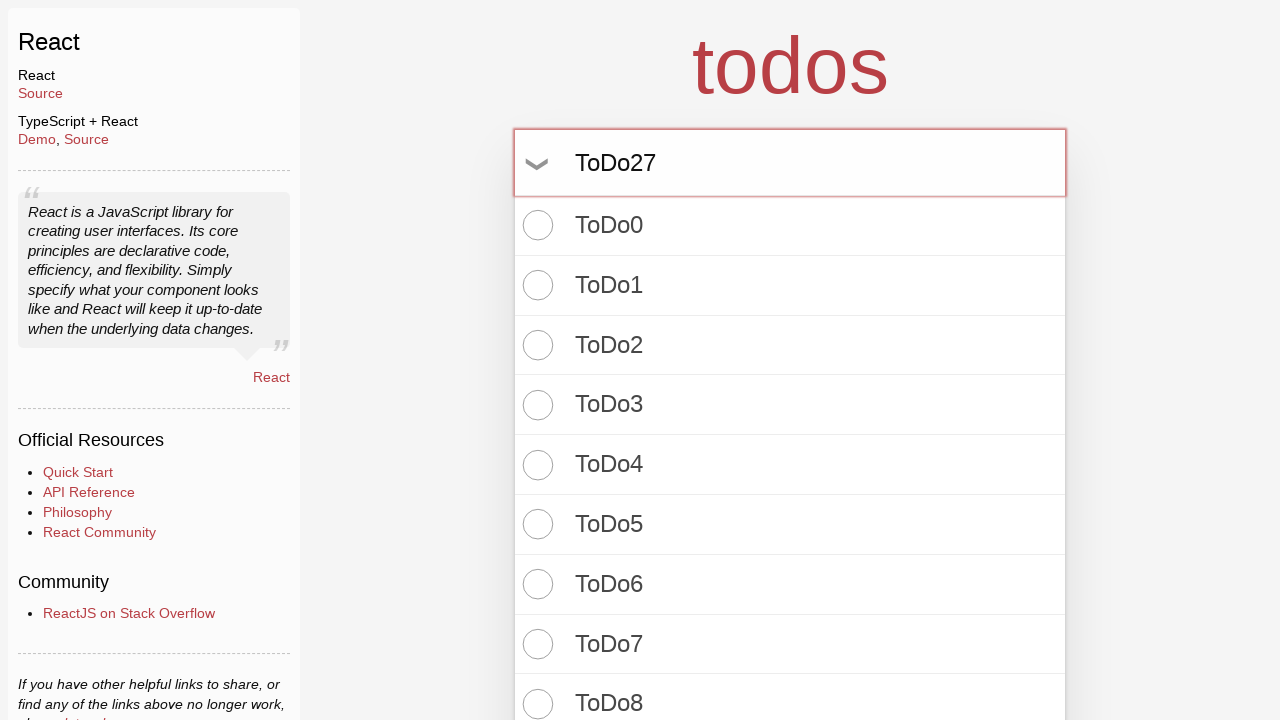

Pressed Enter to add todo item 28 of 100 on input.new-todo
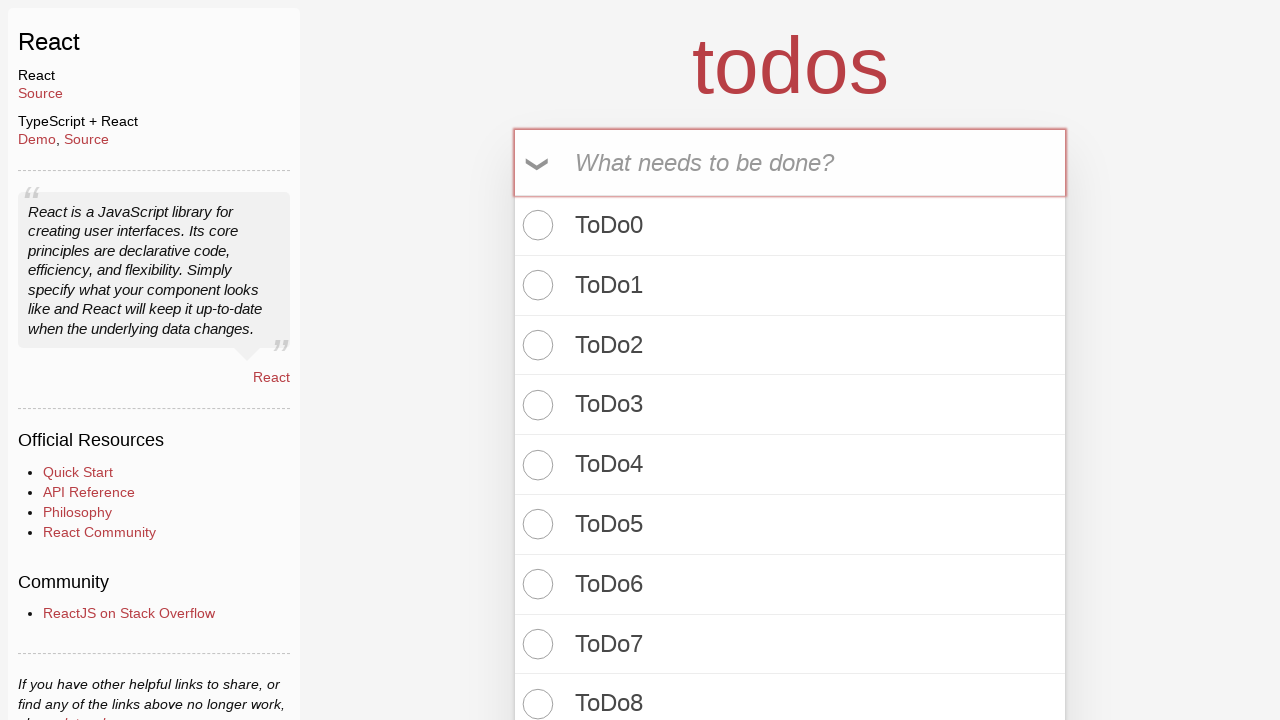

Filled todo input with 'ToDo28' on input.new-todo
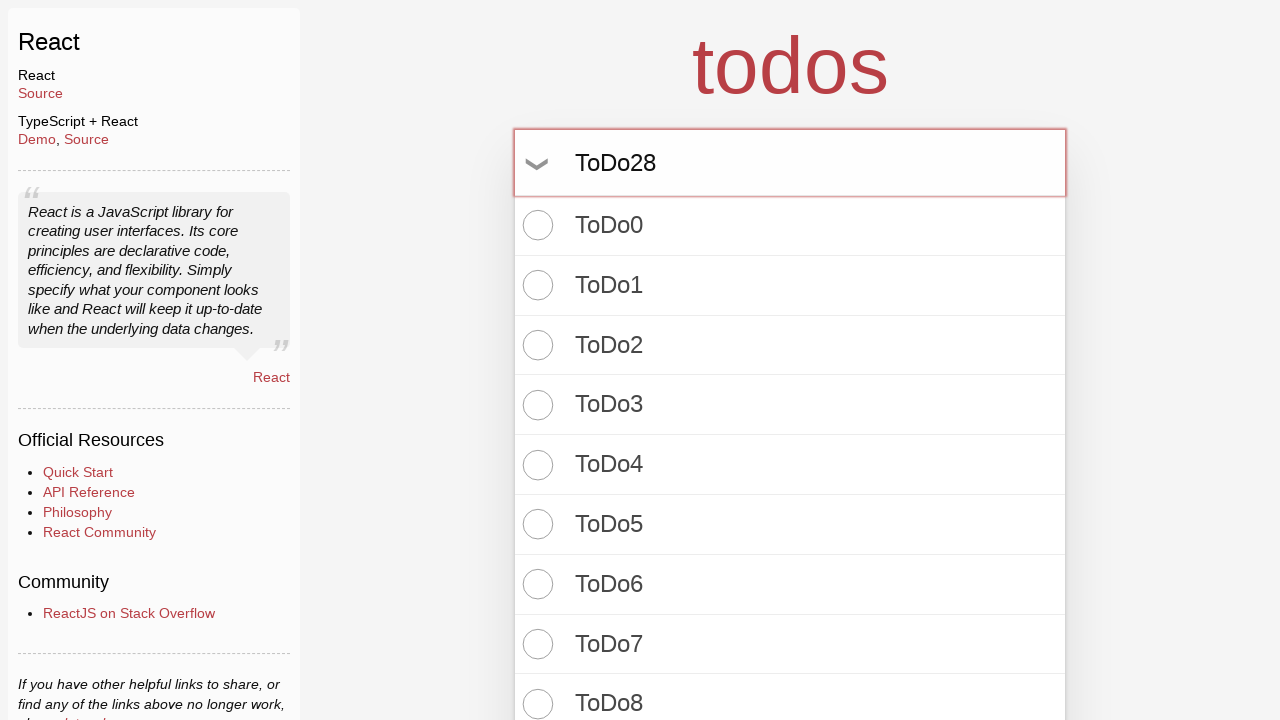

Pressed Enter to add todo item 29 of 100 on input.new-todo
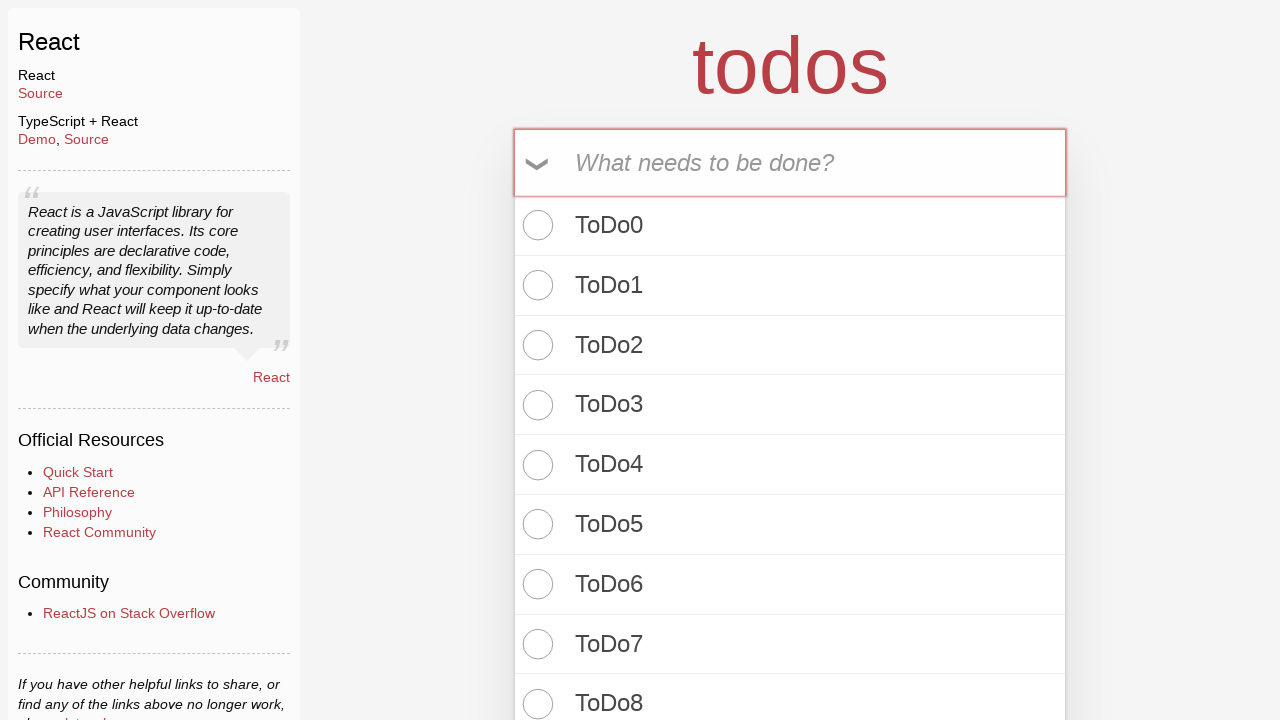

Filled todo input with 'ToDo29' on input.new-todo
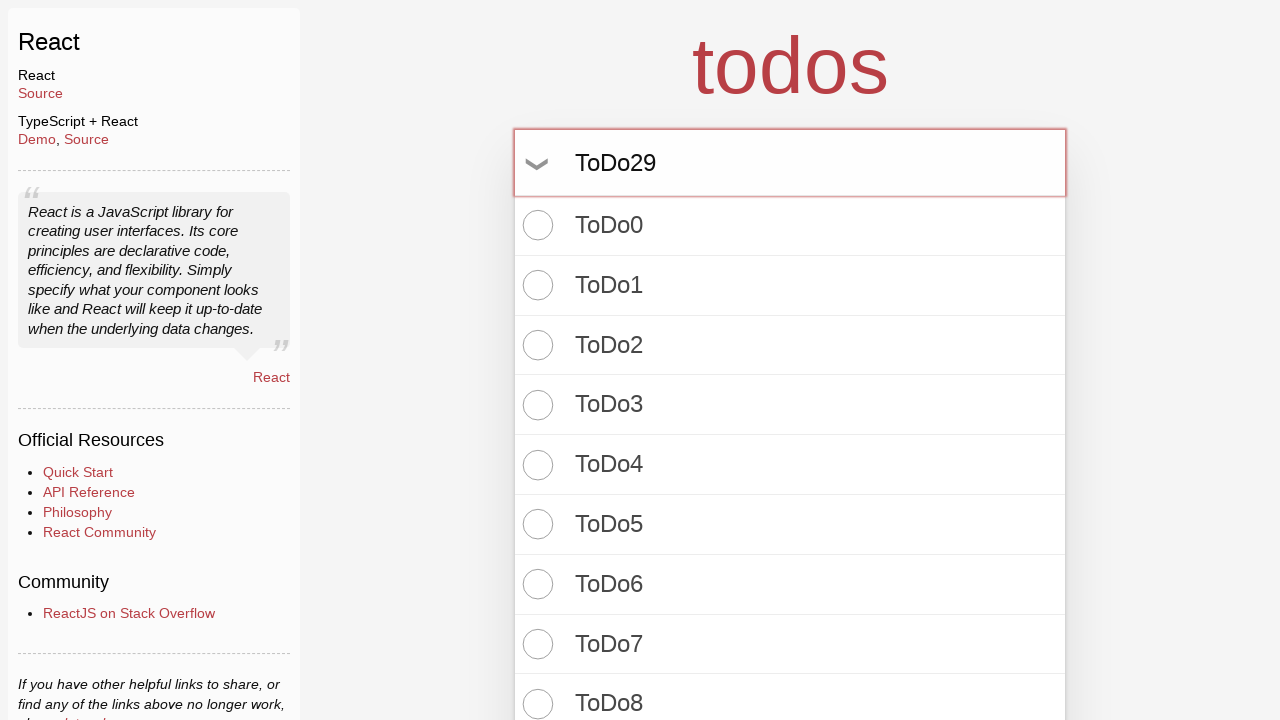

Pressed Enter to add todo item 30 of 100 on input.new-todo
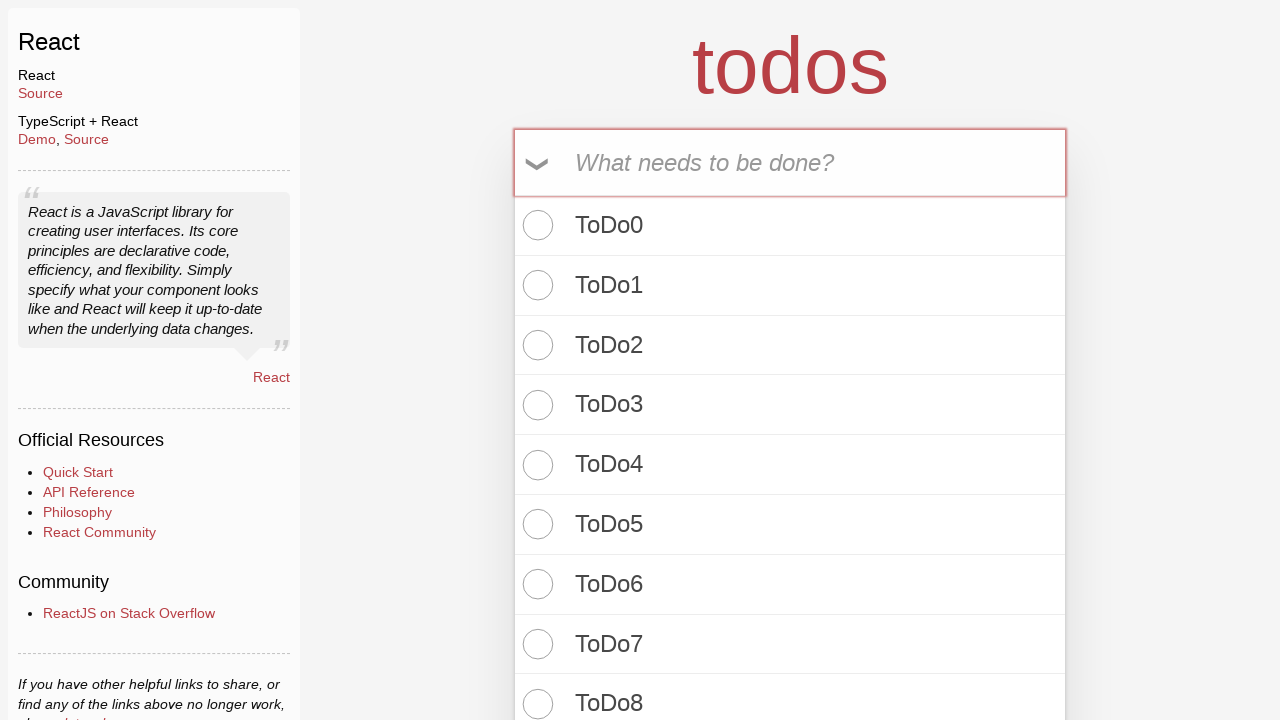

Filled todo input with 'ToDo30' on input.new-todo
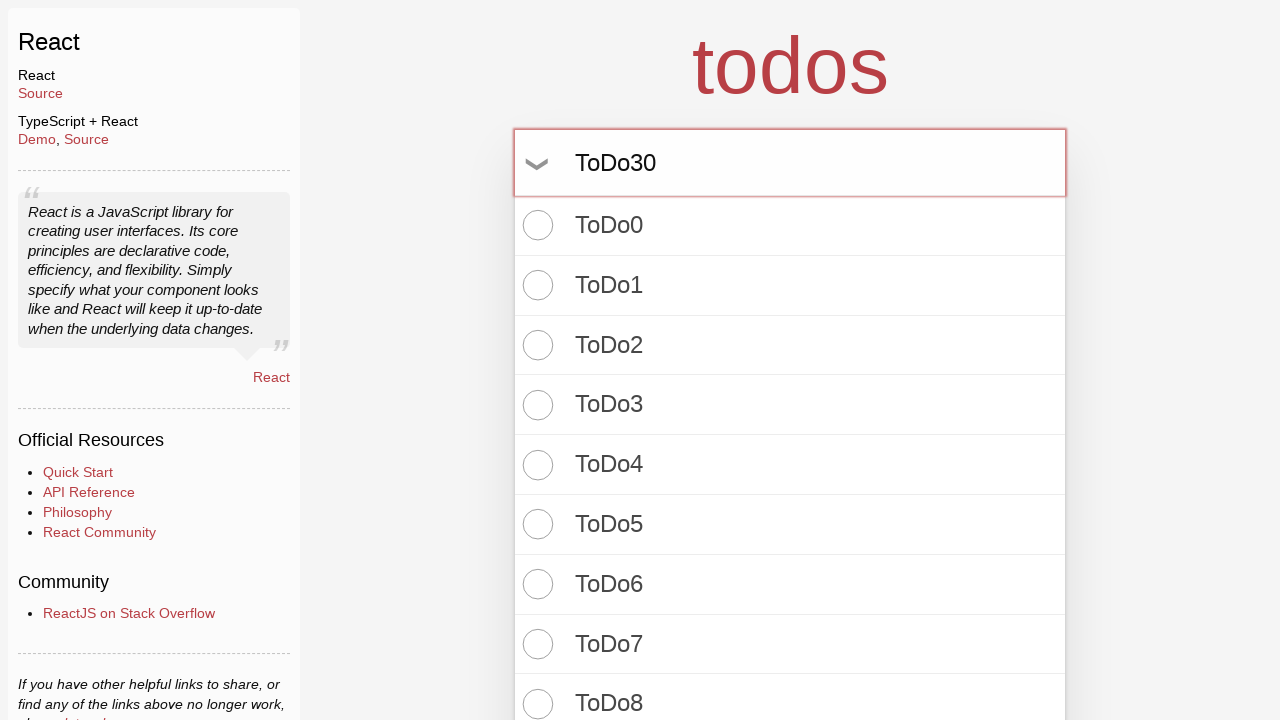

Pressed Enter to add todo item 31 of 100 on input.new-todo
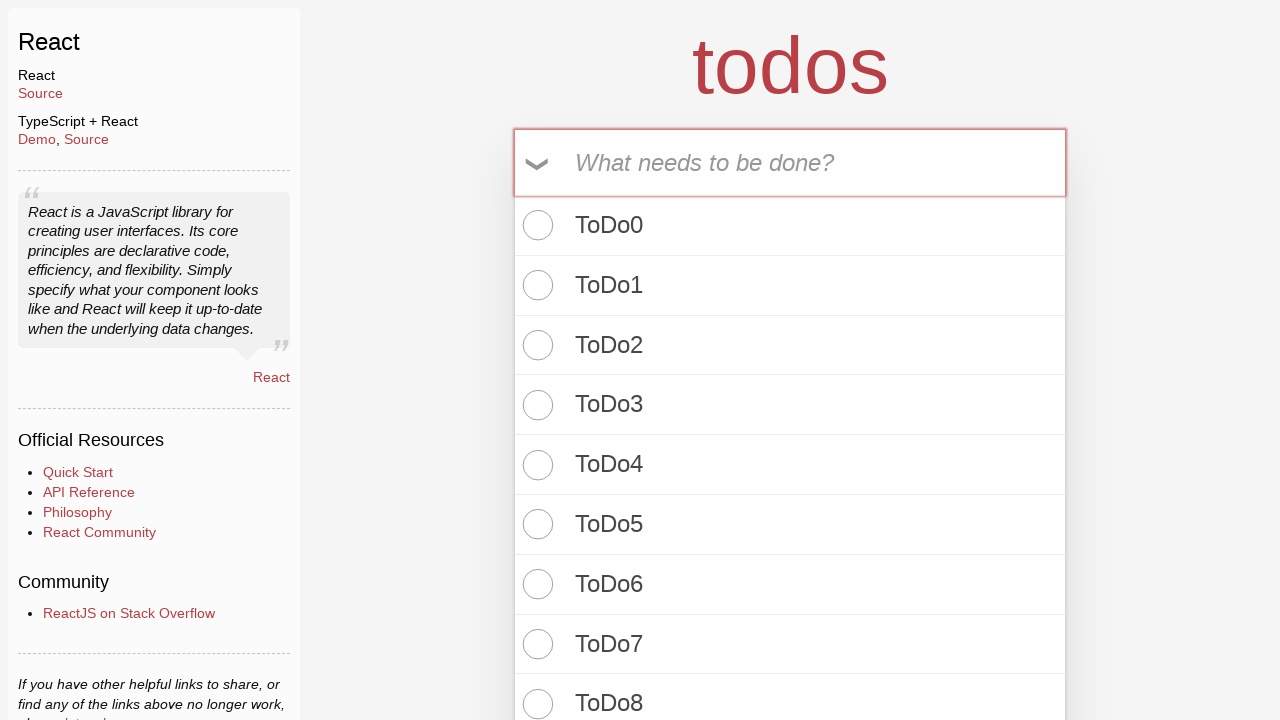

Filled todo input with 'ToDo31' on input.new-todo
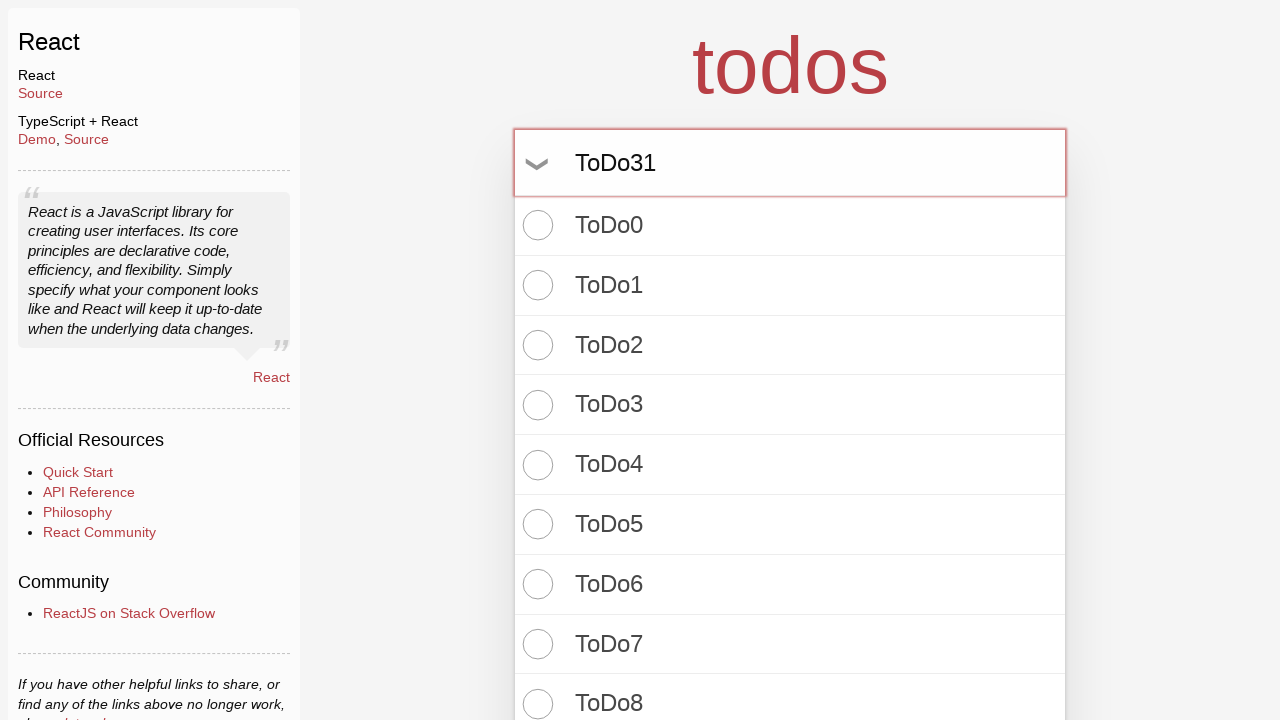

Pressed Enter to add todo item 32 of 100 on input.new-todo
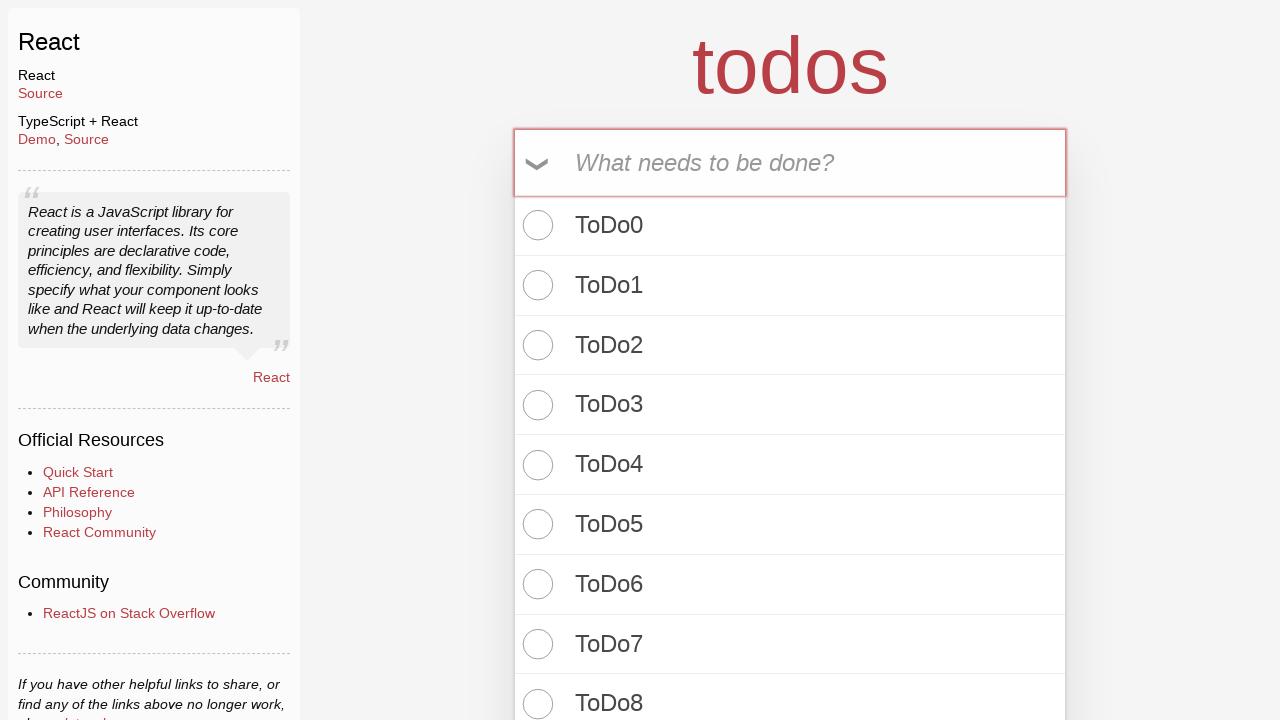

Filled todo input with 'ToDo32' on input.new-todo
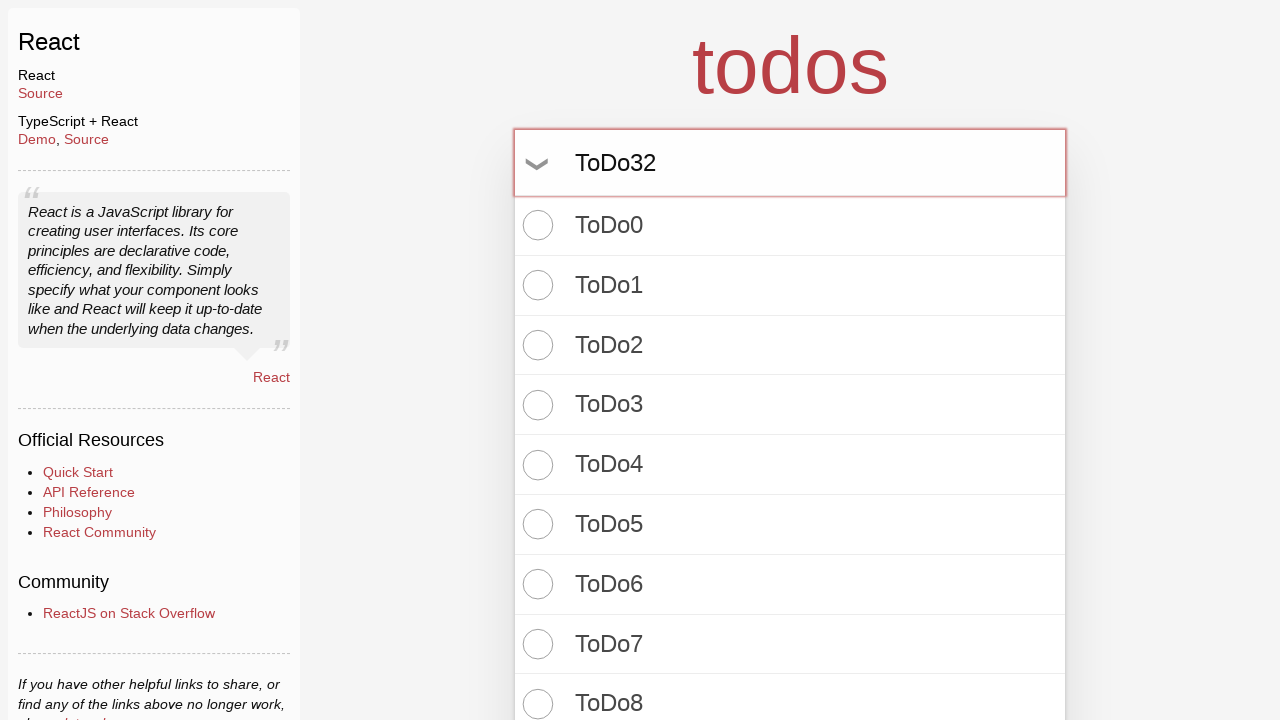

Pressed Enter to add todo item 33 of 100 on input.new-todo
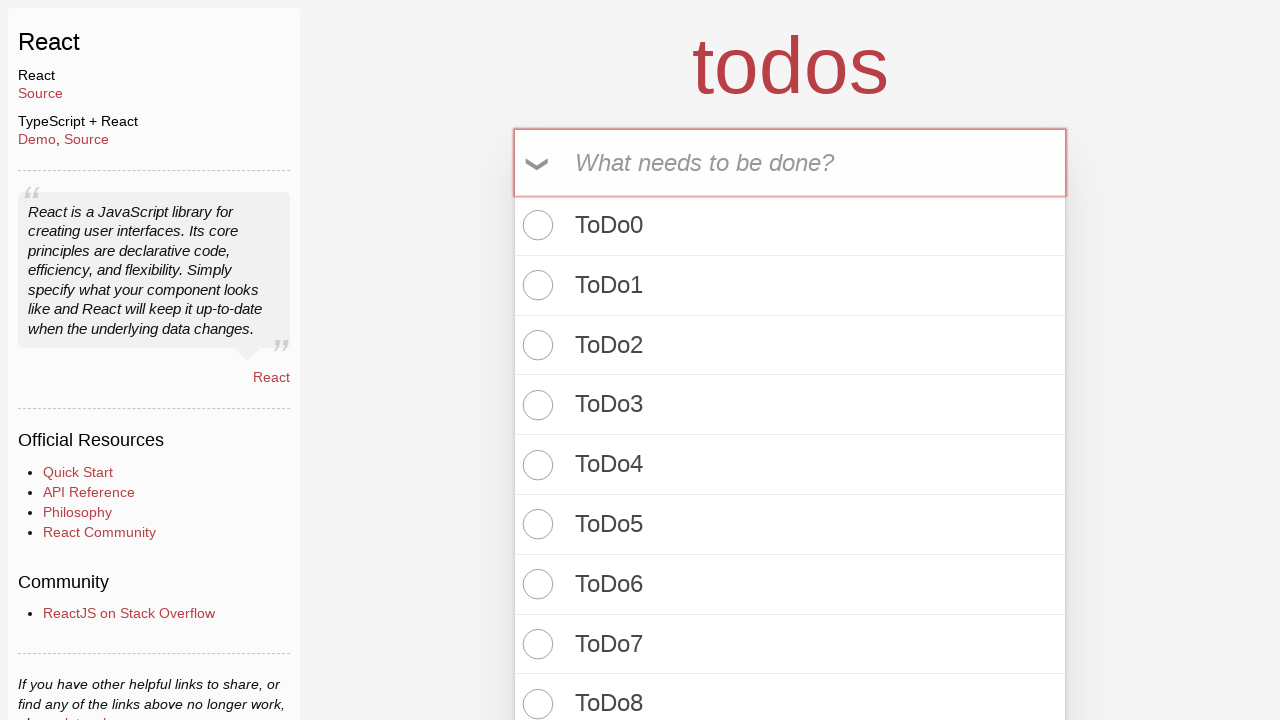

Filled todo input with 'ToDo33' on input.new-todo
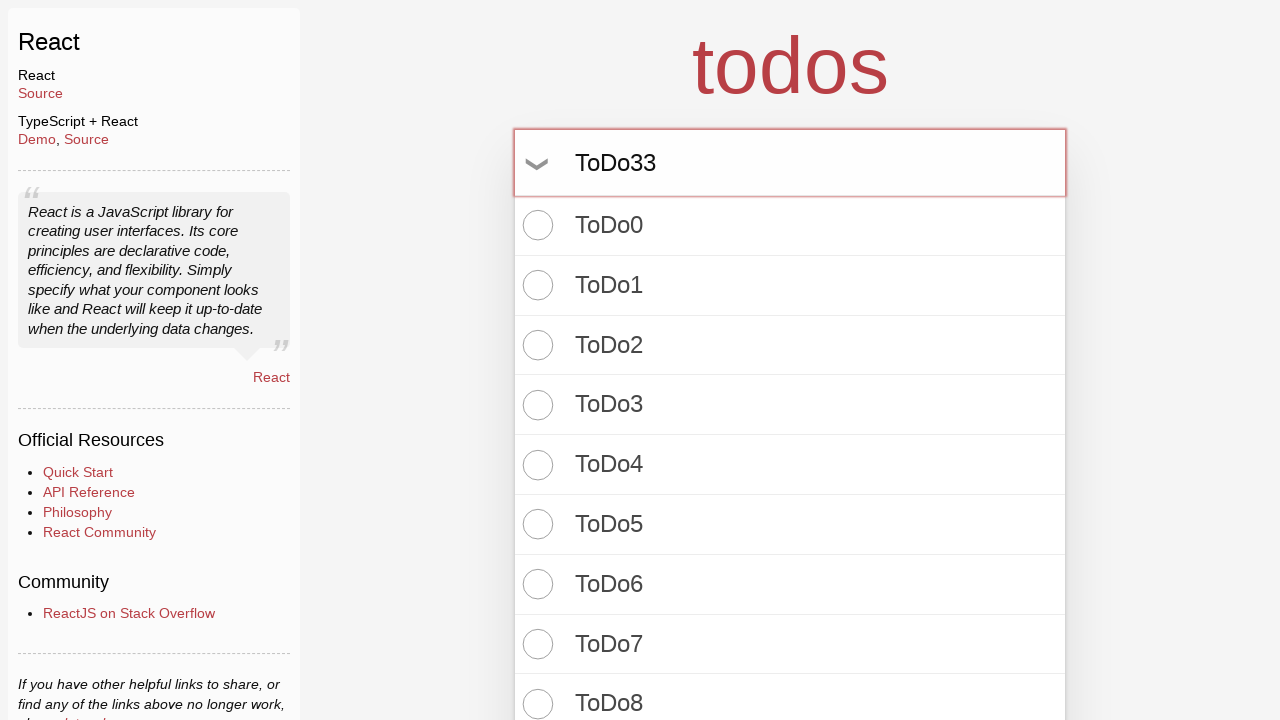

Pressed Enter to add todo item 34 of 100 on input.new-todo
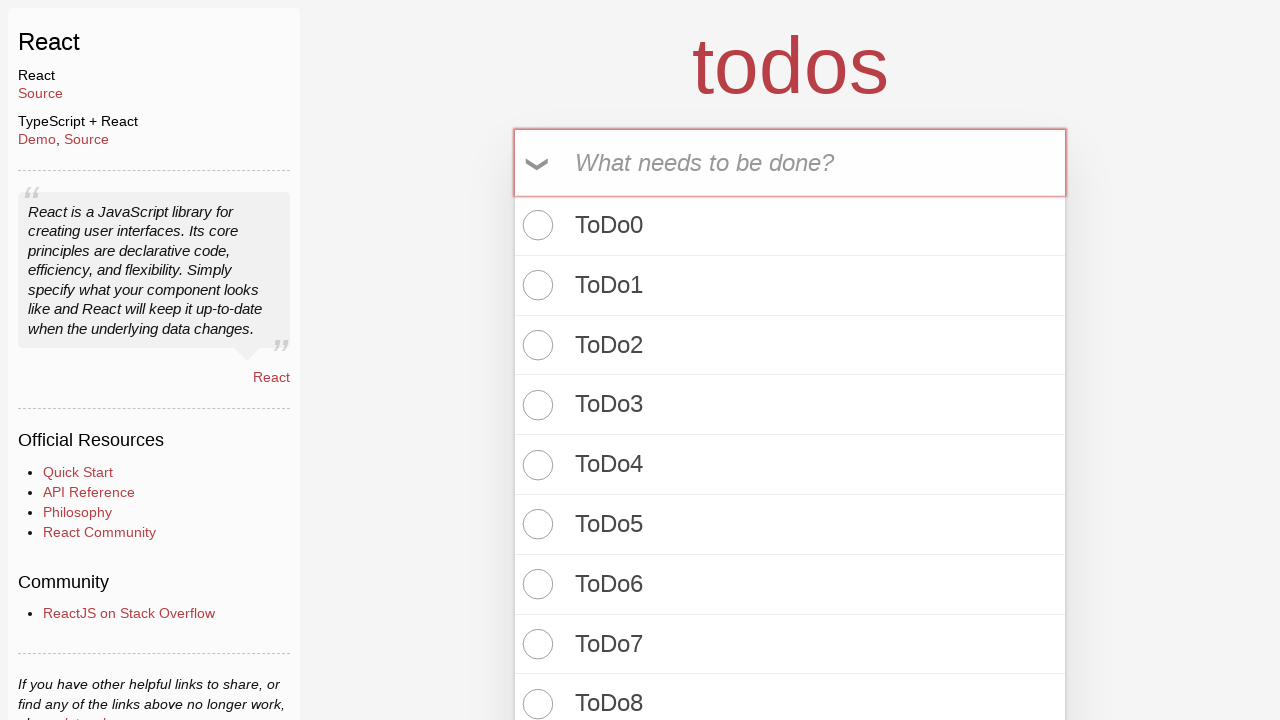

Filled todo input with 'ToDo34' on input.new-todo
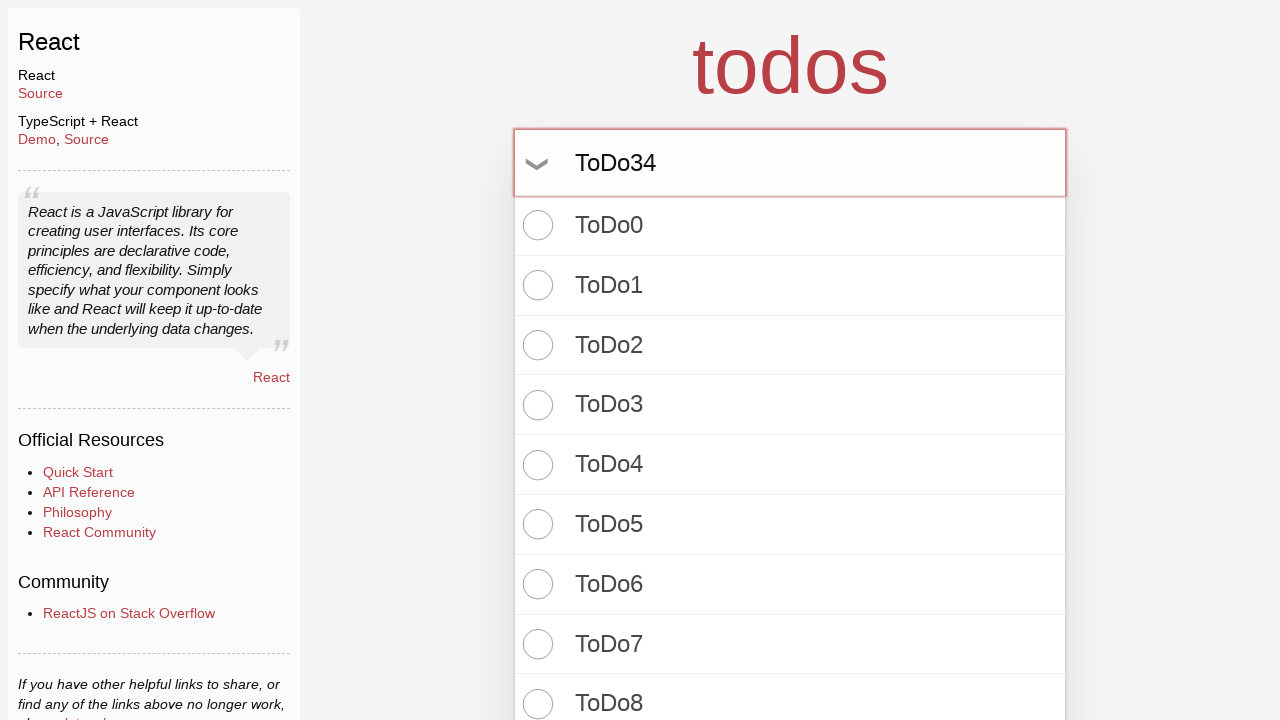

Pressed Enter to add todo item 35 of 100 on input.new-todo
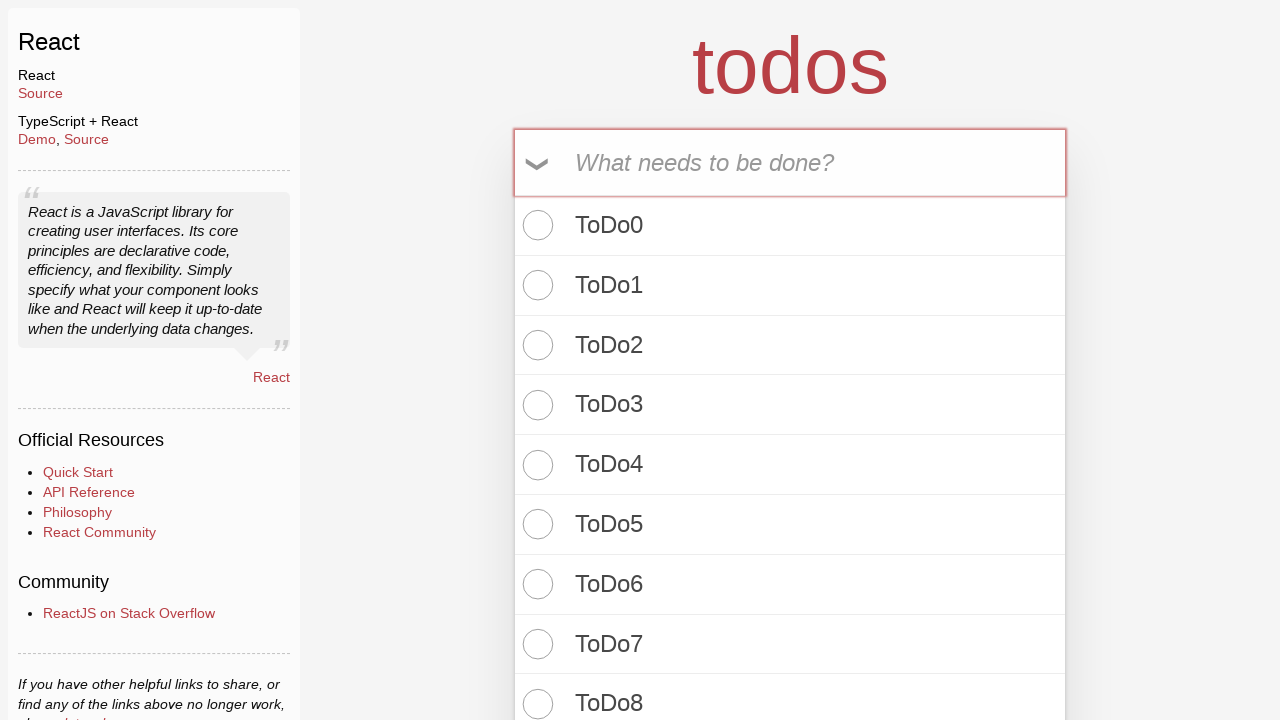

Filled todo input with 'ToDo35' on input.new-todo
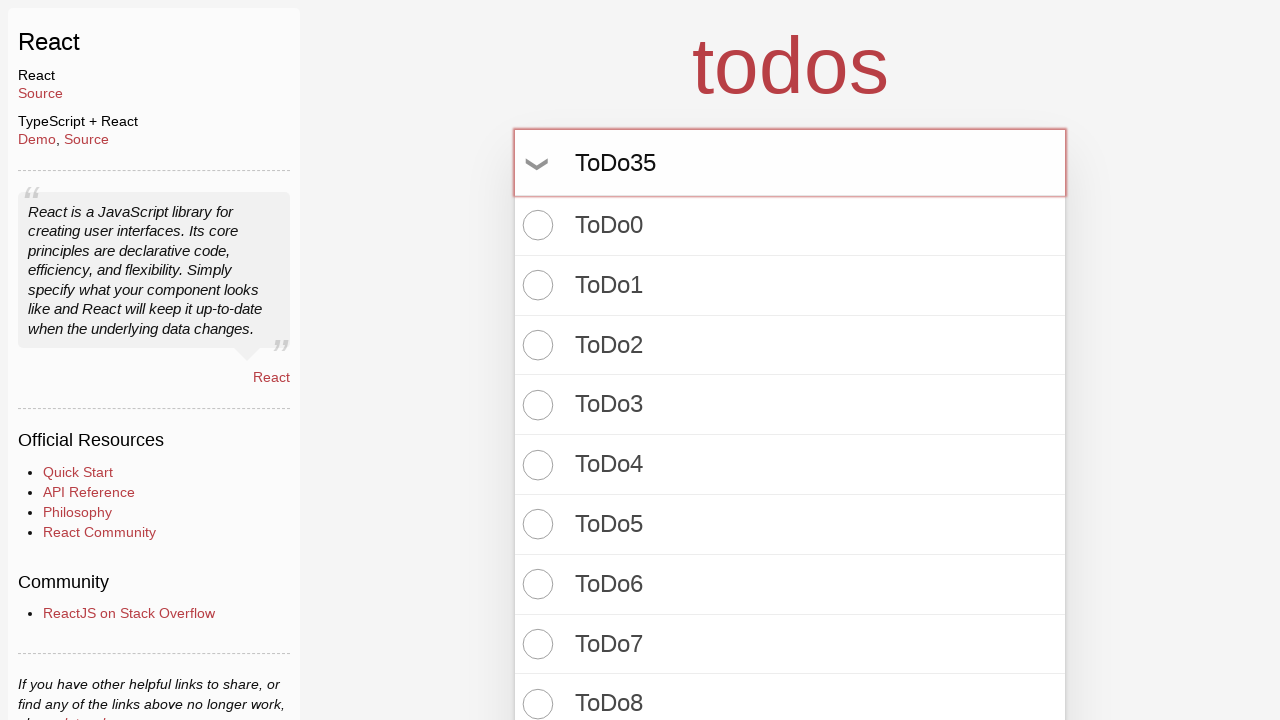

Pressed Enter to add todo item 36 of 100 on input.new-todo
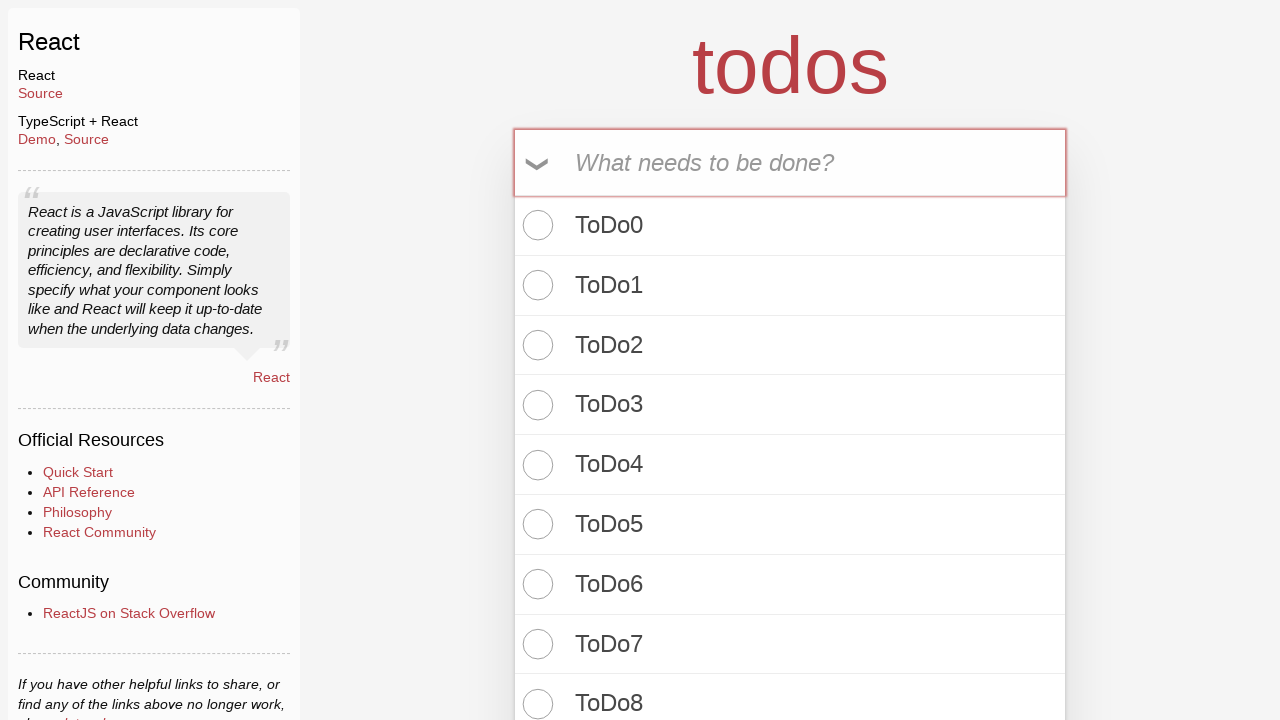

Filled todo input with 'ToDo36' on input.new-todo
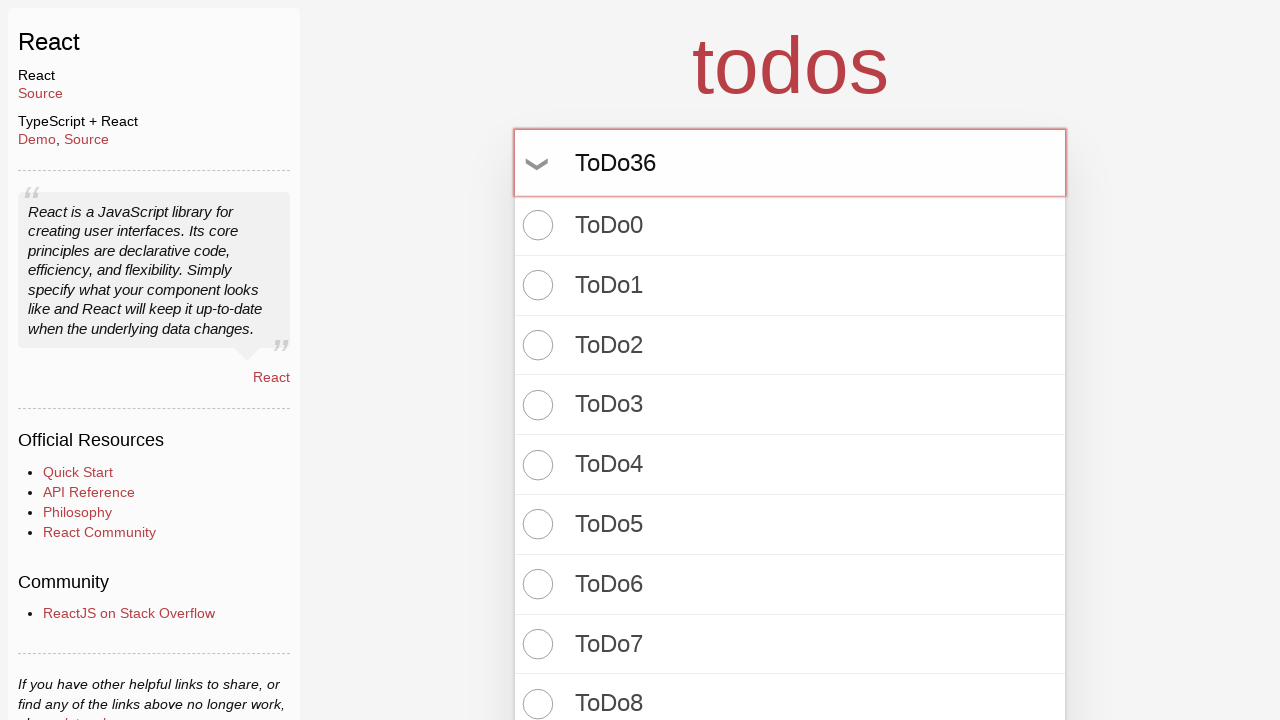

Pressed Enter to add todo item 37 of 100 on input.new-todo
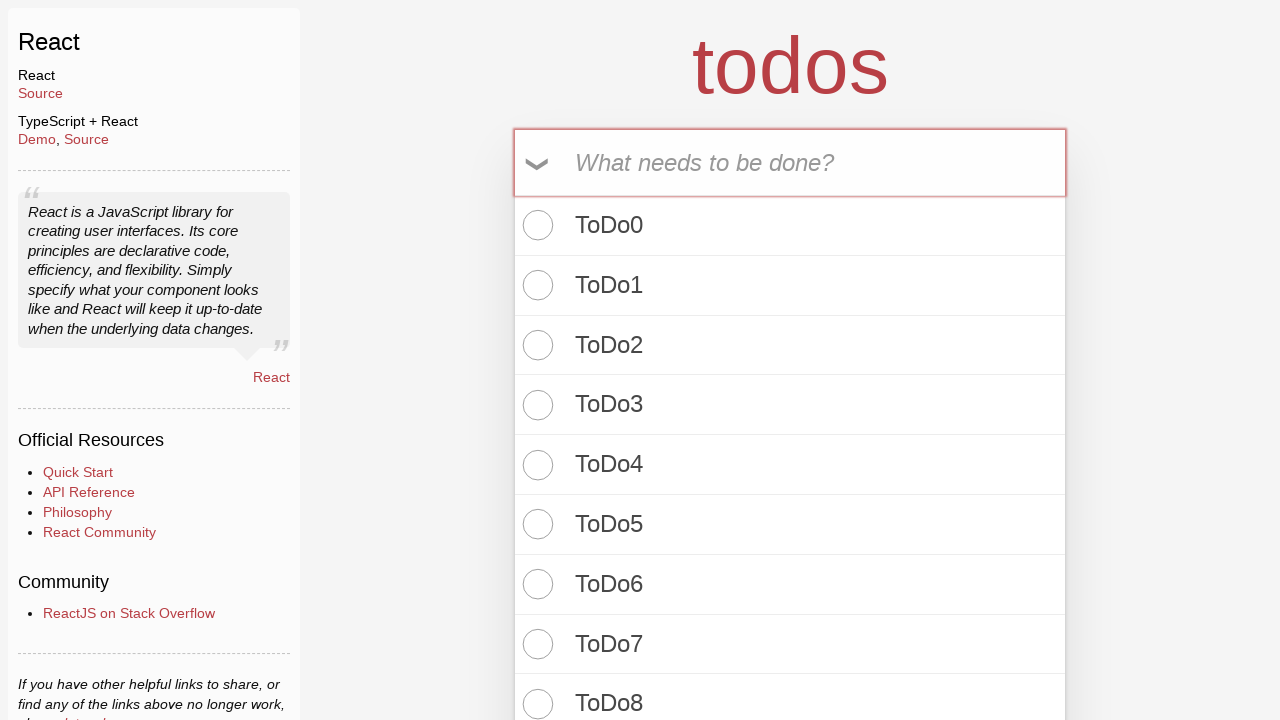

Filled todo input with 'ToDo37' on input.new-todo
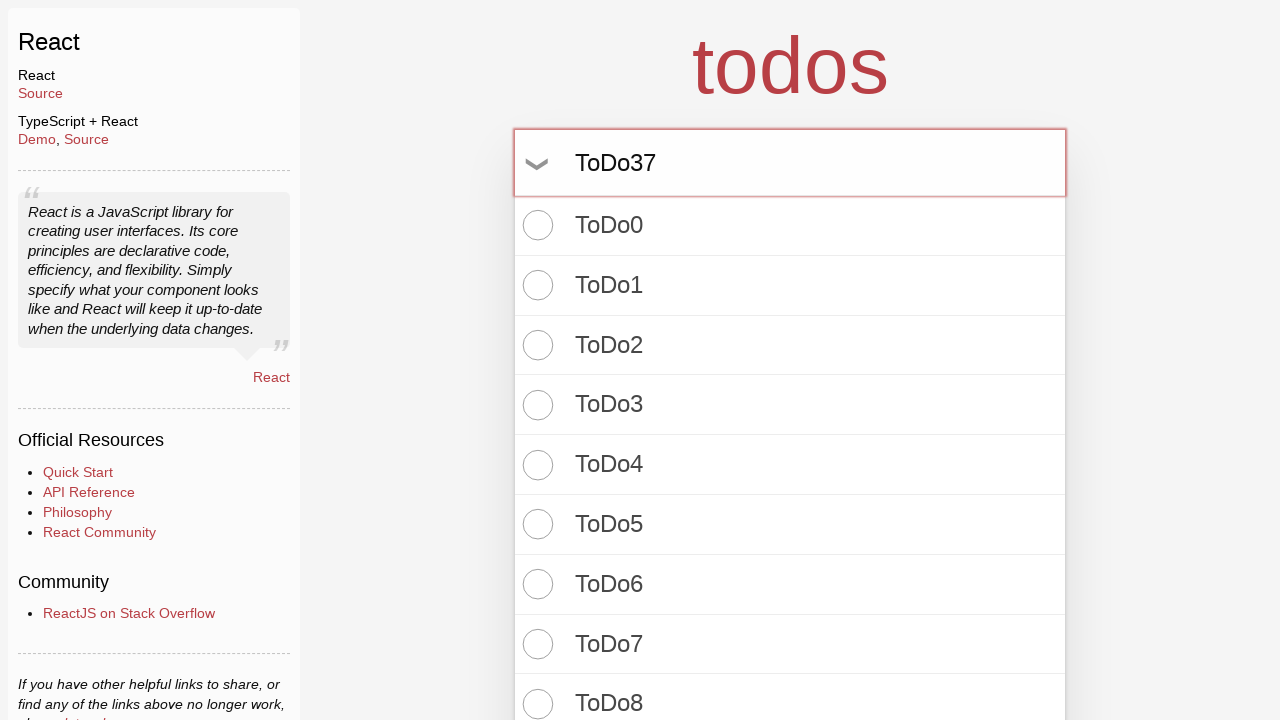

Pressed Enter to add todo item 38 of 100 on input.new-todo
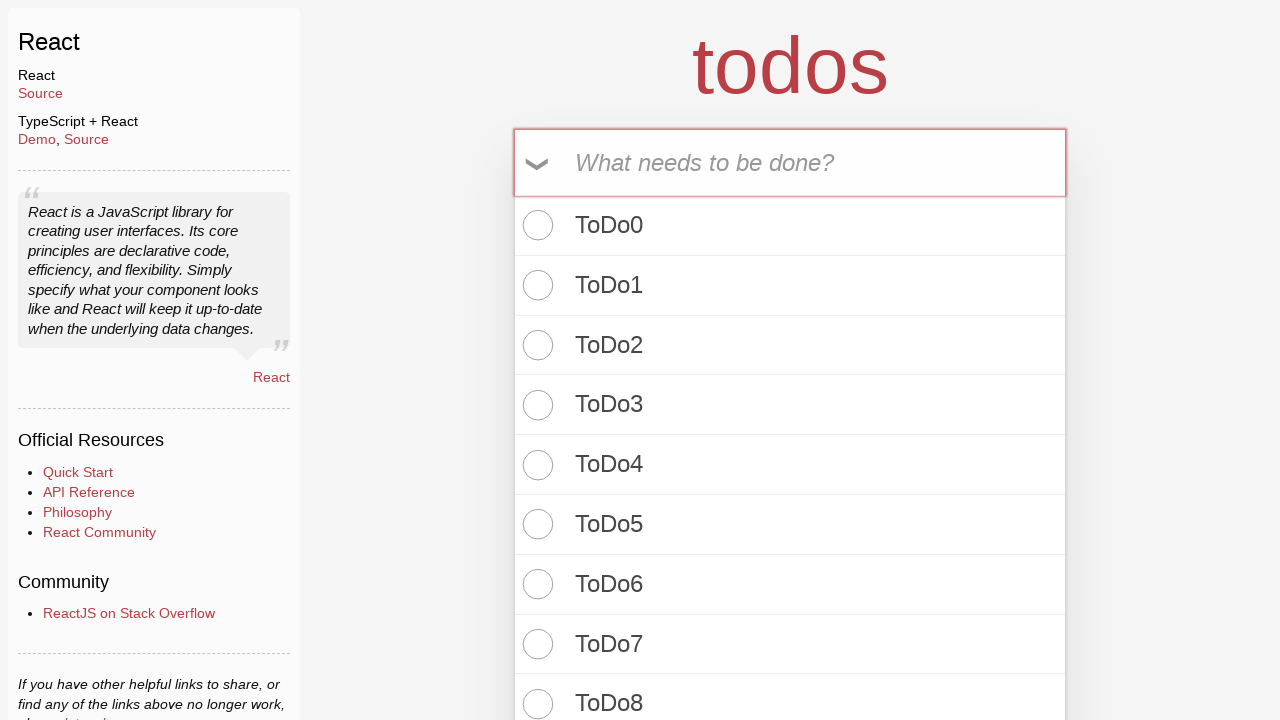

Filled todo input with 'ToDo38' on input.new-todo
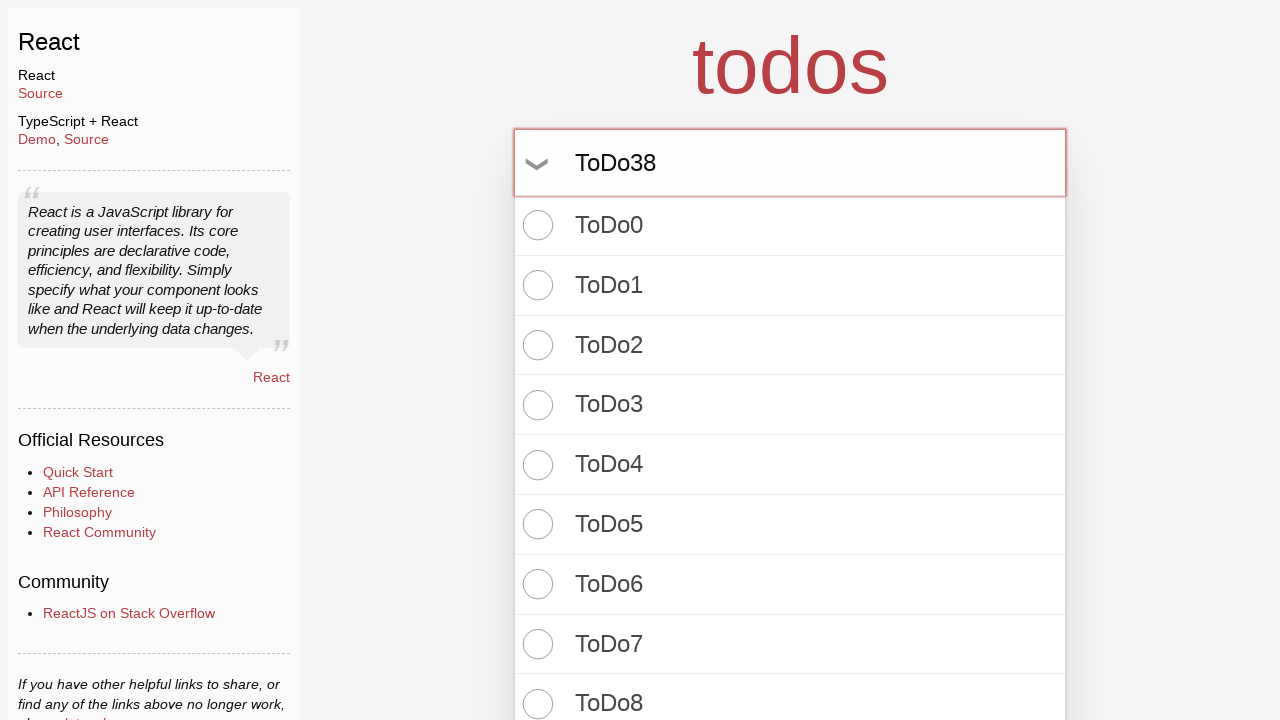

Pressed Enter to add todo item 39 of 100 on input.new-todo
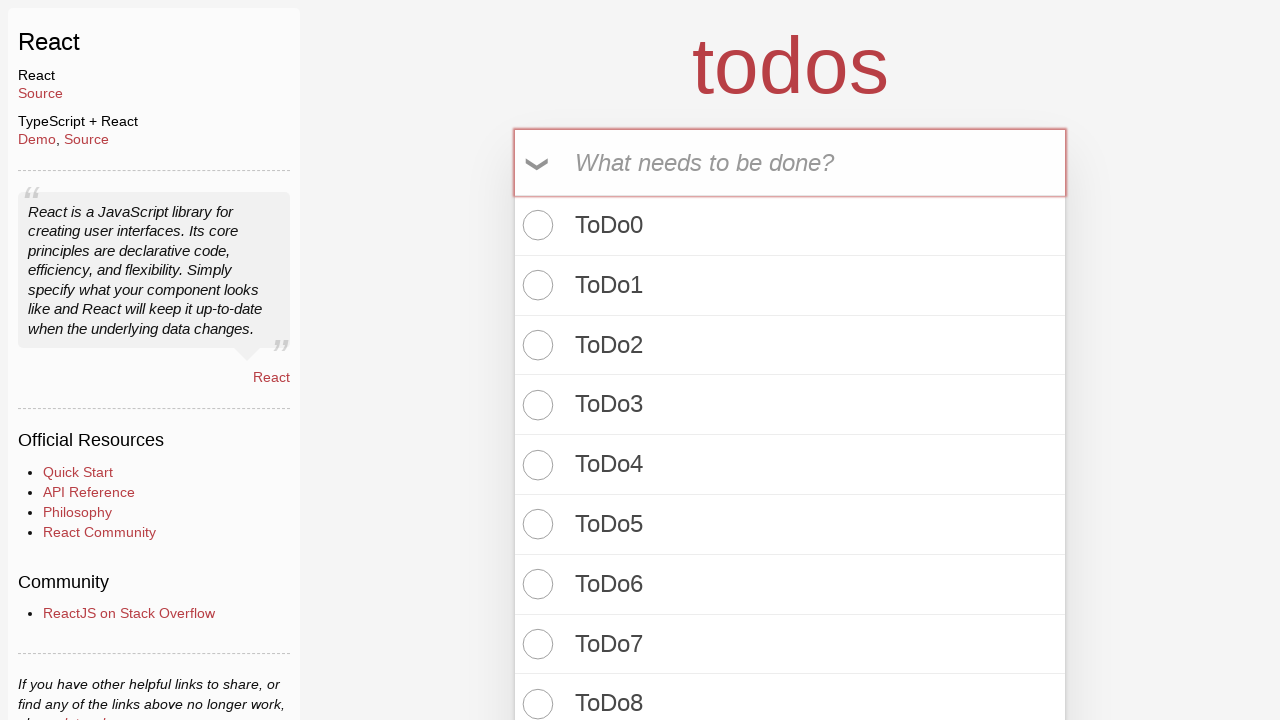

Filled todo input with 'ToDo39' on input.new-todo
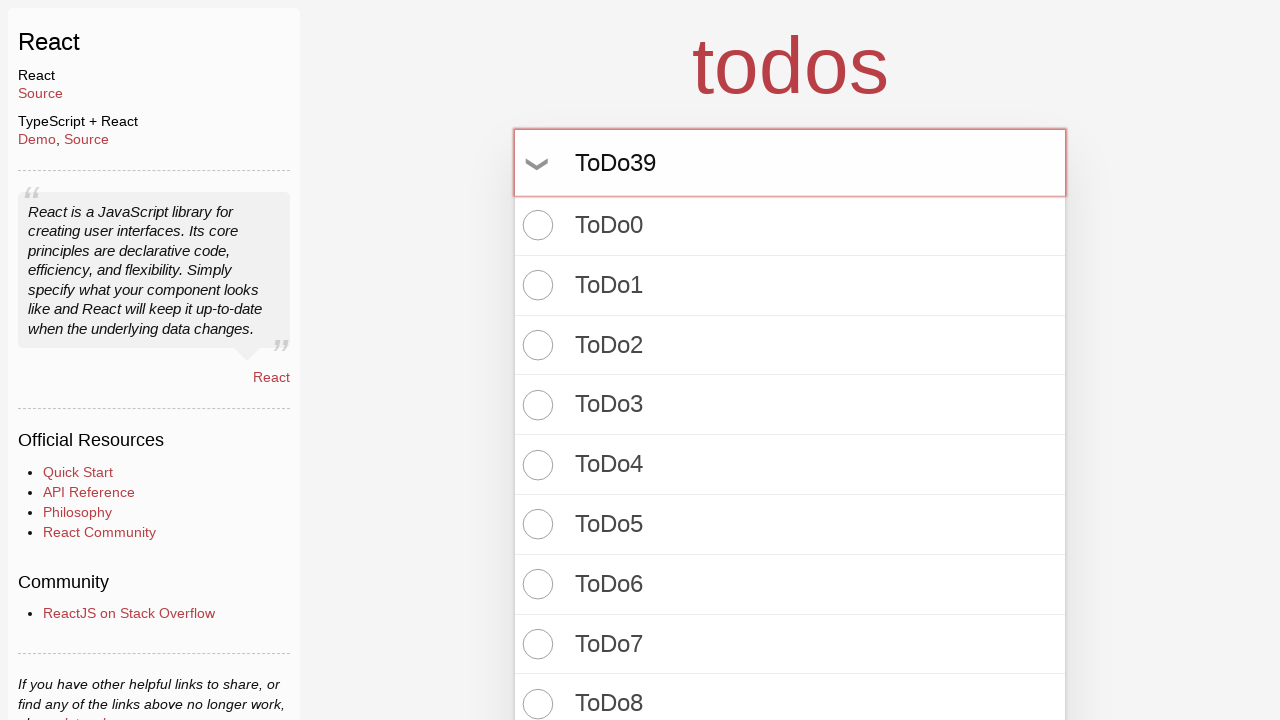

Pressed Enter to add todo item 40 of 100 on input.new-todo
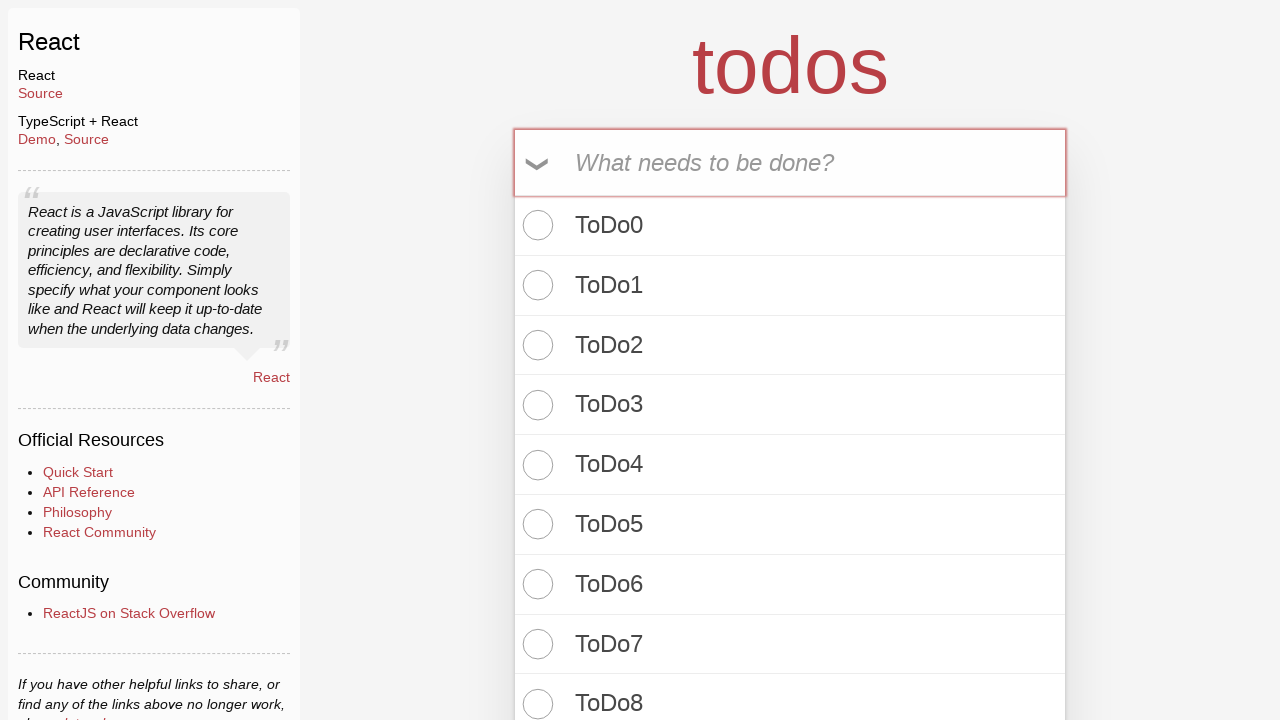

Filled todo input with 'ToDo40' on input.new-todo
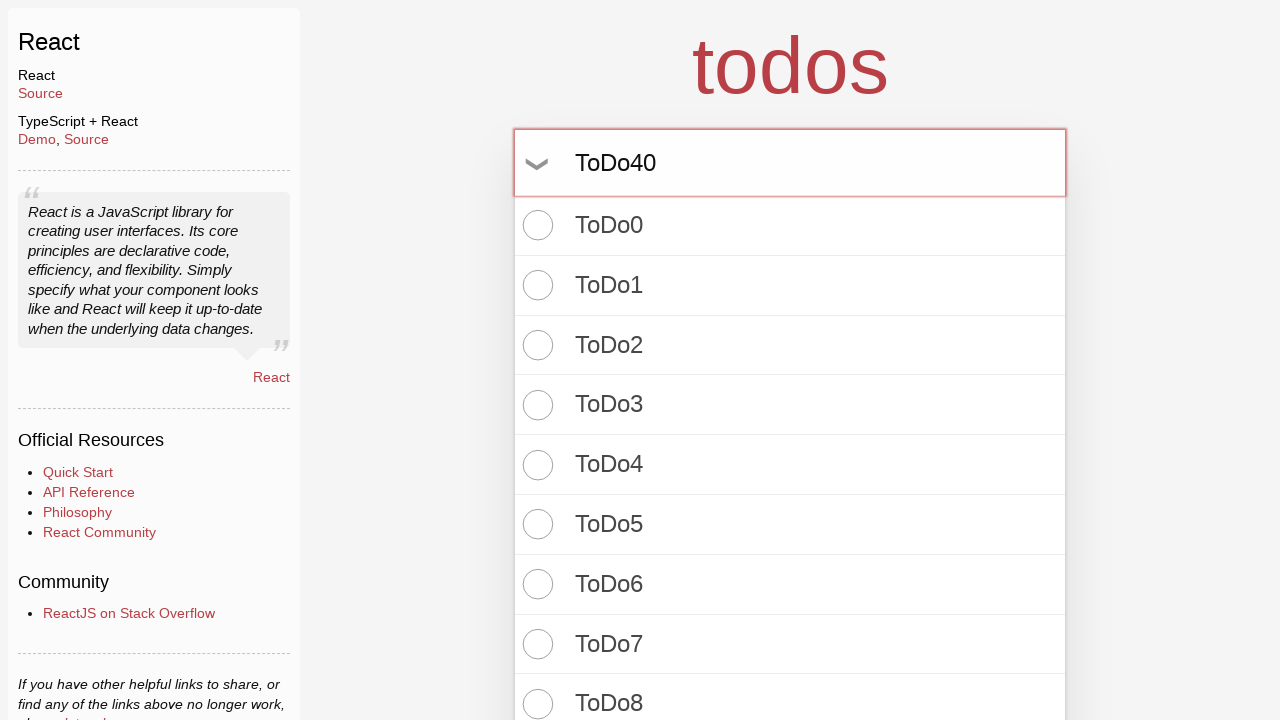

Pressed Enter to add todo item 41 of 100 on input.new-todo
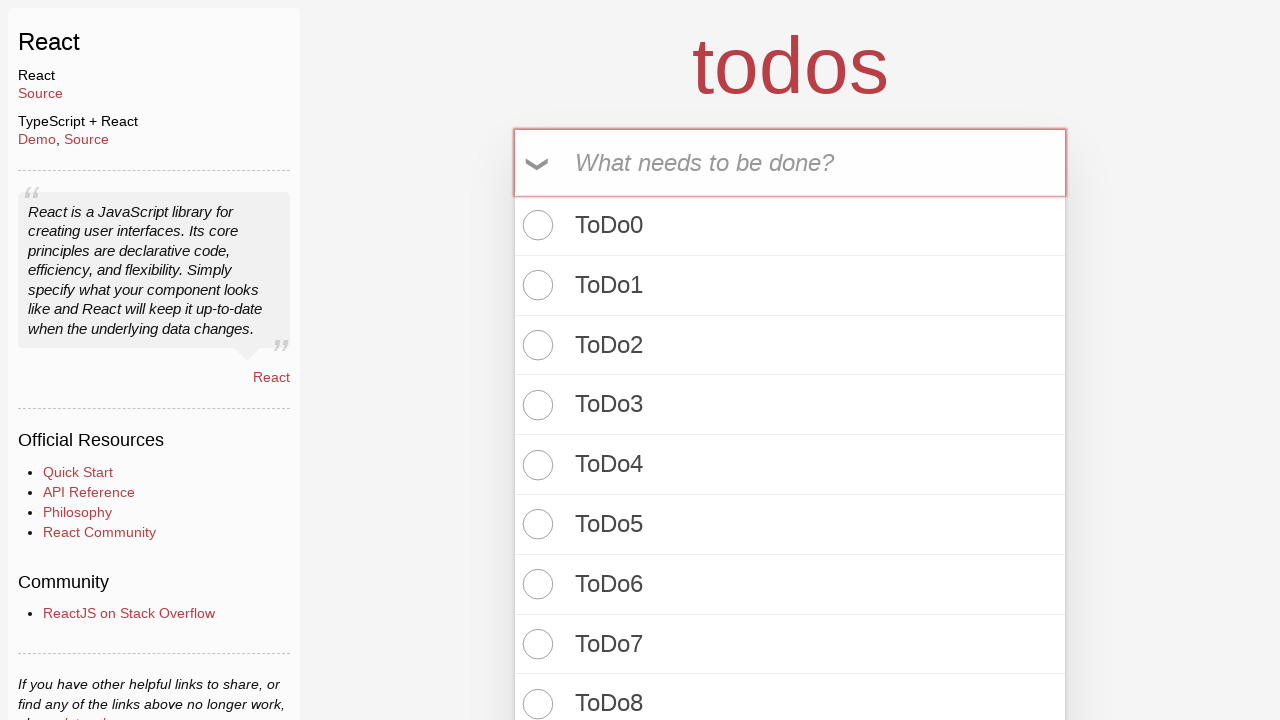

Filled todo input with 'ToDo41' on input.new-todo
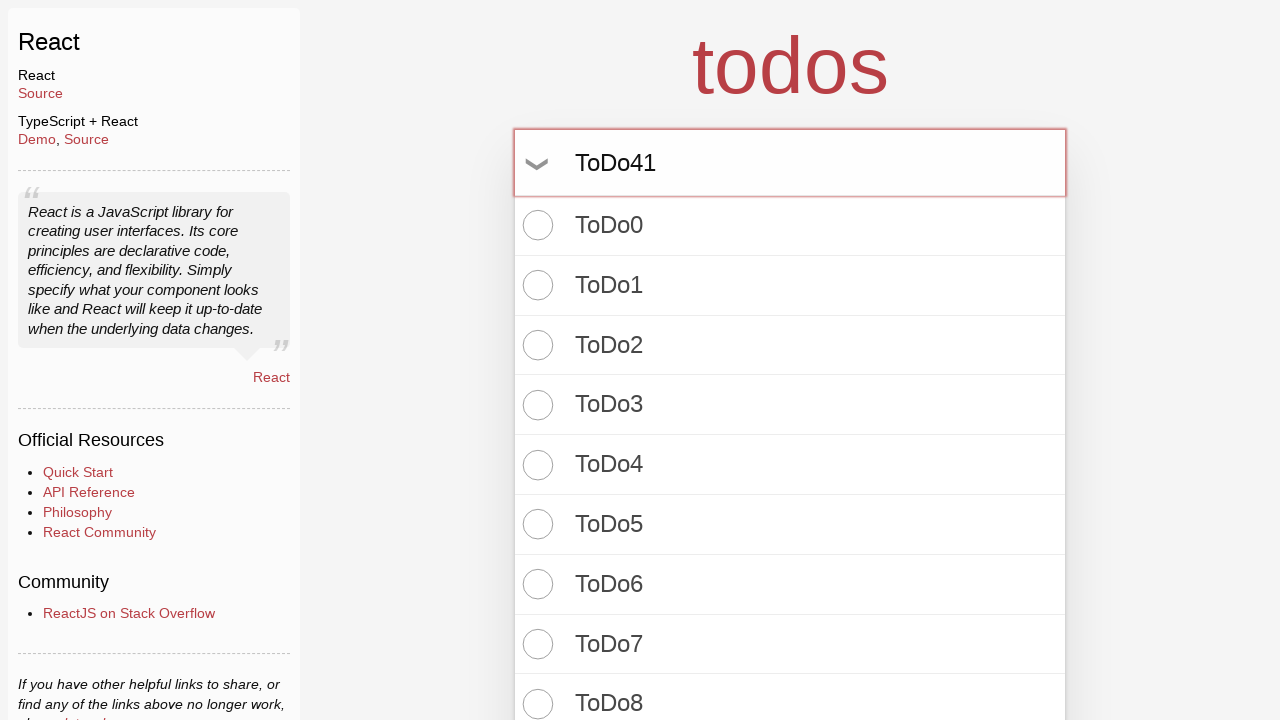

Pressed Enter to add todo item 42 of 100 on input.new-todo
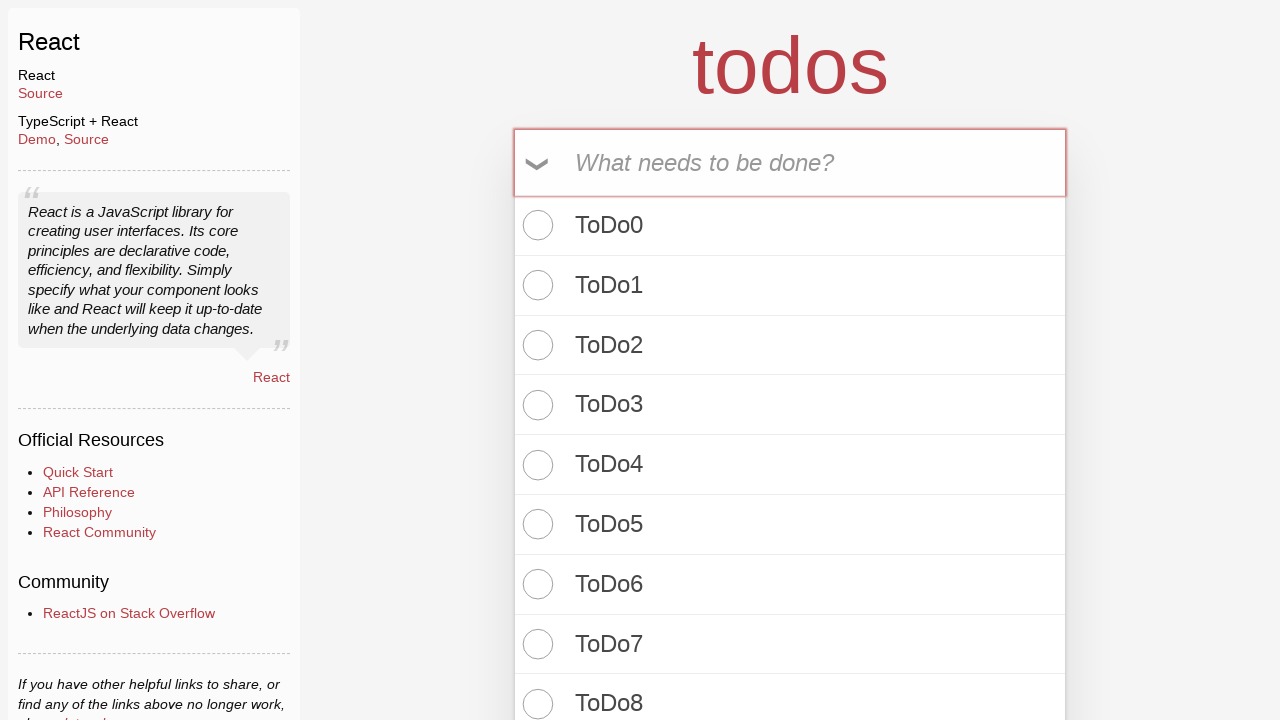

Filled todo input with 'ToDo42' on input.new-todo
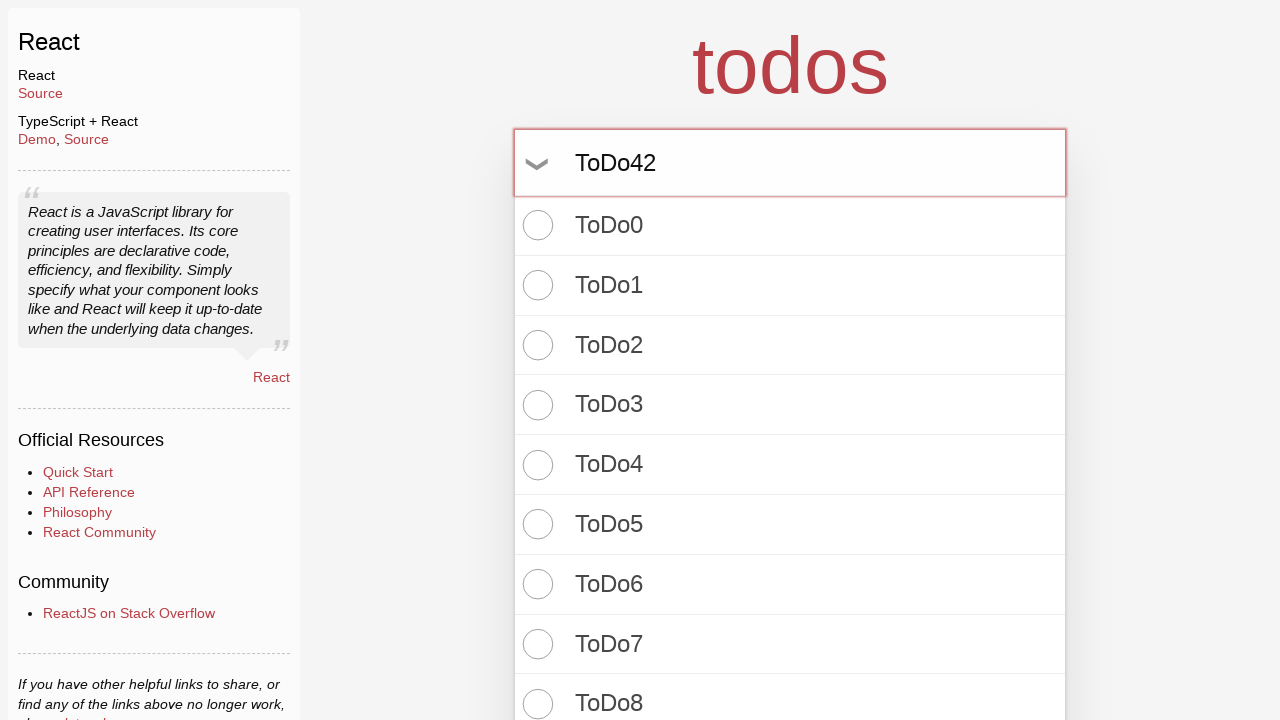

Pressed Enter to add todo item 43 of 100 on input.new-todo
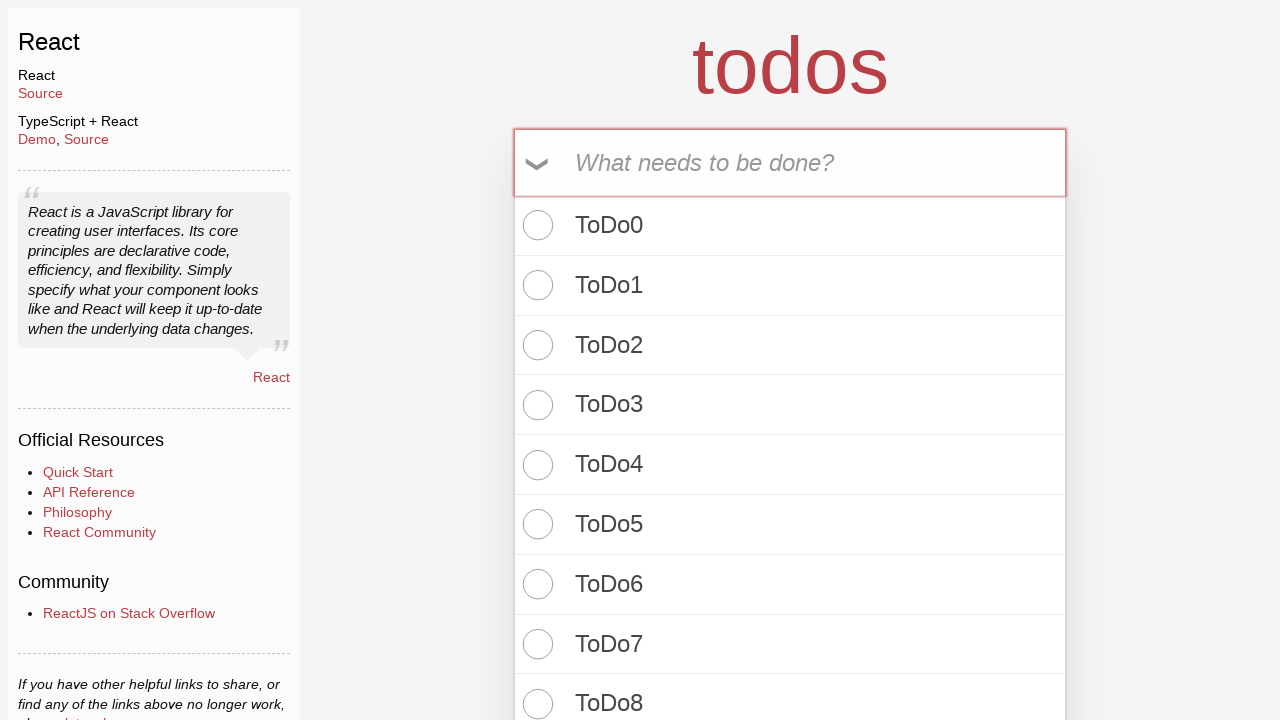

Filled todo input with 'ToDo43' on input.new-todo
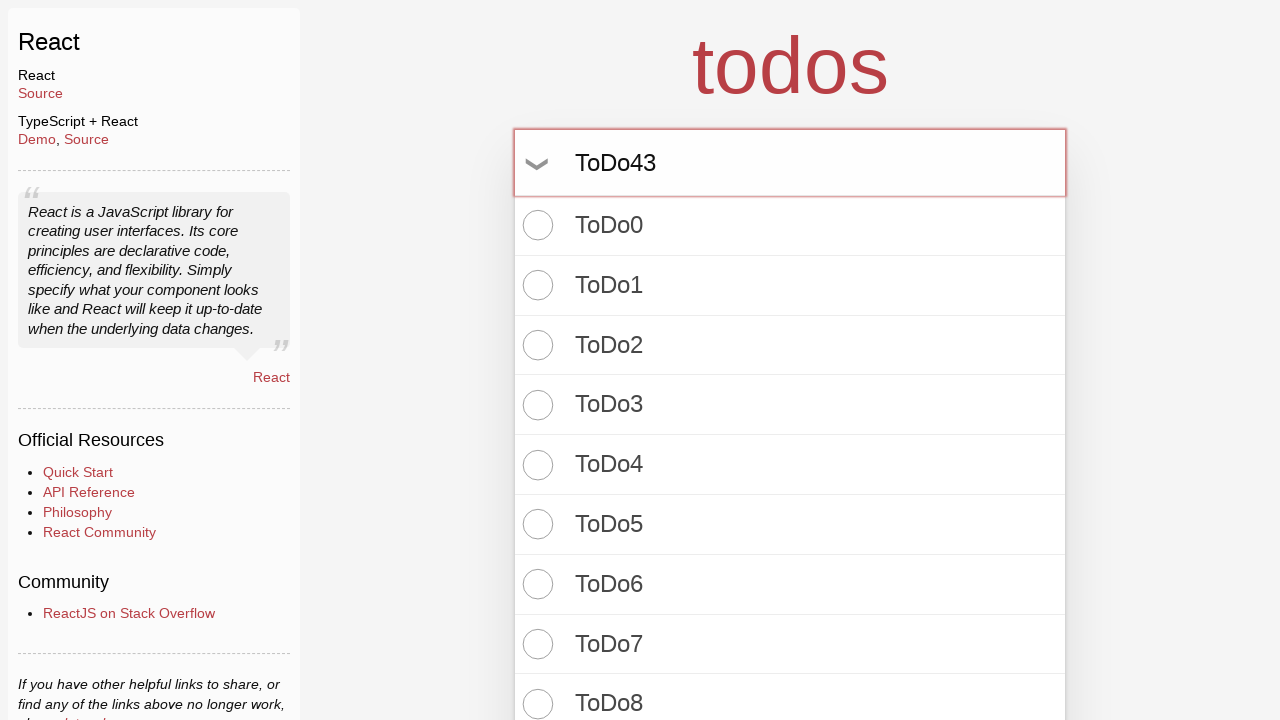

Pressed Enter to add todo item 44 of 100 on input.new-todo
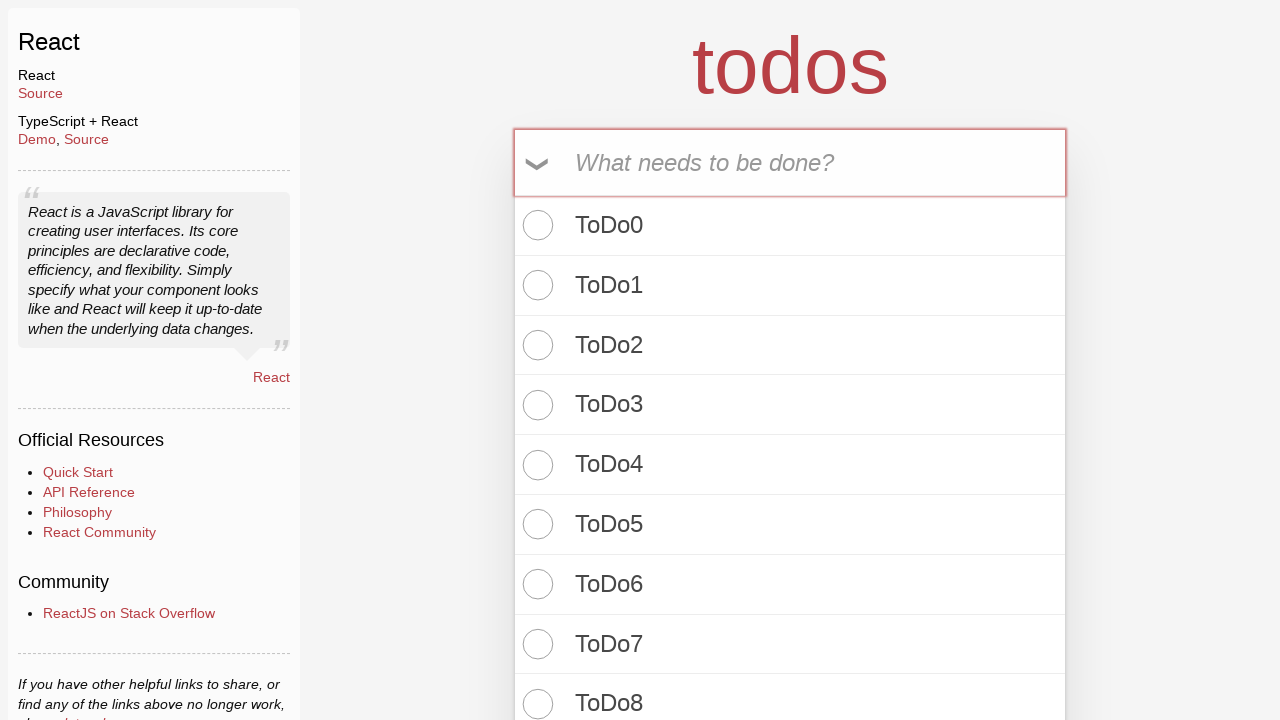

Filled todo input with 'ToDo44' on input.new-todo
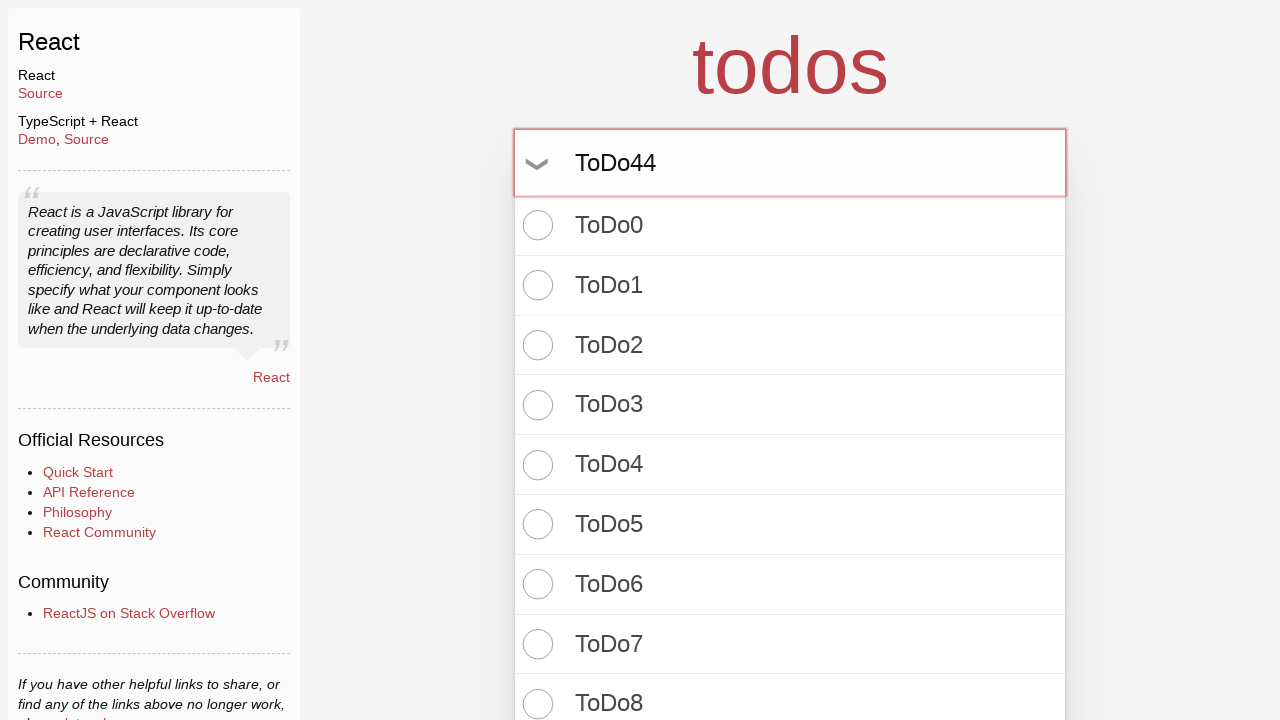

Pressed Enter to add todo item 45 of 100 on input.new-todo
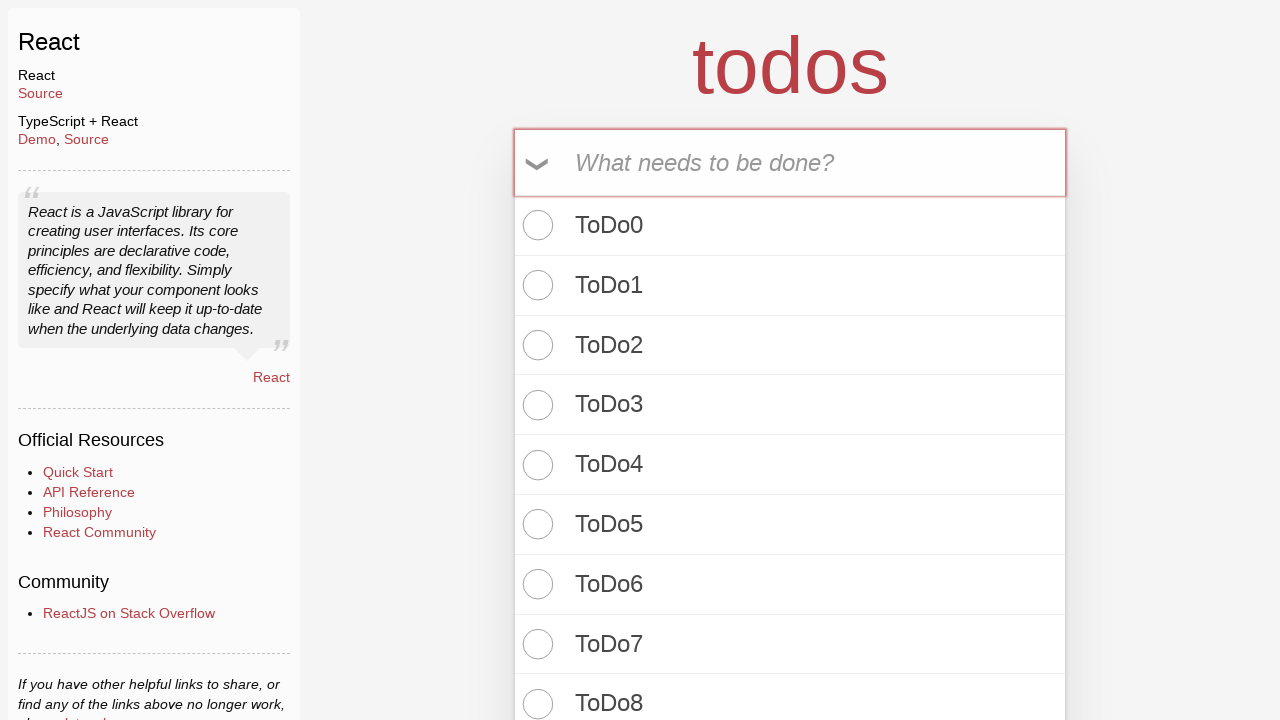

Filled todo input with 'ToDo45' on input.new-todo
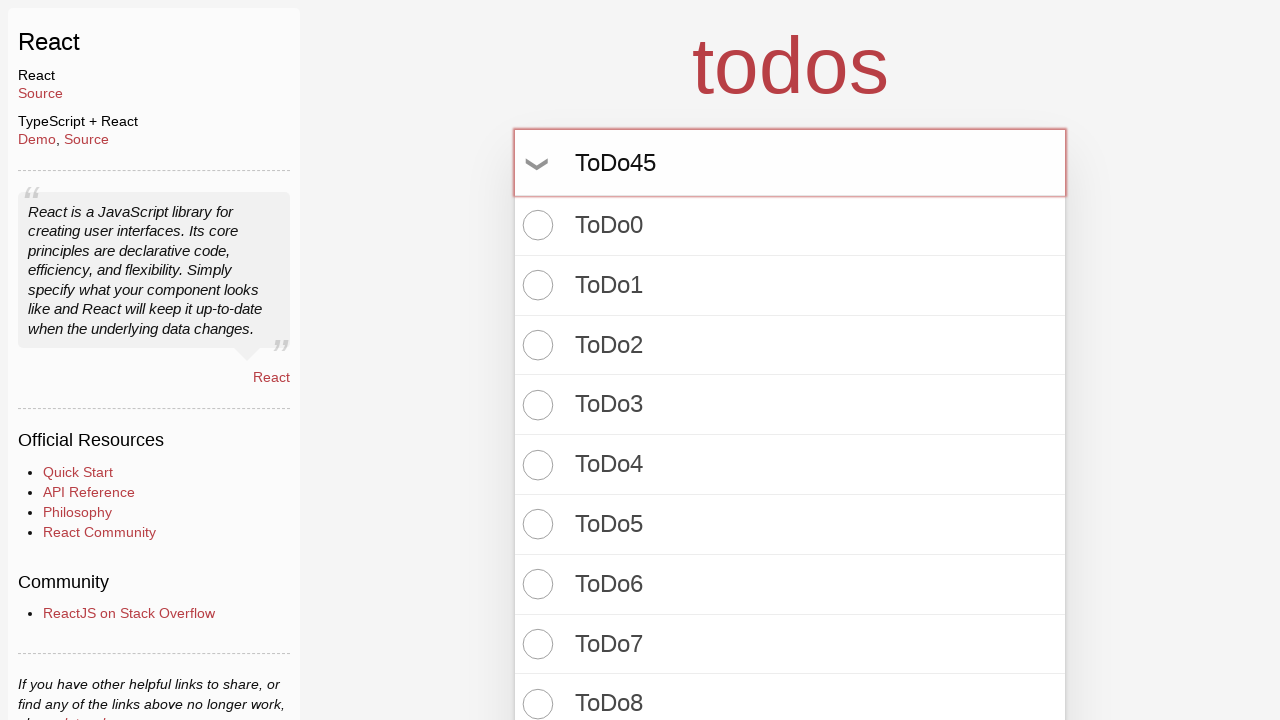

Pressed Enter to add todo item 46 of 100 on input.new-todo
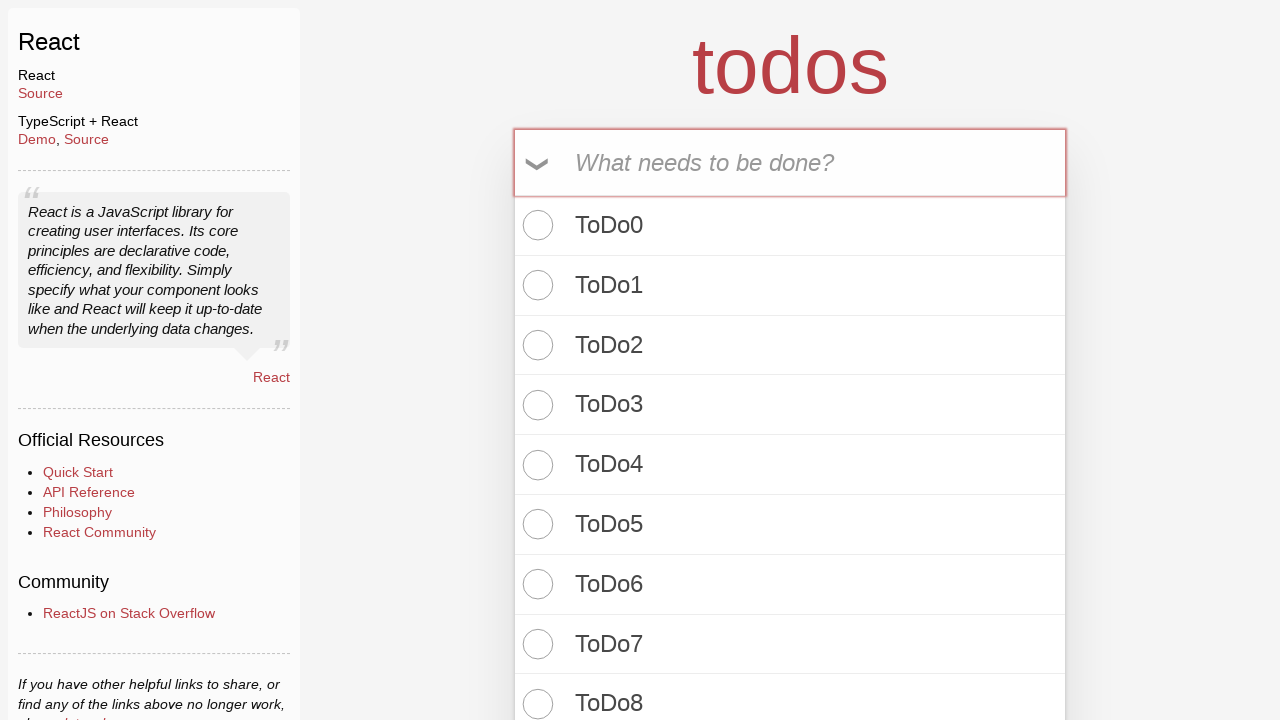

Filled todo input with 'ToDo46' on input.new-todo
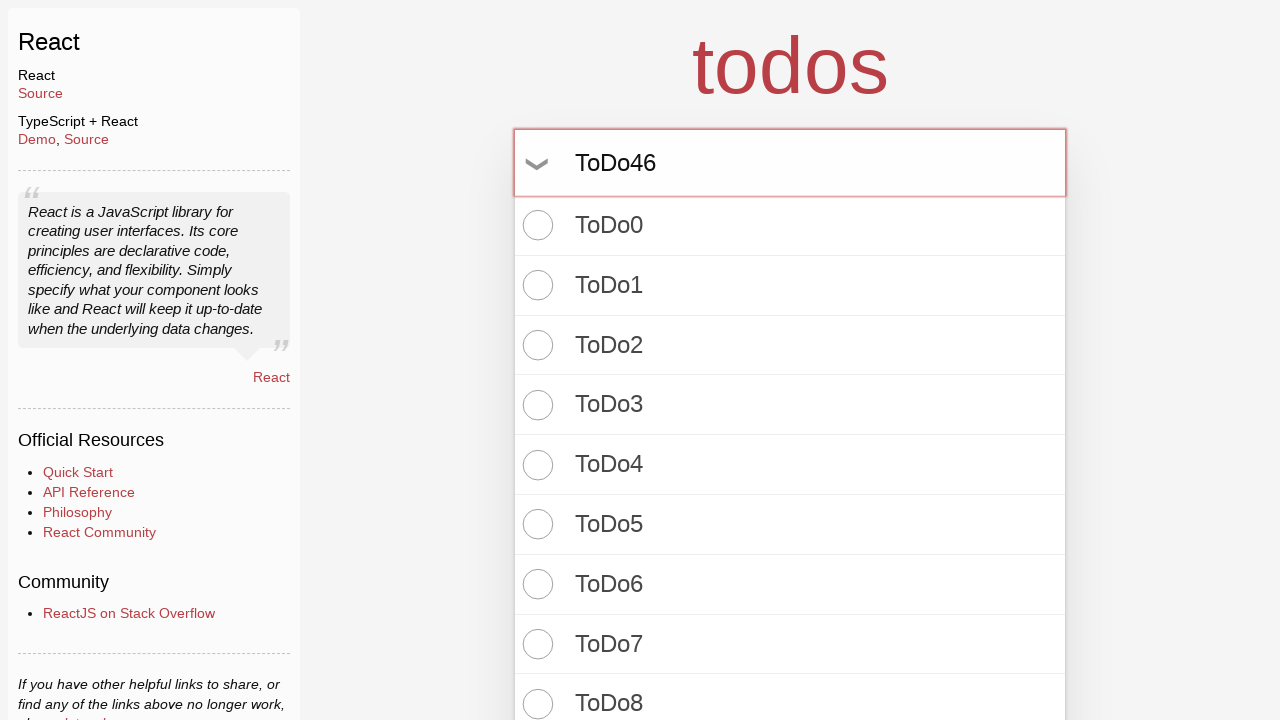

Pressed Enter to add todo item 47 of 100 on input.new-todo
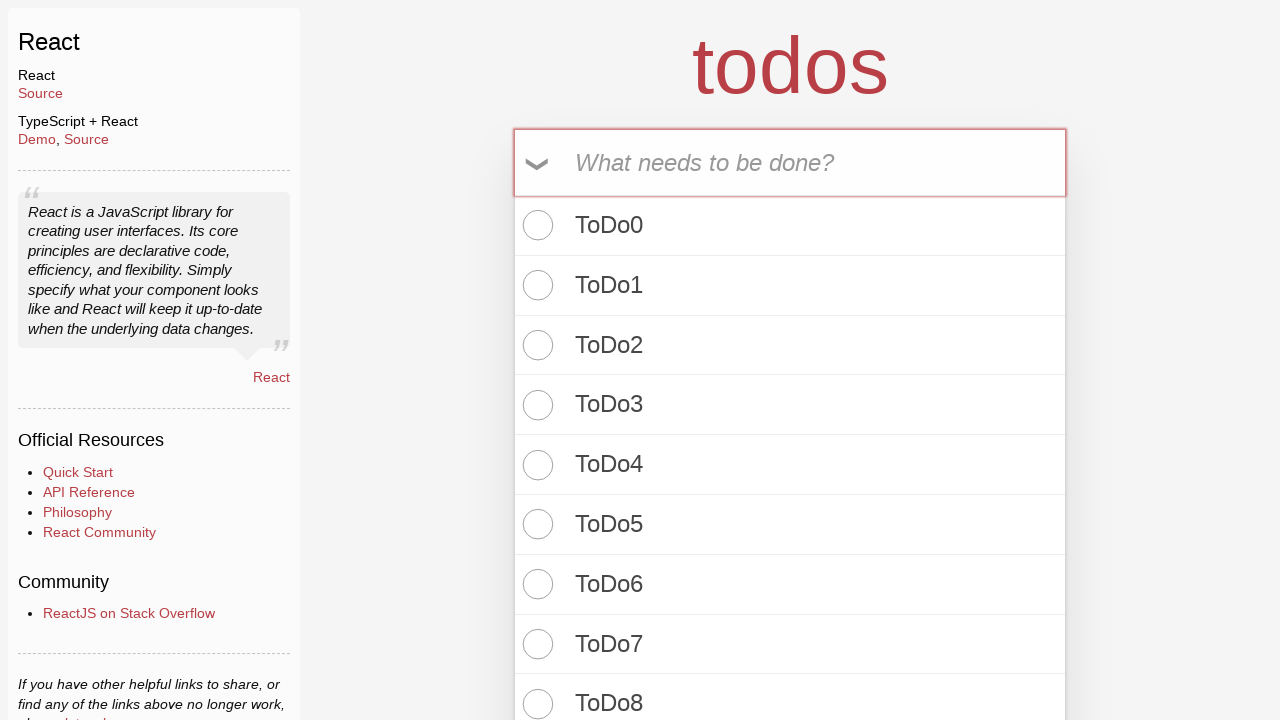

Filled todo input with 'ToDo47' on input.new-todo
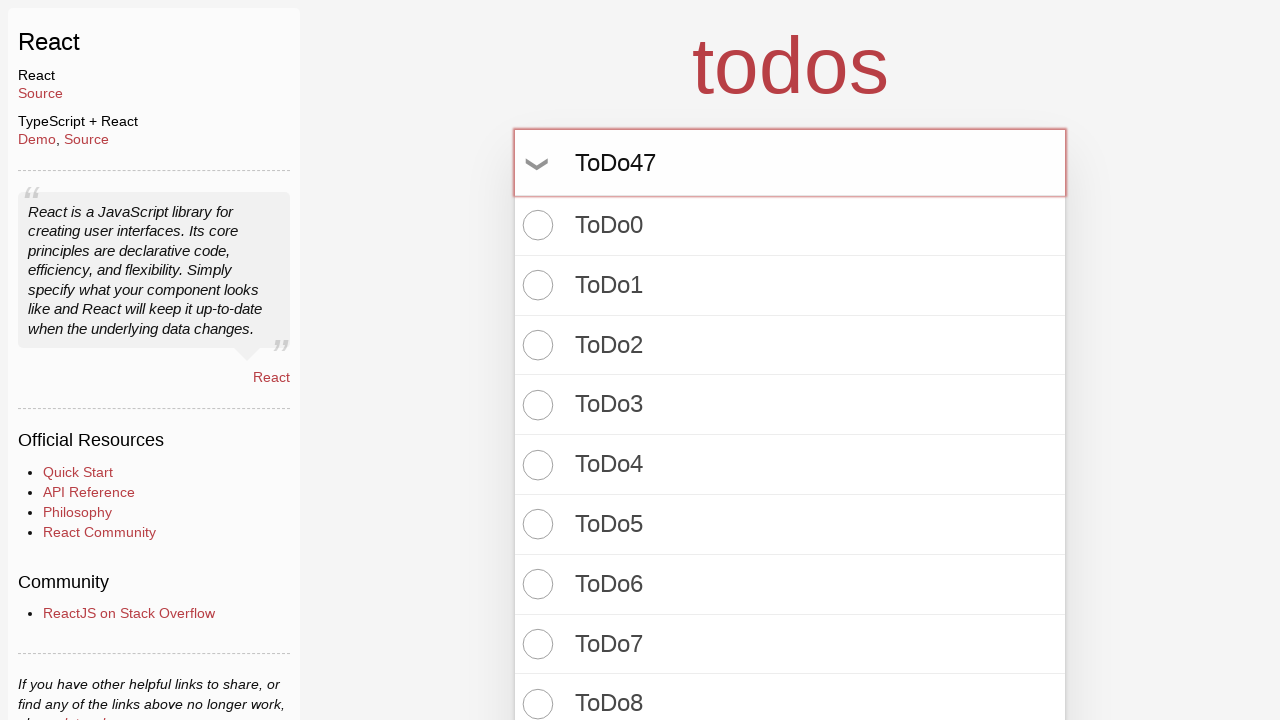

Pressed Enter to add todo item 48 of 100 on input.new-todo
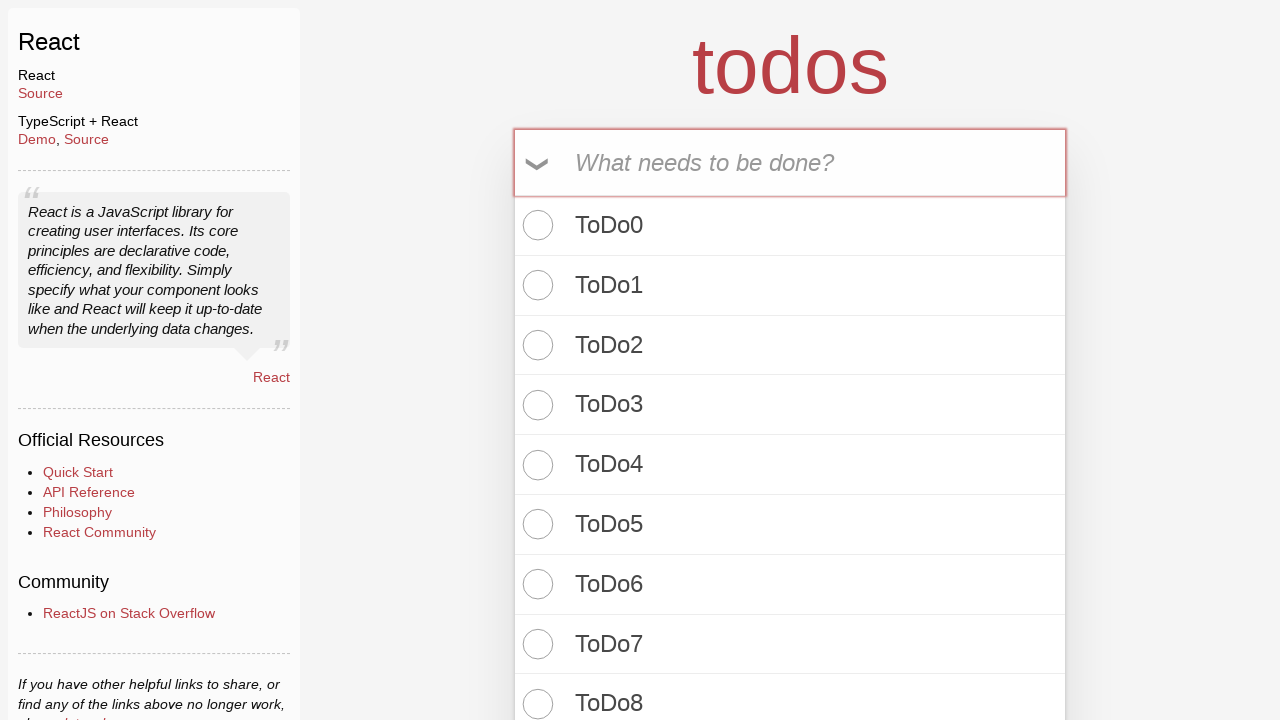

Filled todo input with 'ToDo48' on input.new-todo
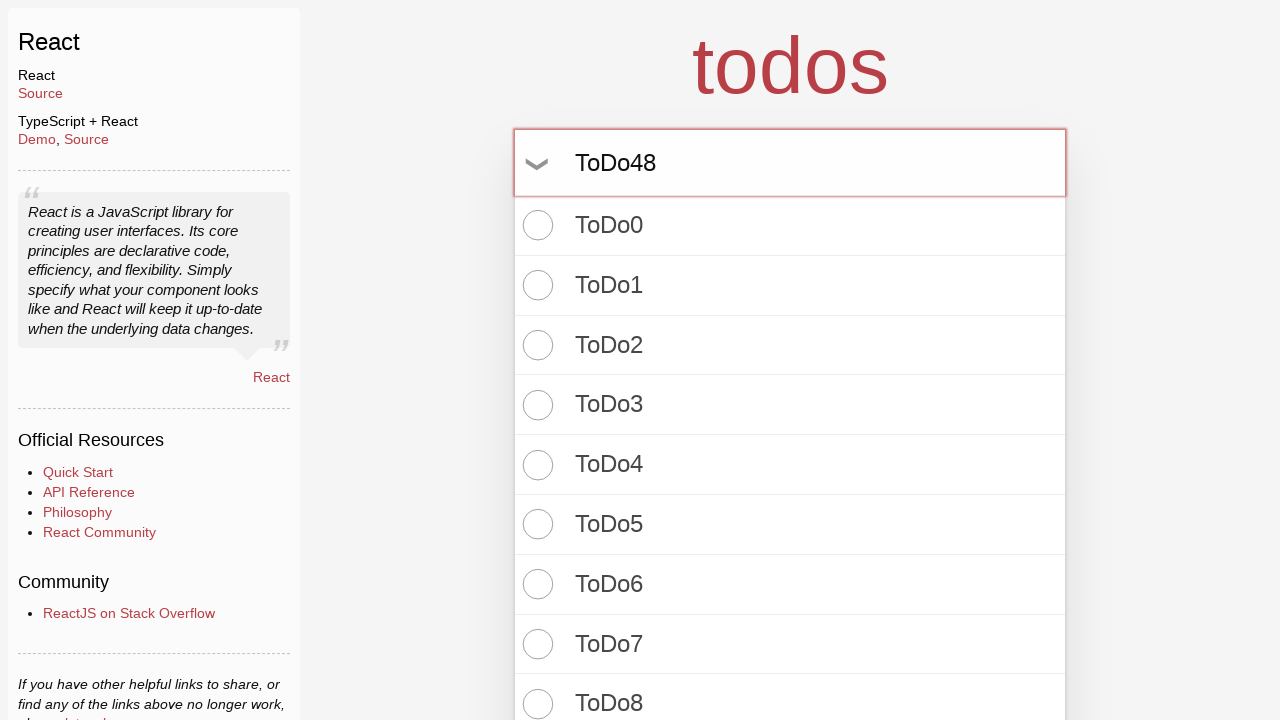

Pressed Enter to add todo item 49 of 100 on input.new-todo
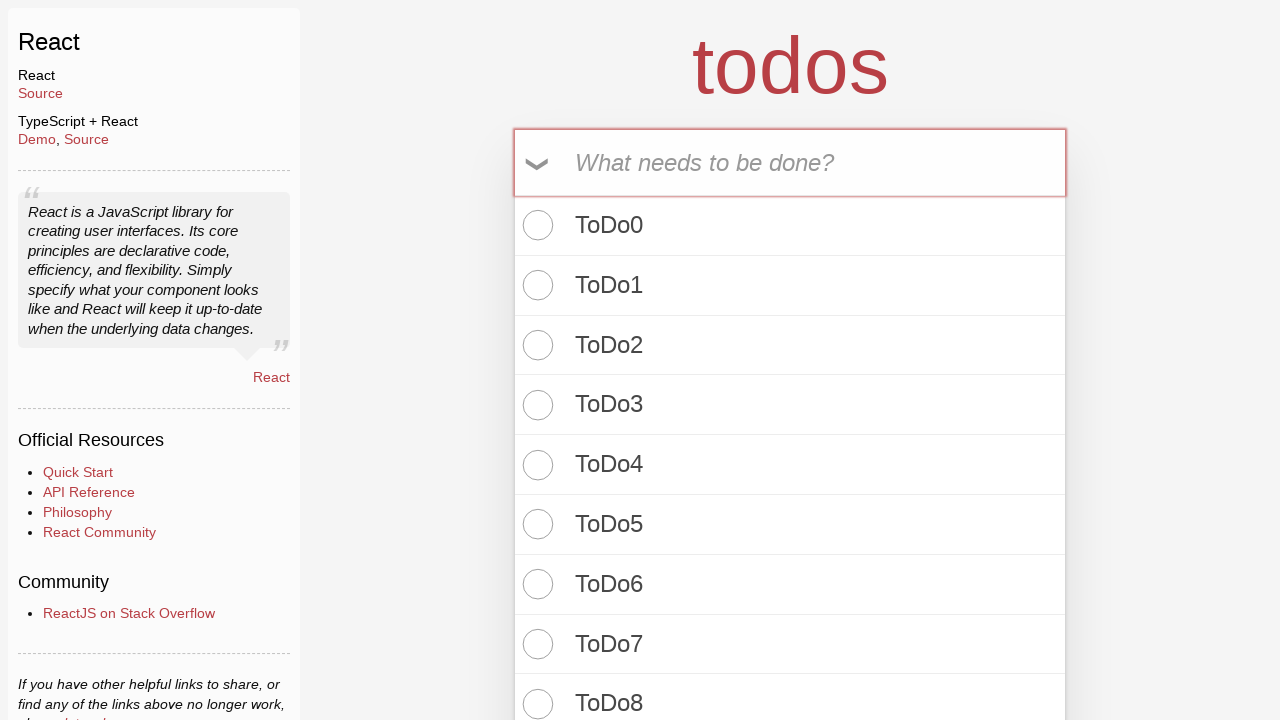

Filled todo input with 'ToDo49' on input.new-todo
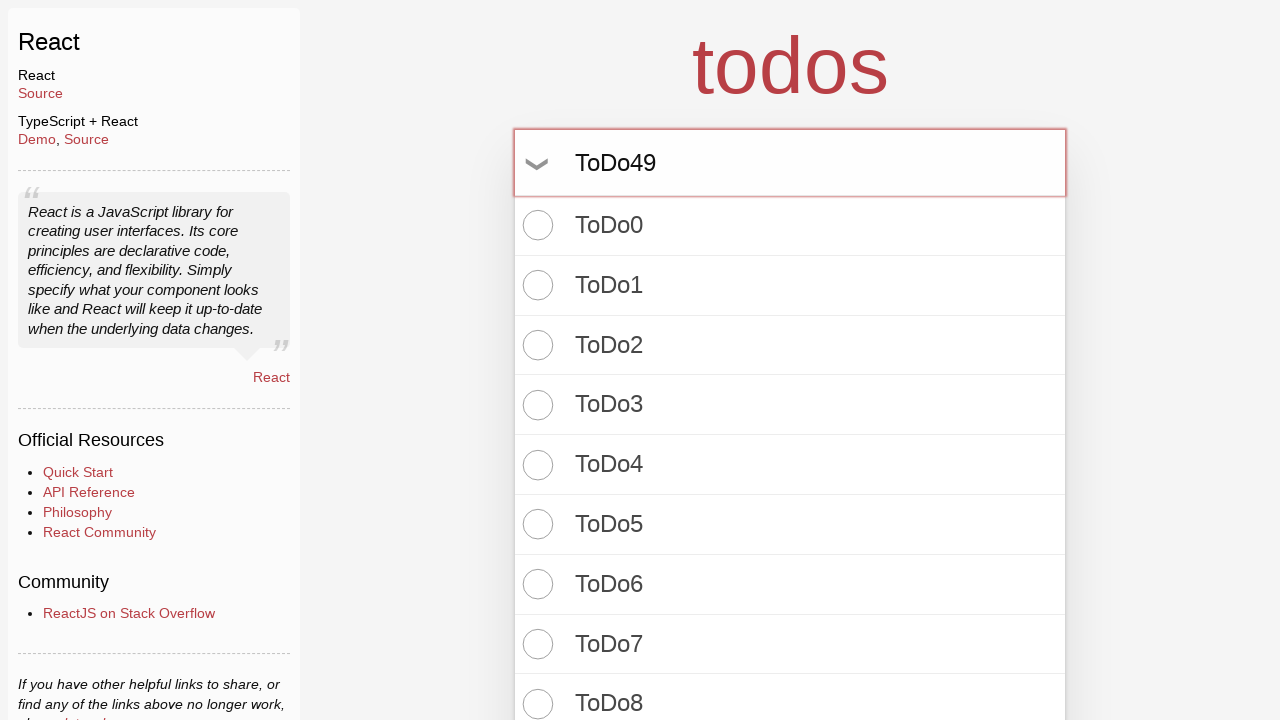

Pressed Enter to add todo item 50 of 100 on input.new-todo
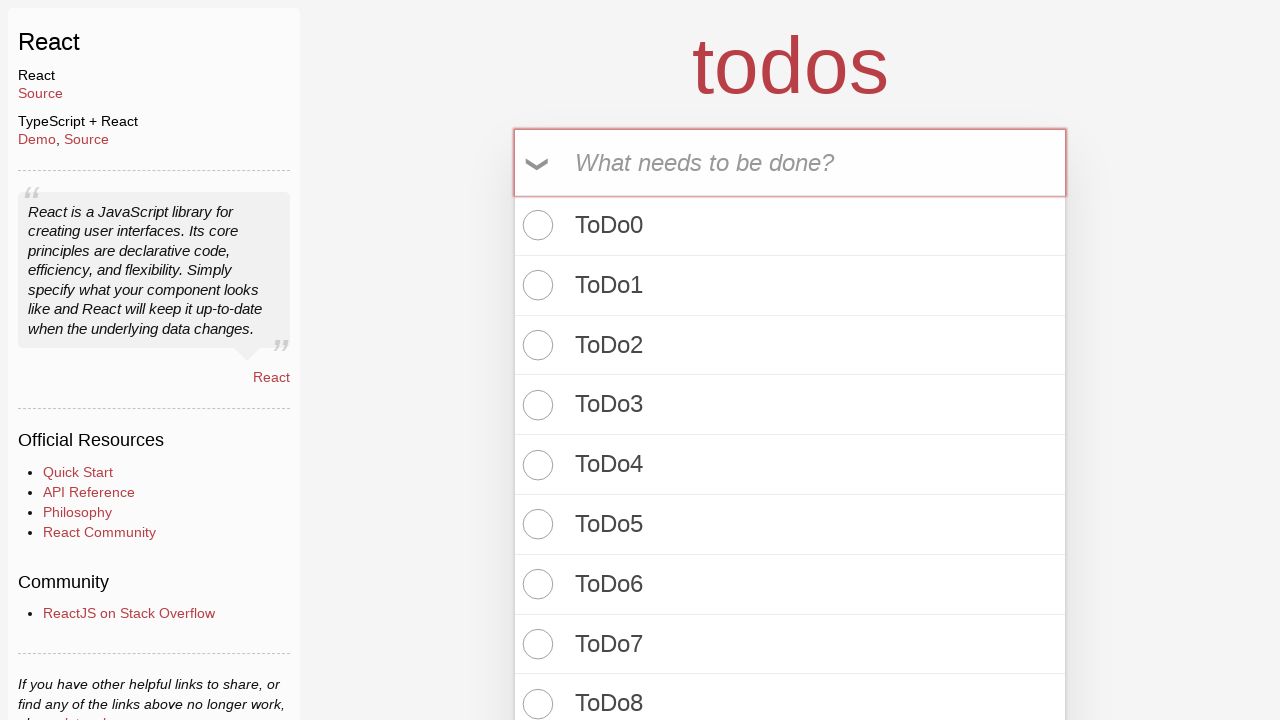

Filled todo input with 'ToDo50' on input.new-todo
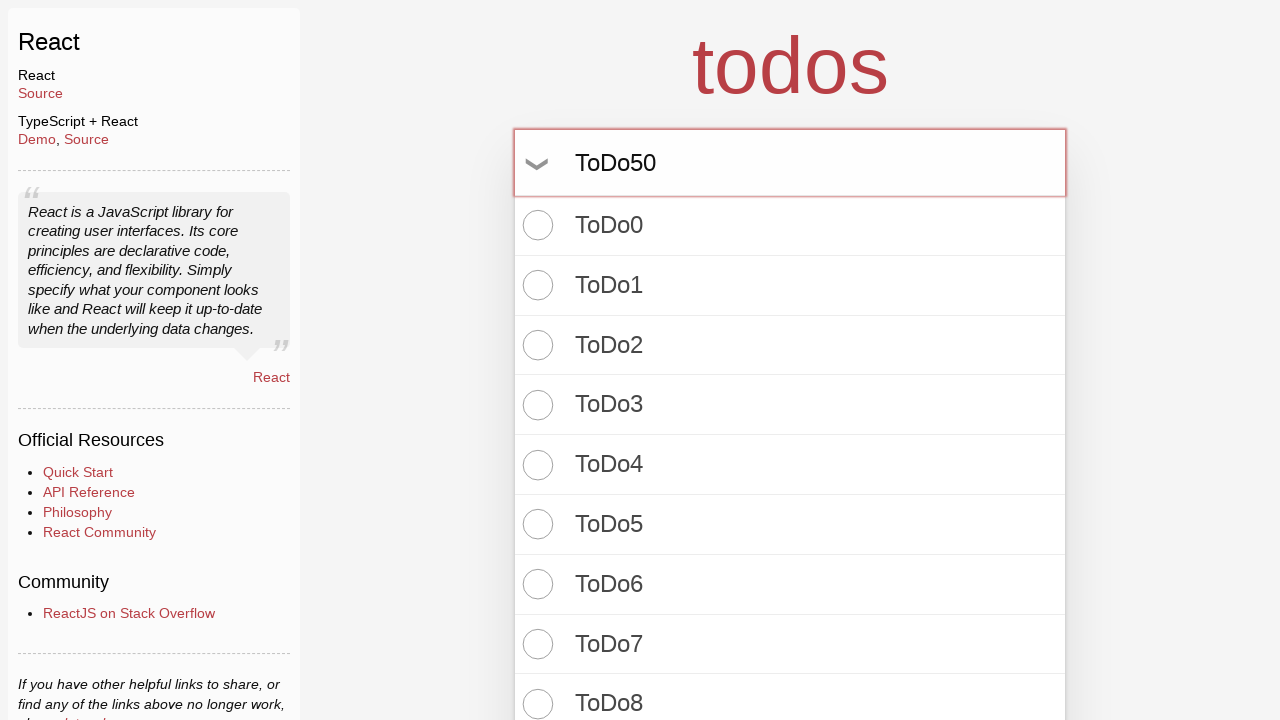

Pressed Enter to add todo item 51 of 100 on input.new-todo
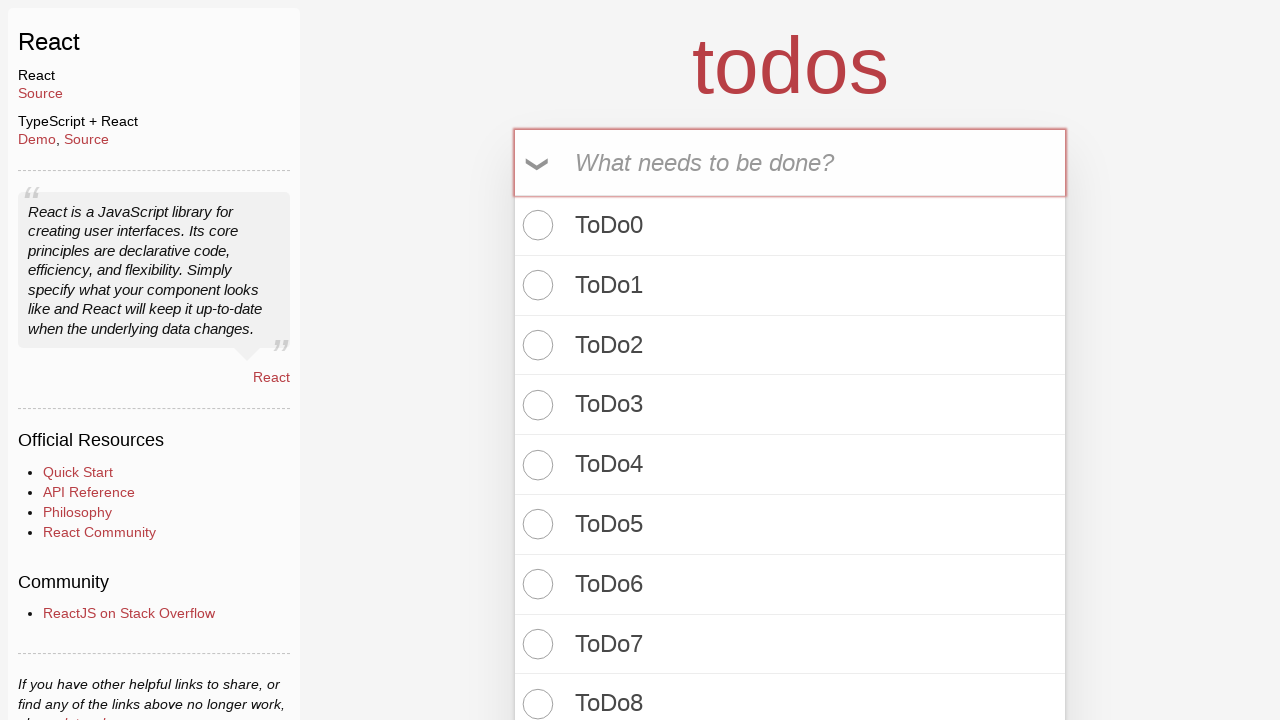

Filled todo input with 'ToDo51' on input.new-todo
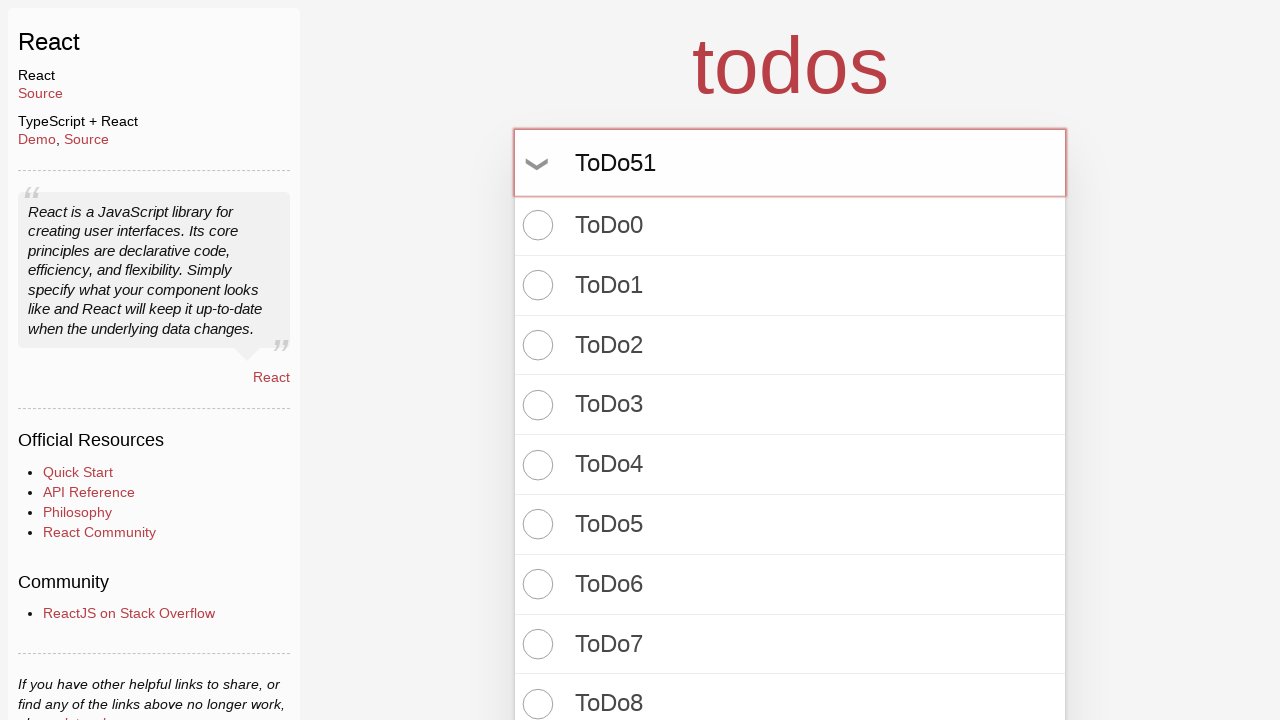

Pressed Enter to add todo item 52 of 100 on input.new-todo
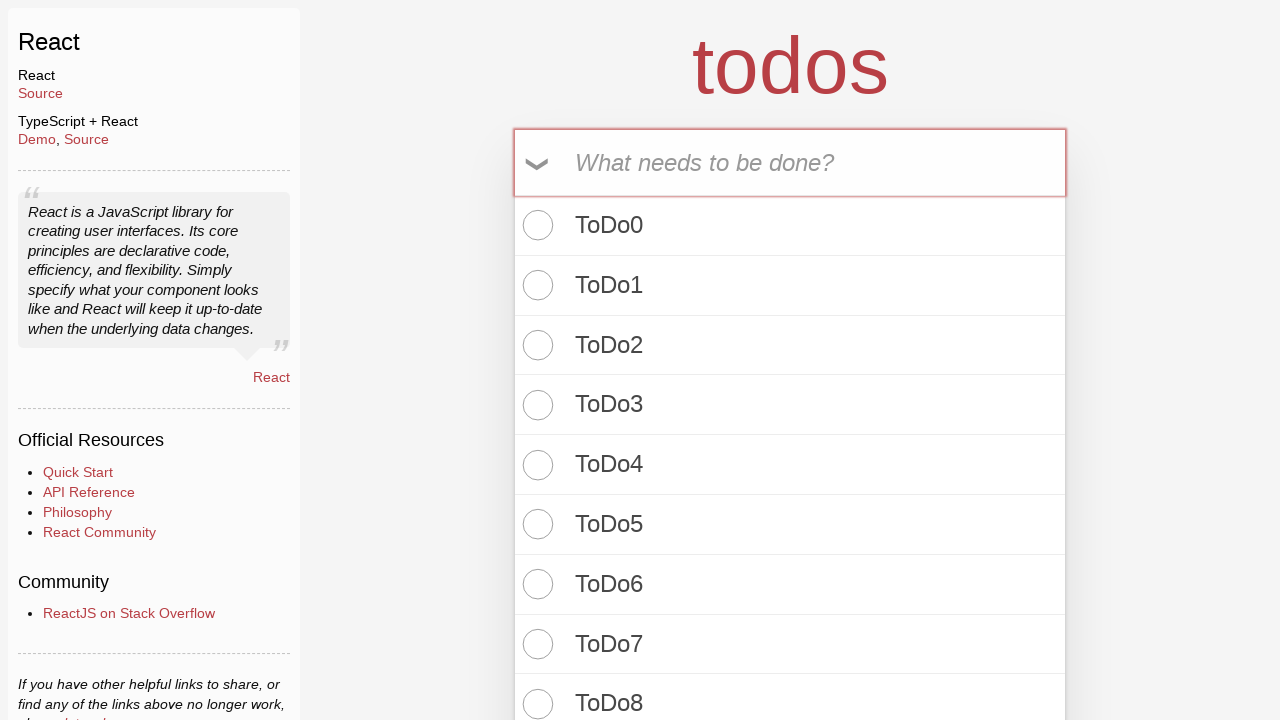

Filled todo input with 'ToDo52' on input.new-todo
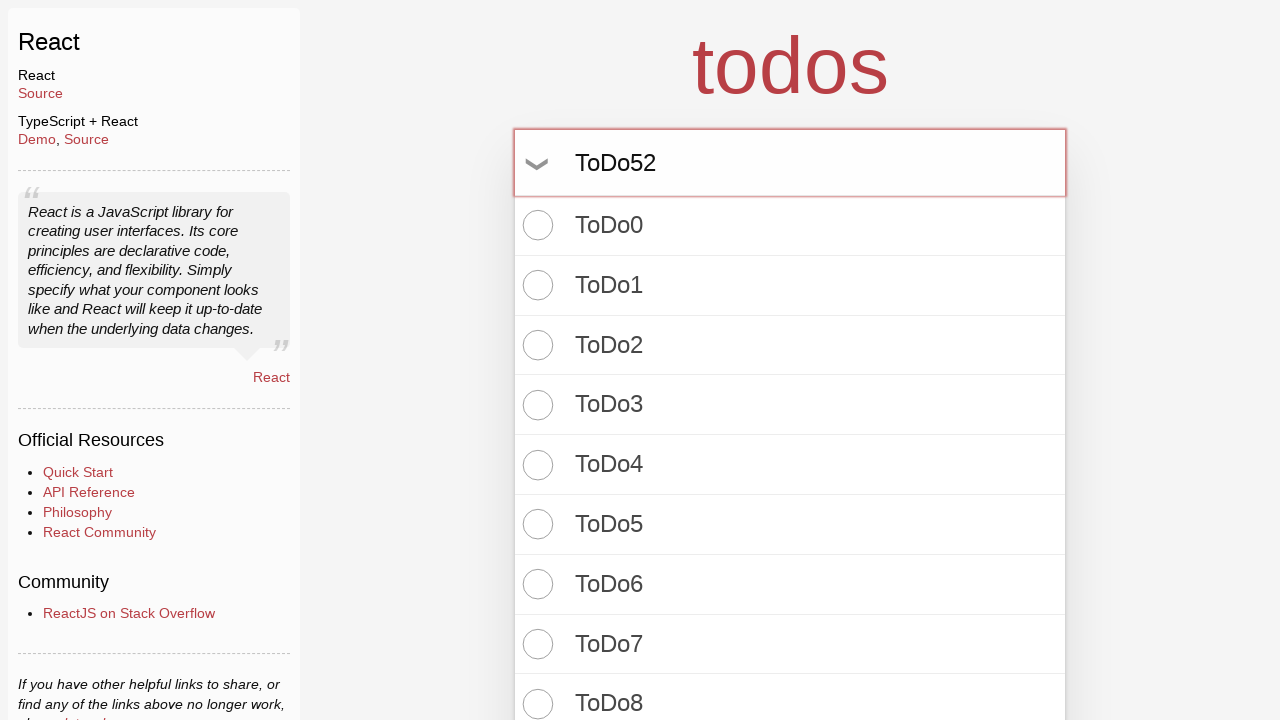

Pressed Enter to add todo item 53 of 100 on input.new-todo
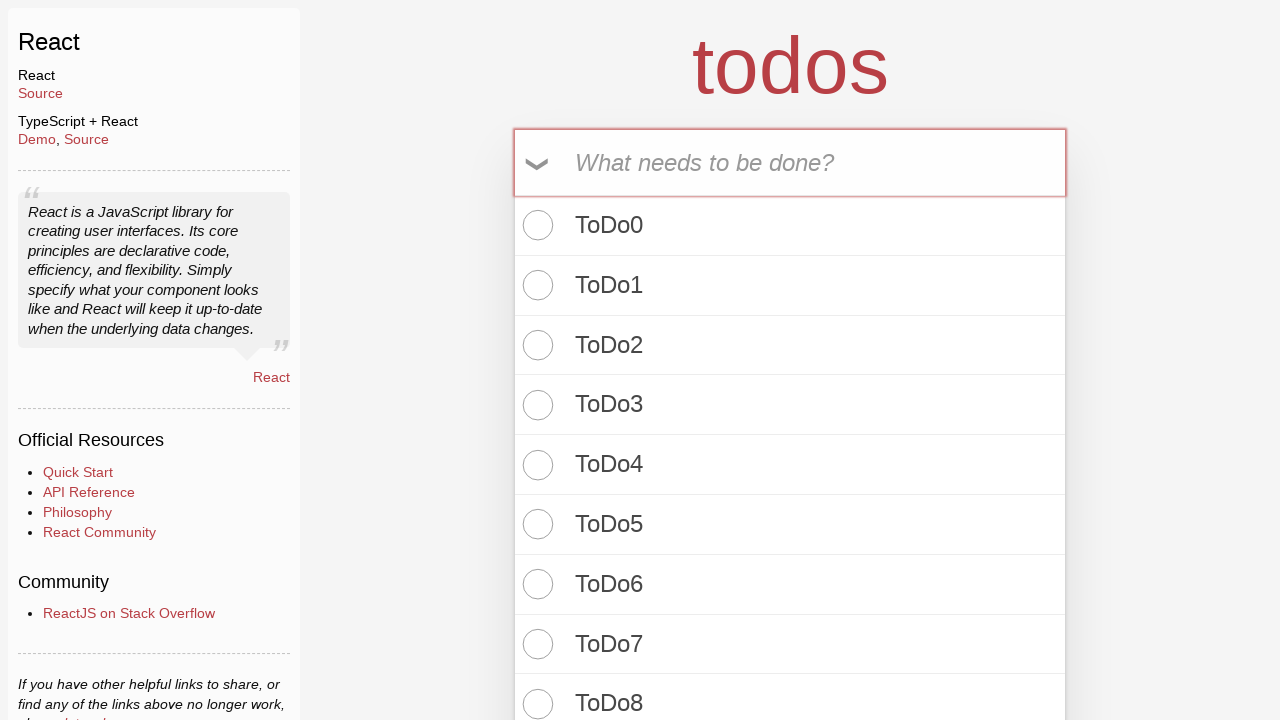

Filled todo input with 'ToDo53' on input.new-todo
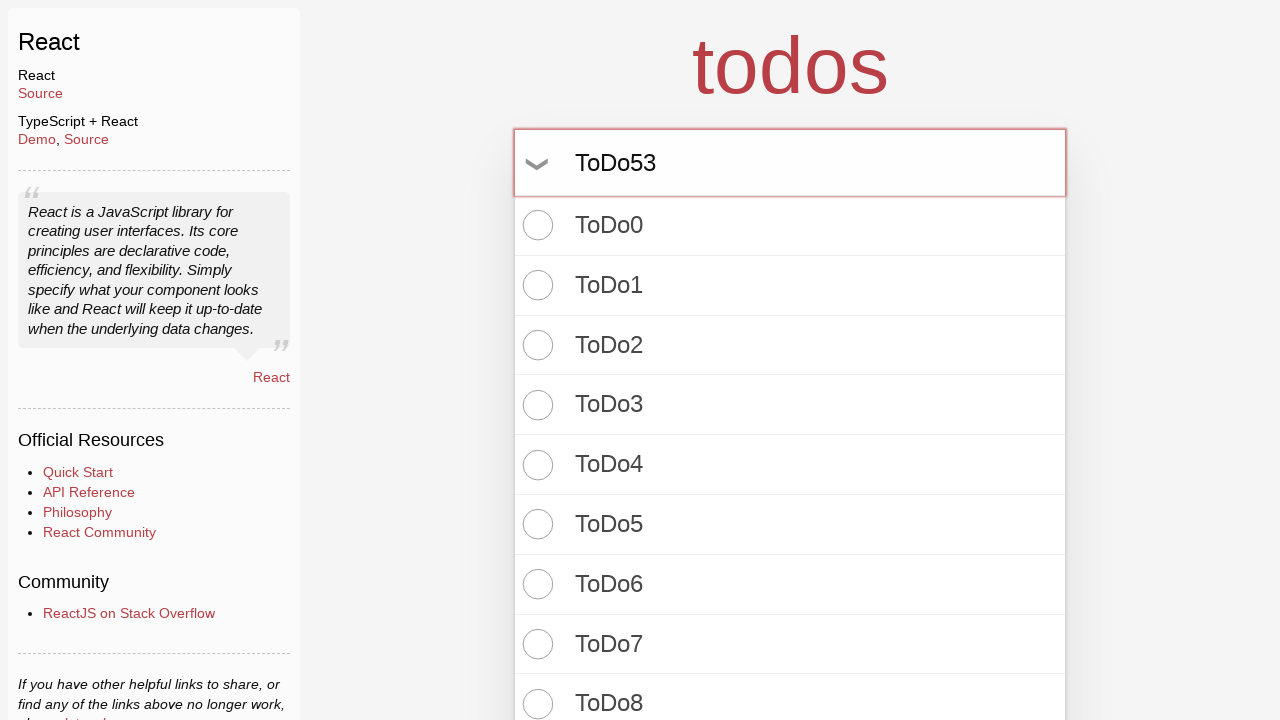

Pressed Enter to add todo item 54 of 100 on input.new-todo
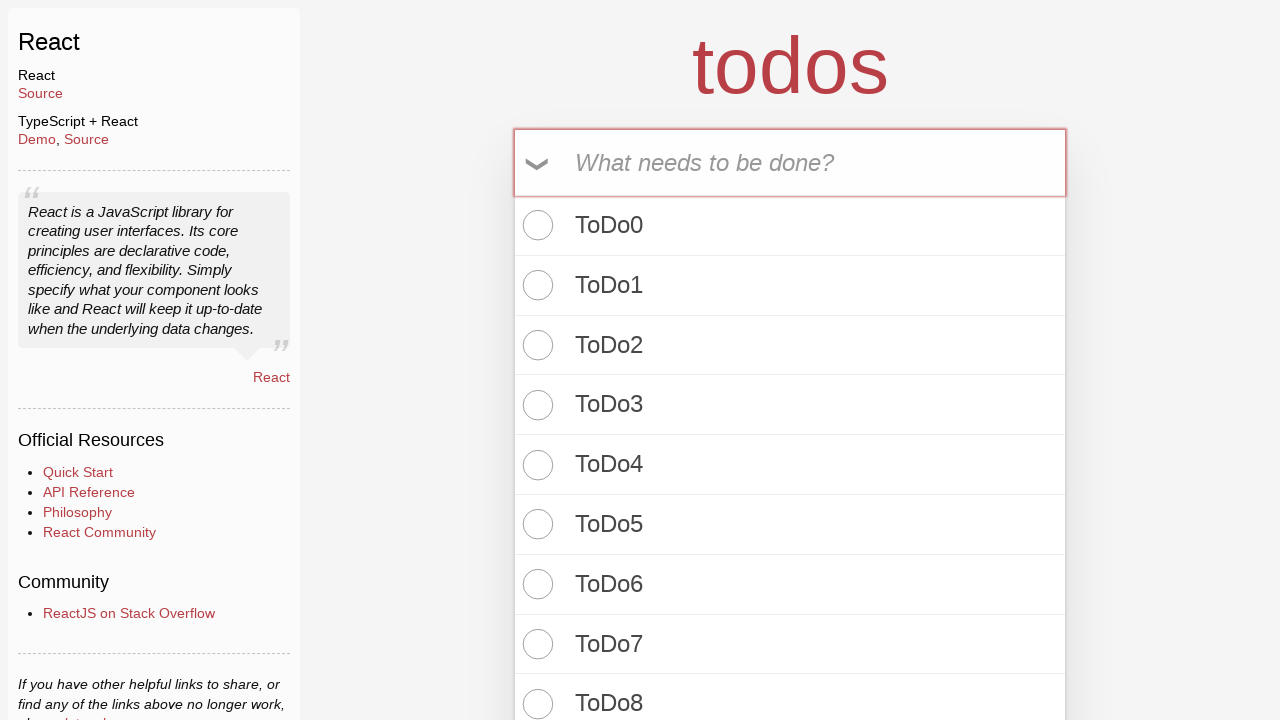

Filled todo input with 'ToDo54' on input.new-todo
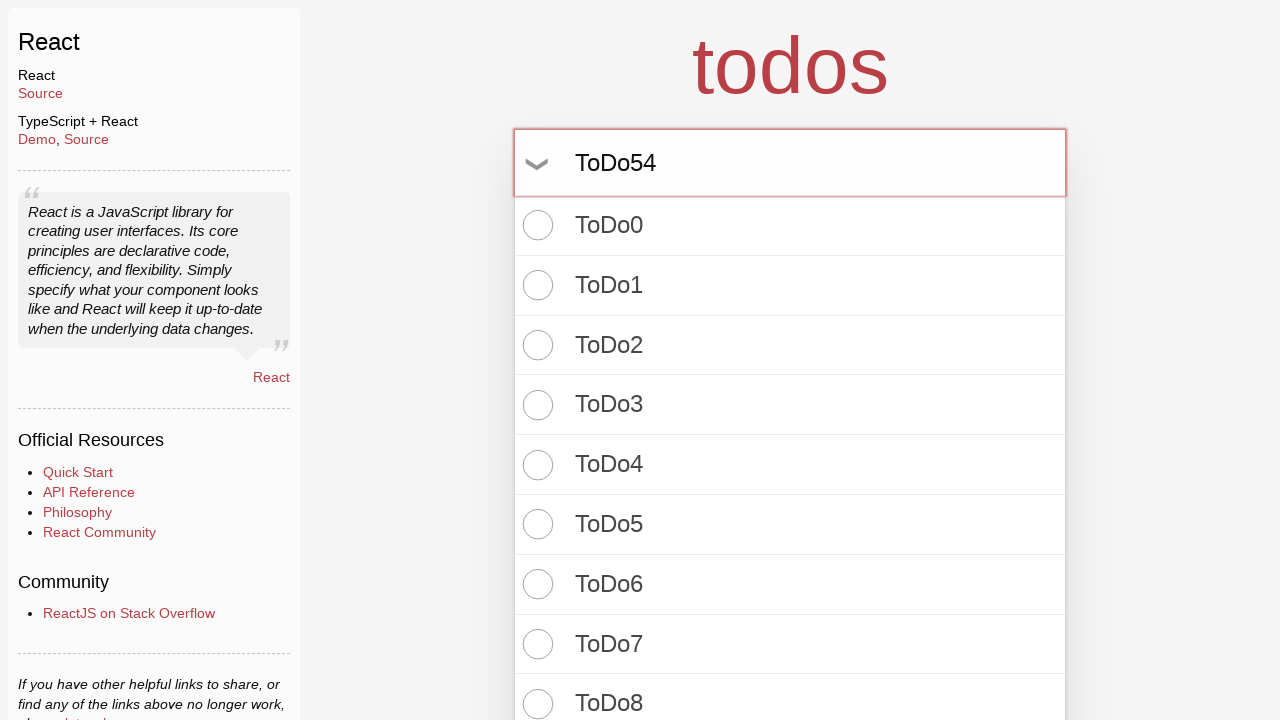

Pressed Enter to add todo item 55 of 100 on input.new-todo
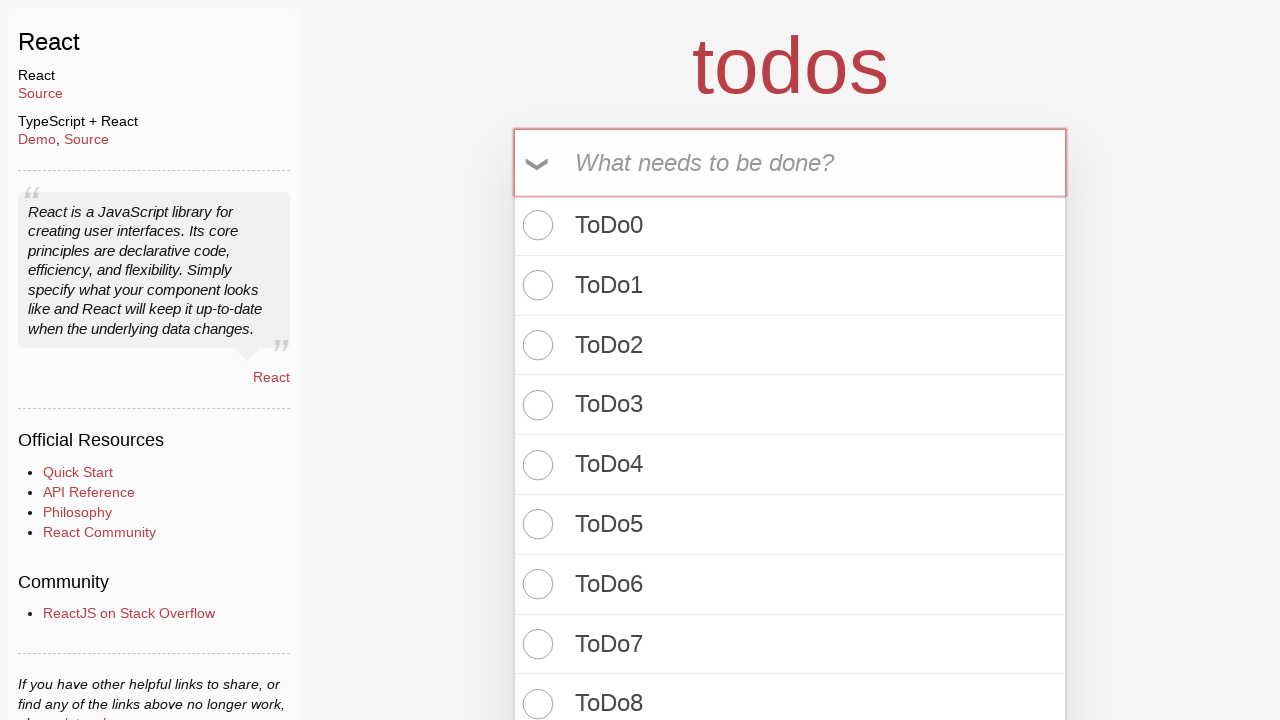

Filled todo input with 'ToDo55' on input.new-todo
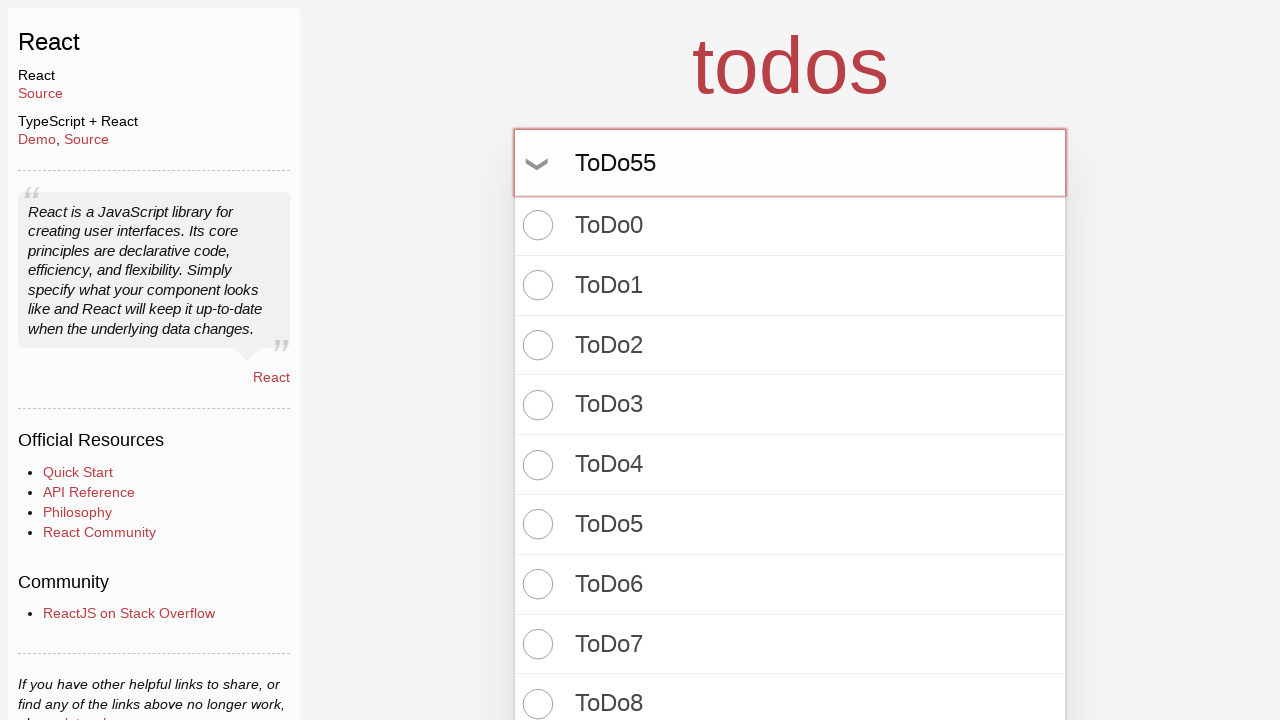

Pressed Enter to add todo item 56 of 100 on input.new-todo
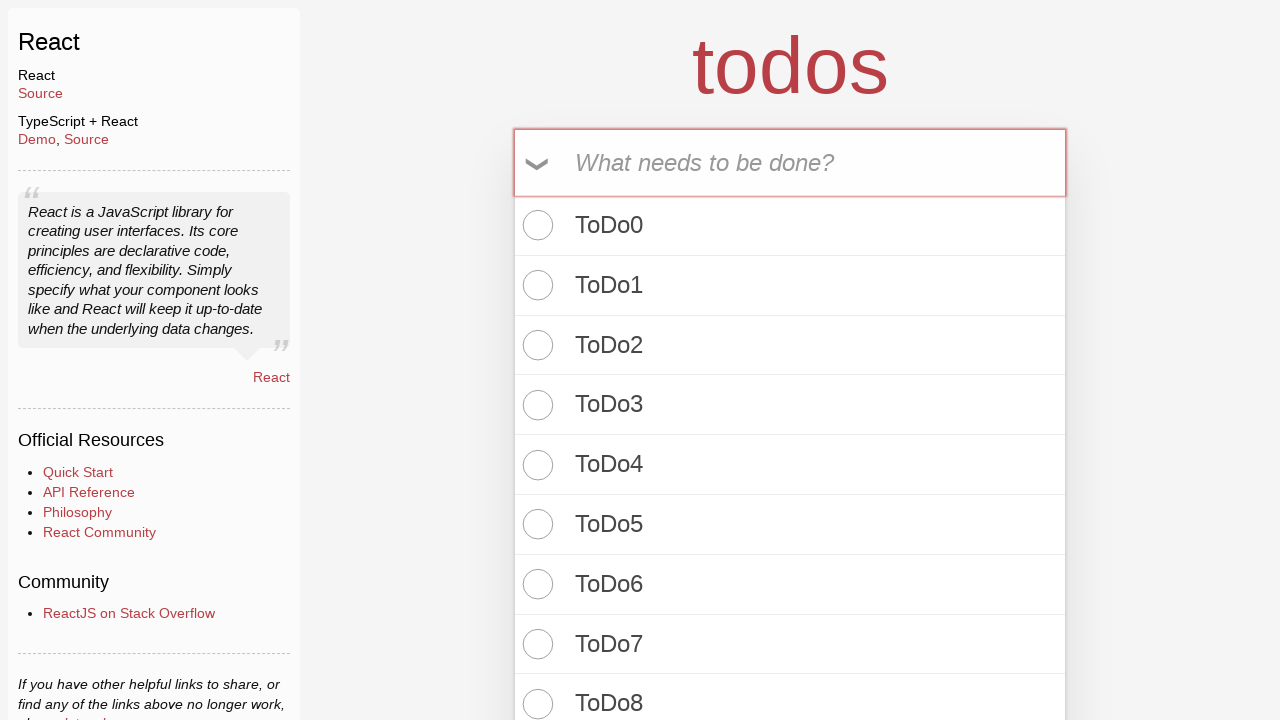

Filled todo input with 'ToDo56' on input.new-todo
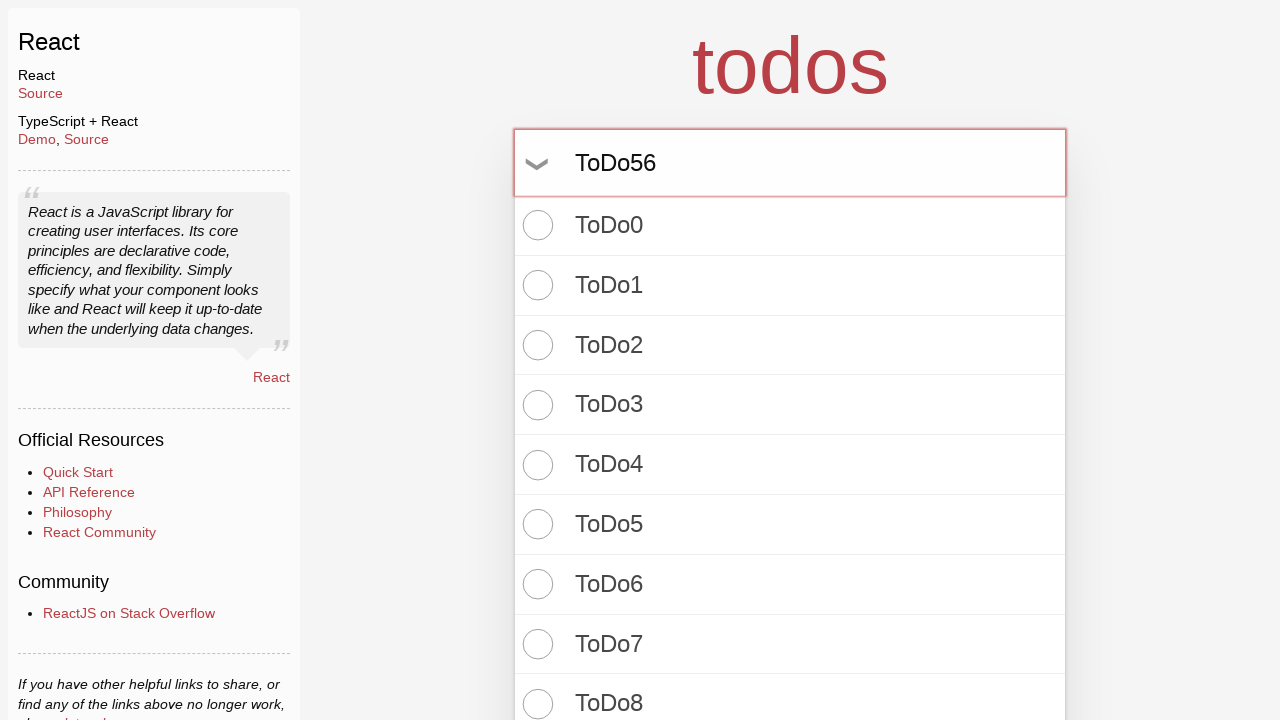

Pressed Enter to add todo item 57 of 100 on input.new-todo
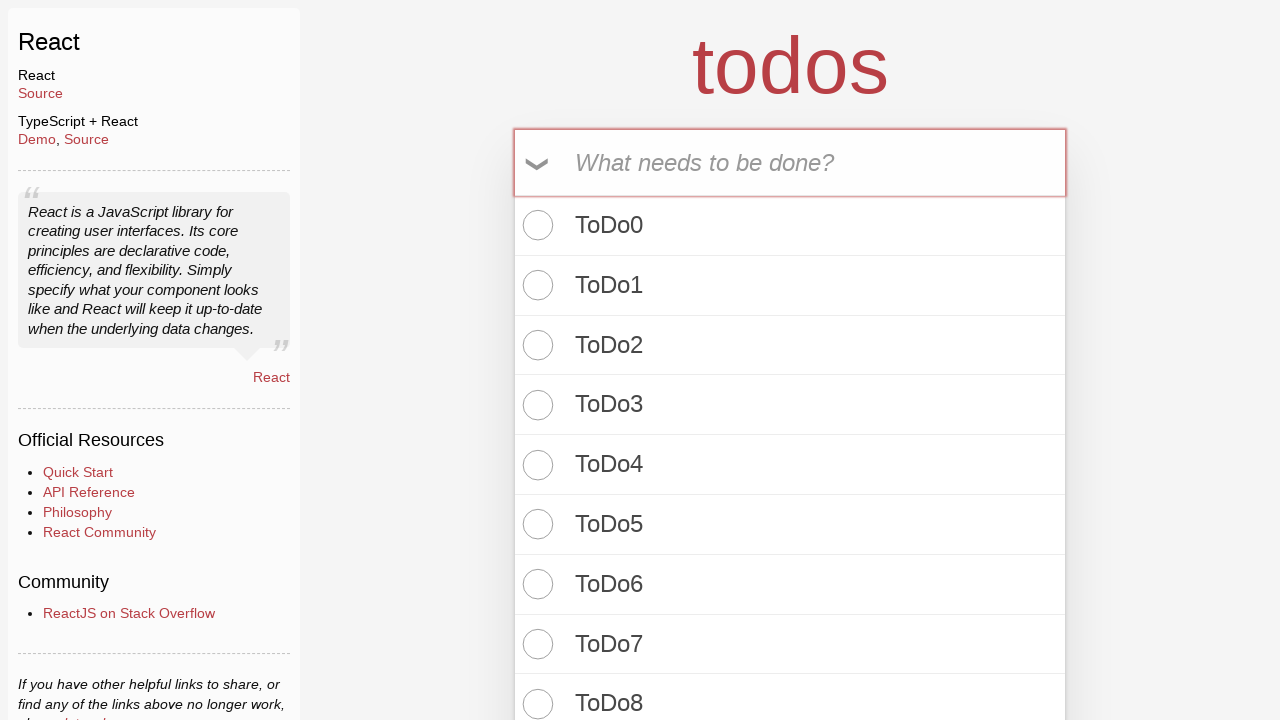

Filled todo input with 'ToDo57' on input.new-todo
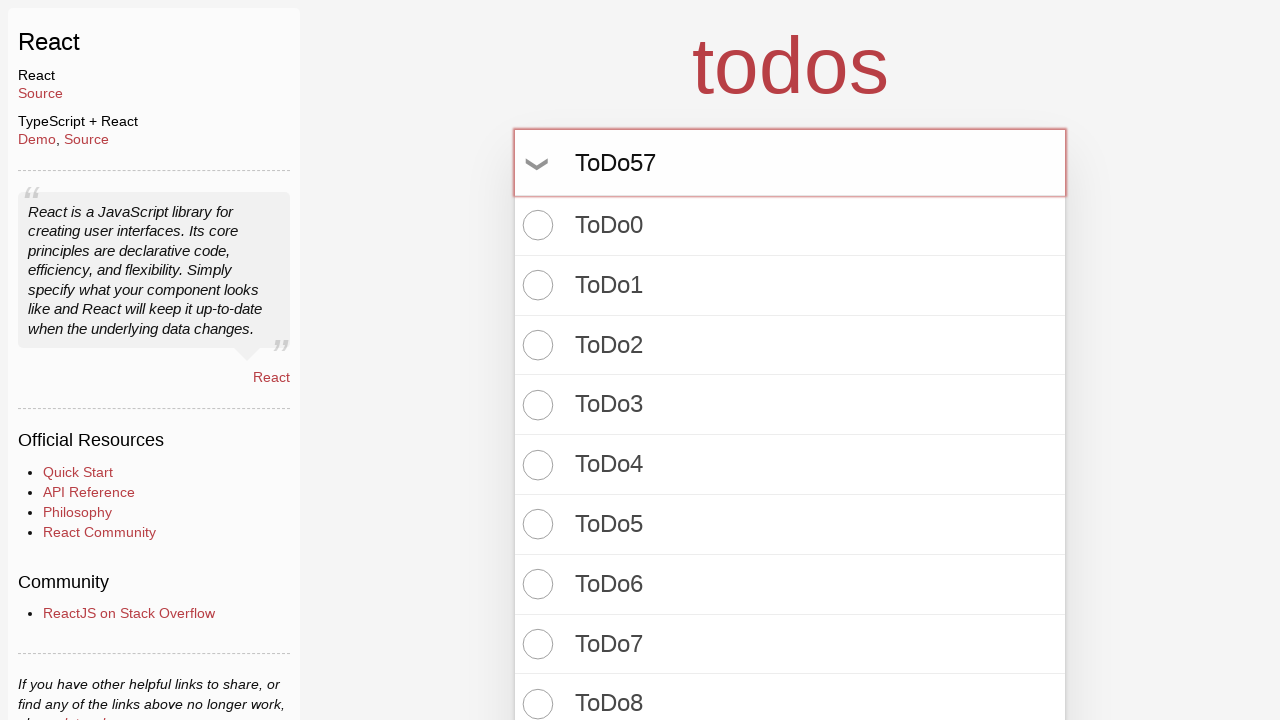

Pressed Enter to add todo item 58 of 100 on input.new-todo
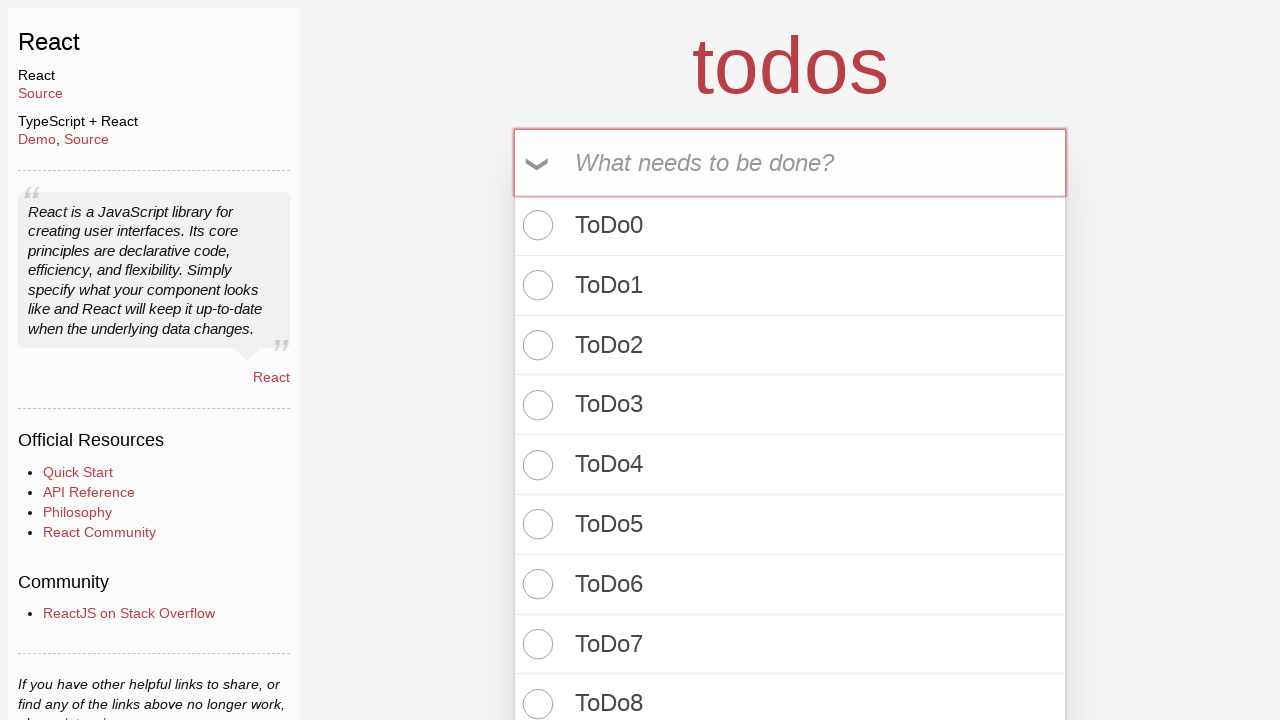

Filled todo input with 'ToDo58' on input.new-todo
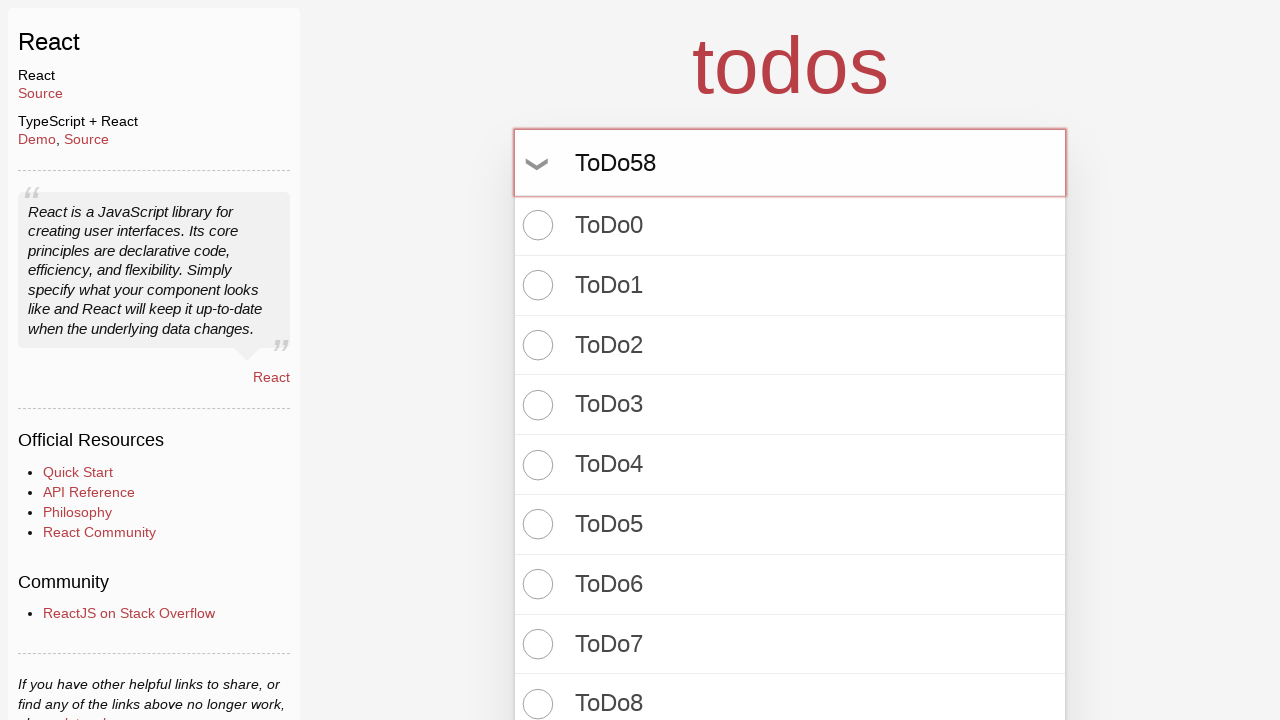

Pressed Enter to add todo item 59 of 100 on input.new-todo
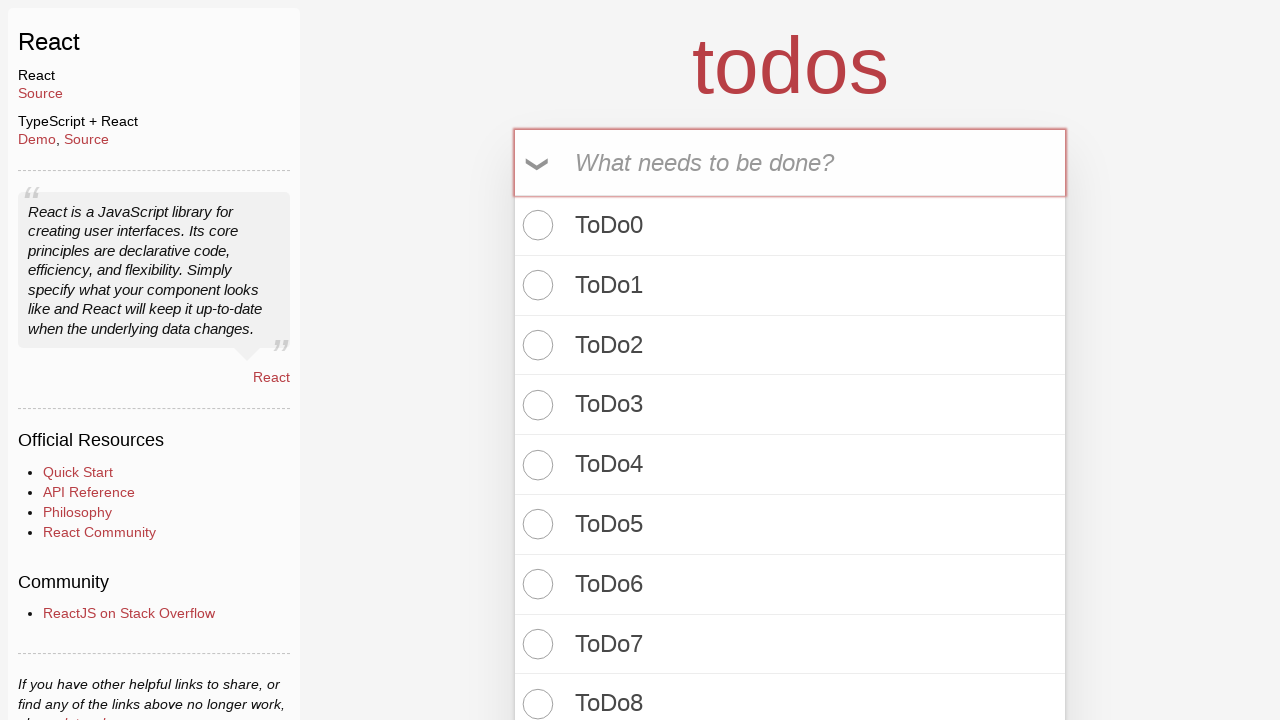

Filled todo input with 'ToDo59' on input.new-todo
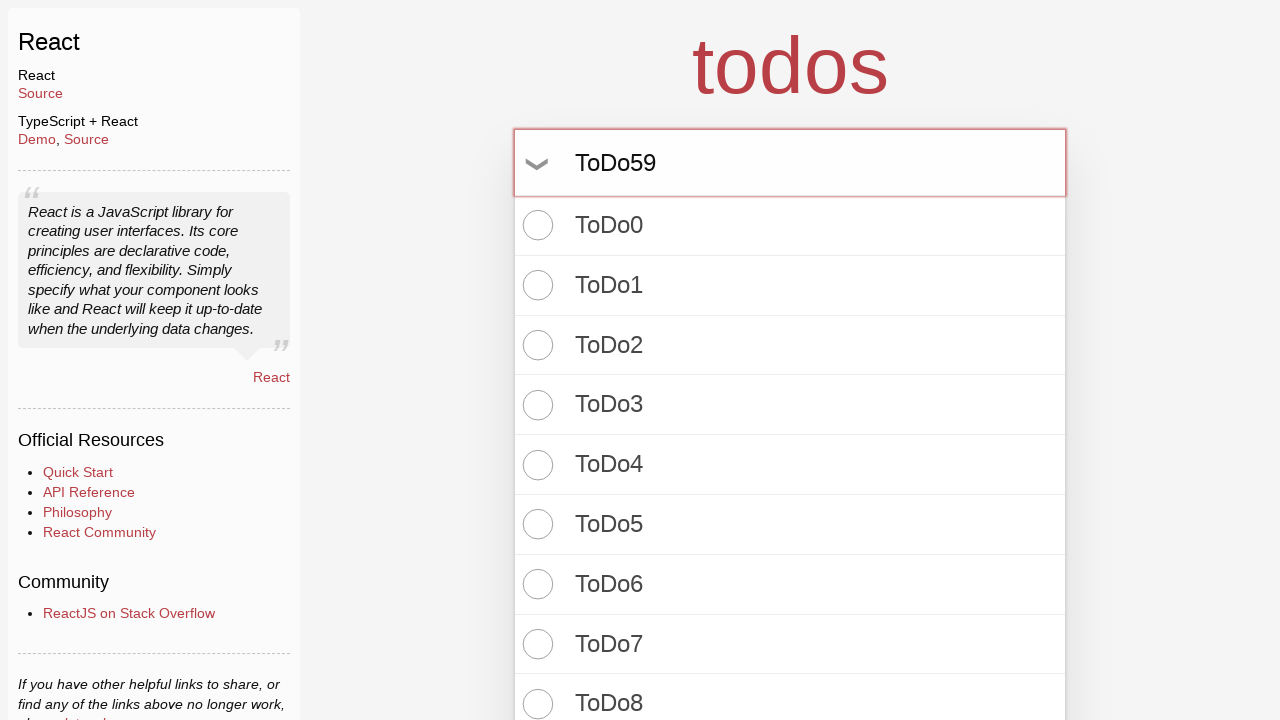

Pressed Enter to add todo item 60 of 100 on input.new-todo
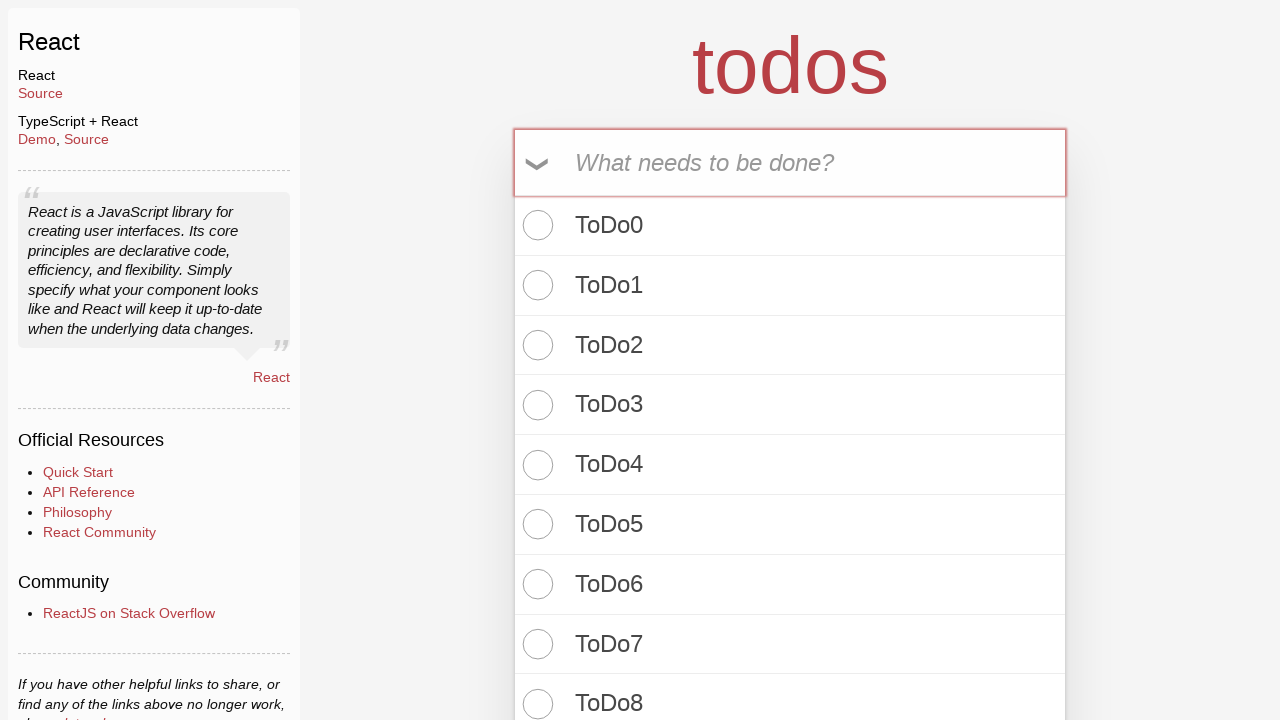

Filled todo input with 'ToDo60' on input.new-todo
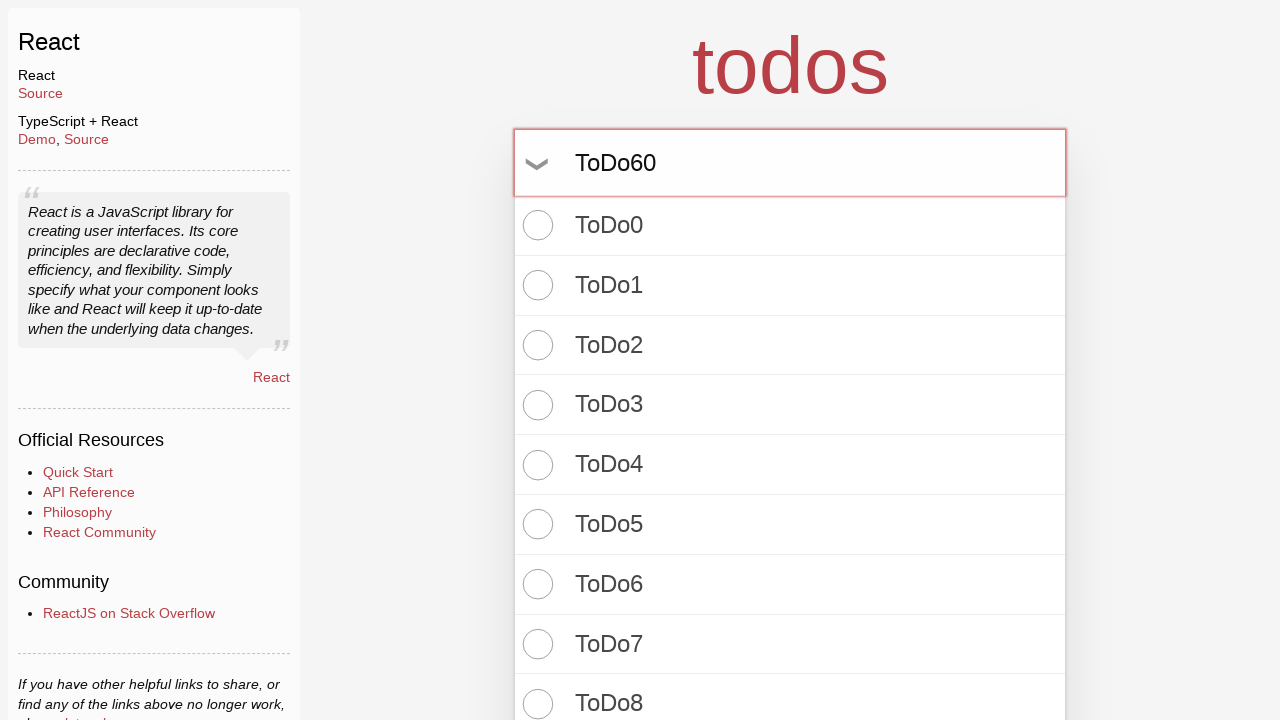

Pressed Enter to add todo item 61 of 100 on input.new-todo
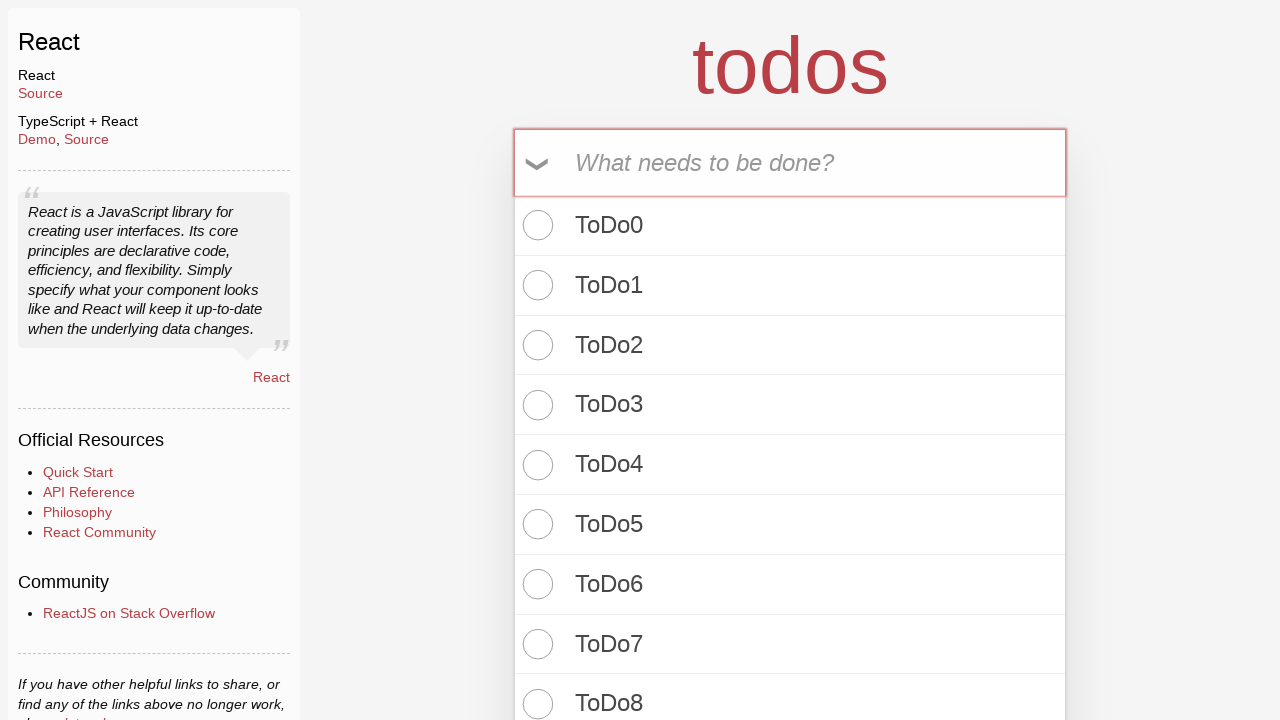

Filled todo input with 'ToDo61' on input.new-todo
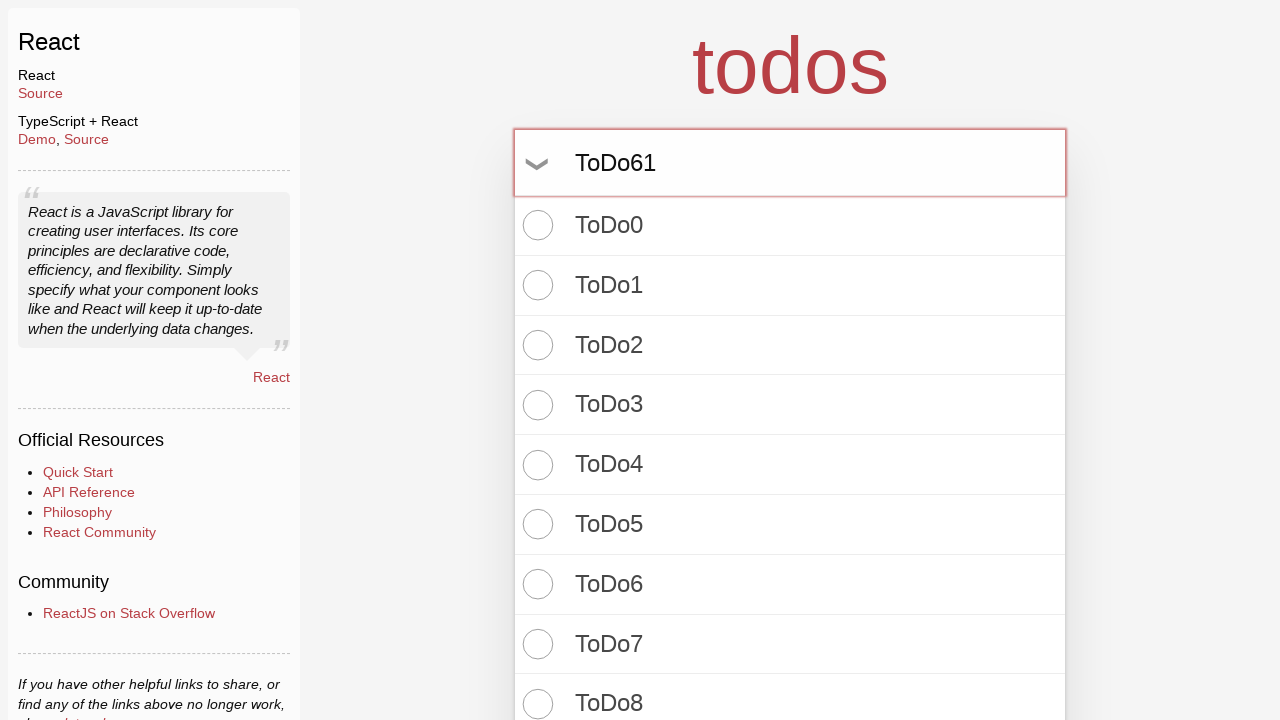

Pressed Enter to add todo item 62 of 100 on input.new-todo
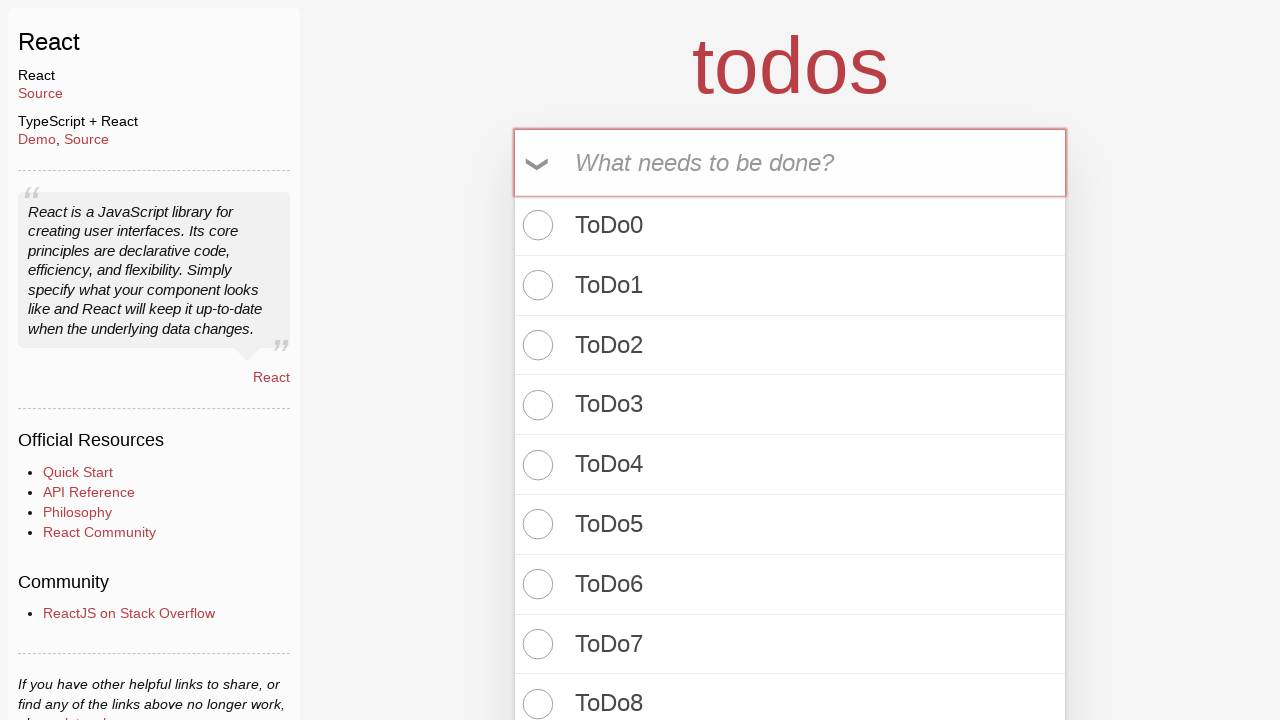

Filled todo input with 'ToDo62' on input.new-todo
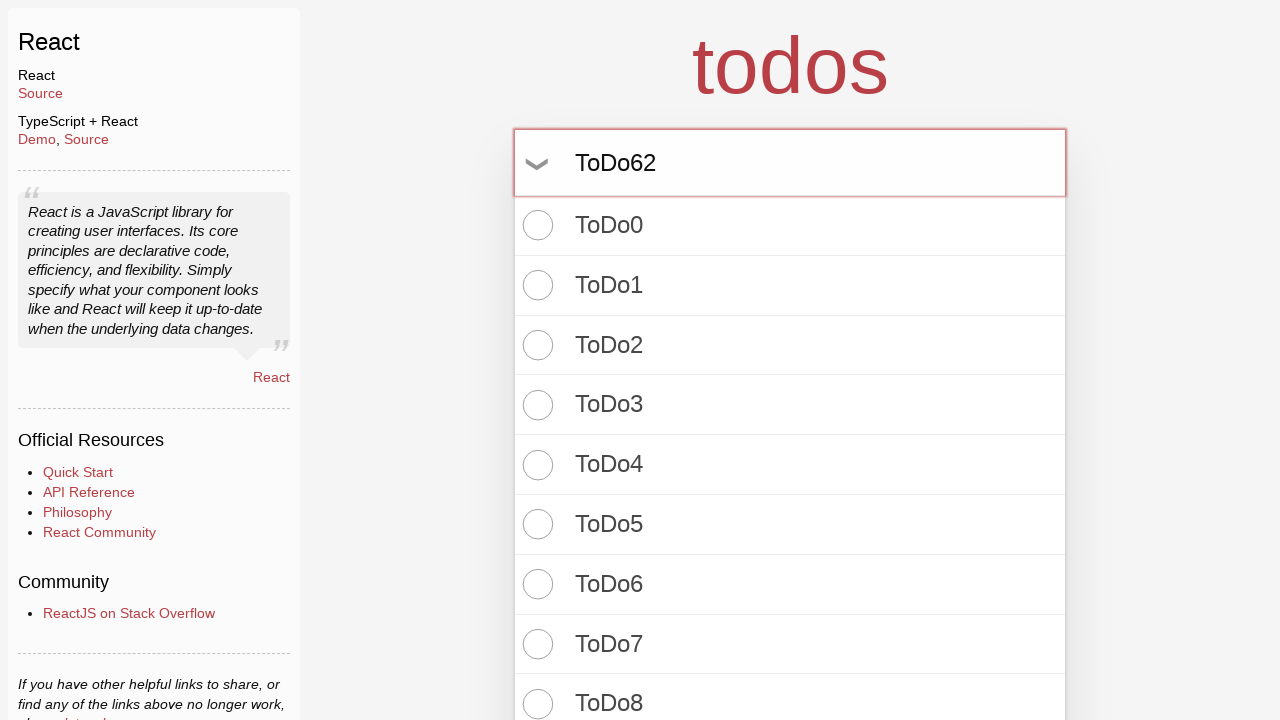

Pressed Enter to add todo item 63 of 100 on input.new-todo
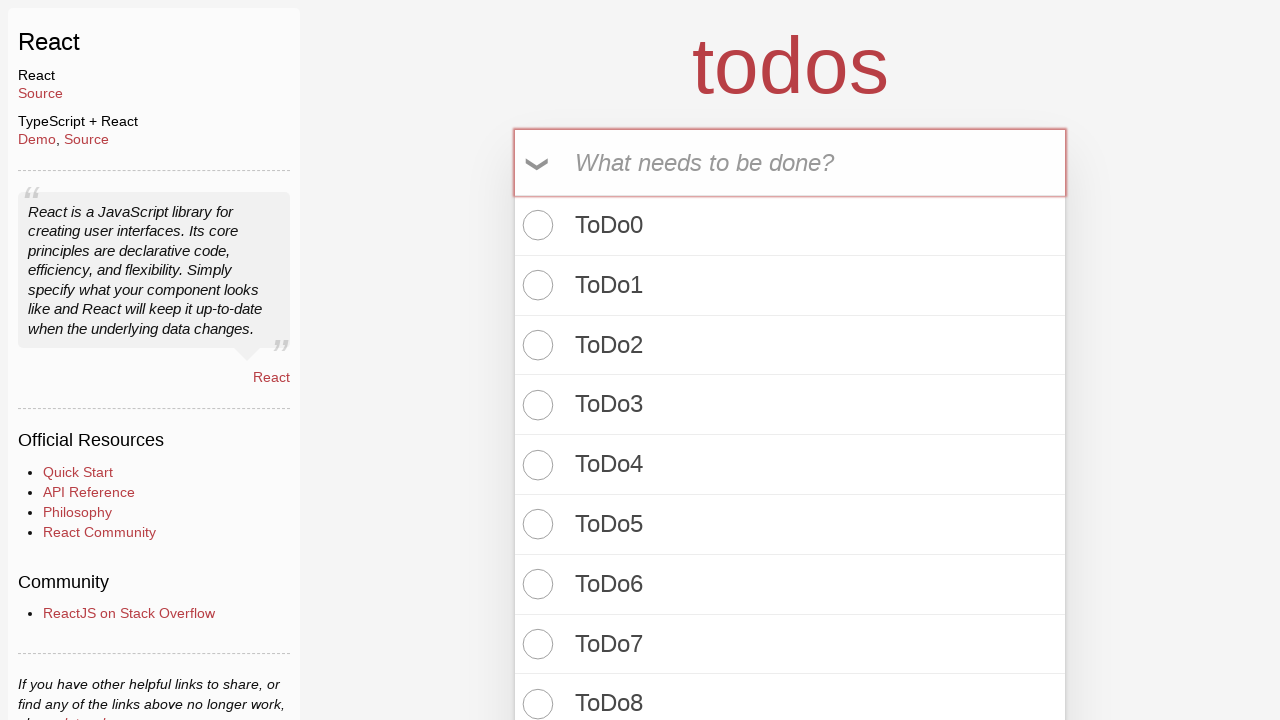

Filled todo input with 'ToDo63' on input.new-todo
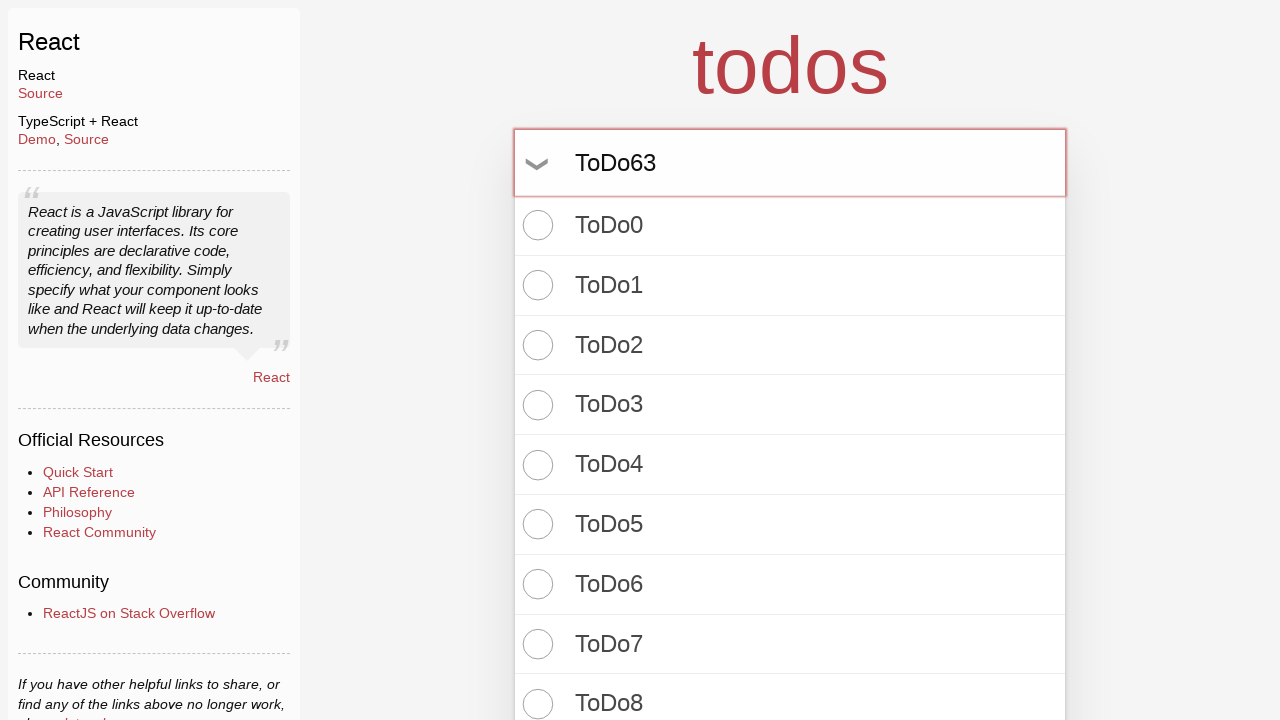

Pressed Enter to add todo item 64 of 100 on input.new-todo
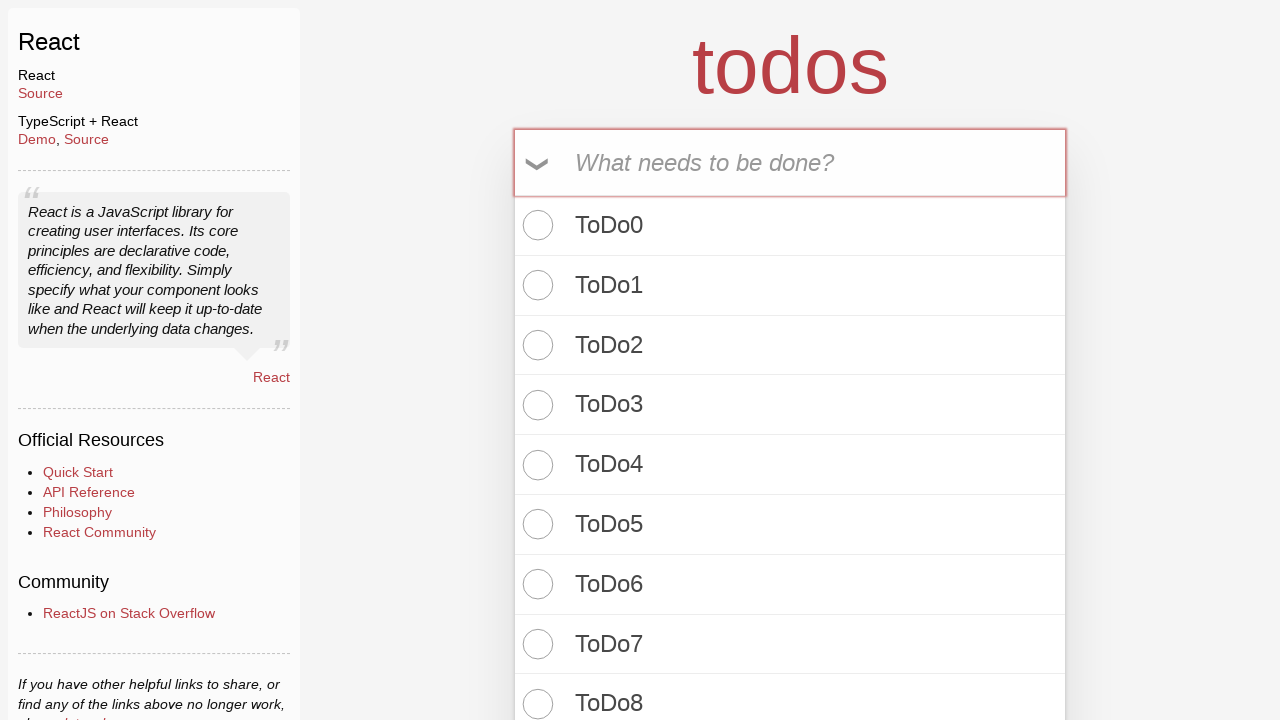

Filled todo input with 'ToDo64' on input.new-todo
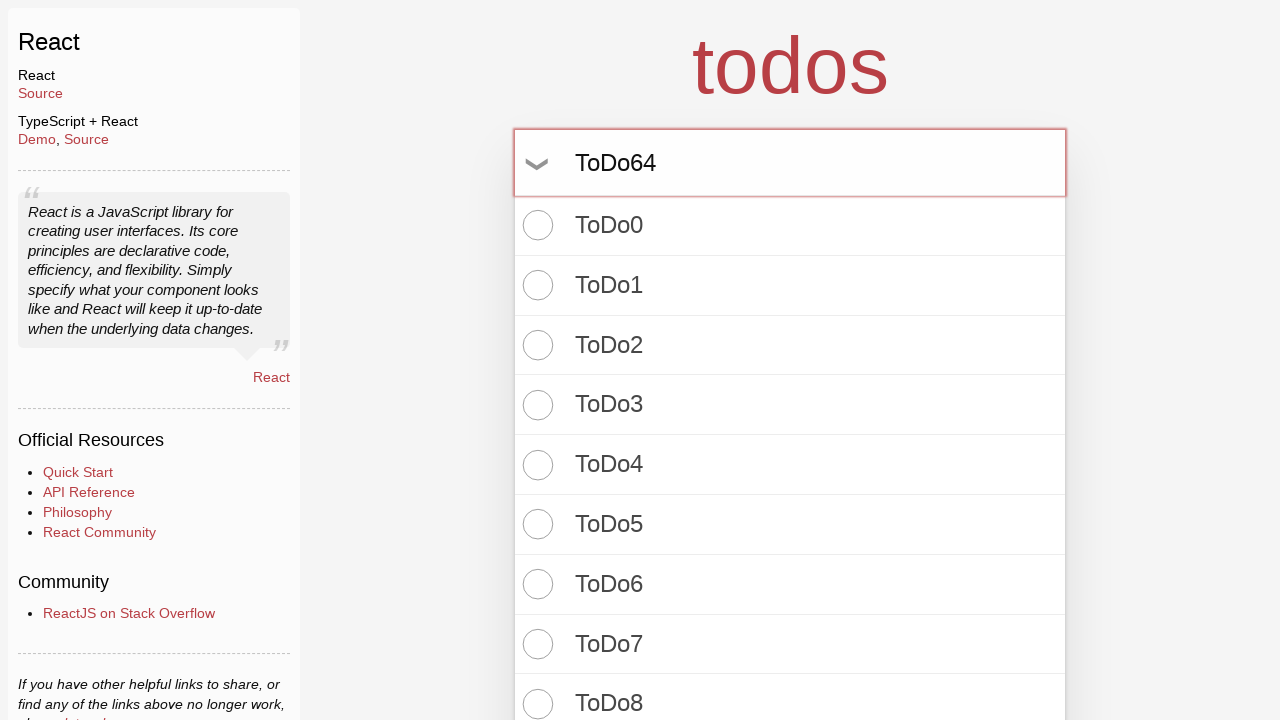

Pressed Enter to add todo item 65 of 100 on input.new-todo
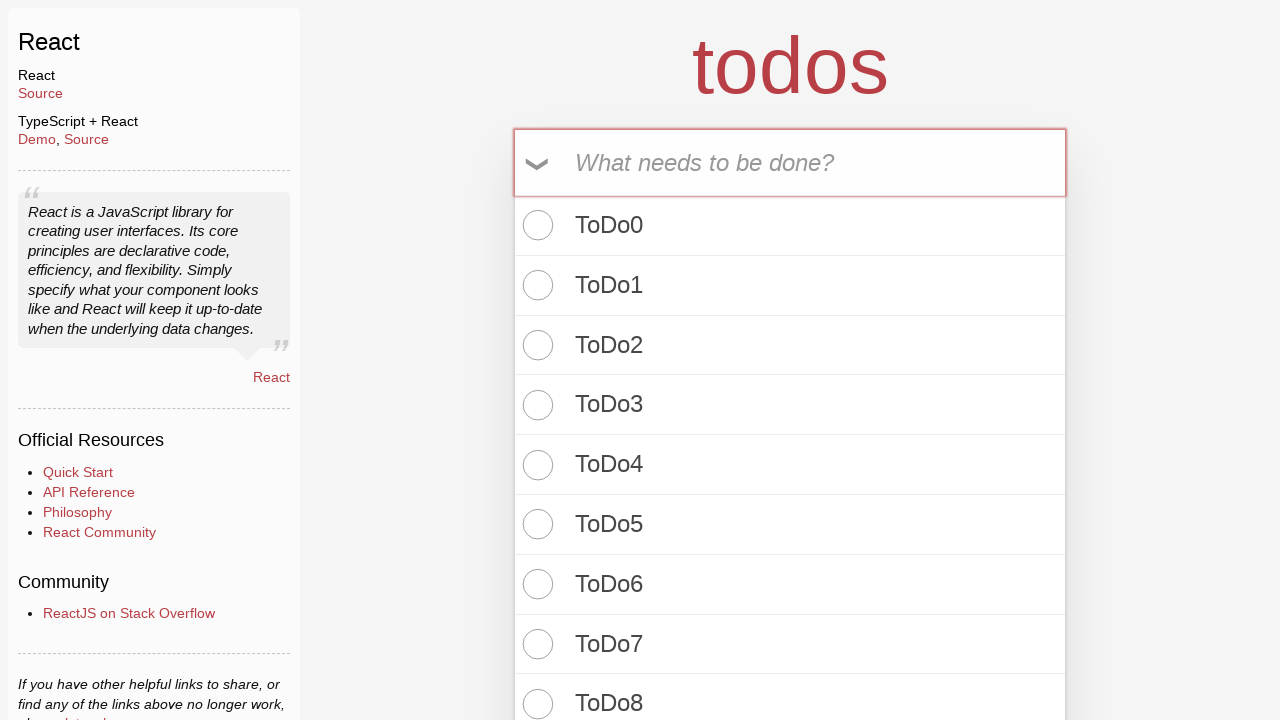

Filled todo input with 'ToDo65' on input.new-todo
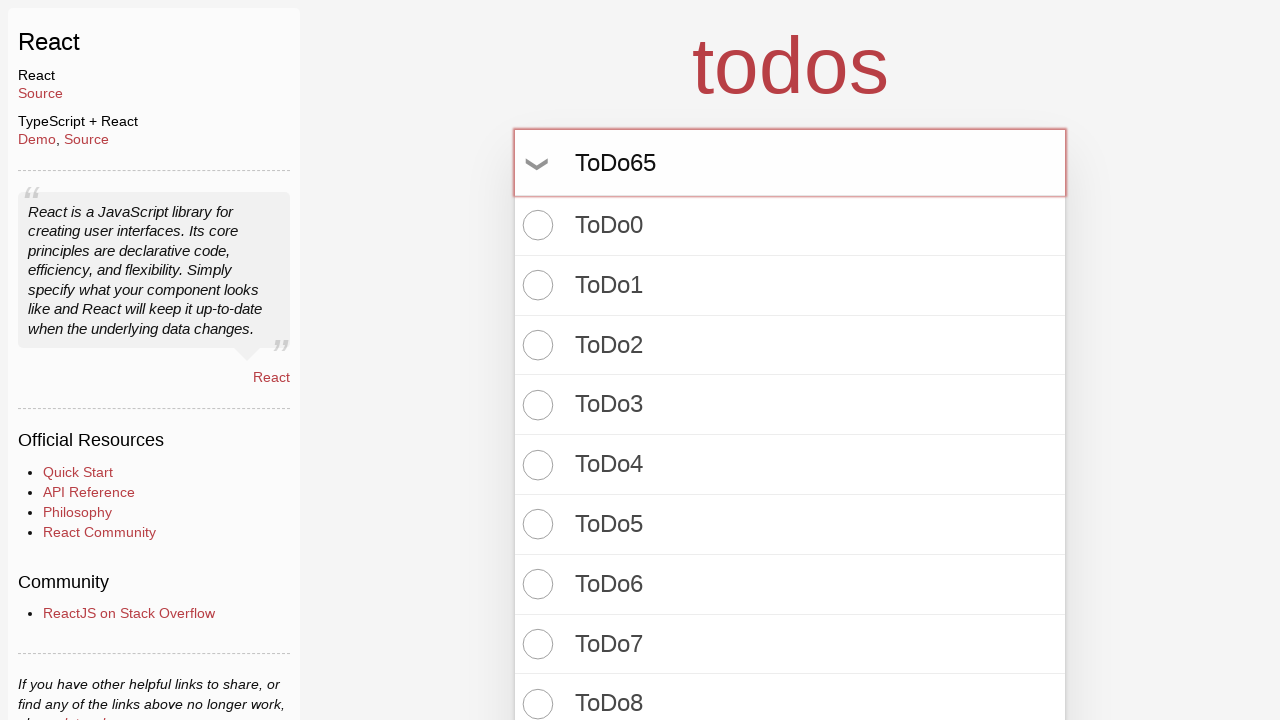

Pressed Enter to add todo item 66 of 100 on input.new-todo
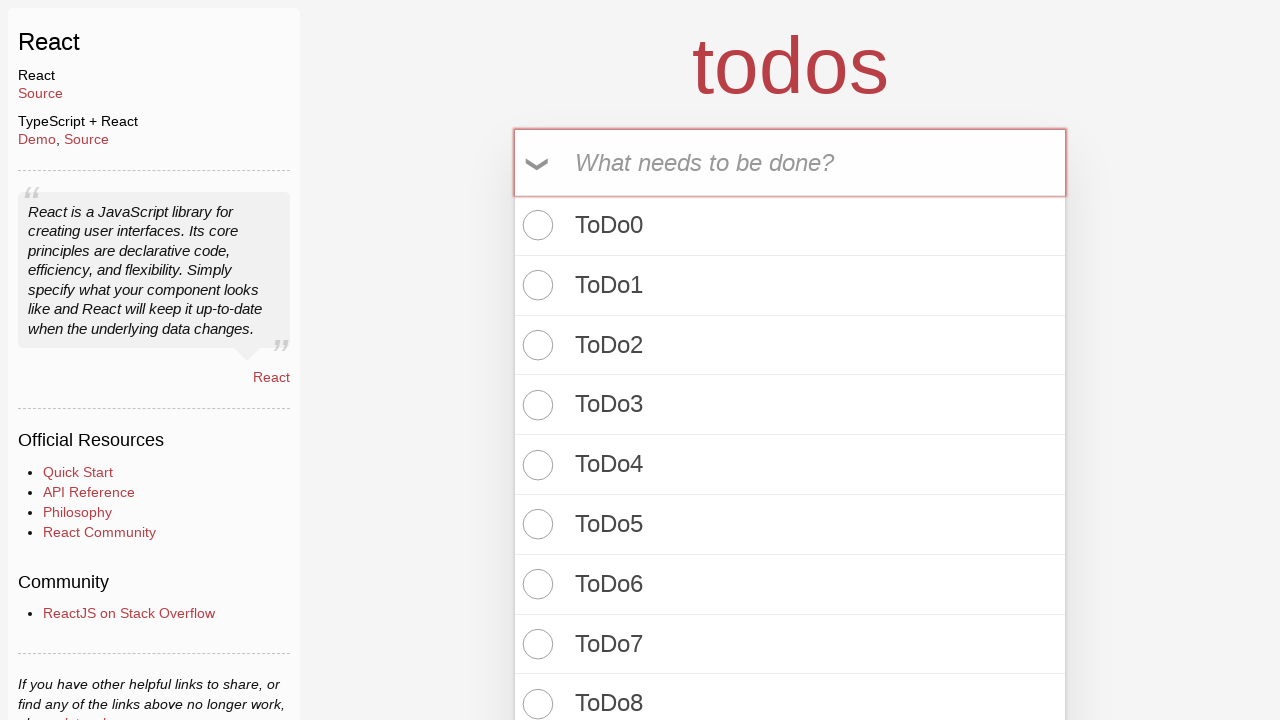

Filled todo input with 'ToDo66' on input.new-todo
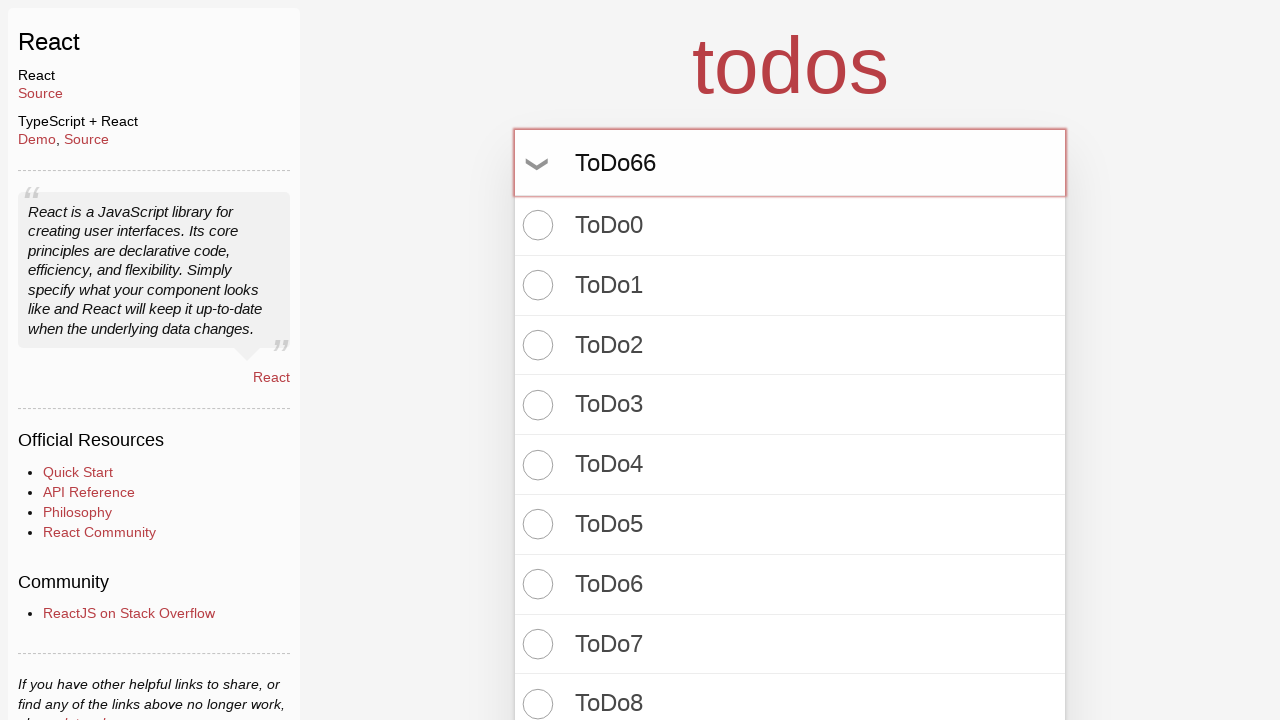

Pressed Enter to add todo item 67 of 100 on input.new-todo
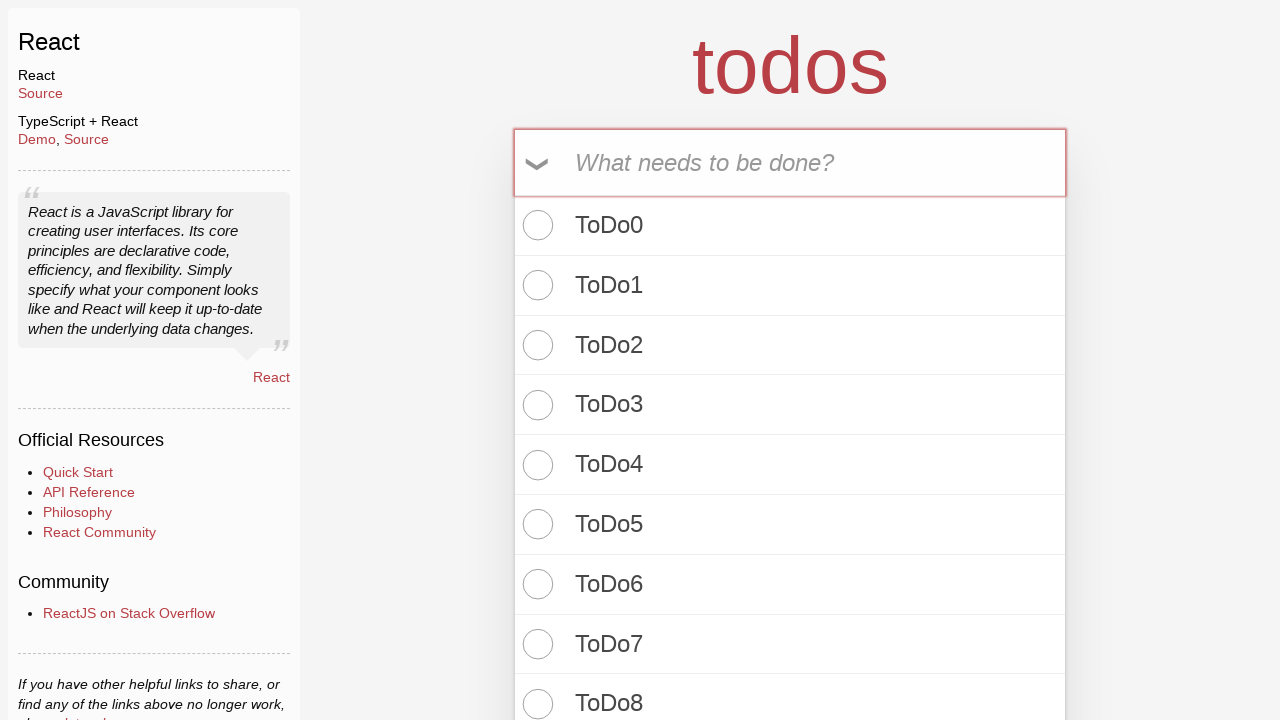

Filled todo input with 'ToDo67' on input.new-todo
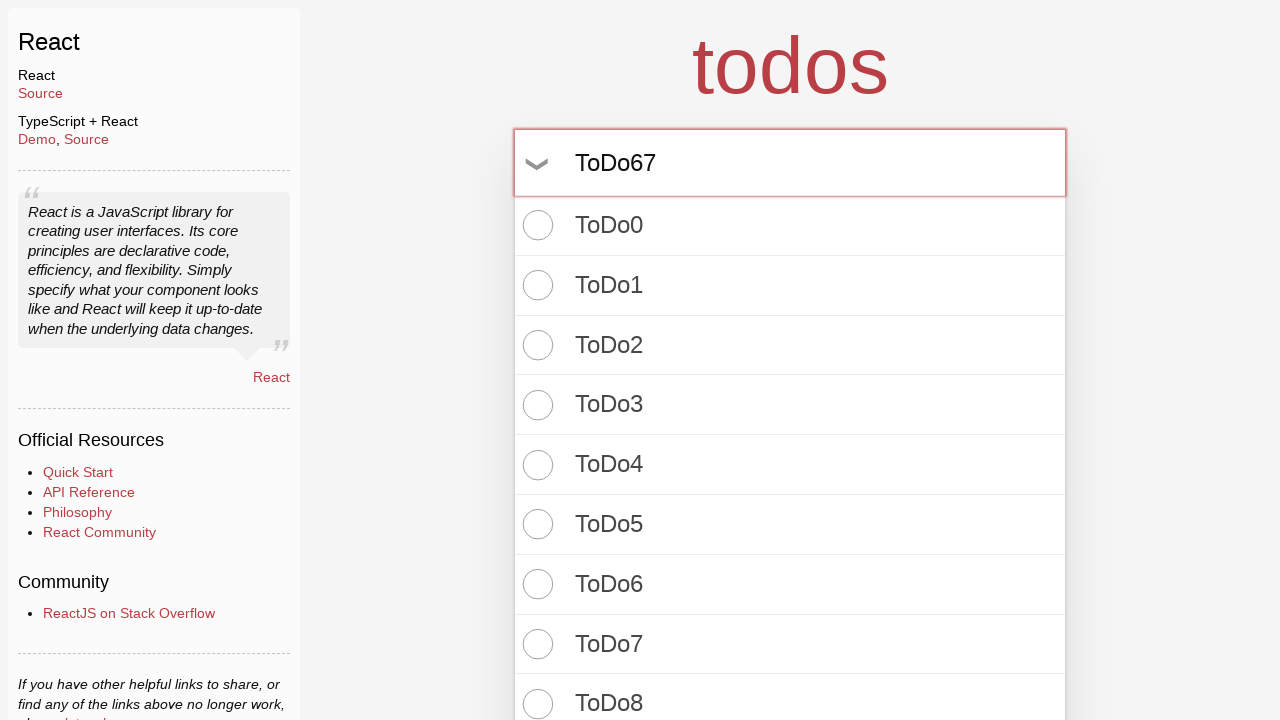

Pressed Enter to add todo item 68 of 100 on input.new-todo
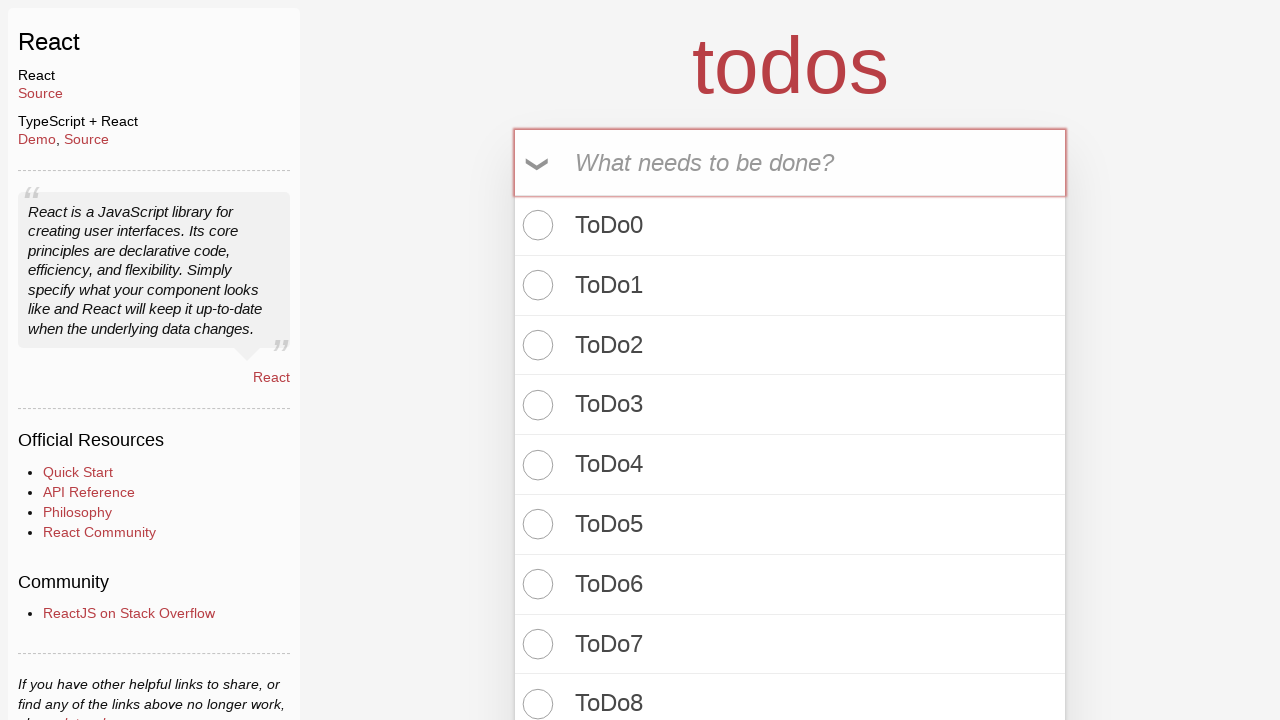

Filled todo input with 'ToDo68' on input.new-todo
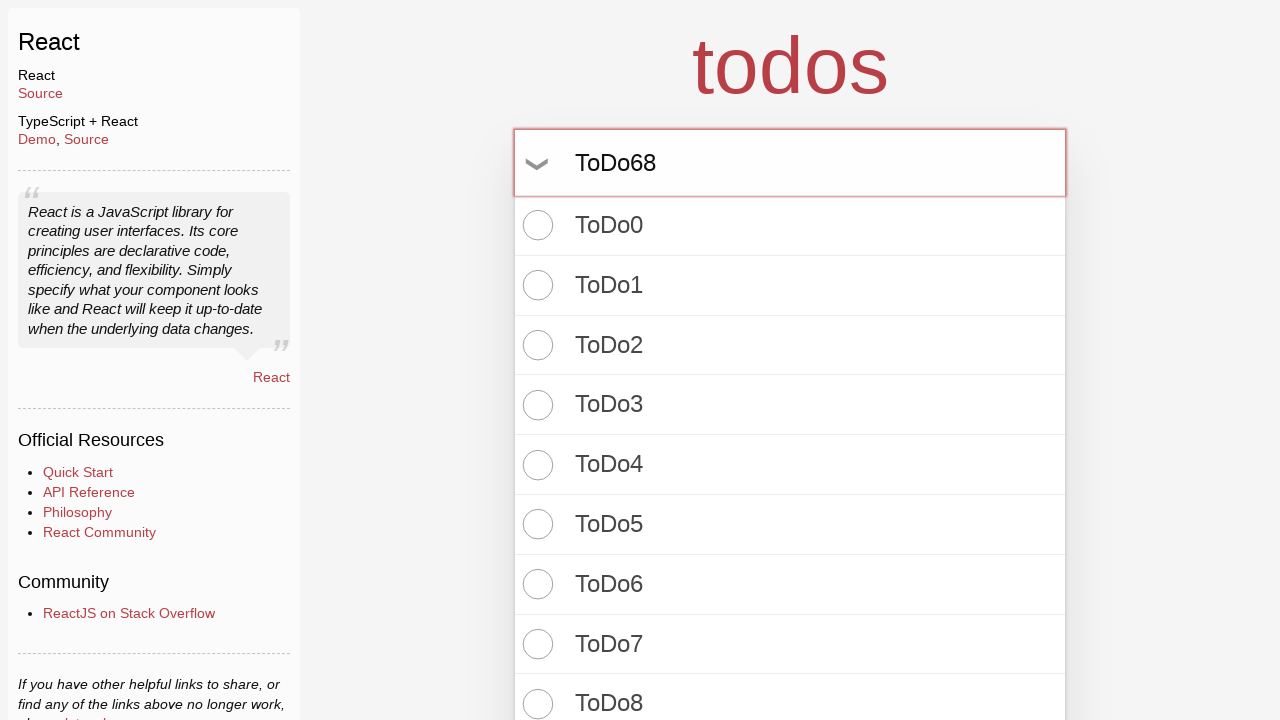

Pressed Enter to add todo item 69 of 100 on input.new-todo
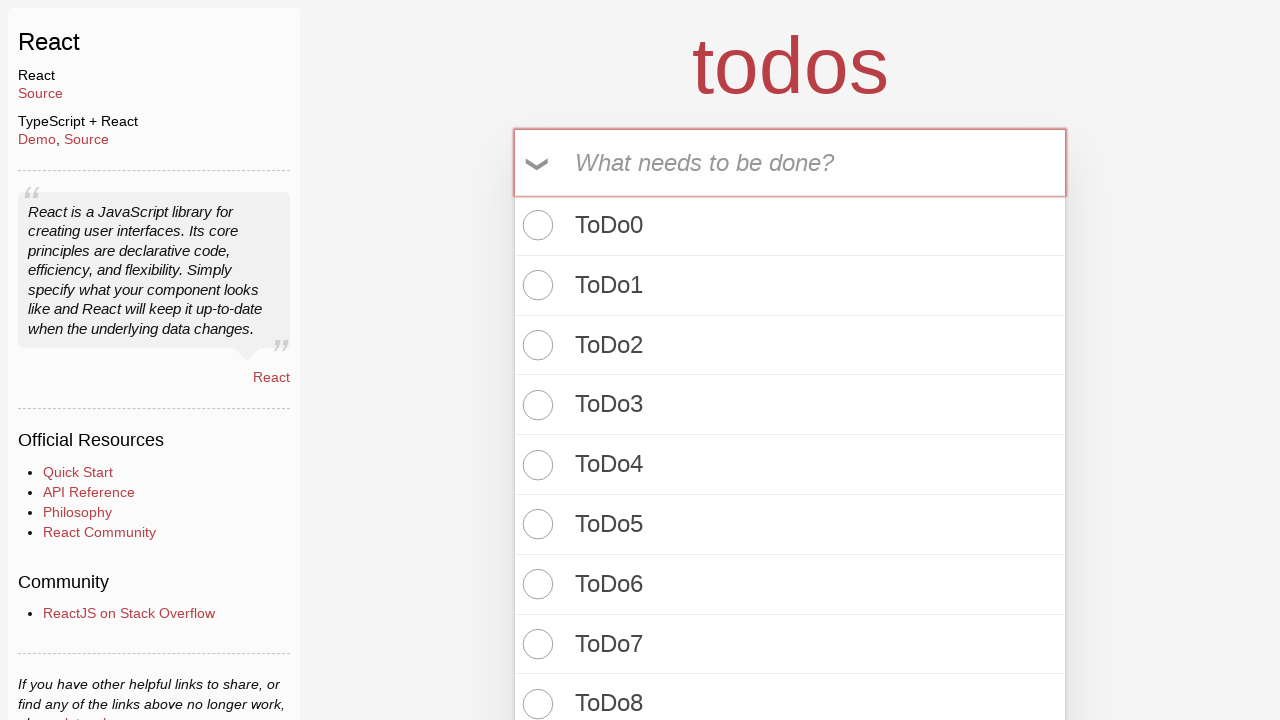

Filled todo input with 'ToDo69' on input.new-todo
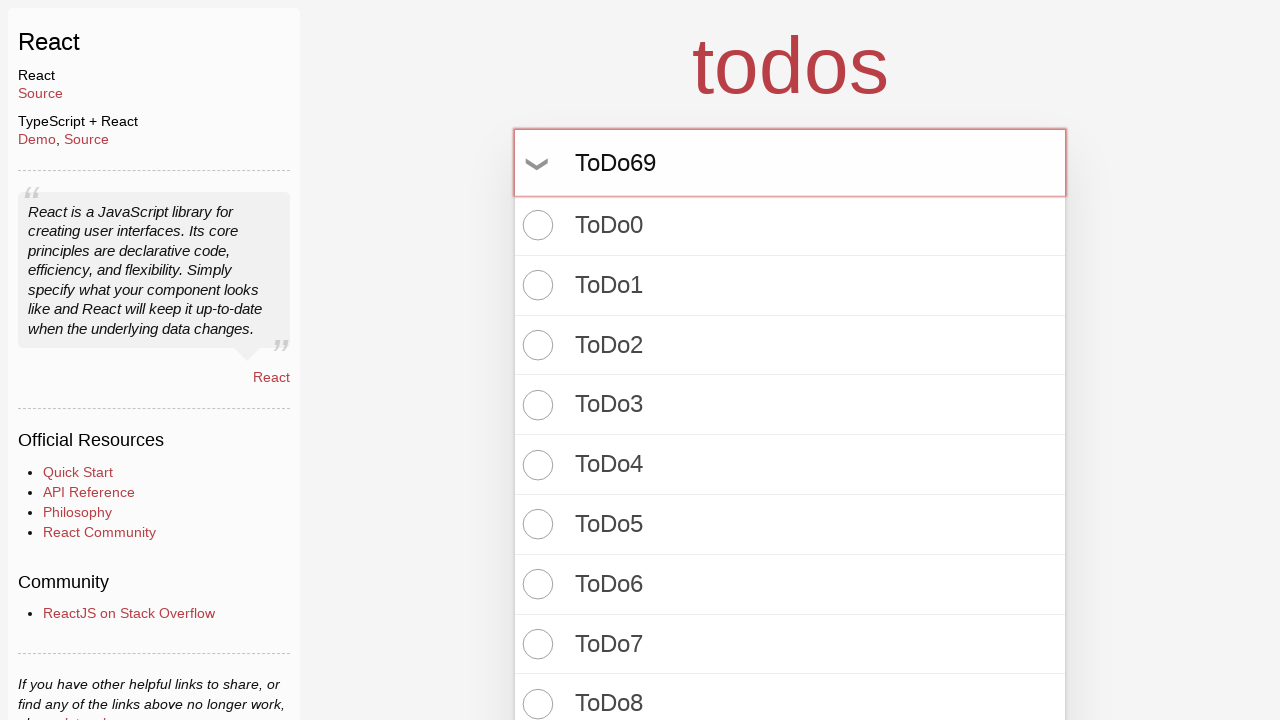

Pressed Enter to add todo item 70 of 100 on input.new-todo
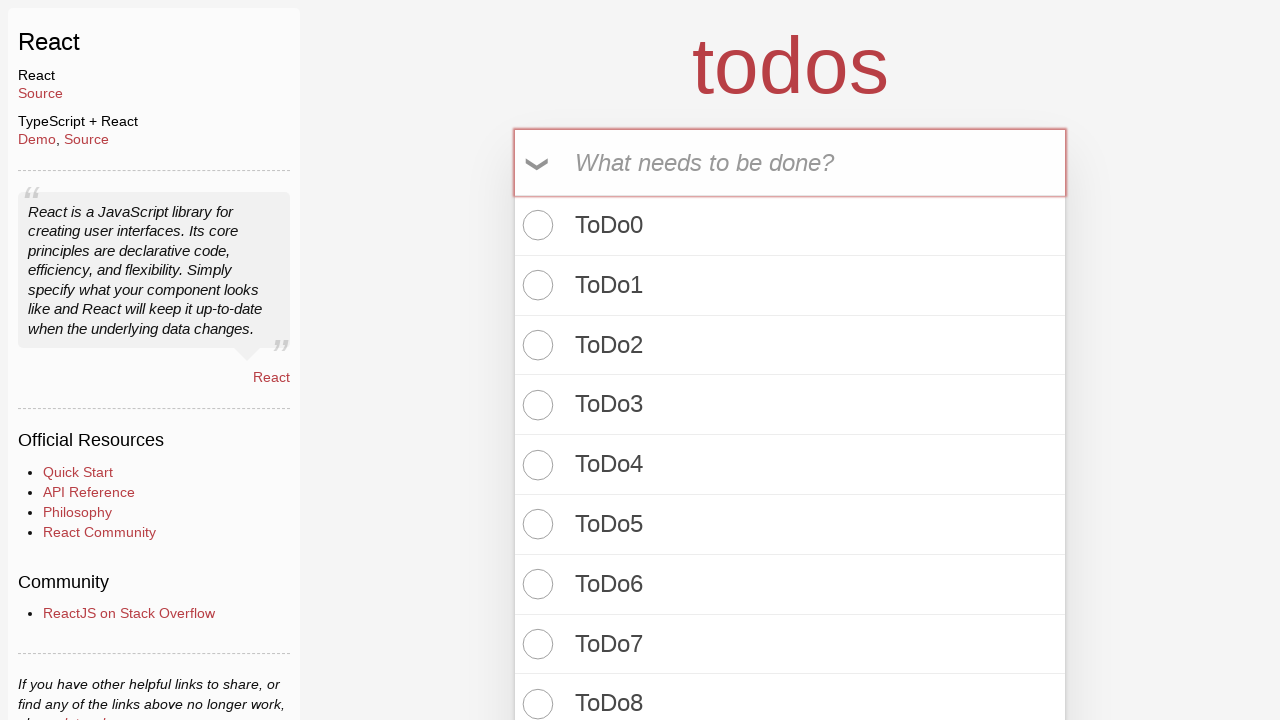

Filled todo input with 'ToDo70' on input.new-todo
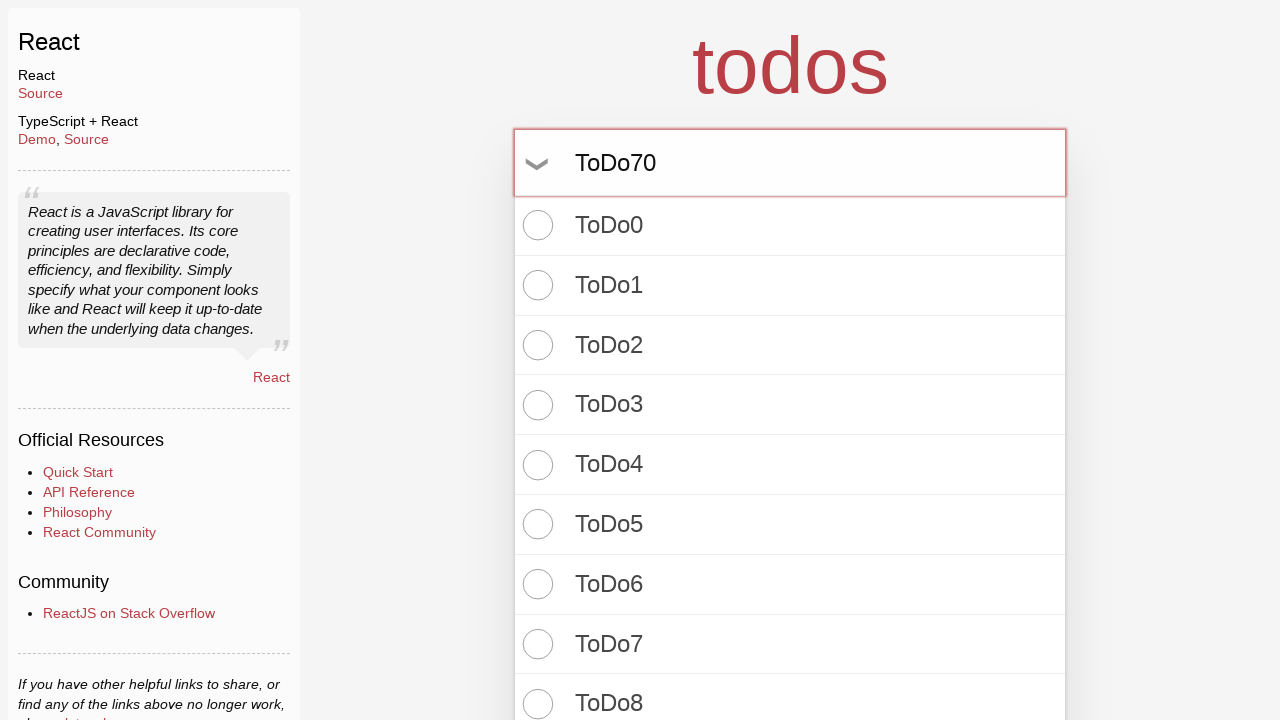

Pressed Enter to add todo item 71 of 100 on input.new-todo
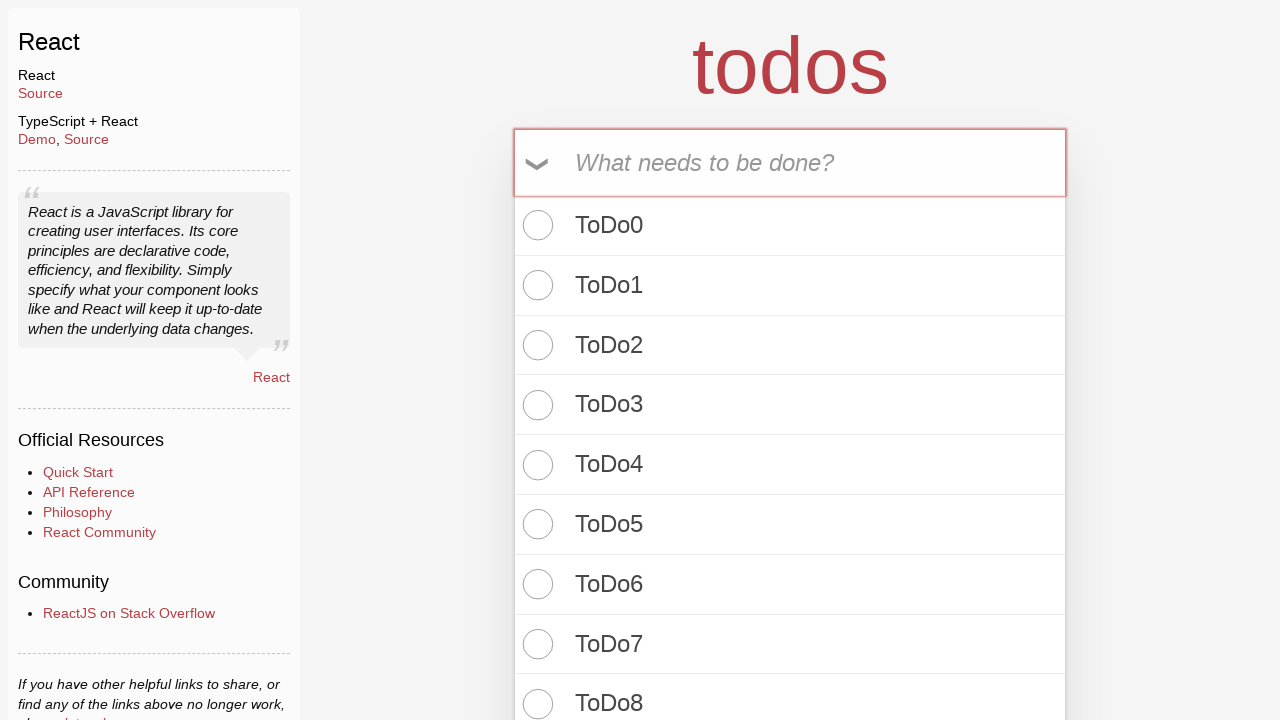

Filled todo input with 'ToDo71' on input.new-todo
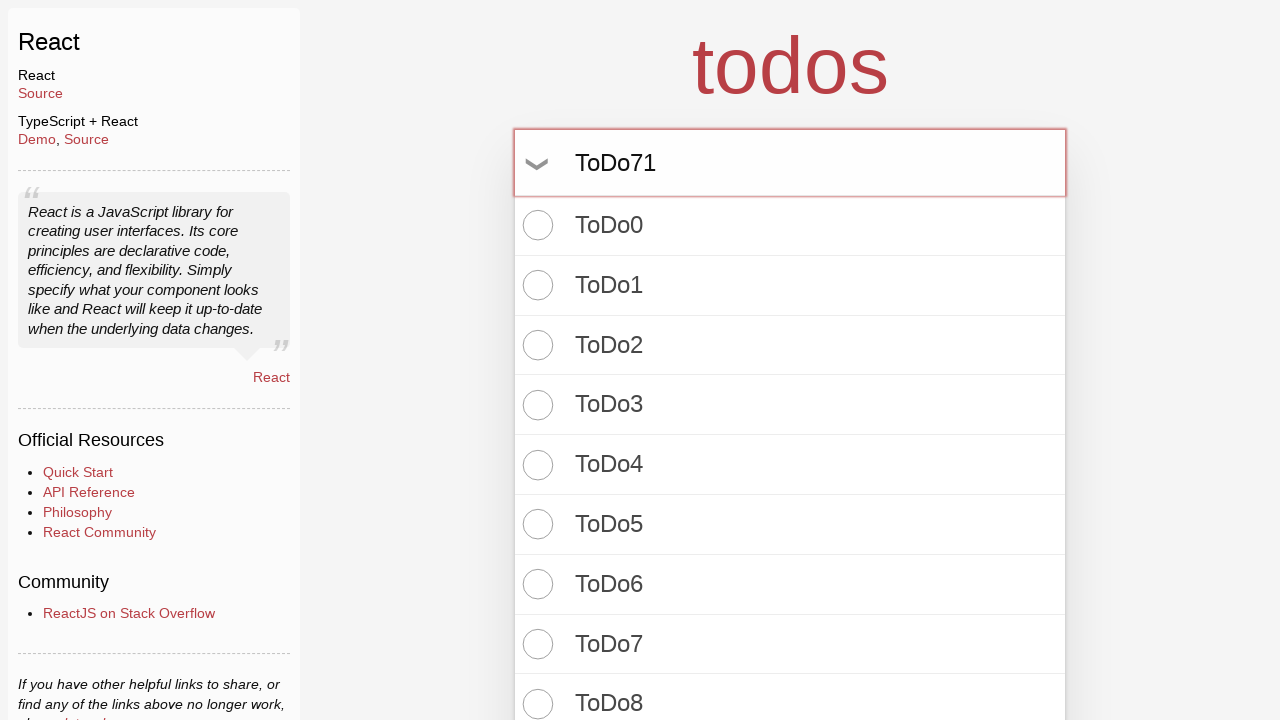

Pressed Enter to add todo item 72 of 100 on input.new-todo
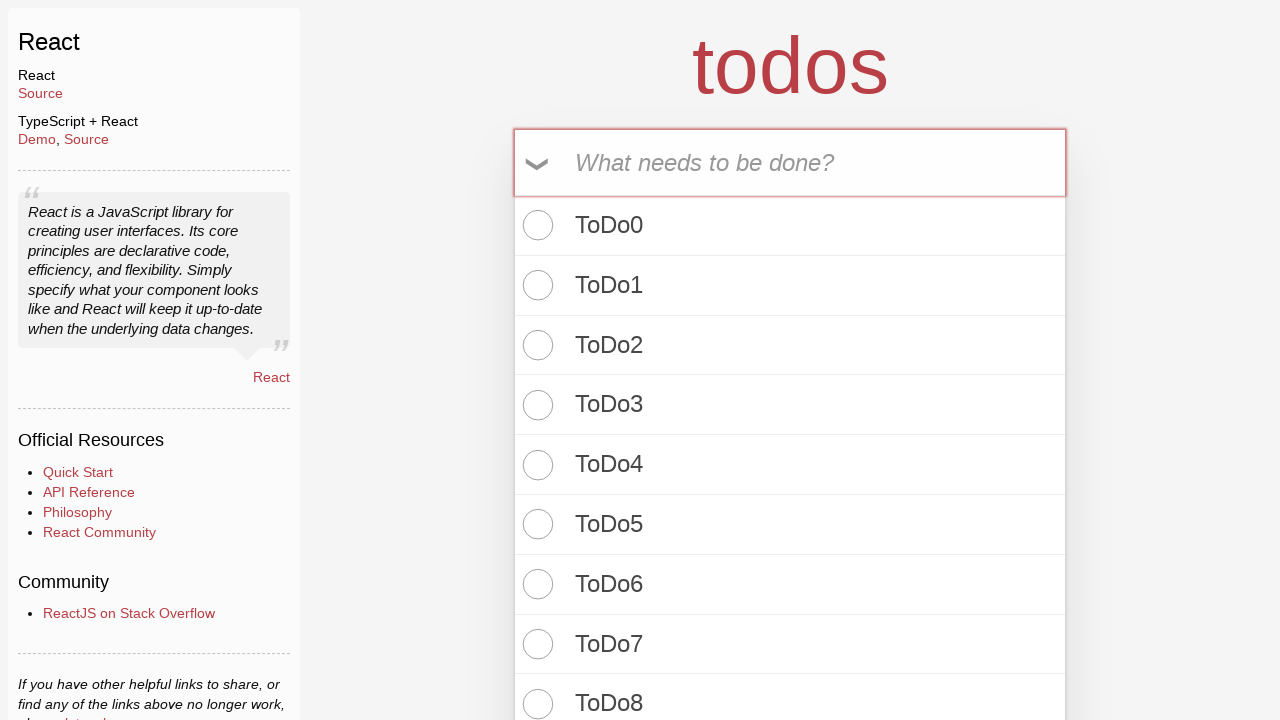

Filled todo input with 'ToDo72' on input.new-todo
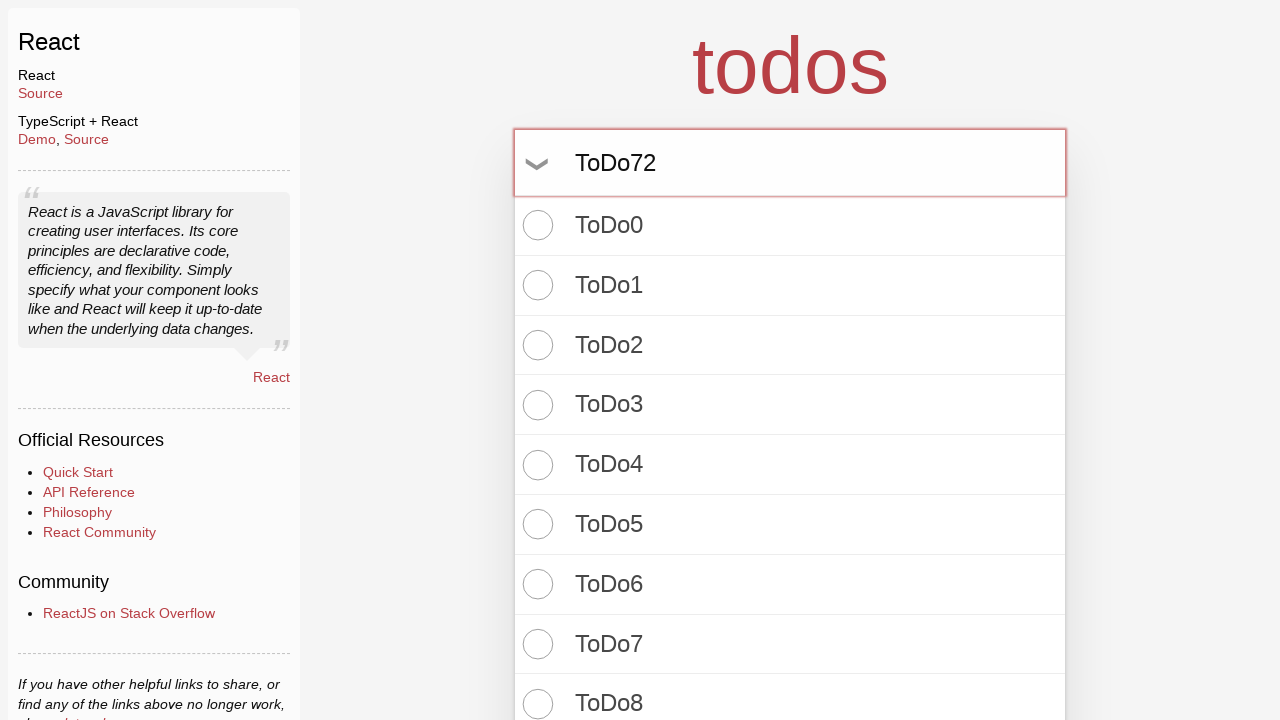

Pressed Enter to add todo item 73 of 100 on input.new-todo
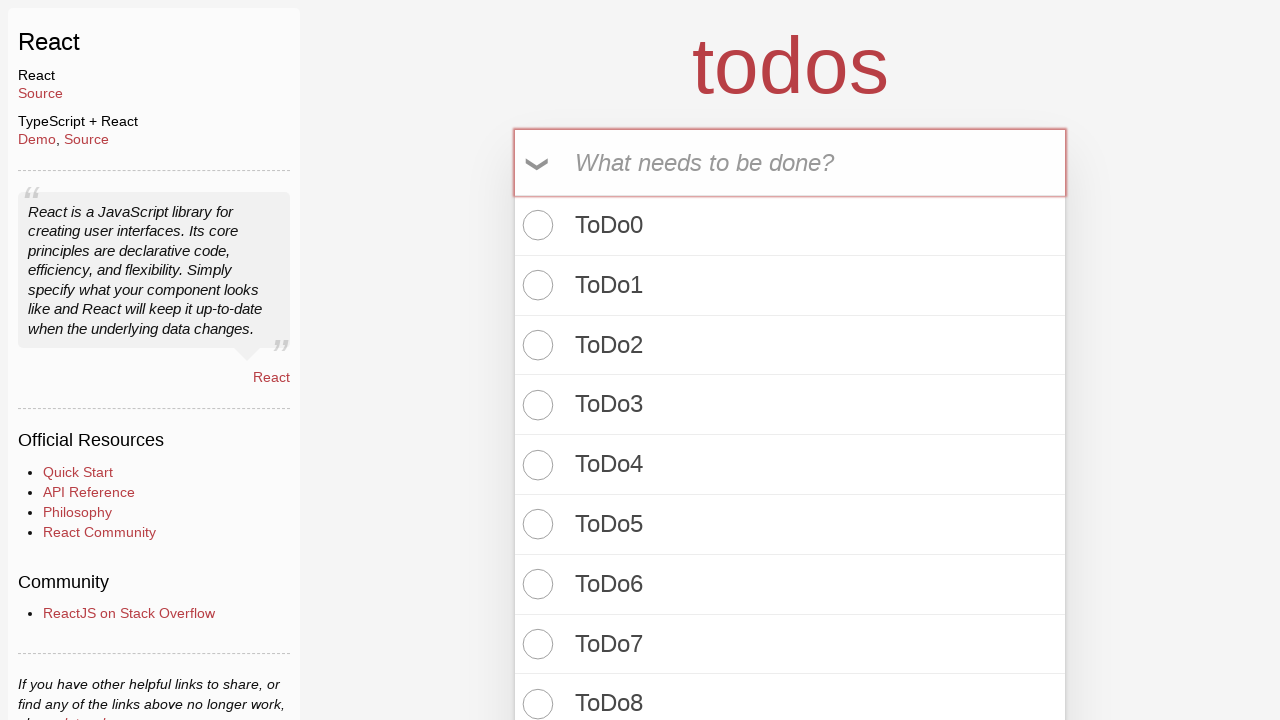

Filled todo input with 'ToDo73' on input.new-todo
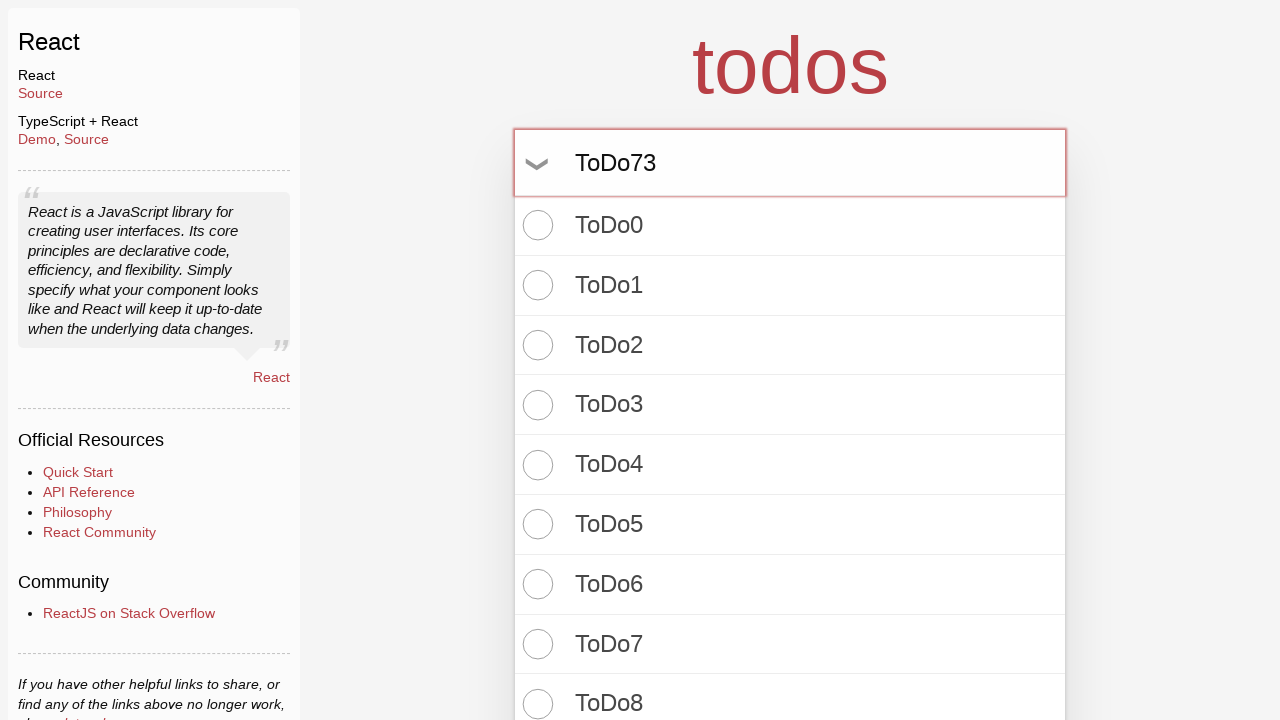

Pressed Enter to add todo item 74 of 100 on input.new-todo
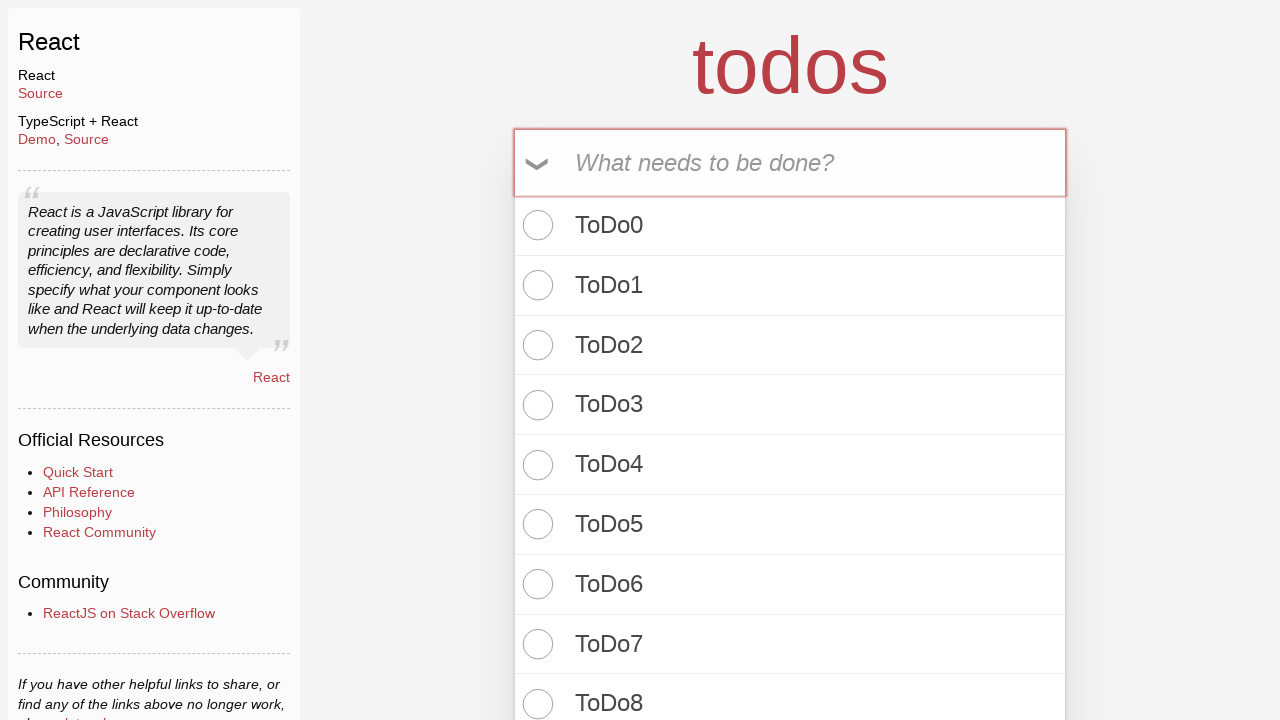

Filled todo input with 'ToDo74' on input.new-todo
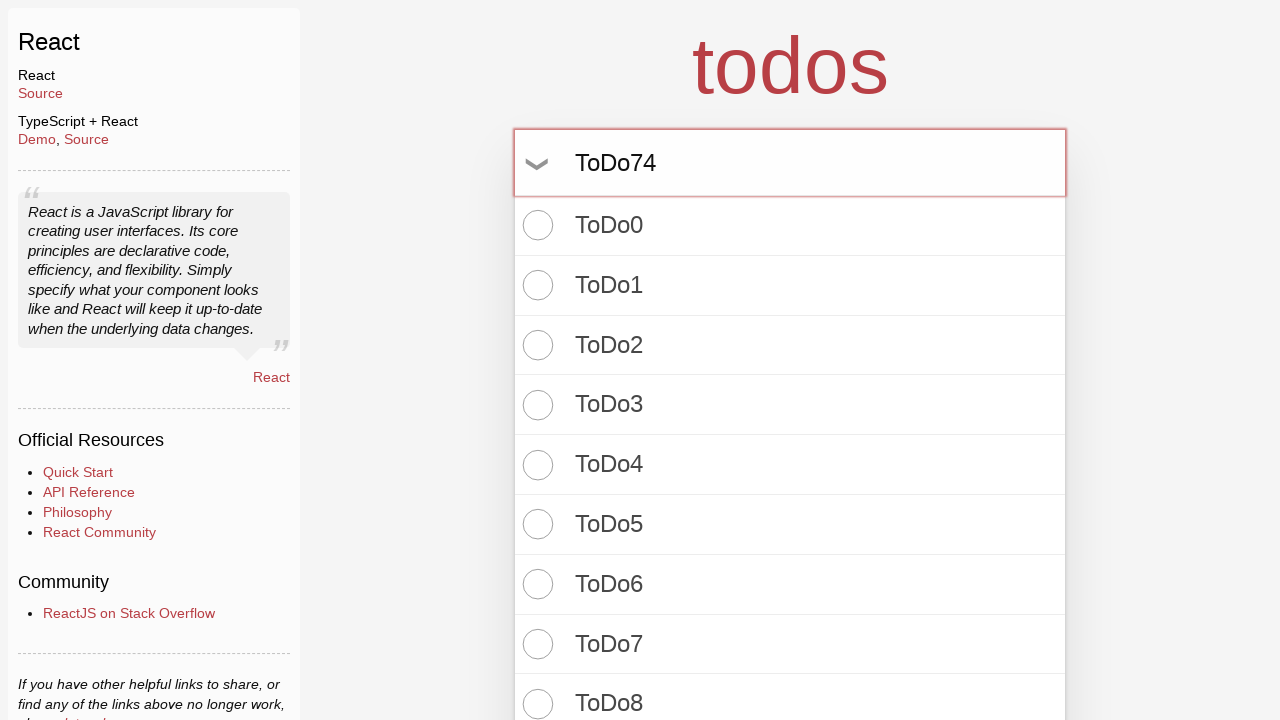

Pressed Enter to add todo item 75 of 100 on input.new-todo
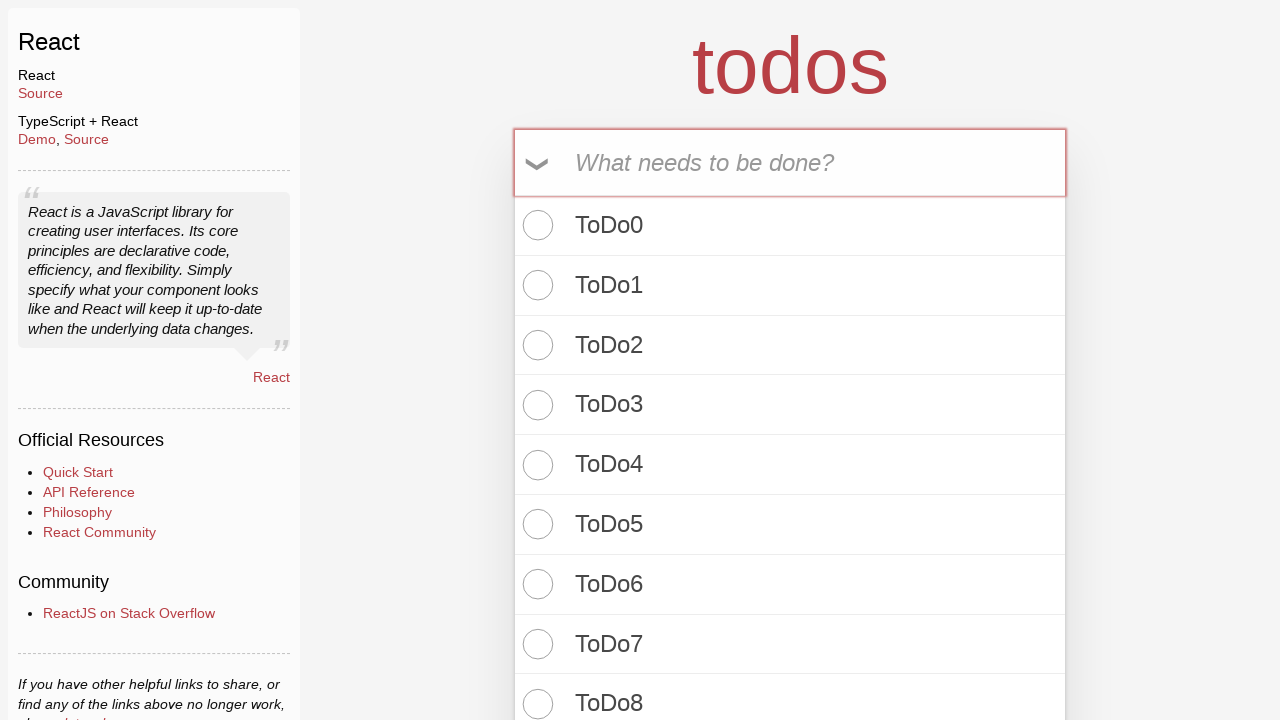

Filled todo input with 'ToDo75' on input.new-todo
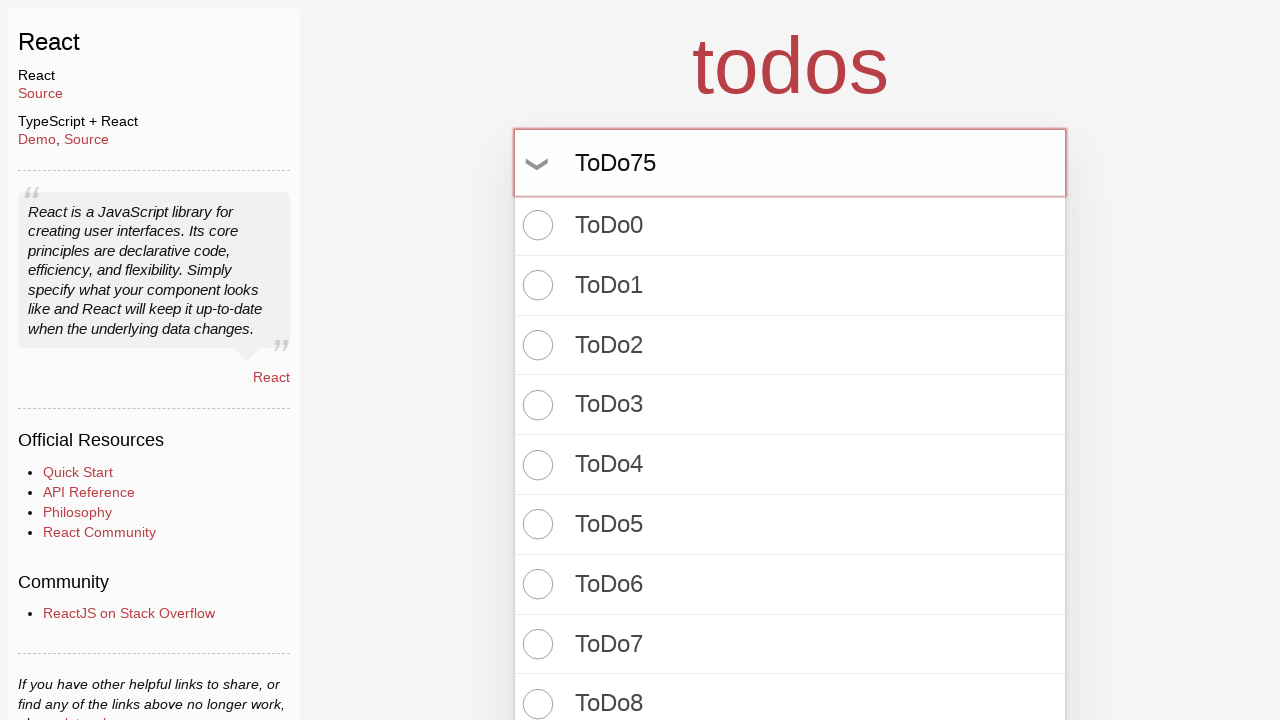

Pressed Enter to add todo item 76 of 100 on input.new-todo
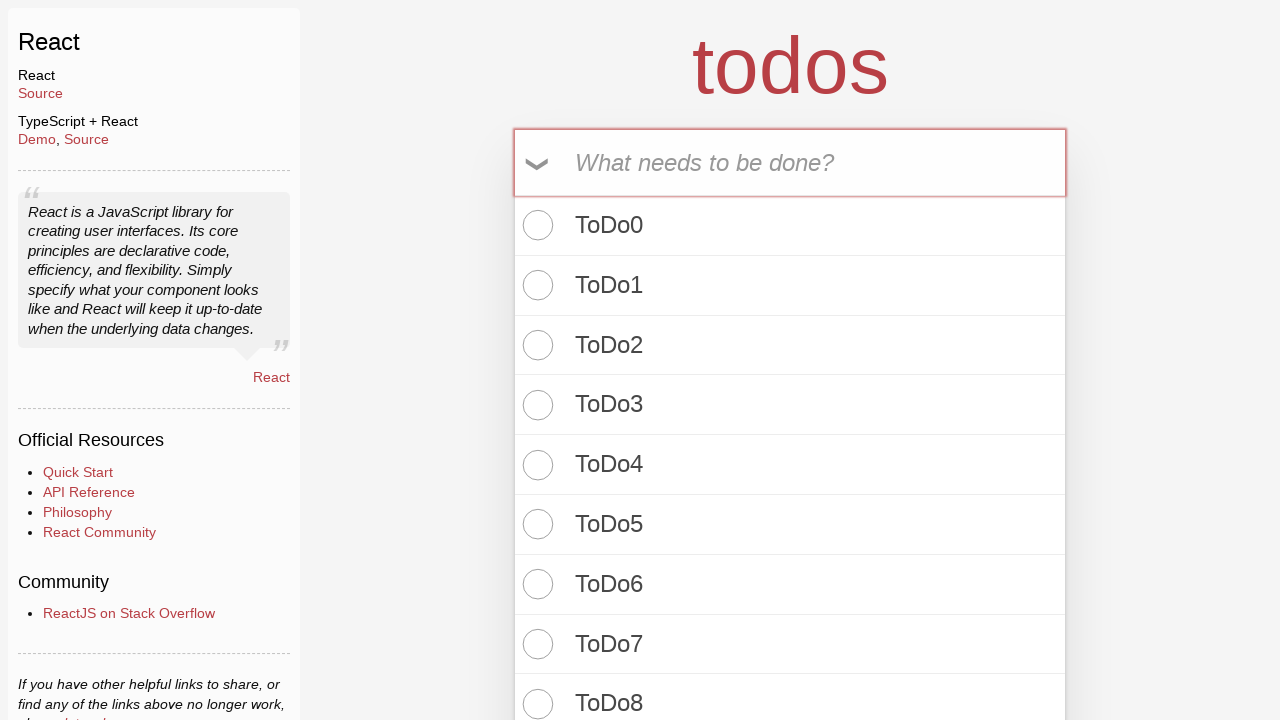

Filled todo input with 'ToDo76' on input.new-todo
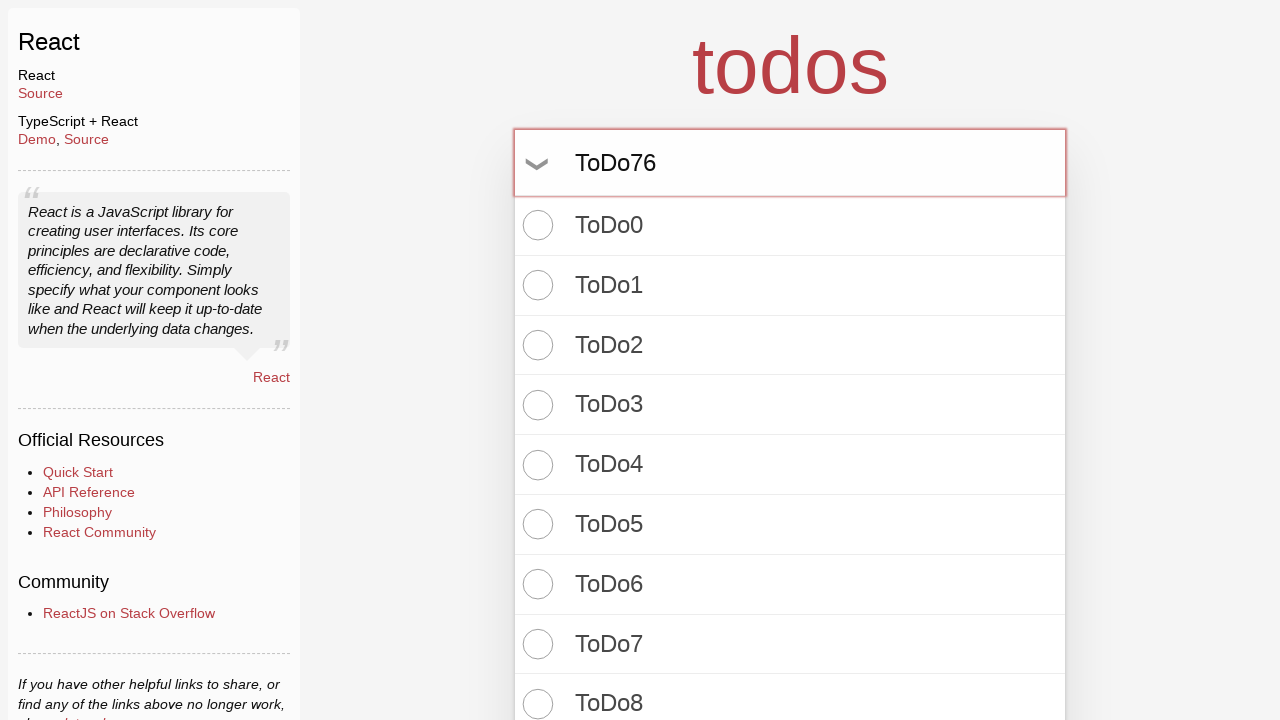

Pressed Enter to add todo item 77 of 100 on input.new-todo
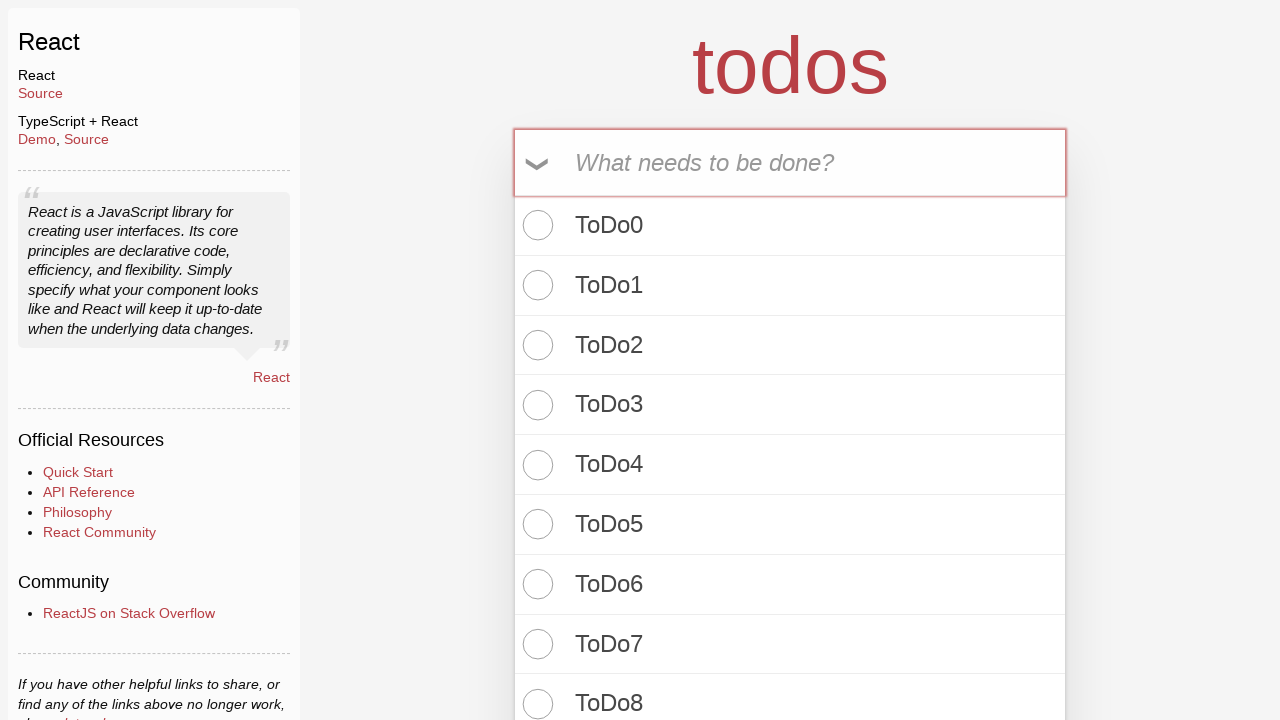

Filled todo input with 'ToDo77' on input.new-todo
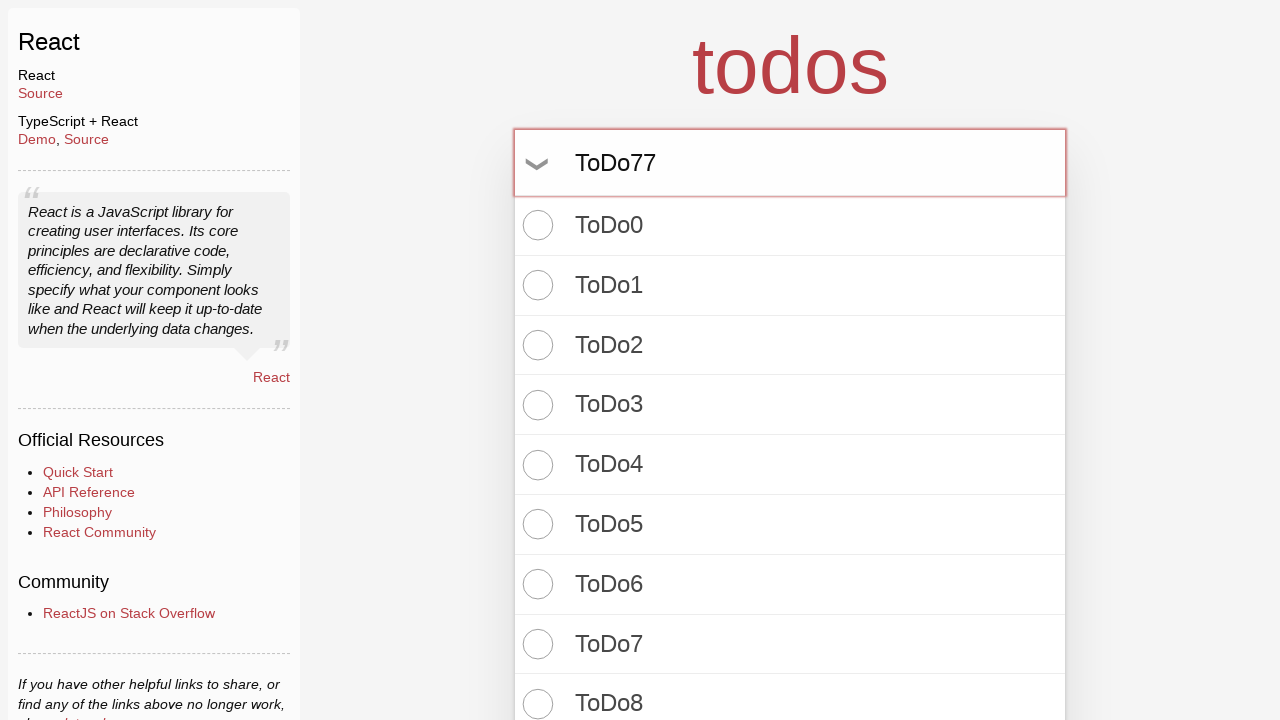

Pressed Enter to add todo item 78 of 100 on input.new-todo
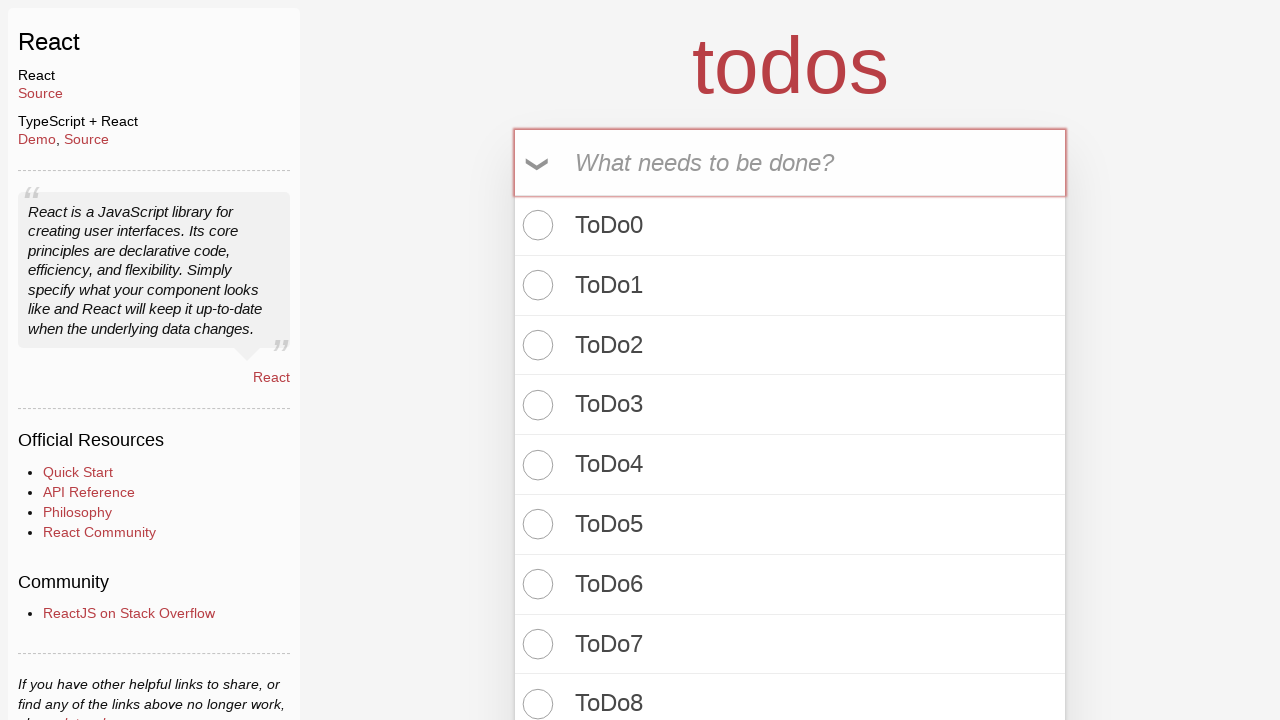

Filled todo input with 'ToDo78' on input.new-todo
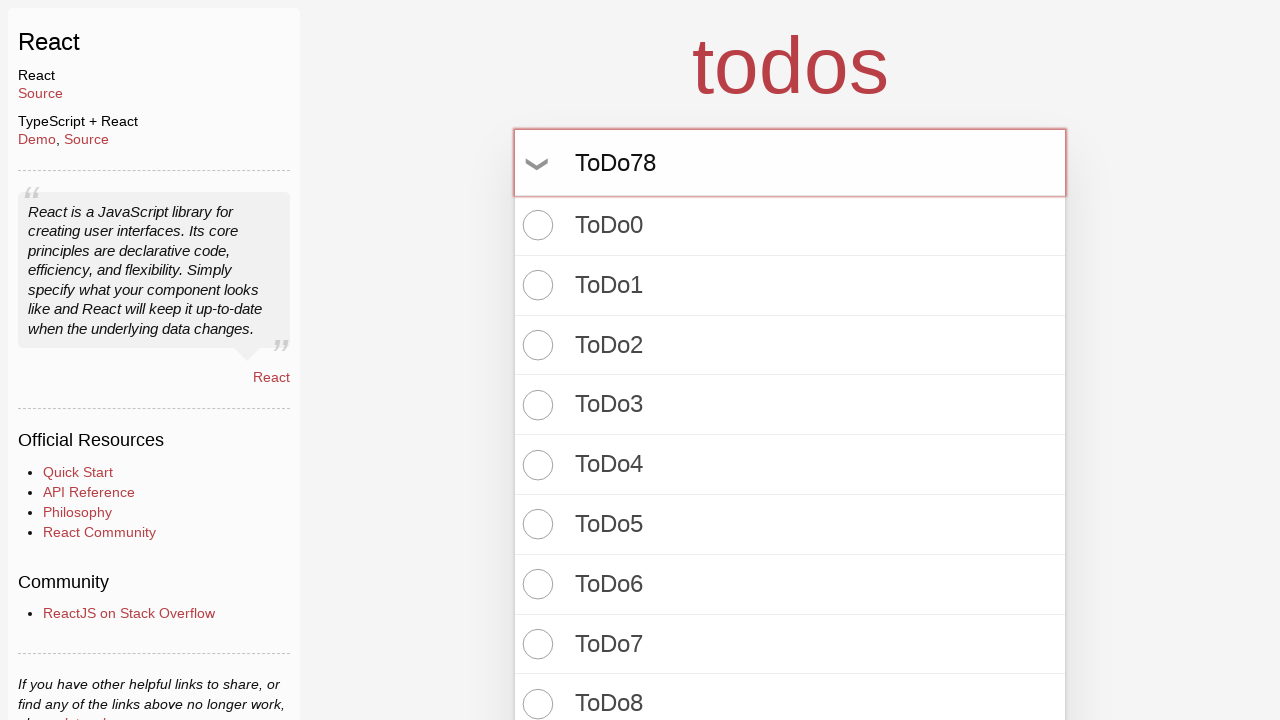

Pressed Enter to add todo item 79 of 100 on input.new-todo
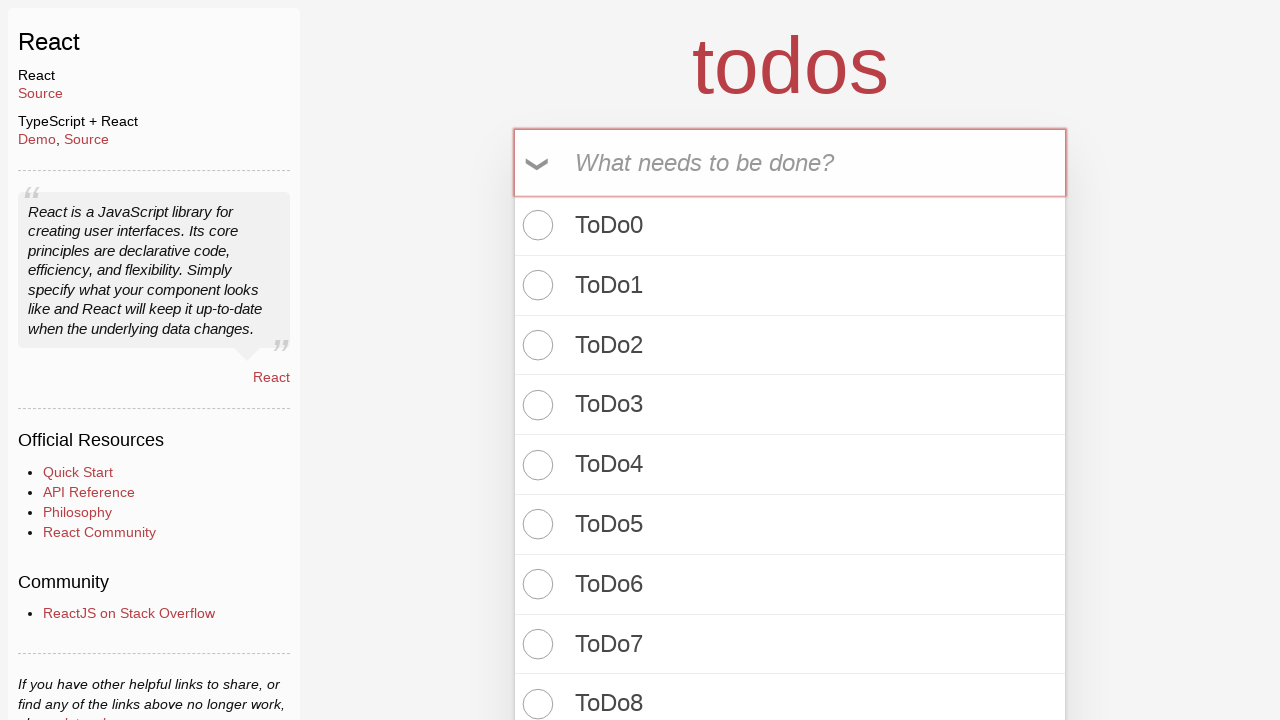

Filled todo input with 'ToDo79' on input.new-todo
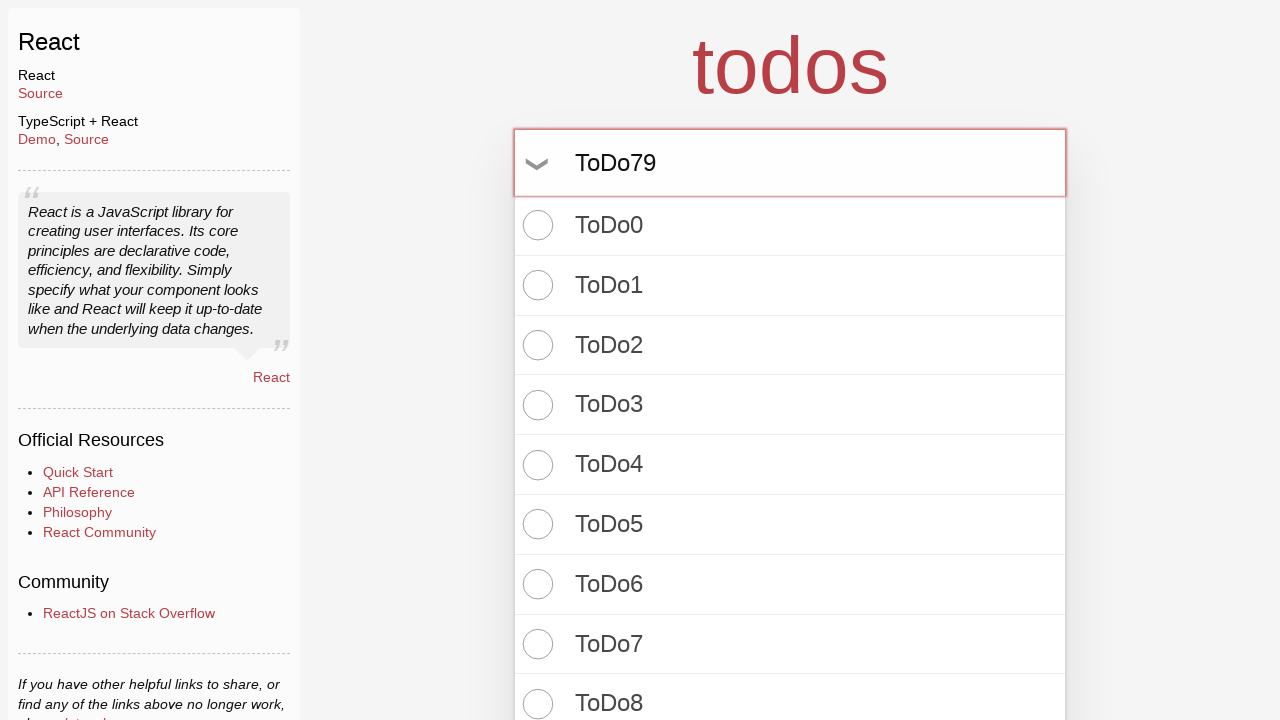

Pressed Enter to add todo item 80 of 100 on input.new-todo
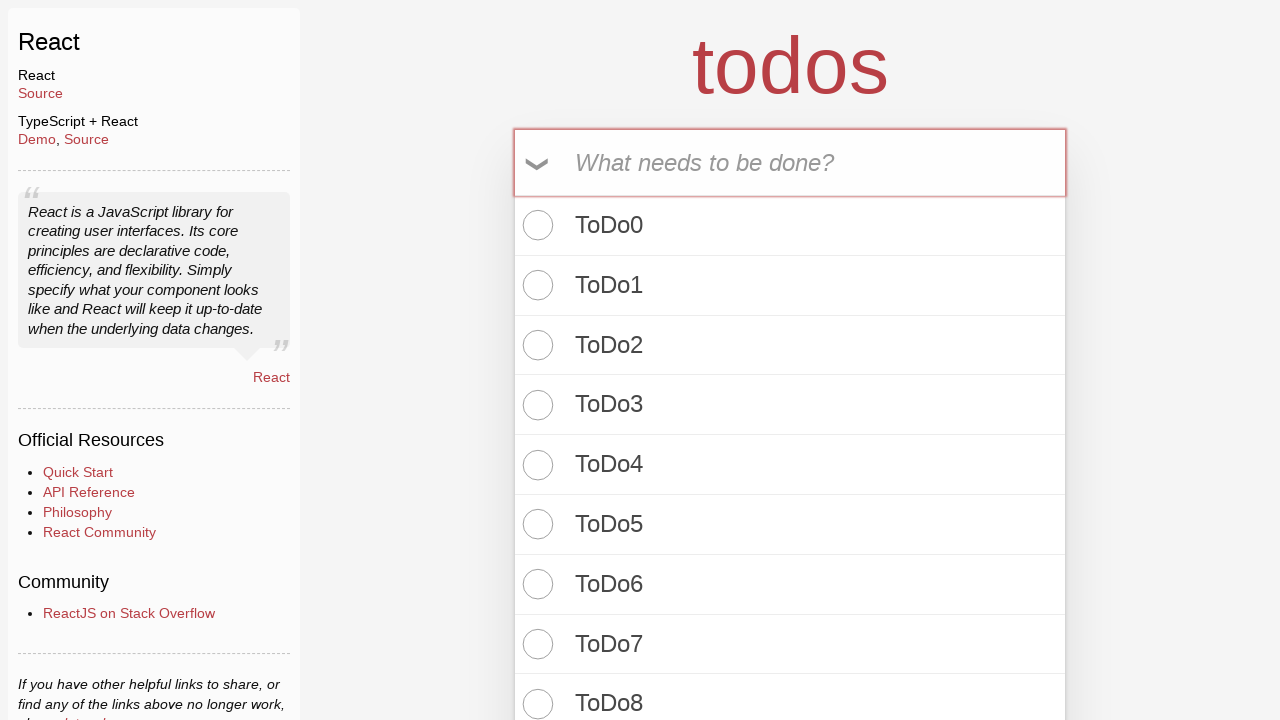

Filled todo input with 'ToDo80' on input.new-todo
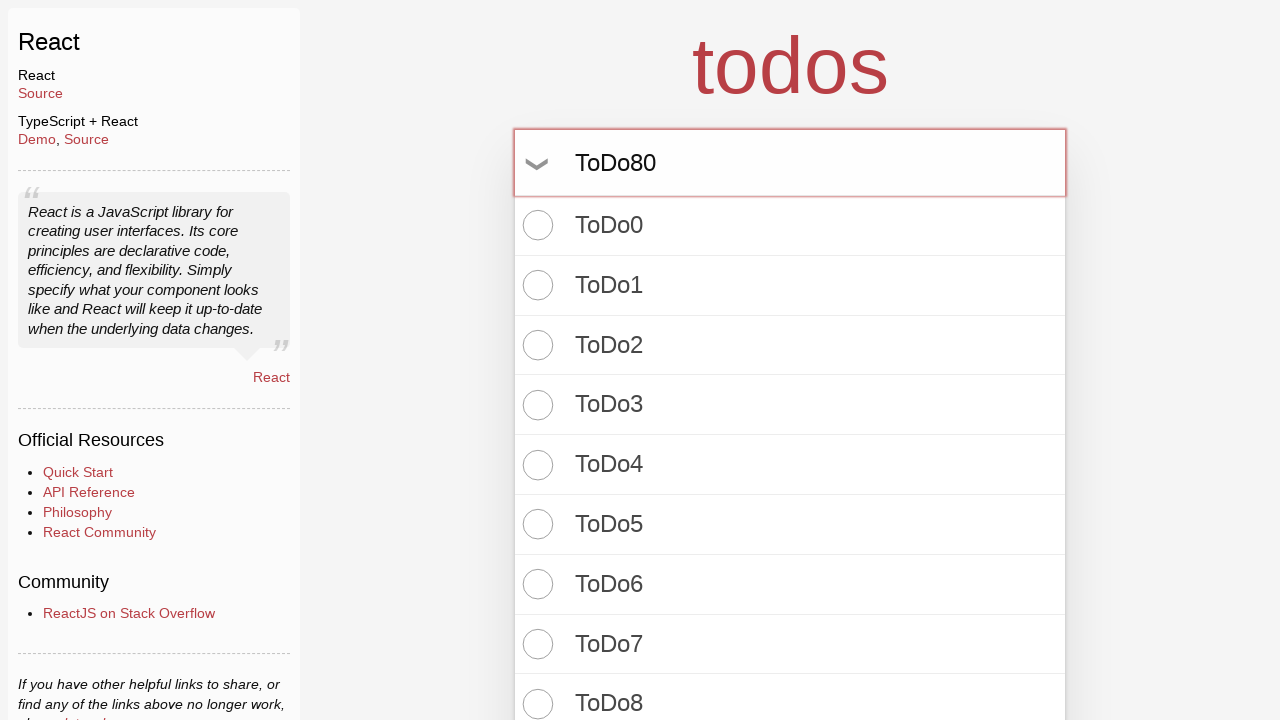

Pressed Enter to add todo item 81 of 100 on input.new-todo
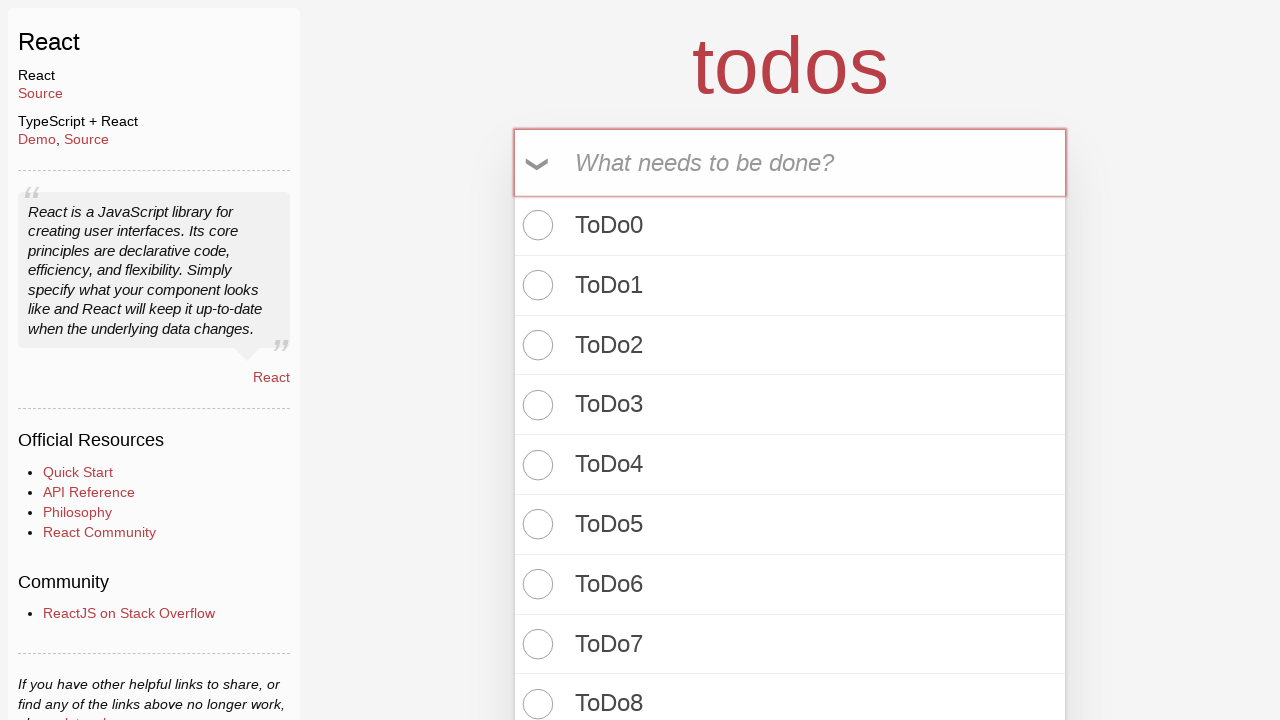

Filled todo input with 'ToDo81' on input.new-todo
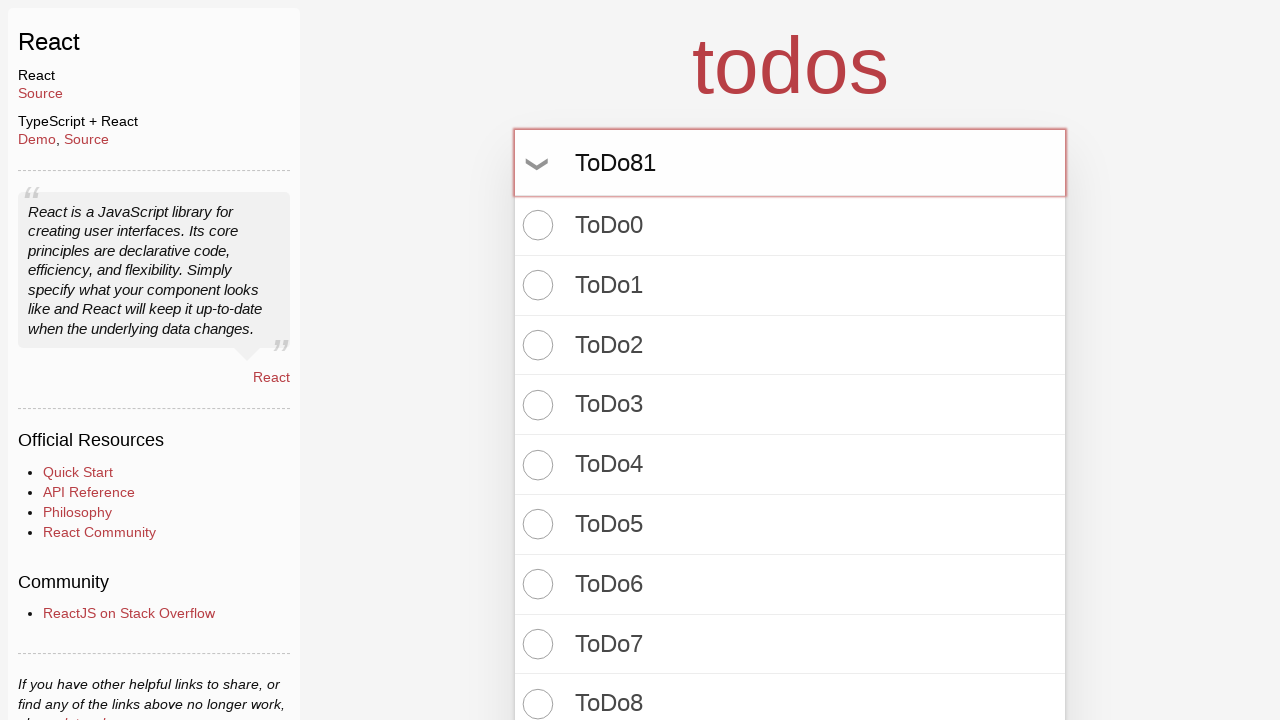

Pressed Enter to add todo item 82 of 100 on input.new-todo
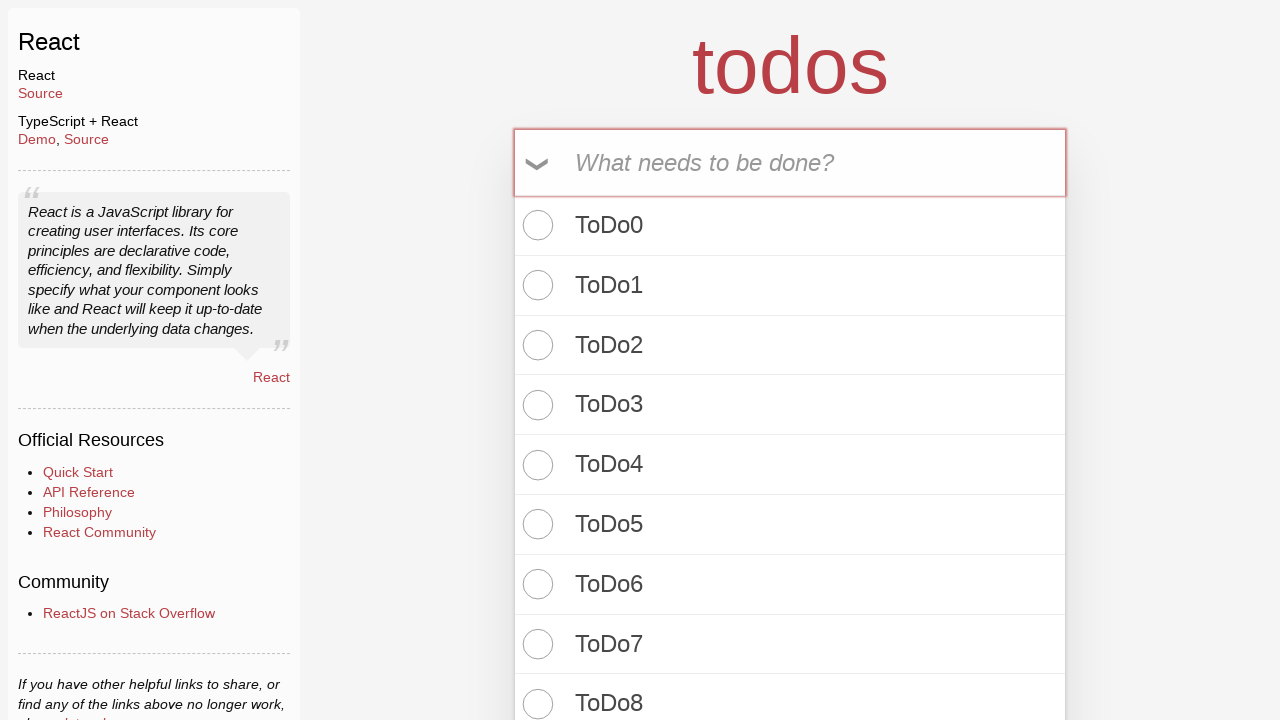

Filled todo input with 'ToDo82' on input.new-todo
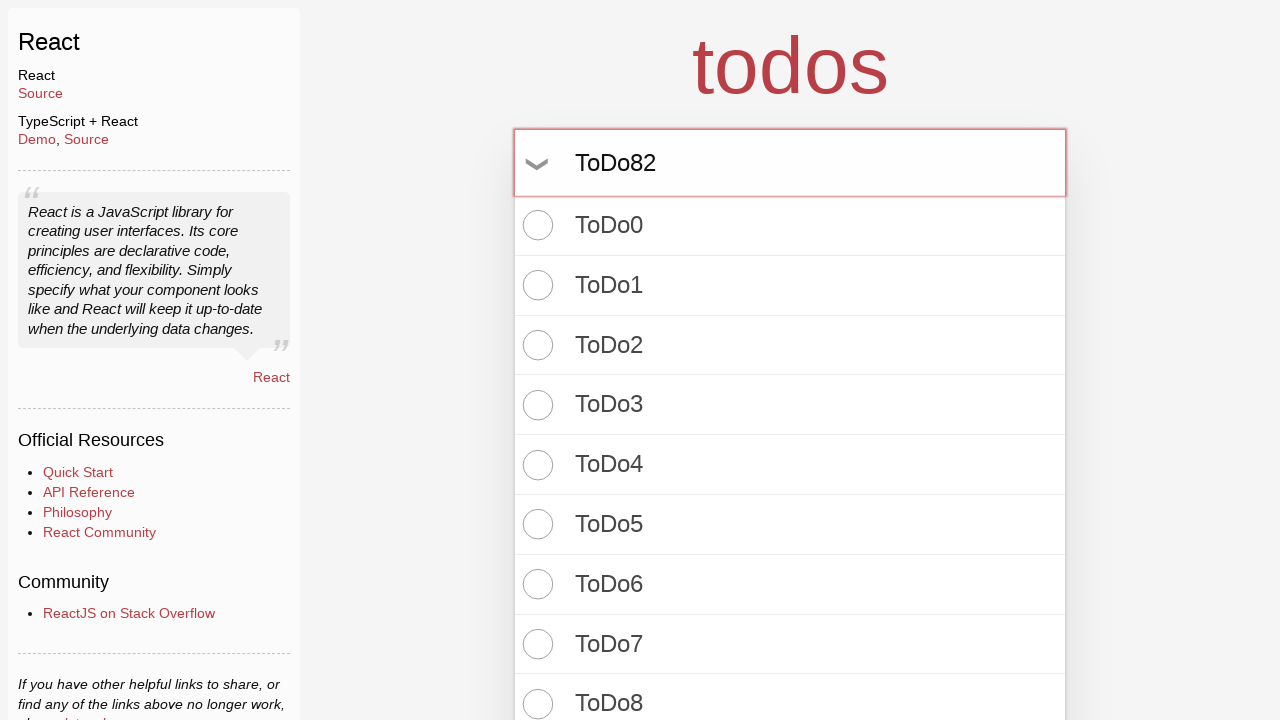

Pressed Enter to add todo item 83 of 100 on input.new-todo
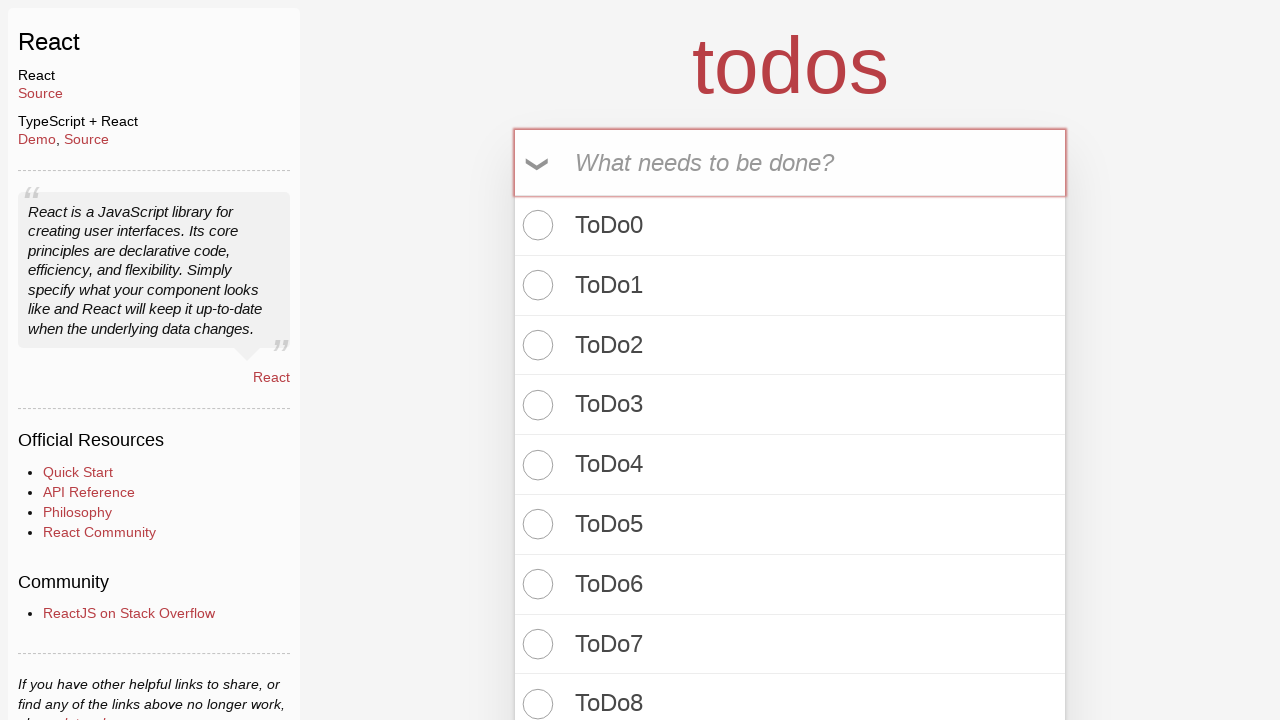

Filled todo input with 'ToDo83' on input.new-todo
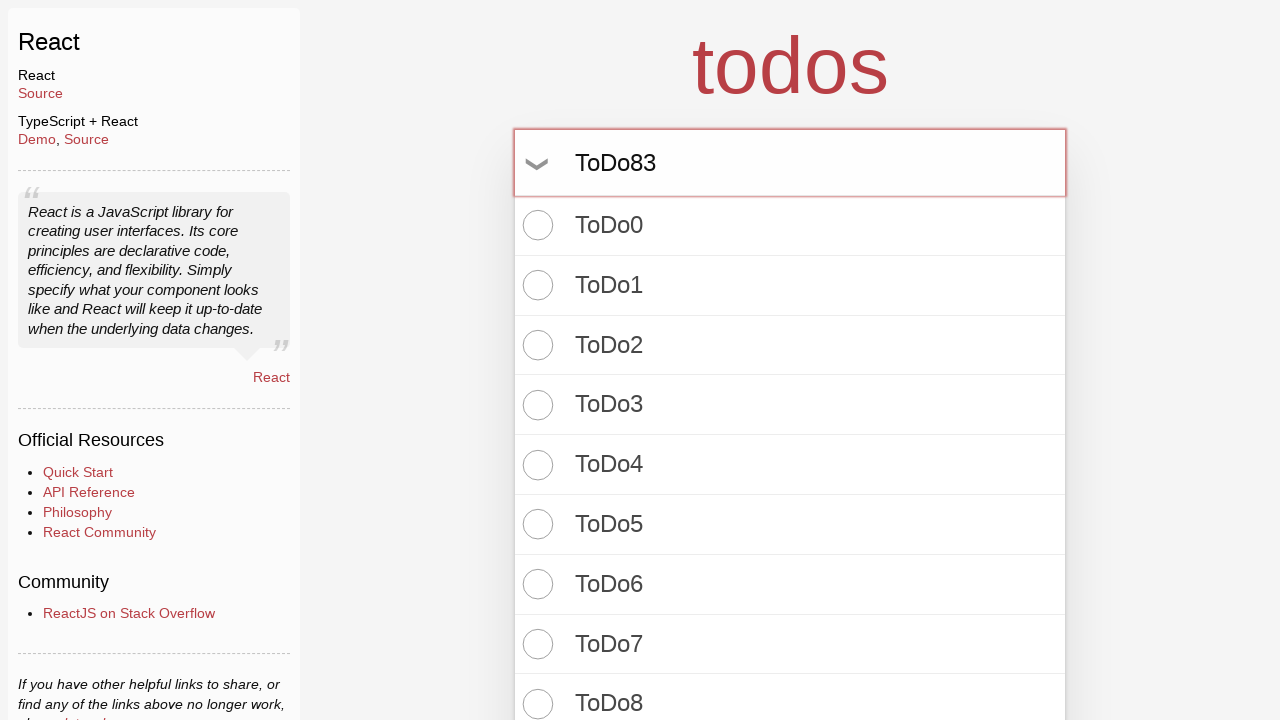

Pressed Enter to add todo item 84 of 100 on input.new-todo
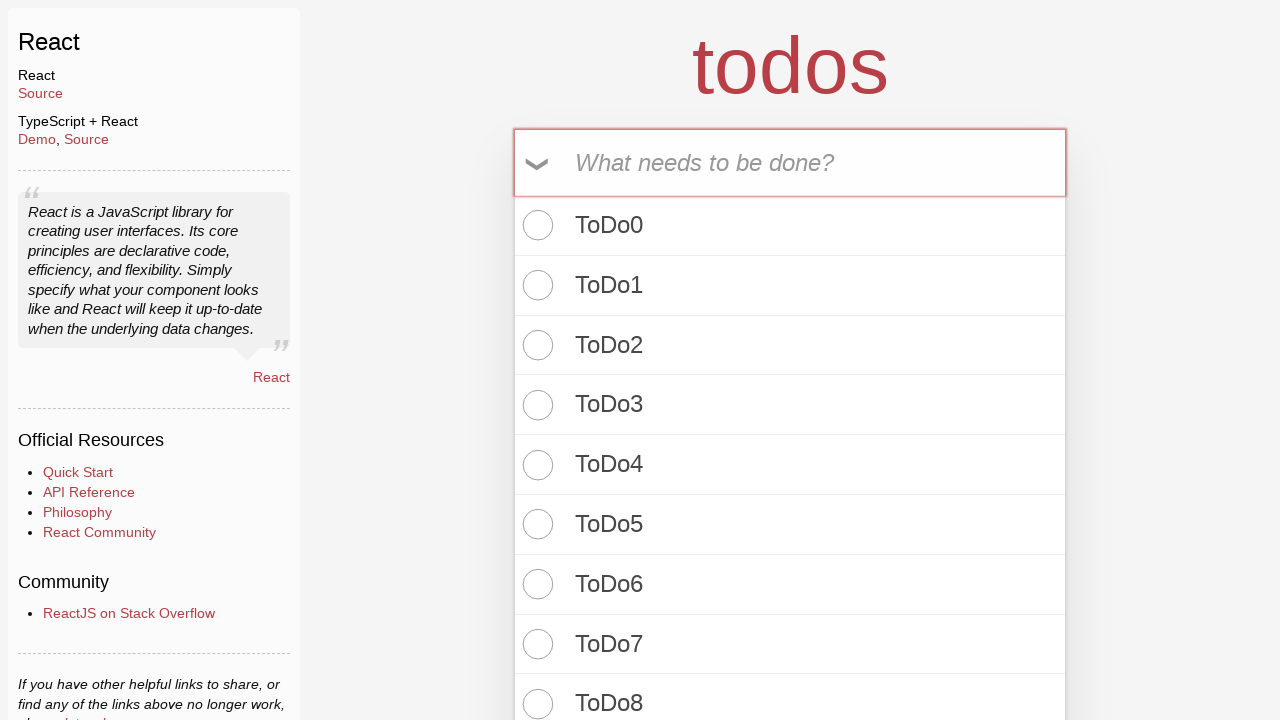

Filled todo input with 'ToDo84' on input.new-todo
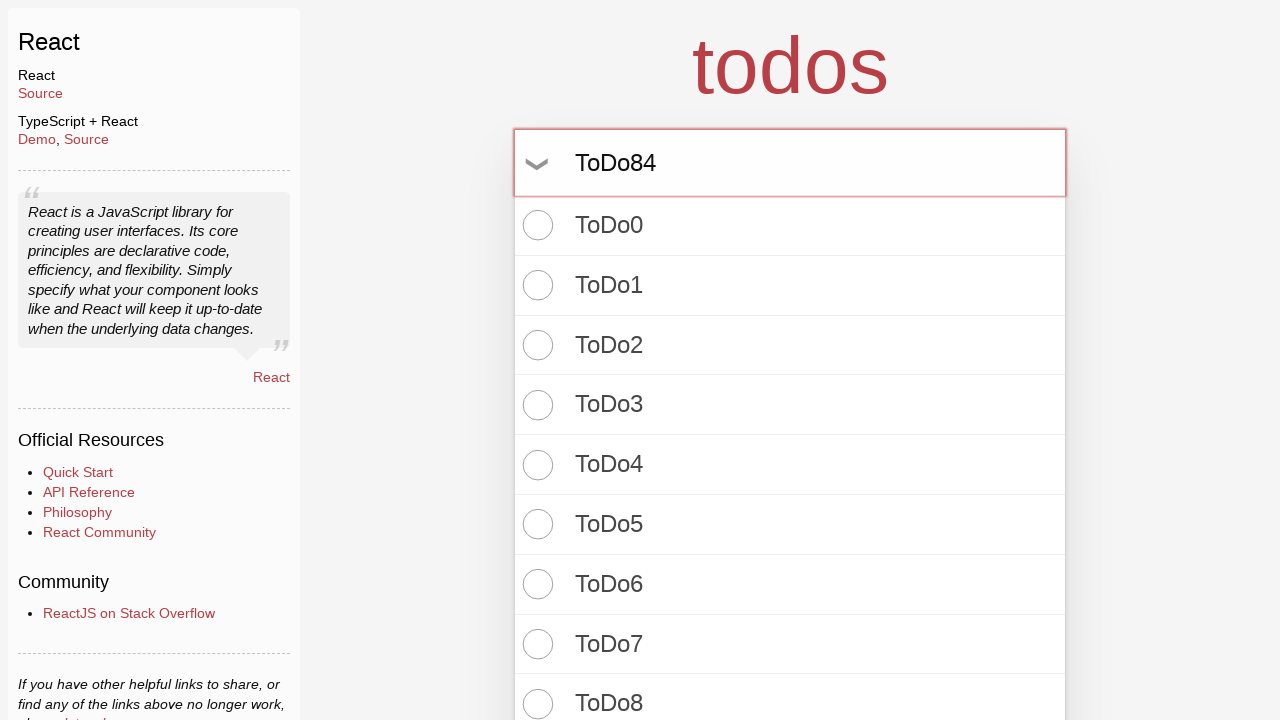

Pressed Enter to add todo item 85 of 100 on input.new-todo
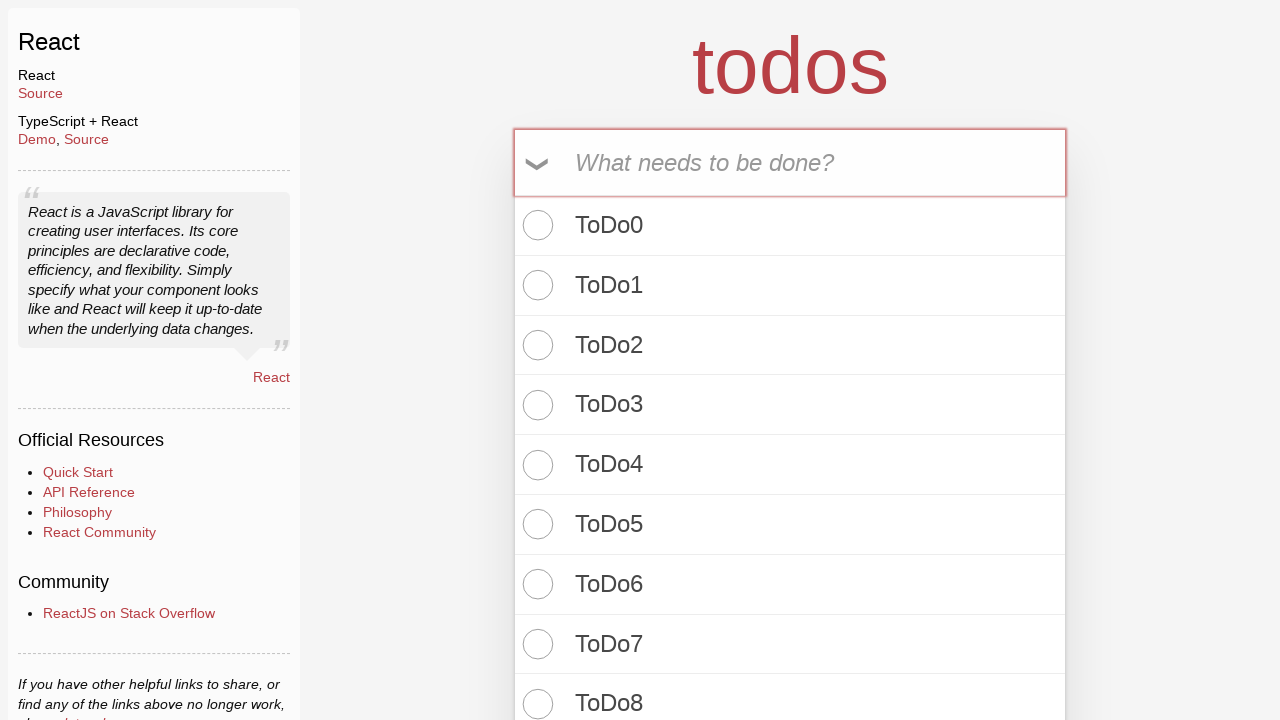

Filled todo input with 'ToDo85' on input.new-todo
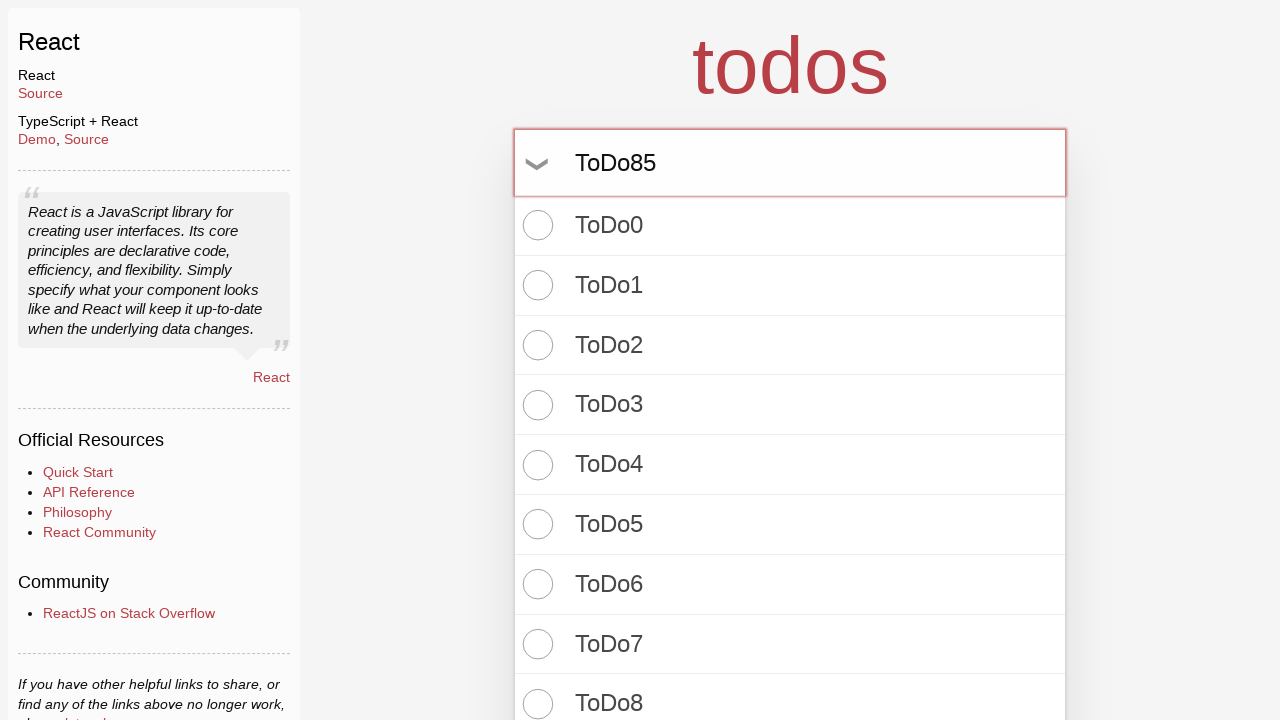

Pressed Enter to add todo item 86 of 100 on input.new-todo
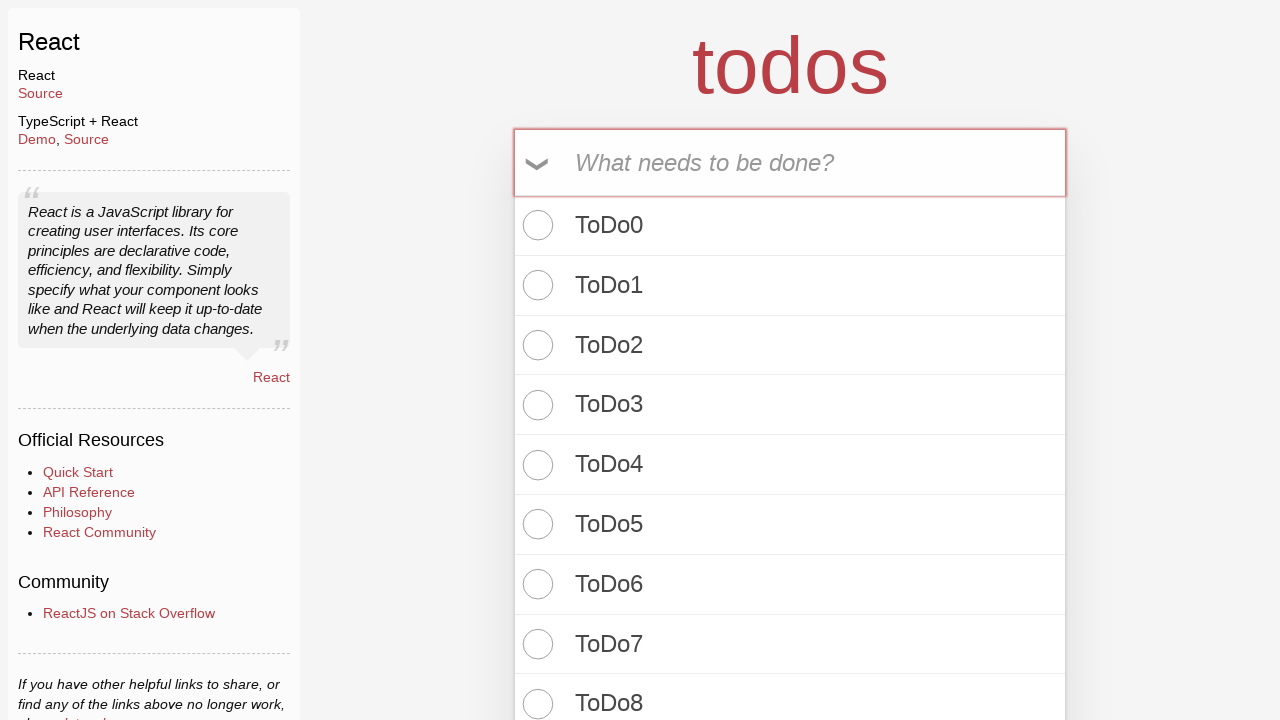

Filled todo input with 'ToDo86' on input.new-todo
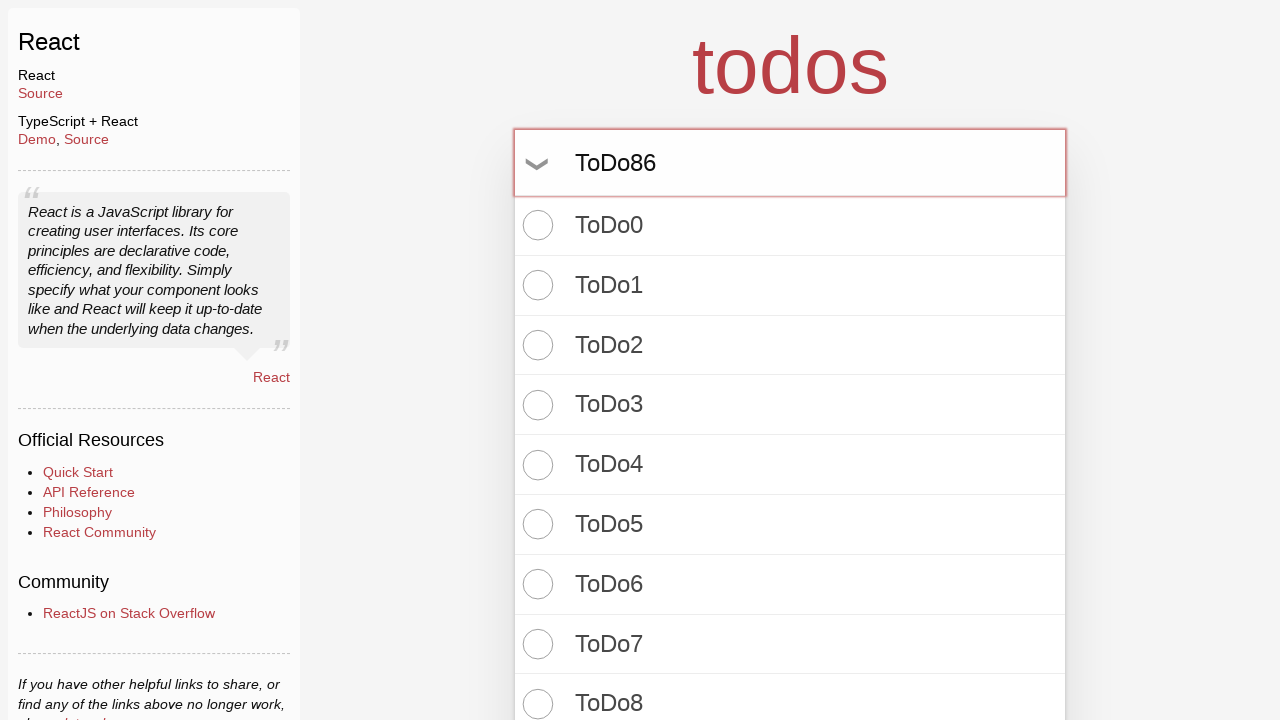

Pressed Enter to add todo item 87 of 100 on input.new-todo
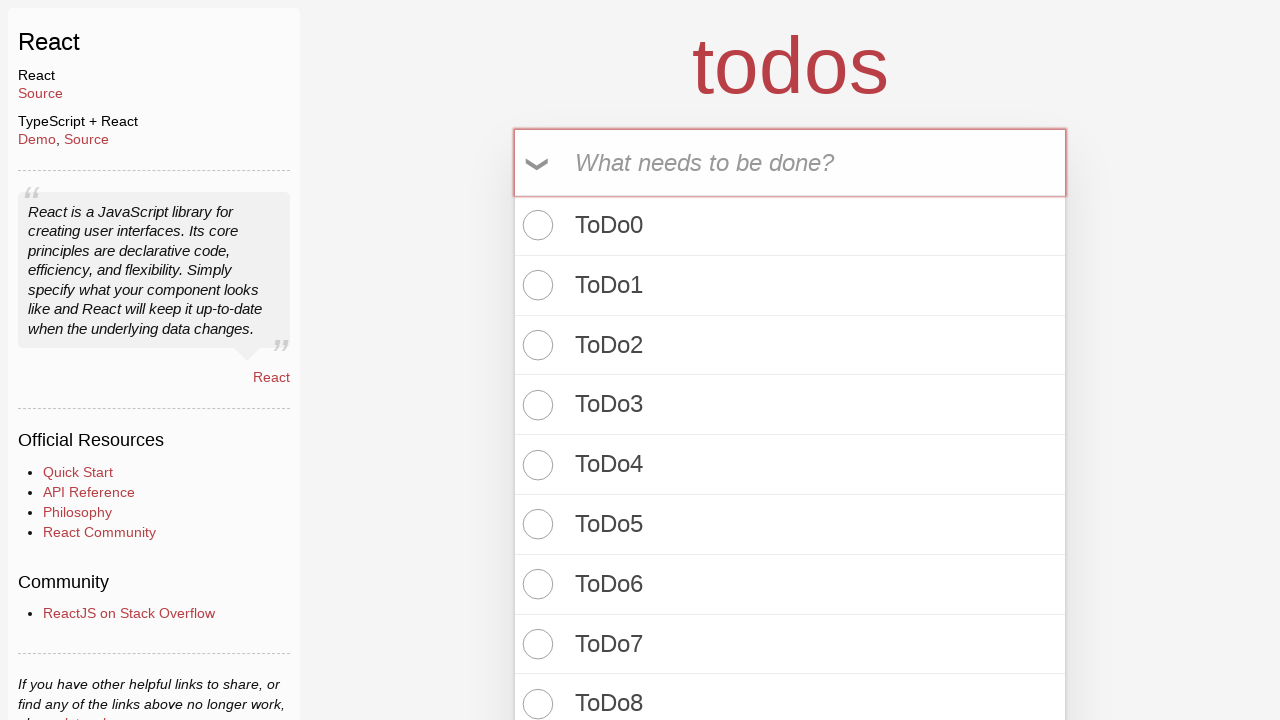

Filled todo input with 'ToDo87' on input.new-todo
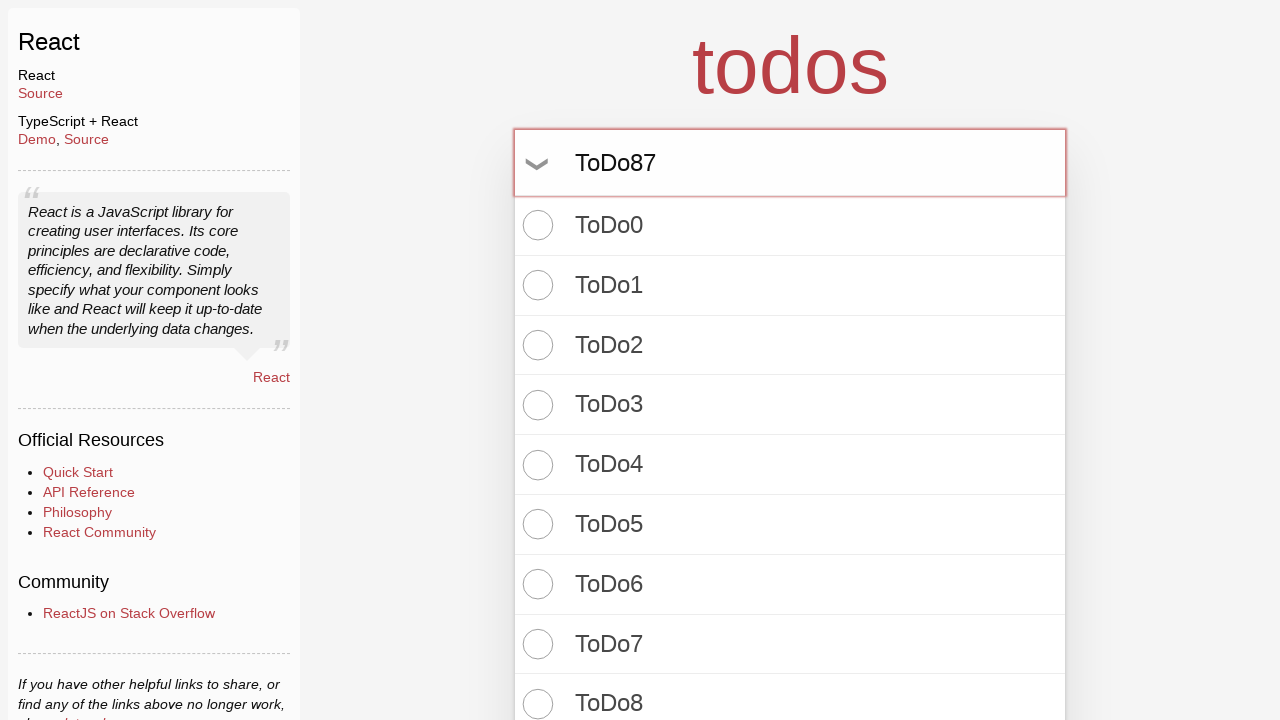

Pressed Enter to add todo item 88 of 100 on input.new-todo
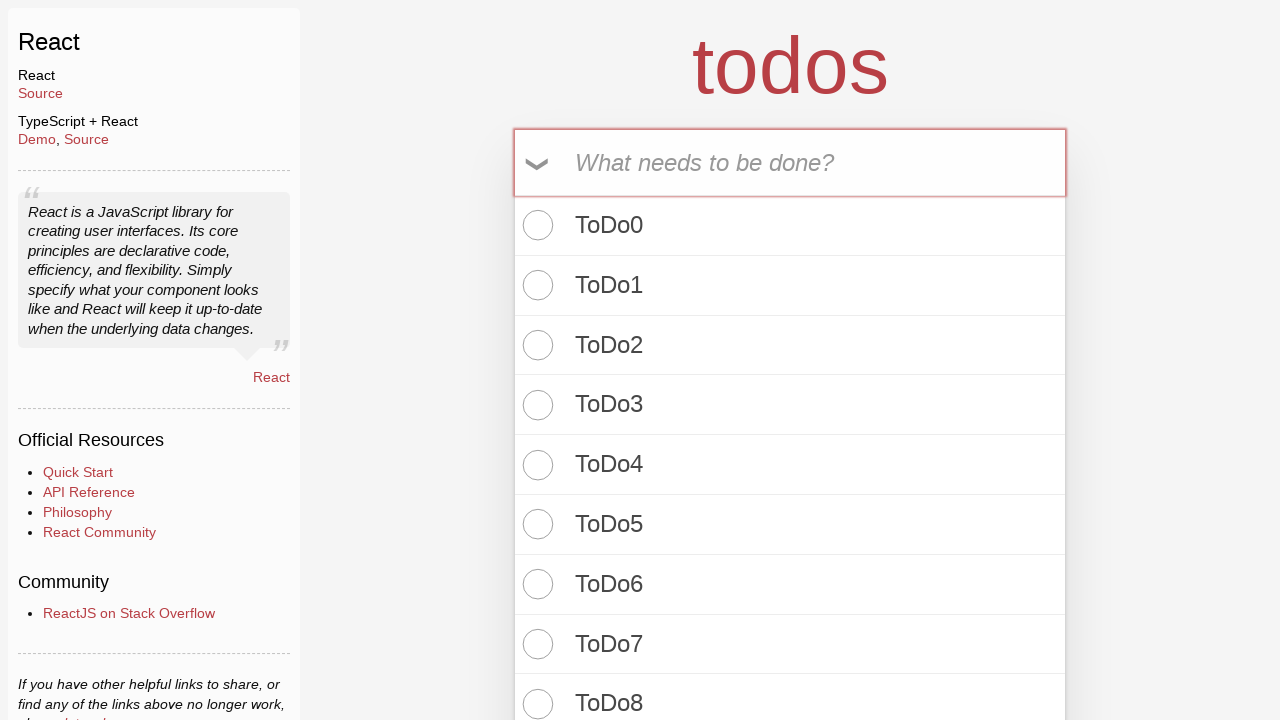

Filled todo input with 'ToDo88' on input.new-todo
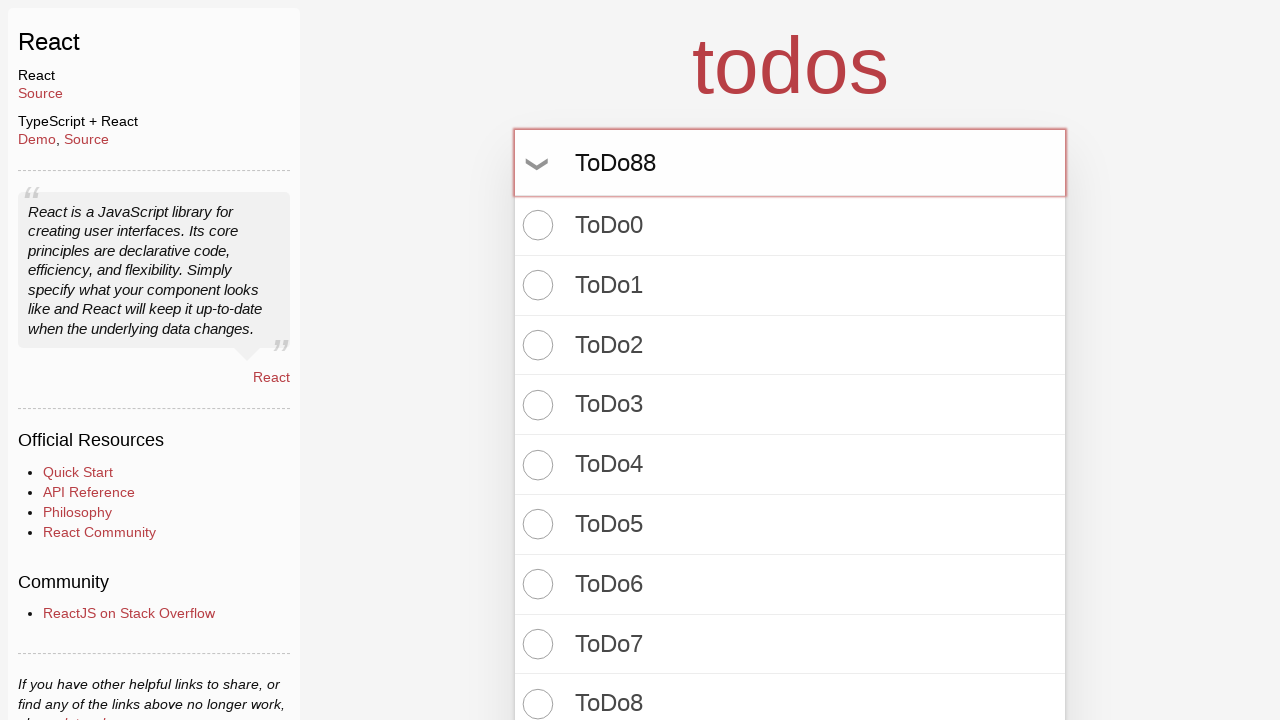

Pressed Enter to add todo item 89 of 100 on input.new-todo
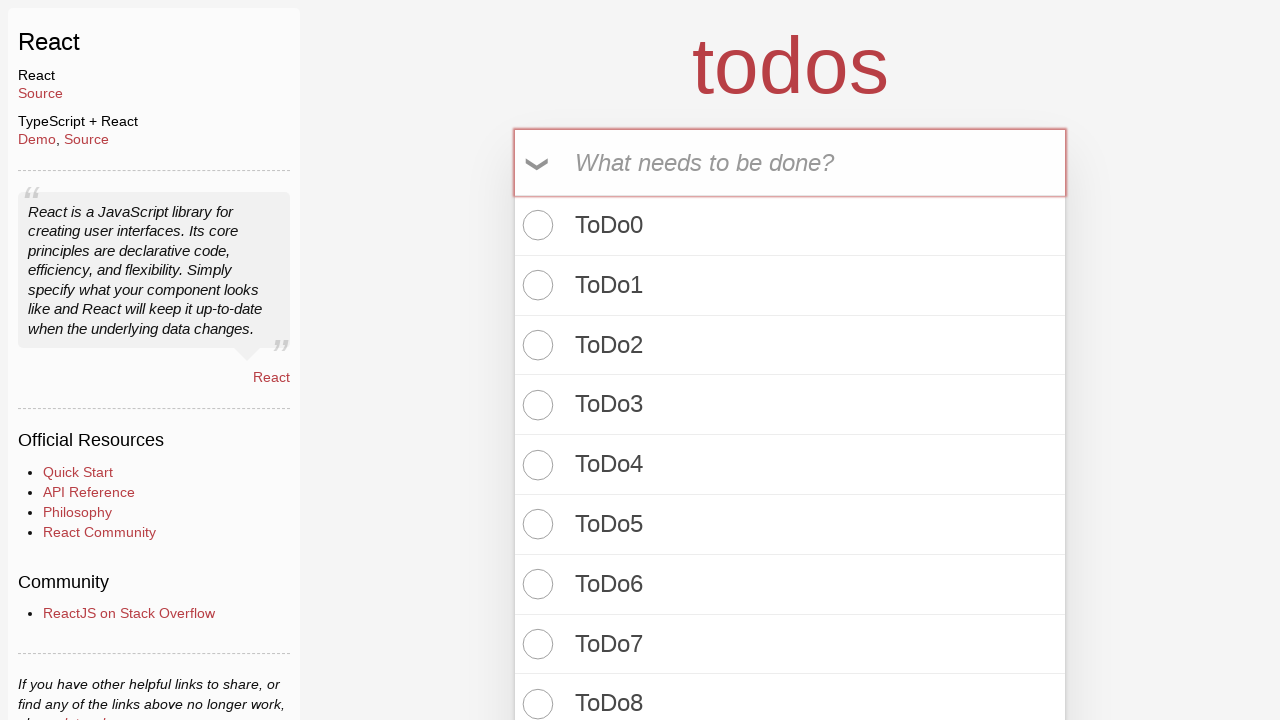

Filled todo input with 'ToDo89' on input.new-todo
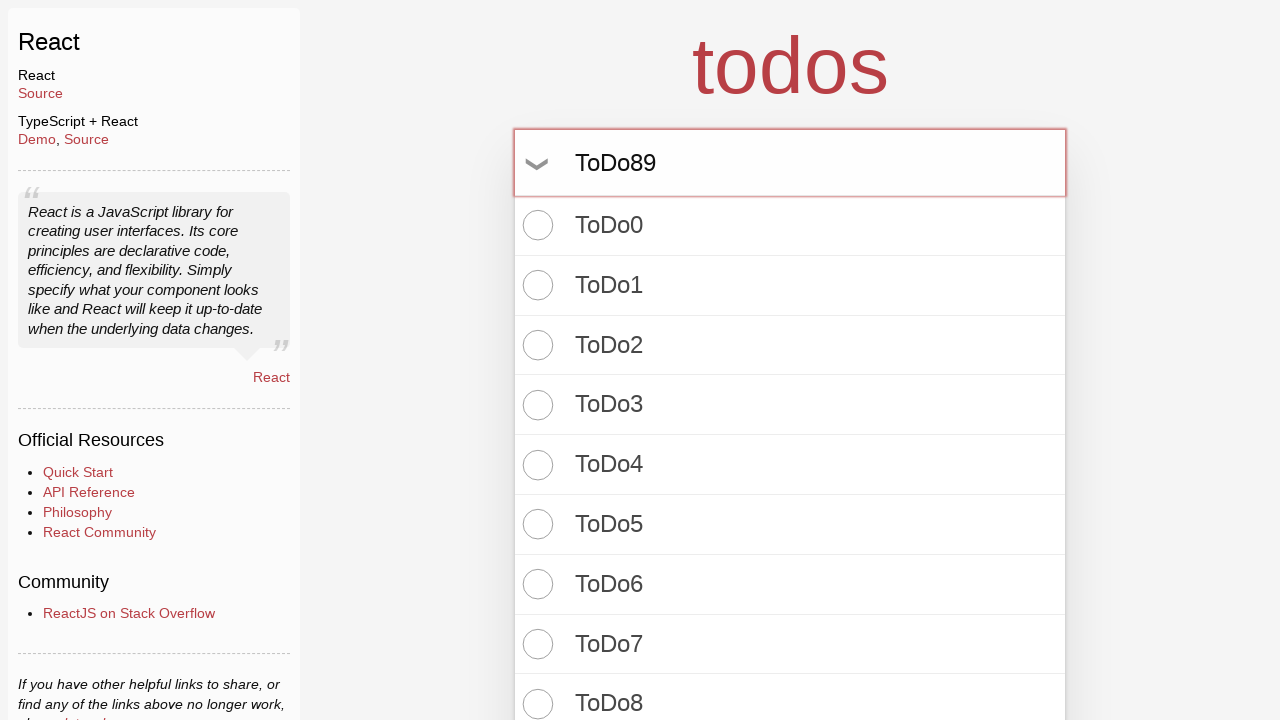

Pressed Enter to add todo item 90 of 100 on input.new-todo
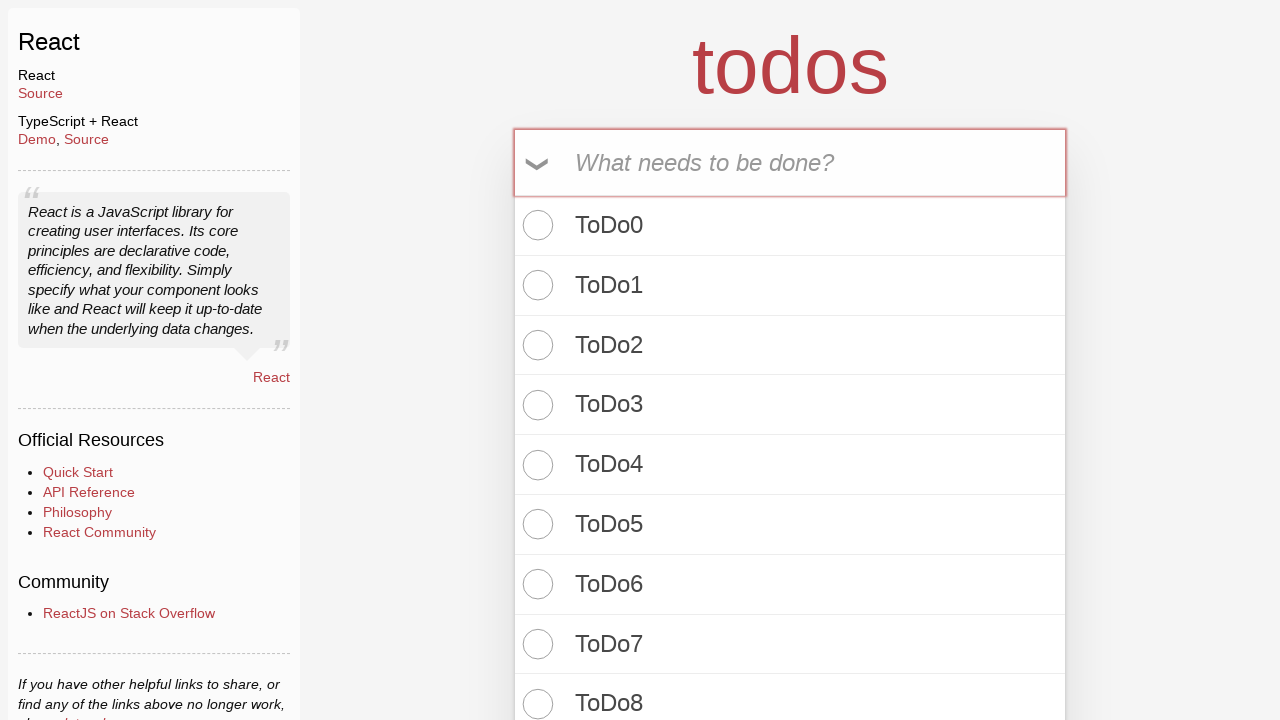

Filled todo input with 'ToDo90' on input.new-todo
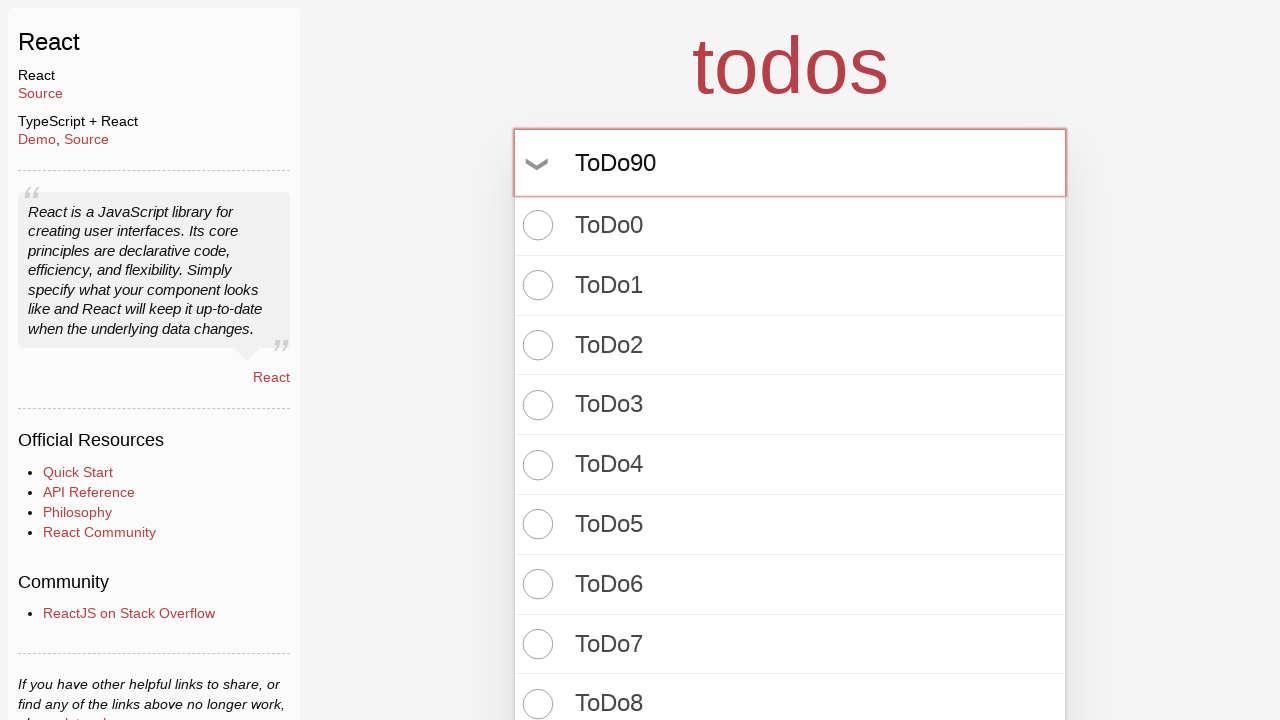

Pressed Enter to add todo item 91 of 100 on input.new-todo
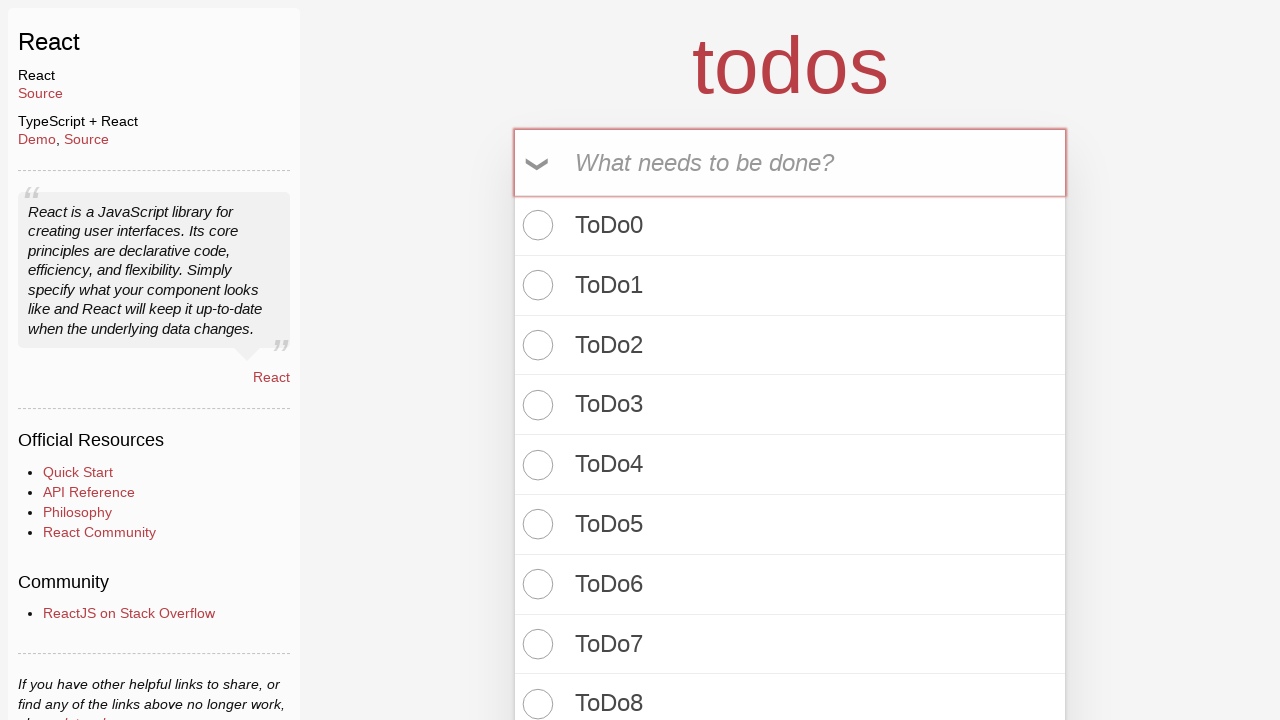

Filled todo input with 'ToDo91' on input.new-todo
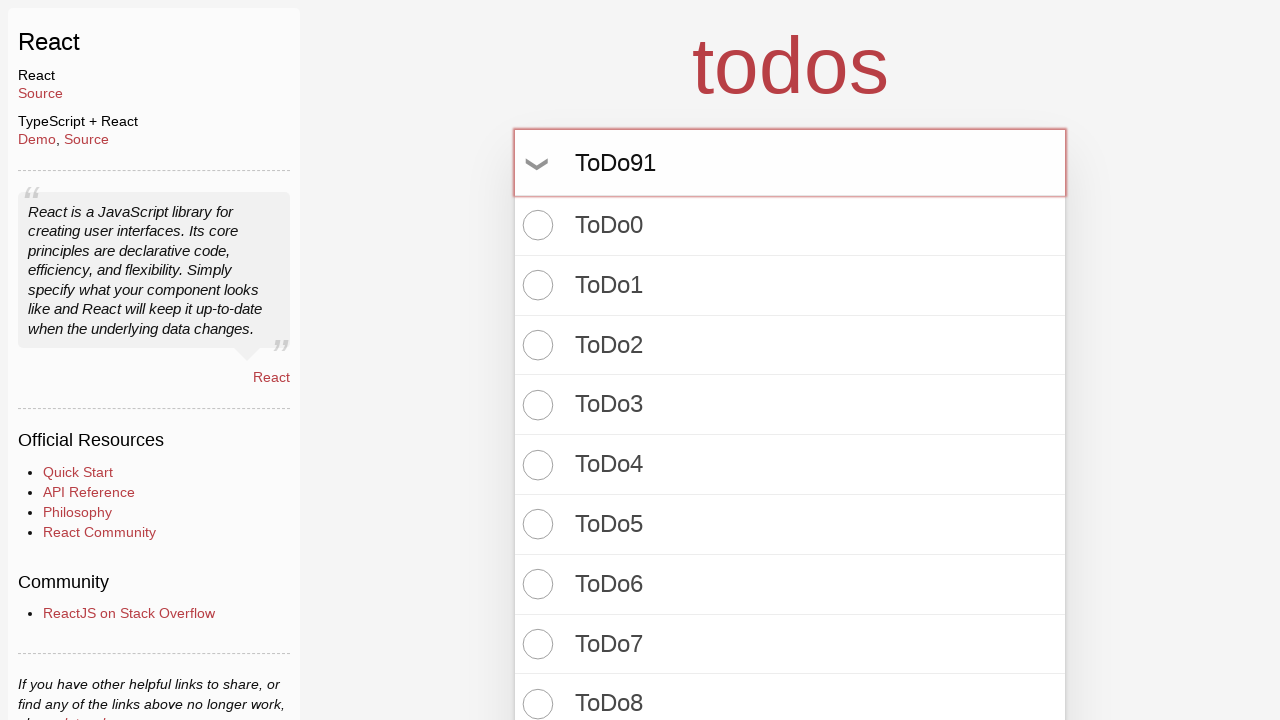

Pressed Enter to add todo item 92 of 100 on input.new-todo
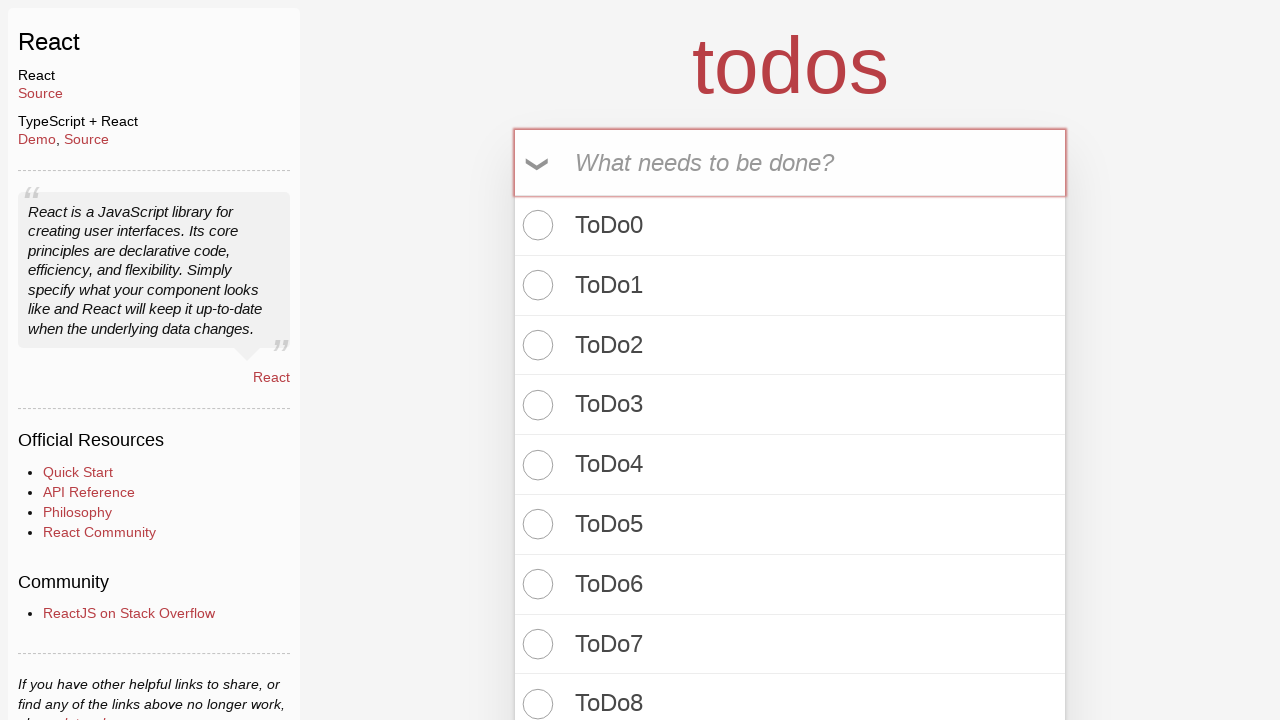

Filled todo input with 'ToDo92' on input.new-todo
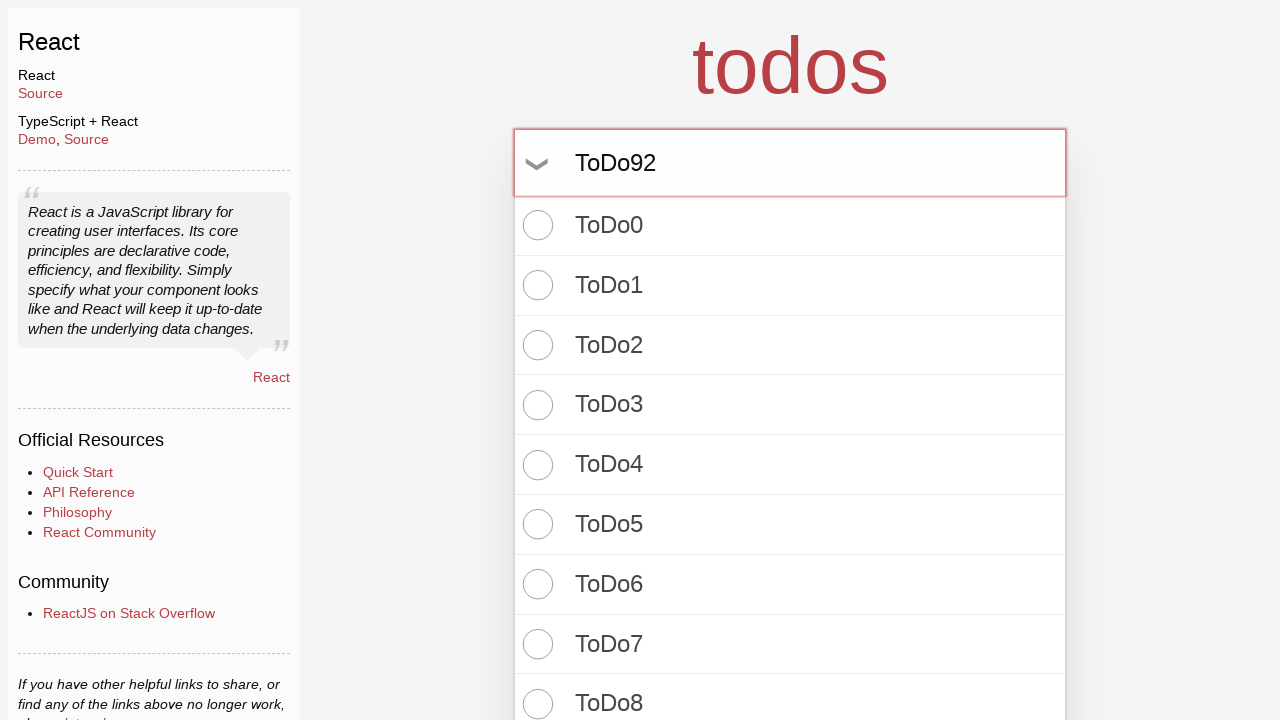

Pressed Enter to add todo item 93 of 100 on input.new-todo
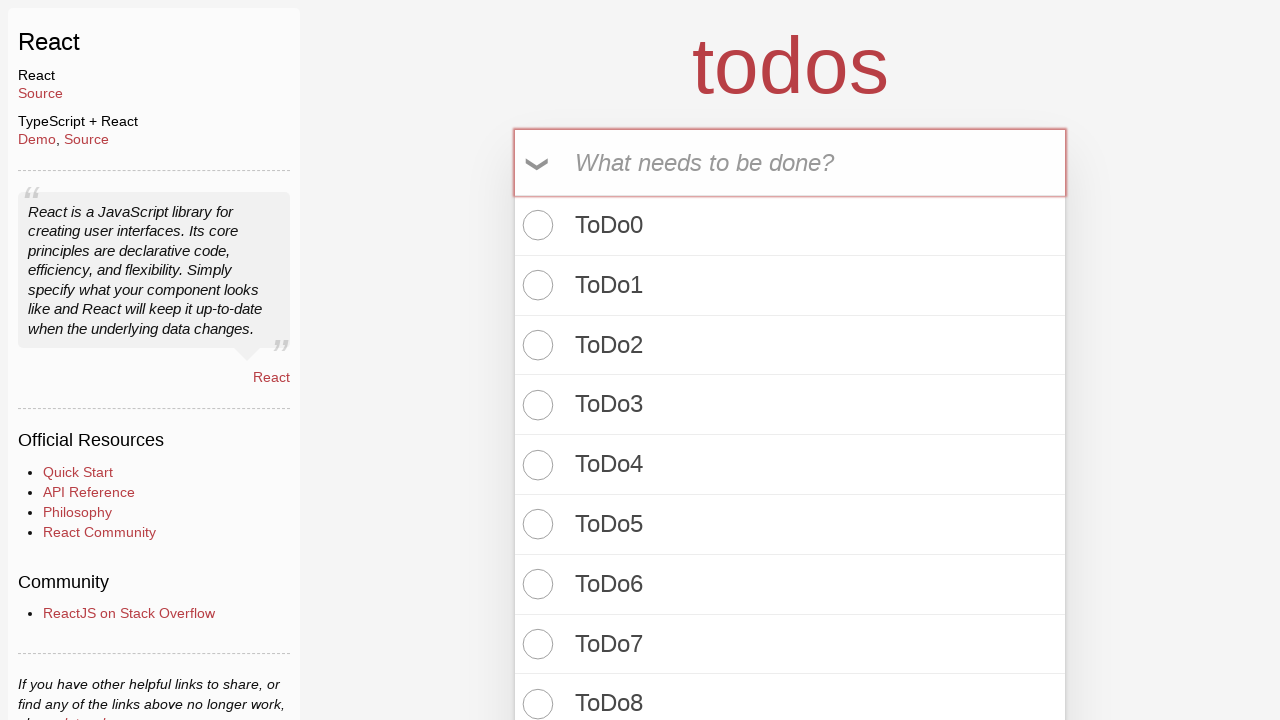

Filled todo input with 'ToDo93' on input.new-todo
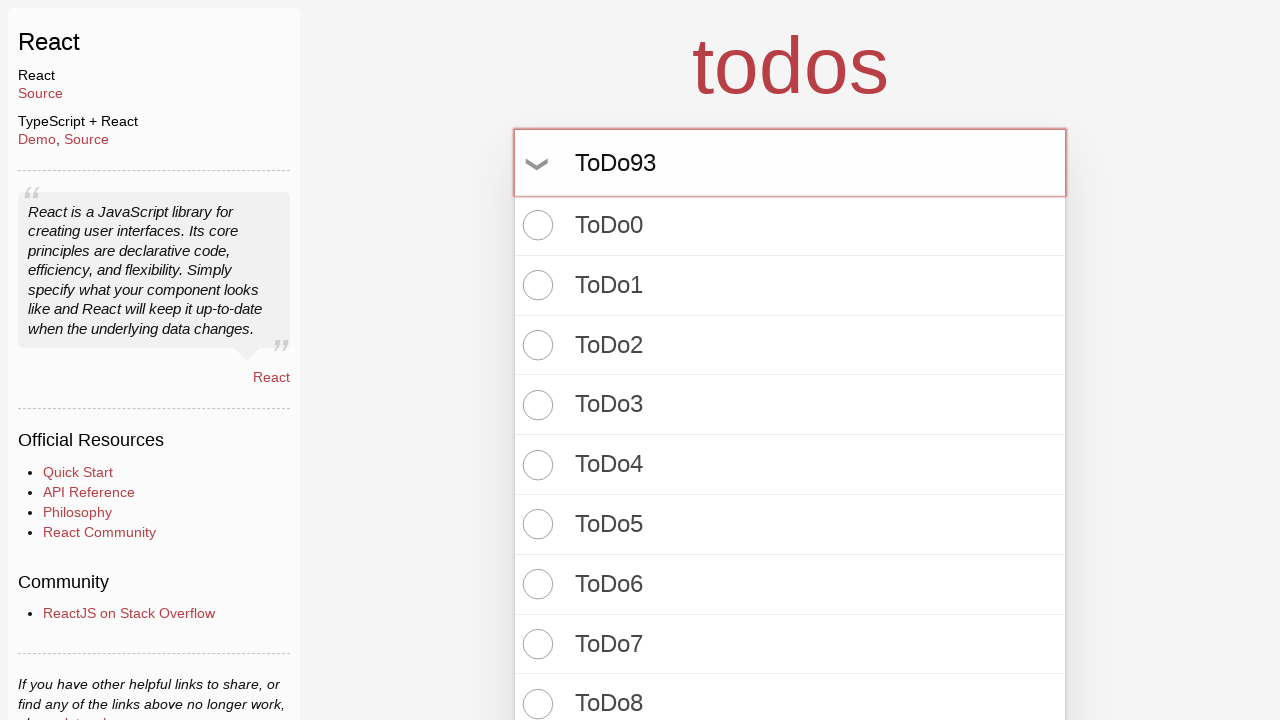

Pressed Enter to add todo item 94 of 100 on input.new-todo
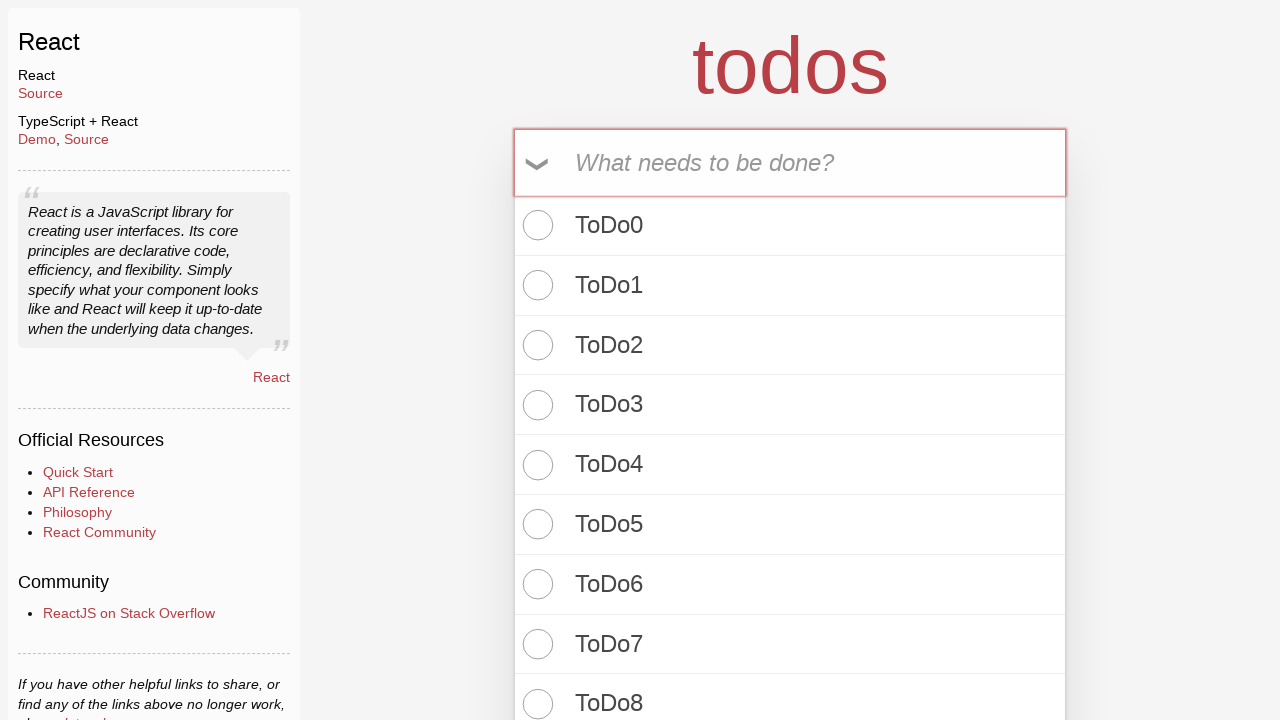

Filled todo input with 'ToDo94' on input.new-todo
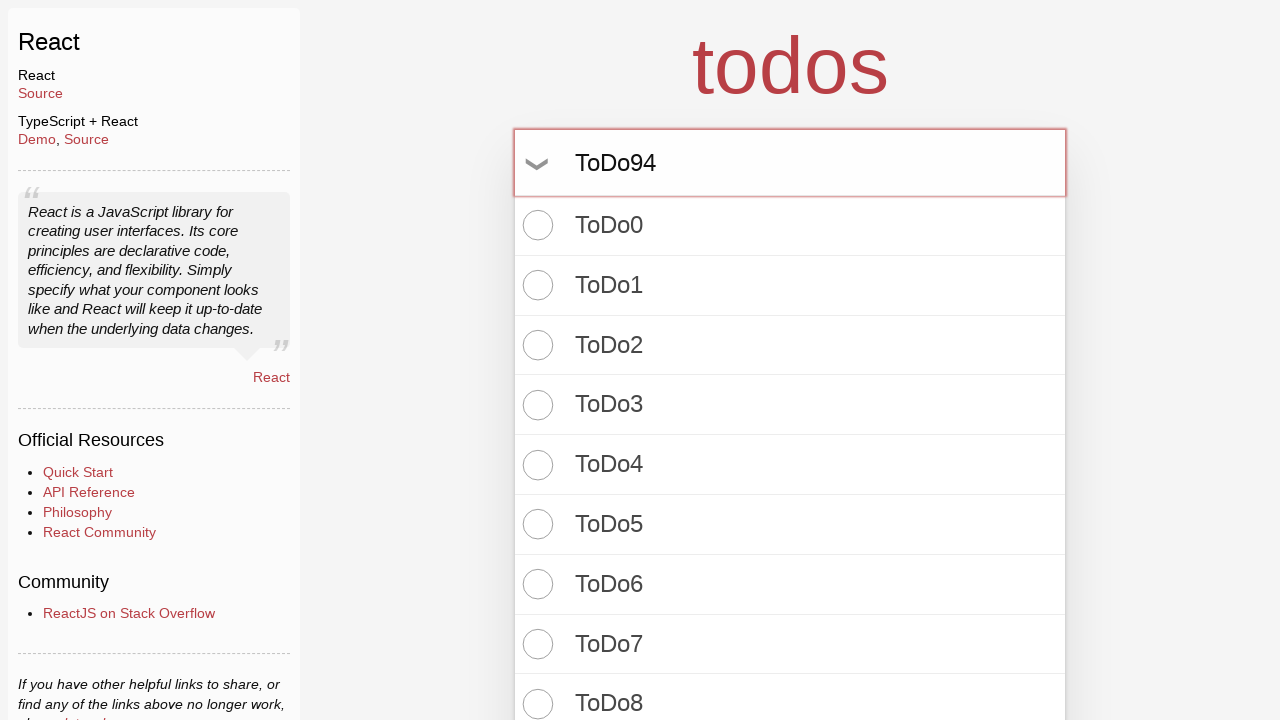

Pressed Enter to add todo item 95 of 100 on input.new-todo
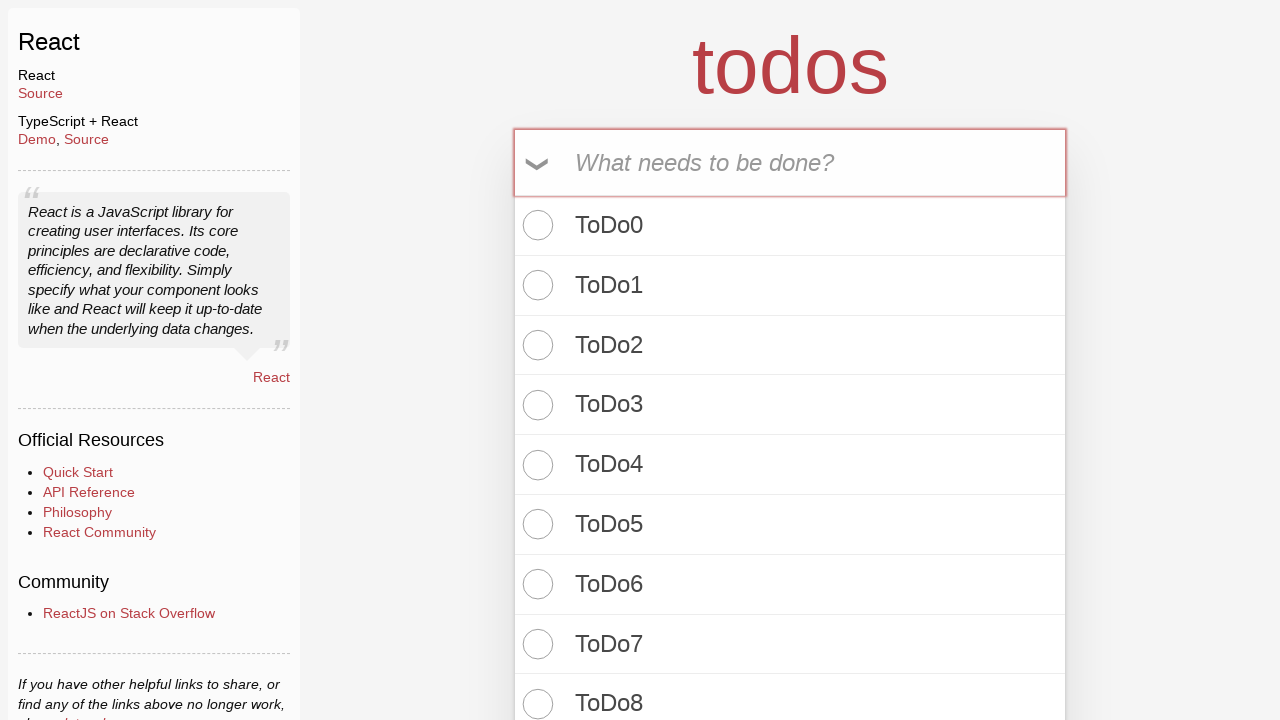

Filled todo input with 'ToDo95' on input.new-todo
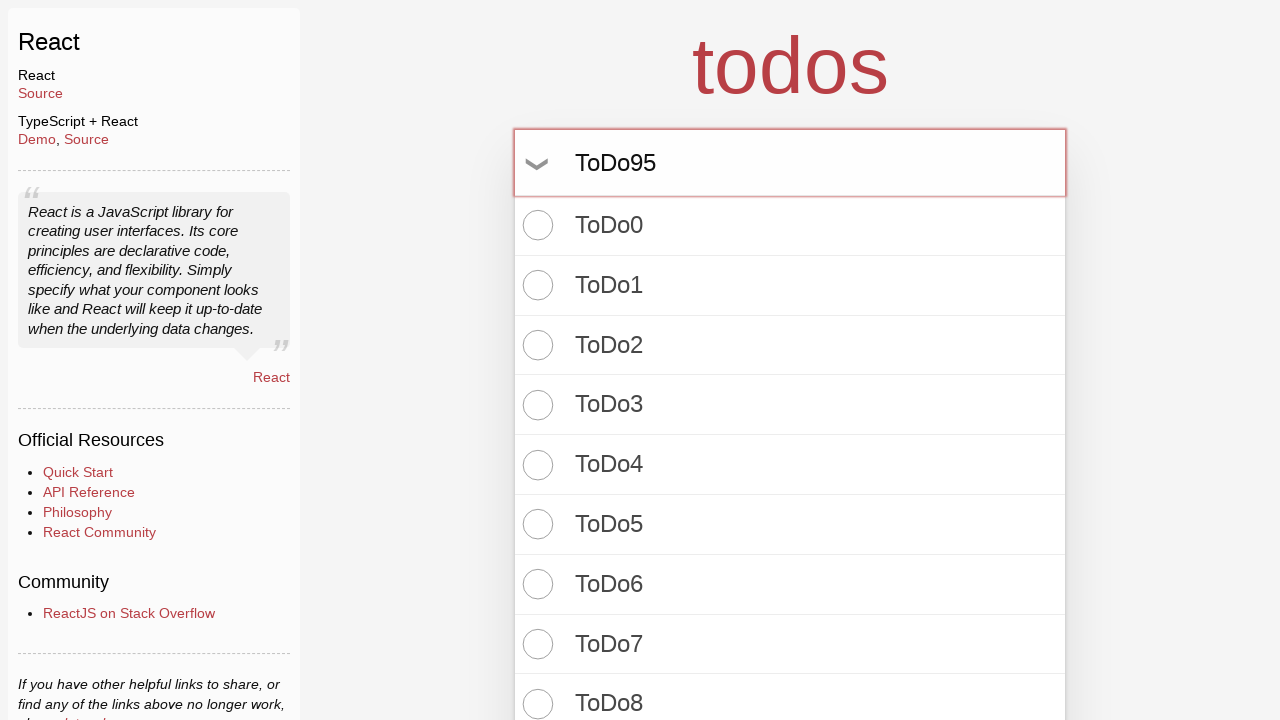

Pressed Enter to add todo item 96 of 100 on input.new-todo
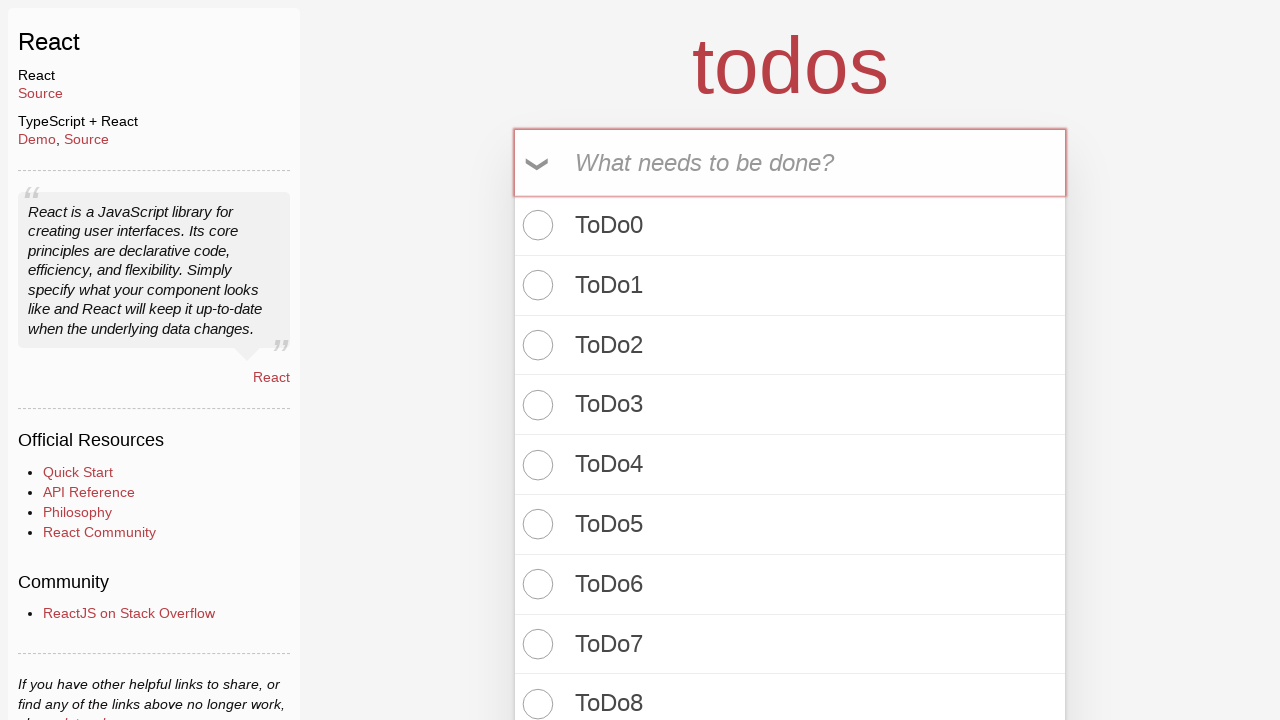

Filled todo input with 'ToDo96' on input.new-todo
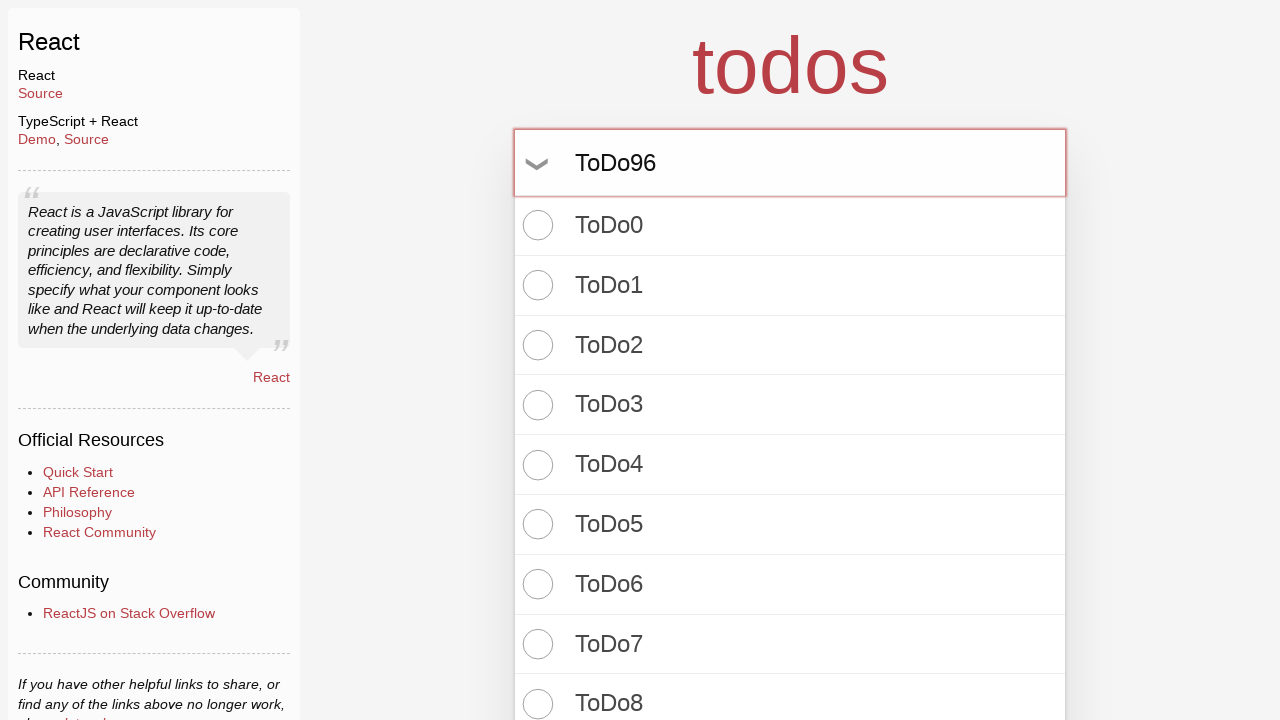

Pressed Enter to add todo item 97 of 100 on input.new-todo
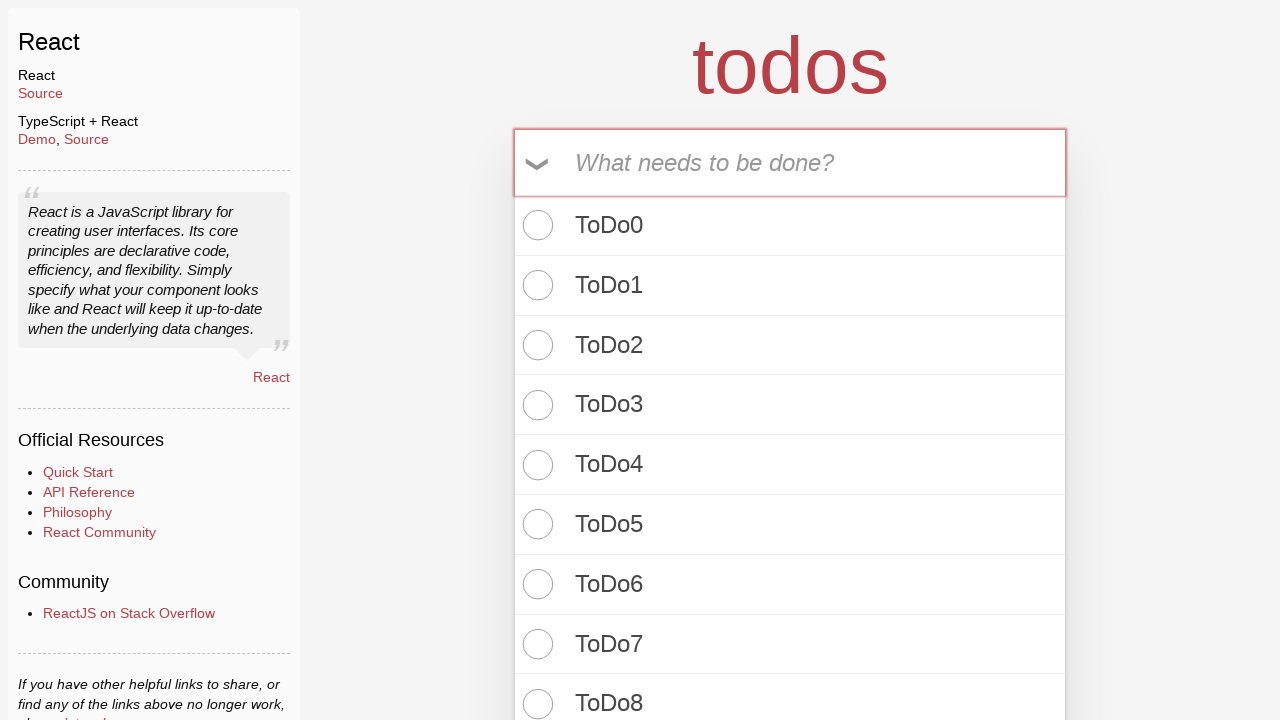

Filled todo input with 'ToDo97' on input.new-todo
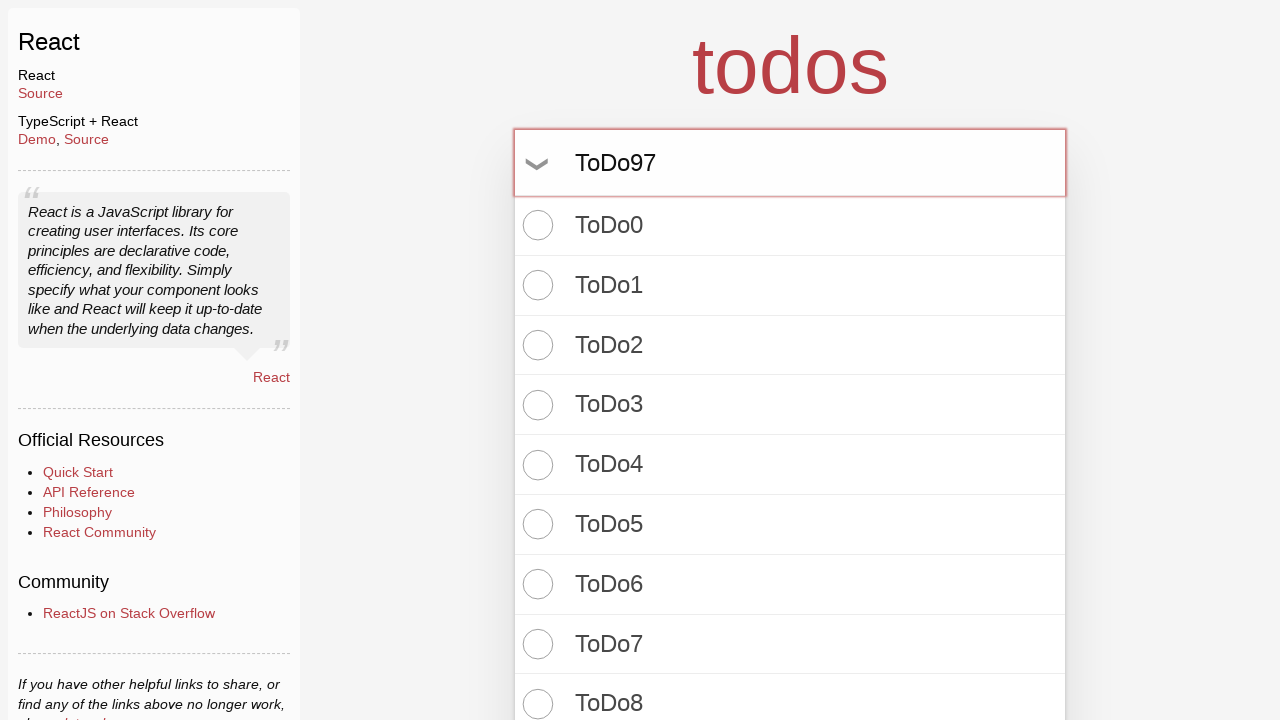

Pressed Enter to add todo item 98 of 100 on input.new-todo
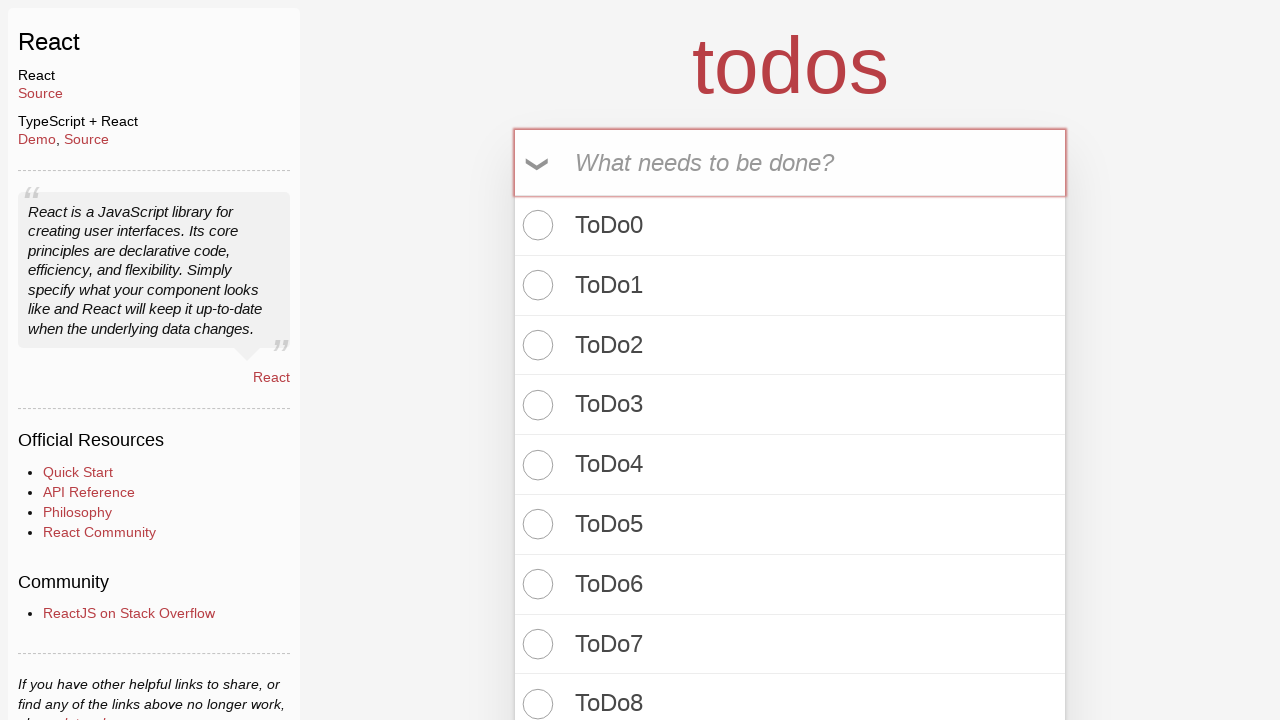

Filled todo input with 'ToDo98' on input.new-todo
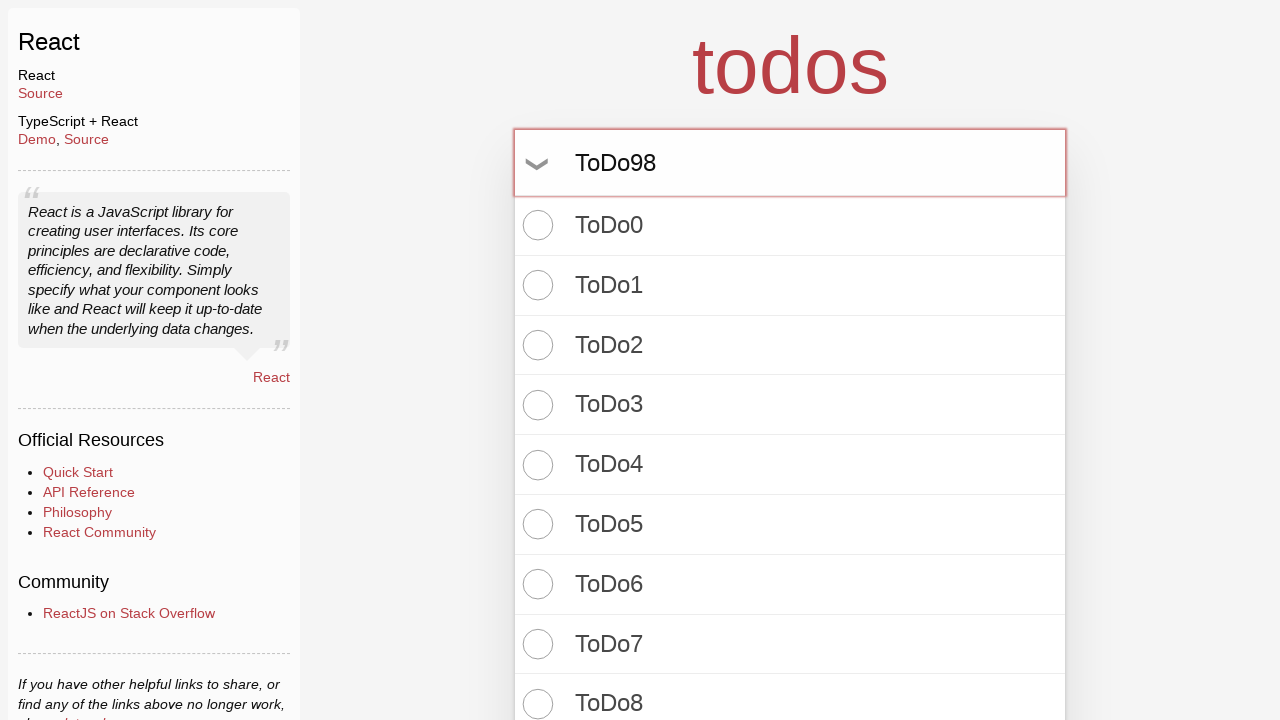

Pressed Enter to add todo item 99 of 100 on input.new-todo
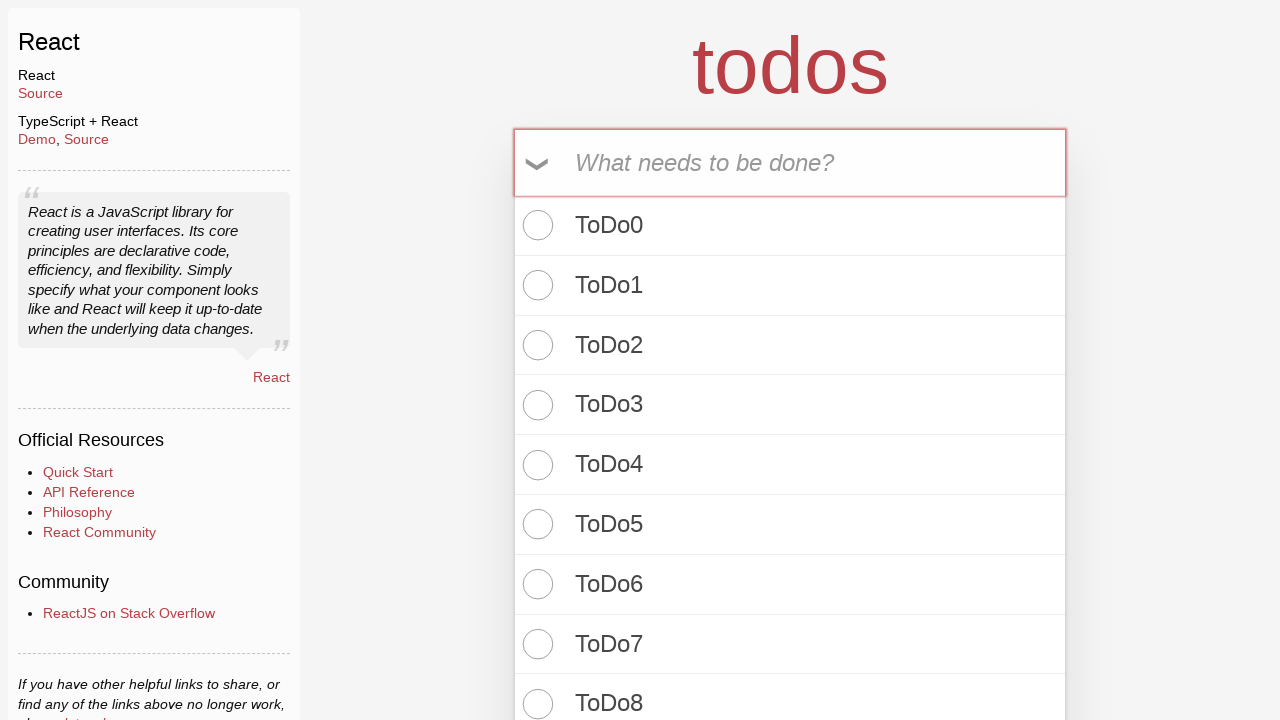

Filled todo input with 'ToDo99' on input.new-todo
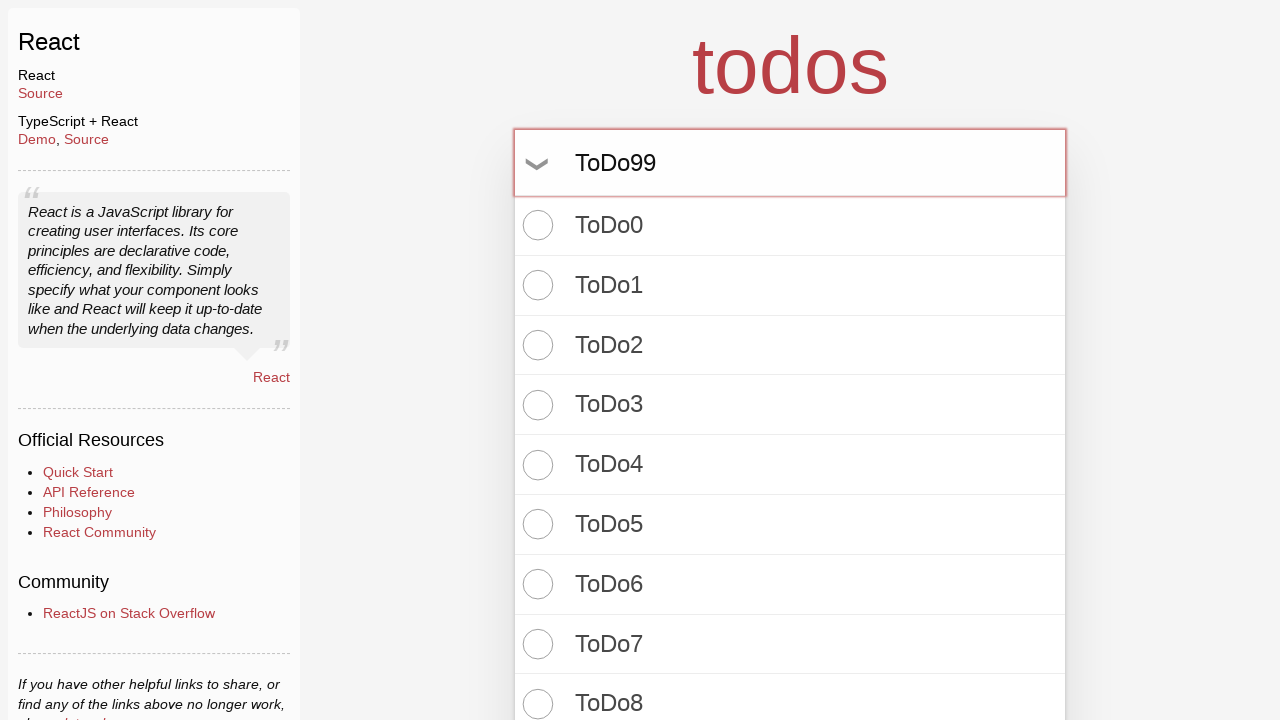

Pressed Enter to add todo item 100 of 100 on input.new-todo
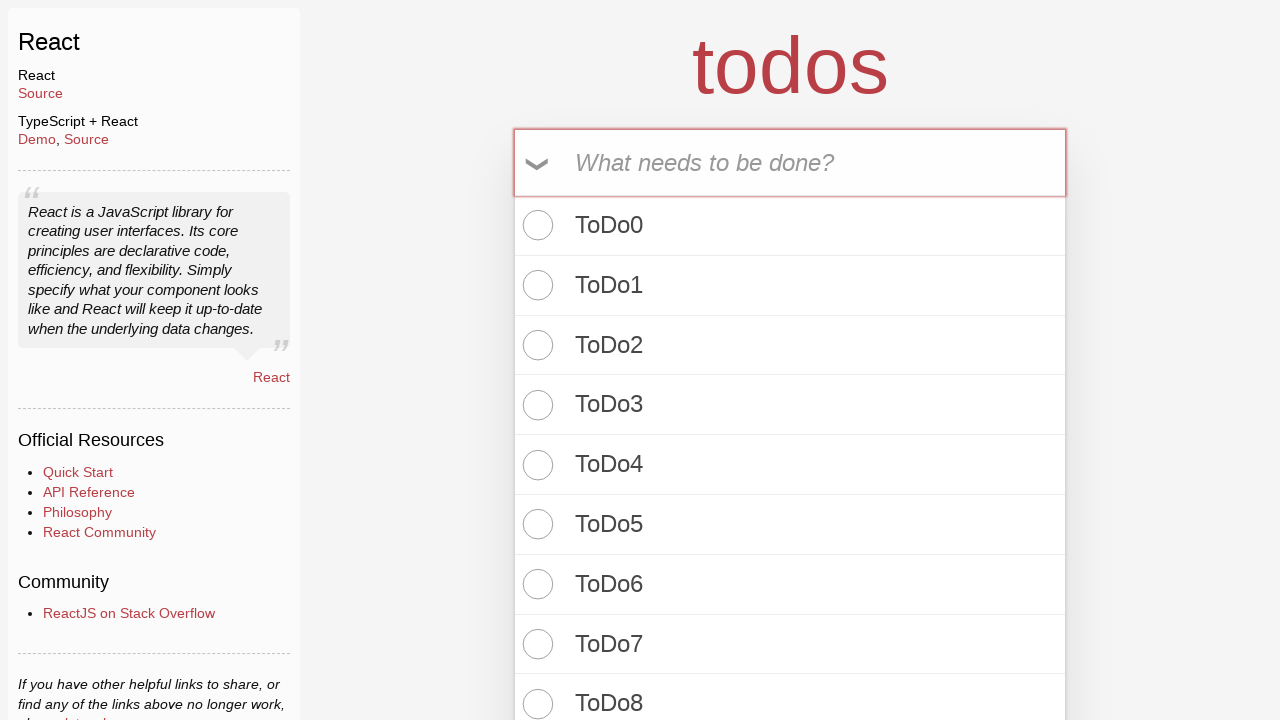

Todo count indicator loaded
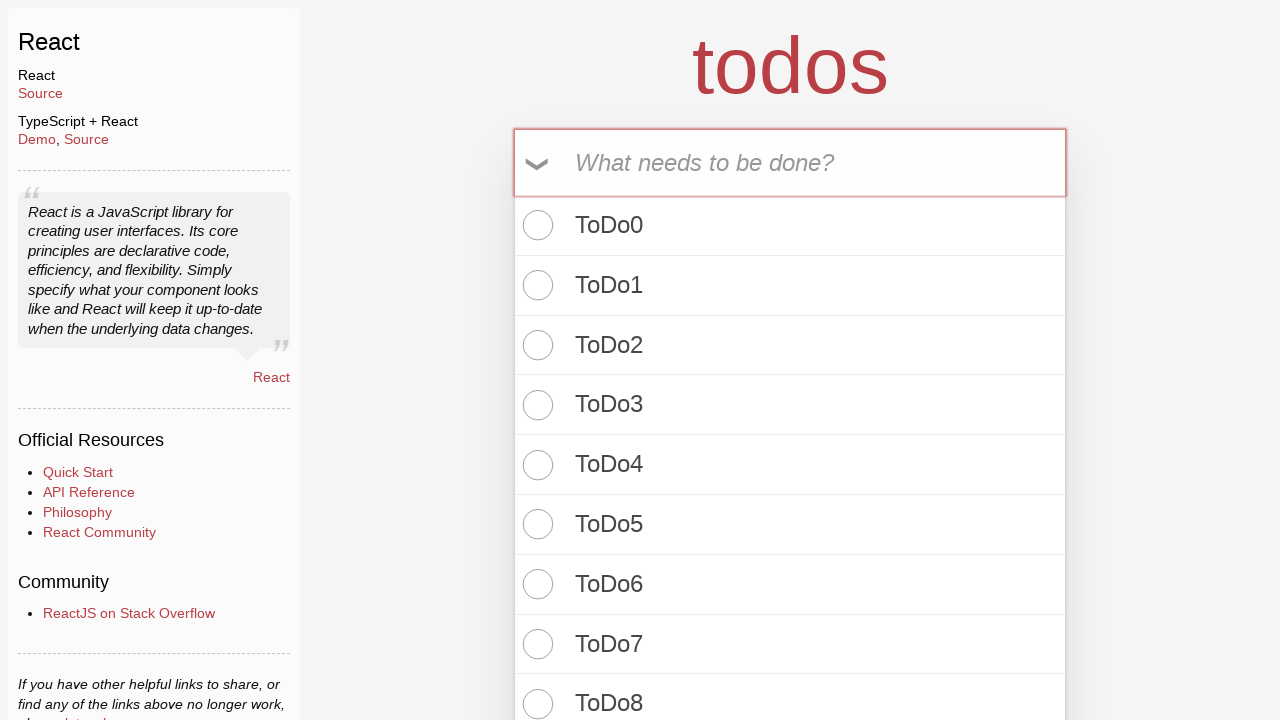

Verified that exactly 100 items left message is displayed
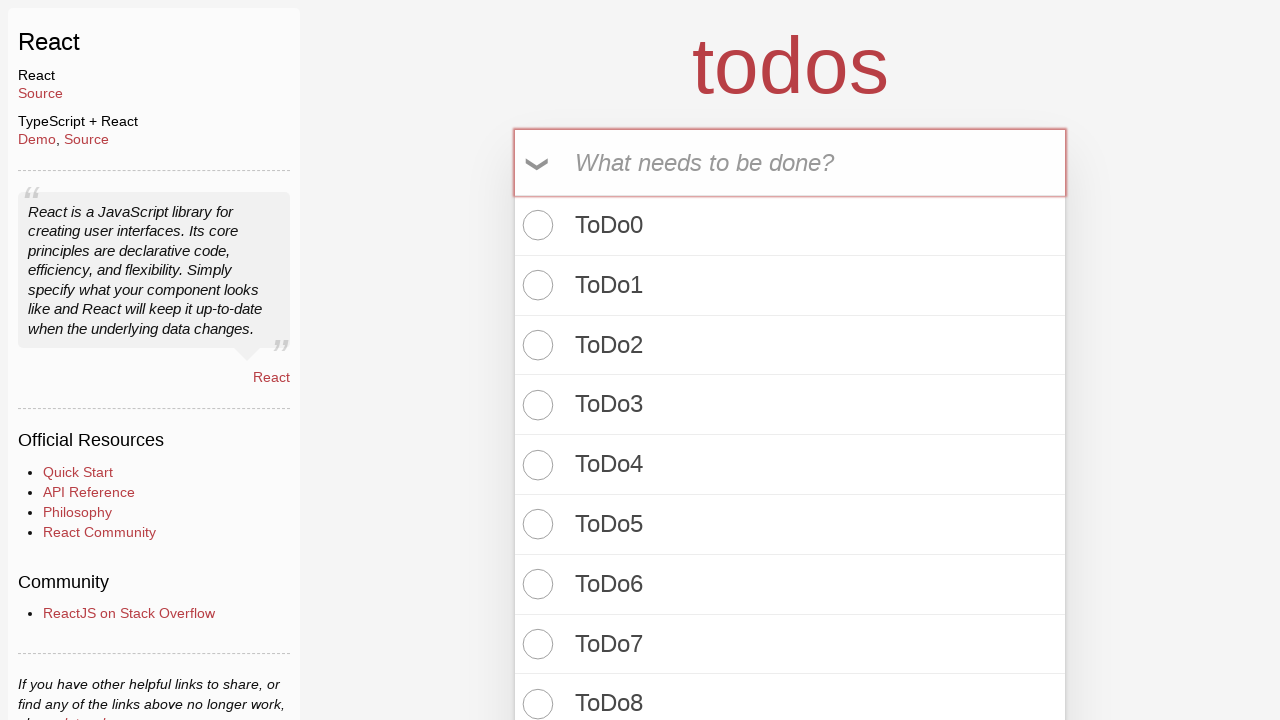

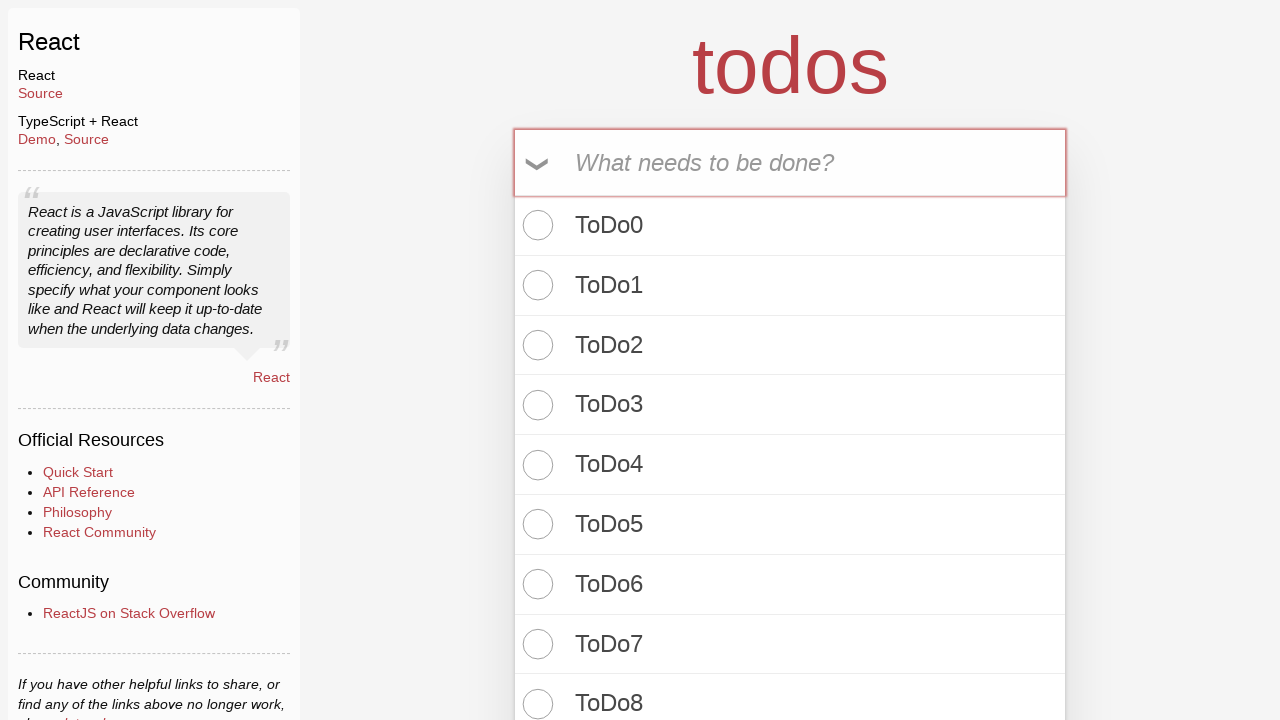